Automates filling out the RAADS-R autism assessment test by selecting radio button answers for all 80 questions using a predefined answer pattern.

Starting URL: https://embrace-autism.com/raads-r/?fbclid=IwAR1P88laRttRiTHzyYS-lZxdStS6iya_-XoQn10JA4BGKH_UyXb2i4o1F_Q#test

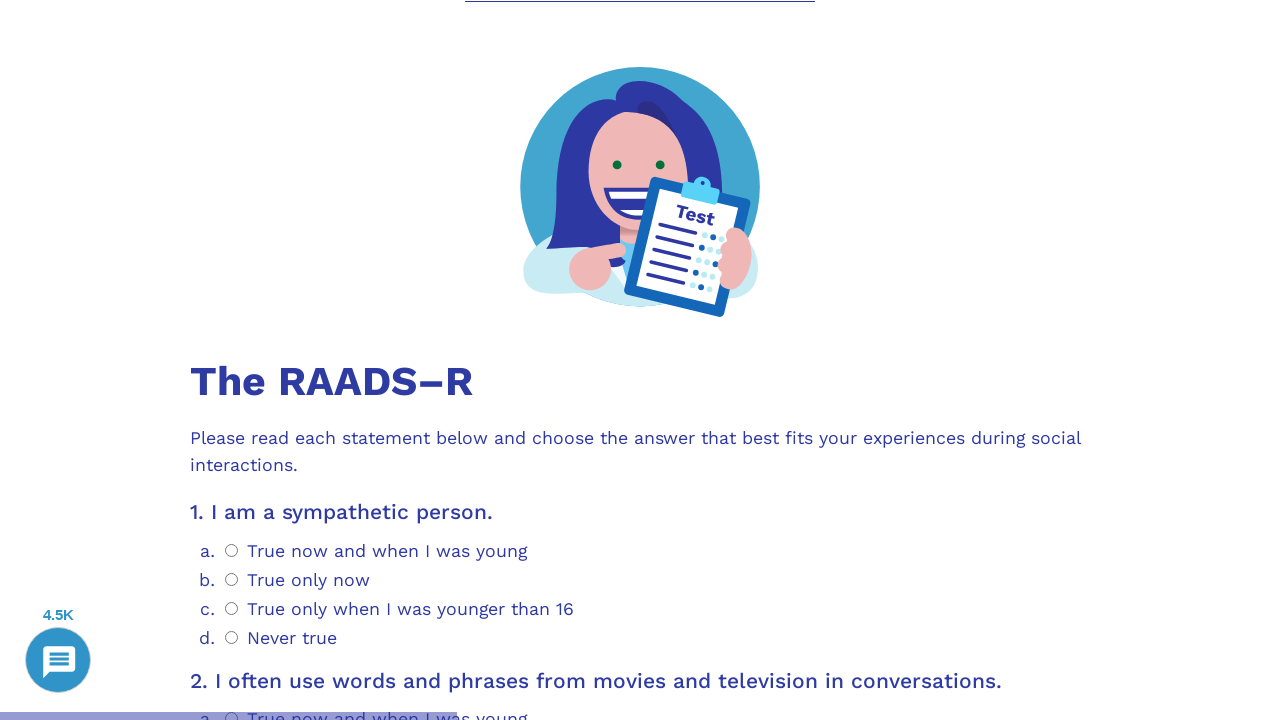

Question 1 container became visible
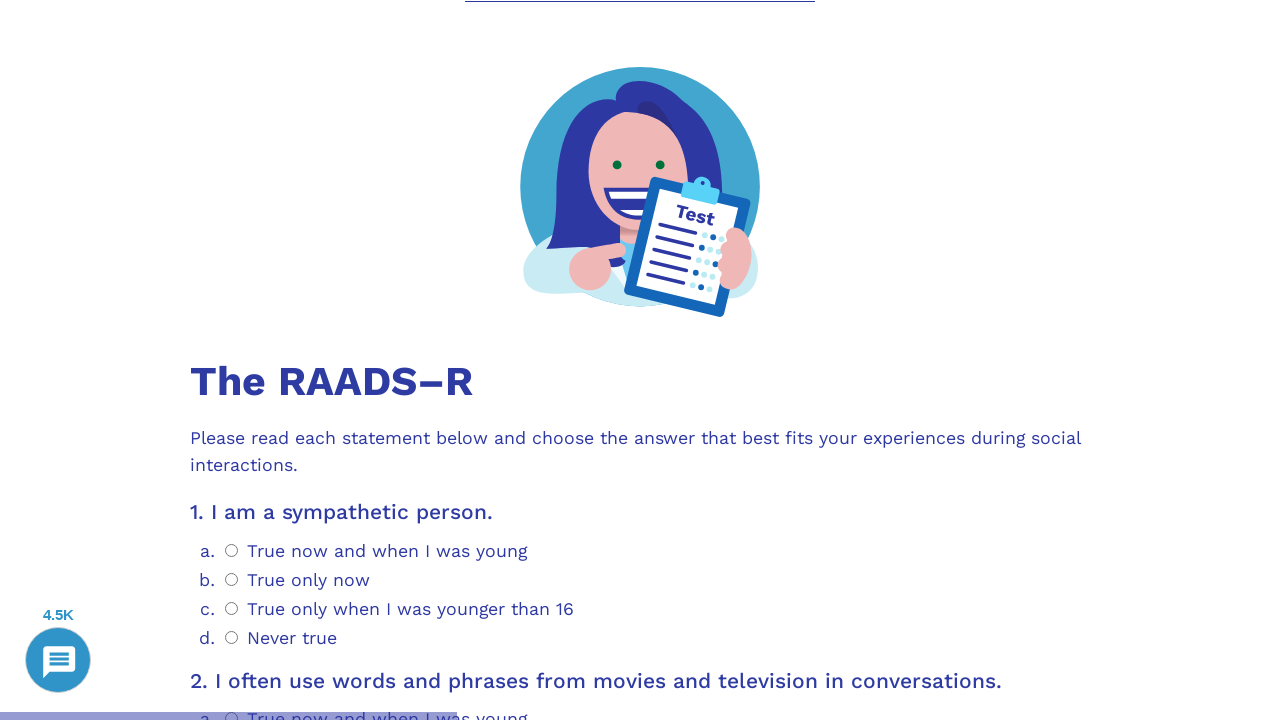

Scrolled to question 1
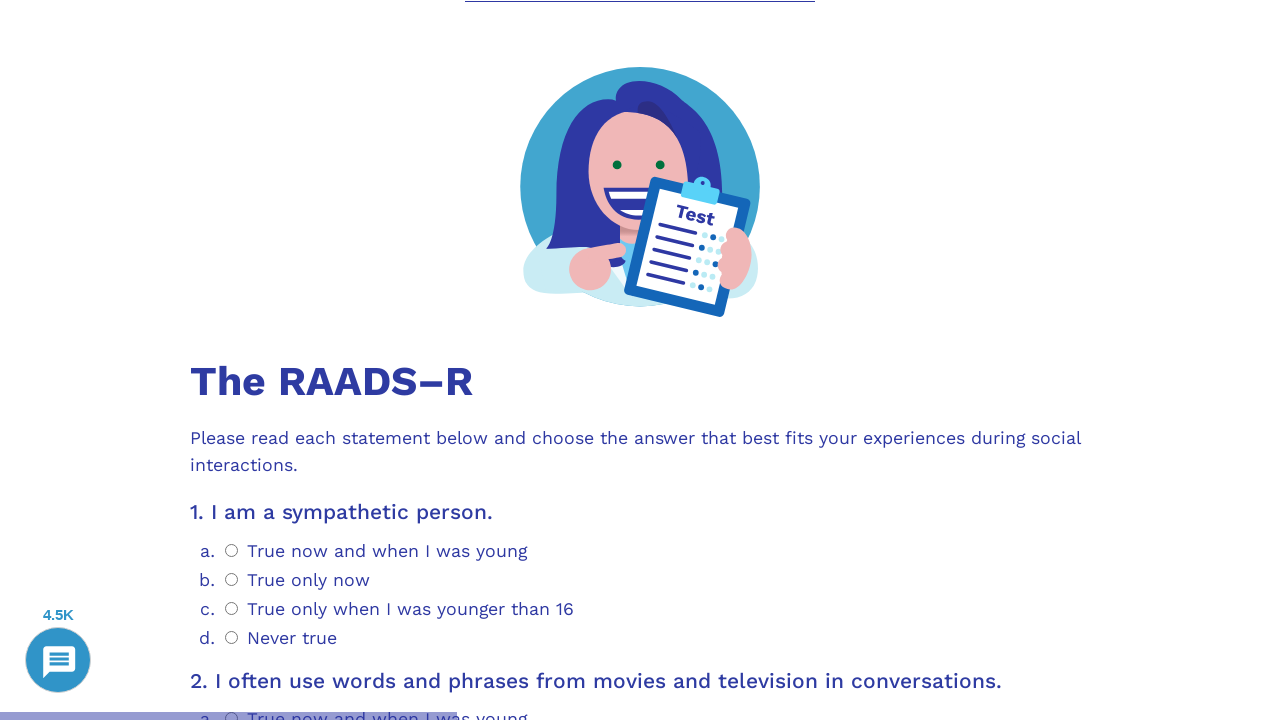

Selected answer option 0 for question 1 at (232, 550) on .psychometrics-items-container.item-1 >> .psychometrics-option-radio >> nth=0
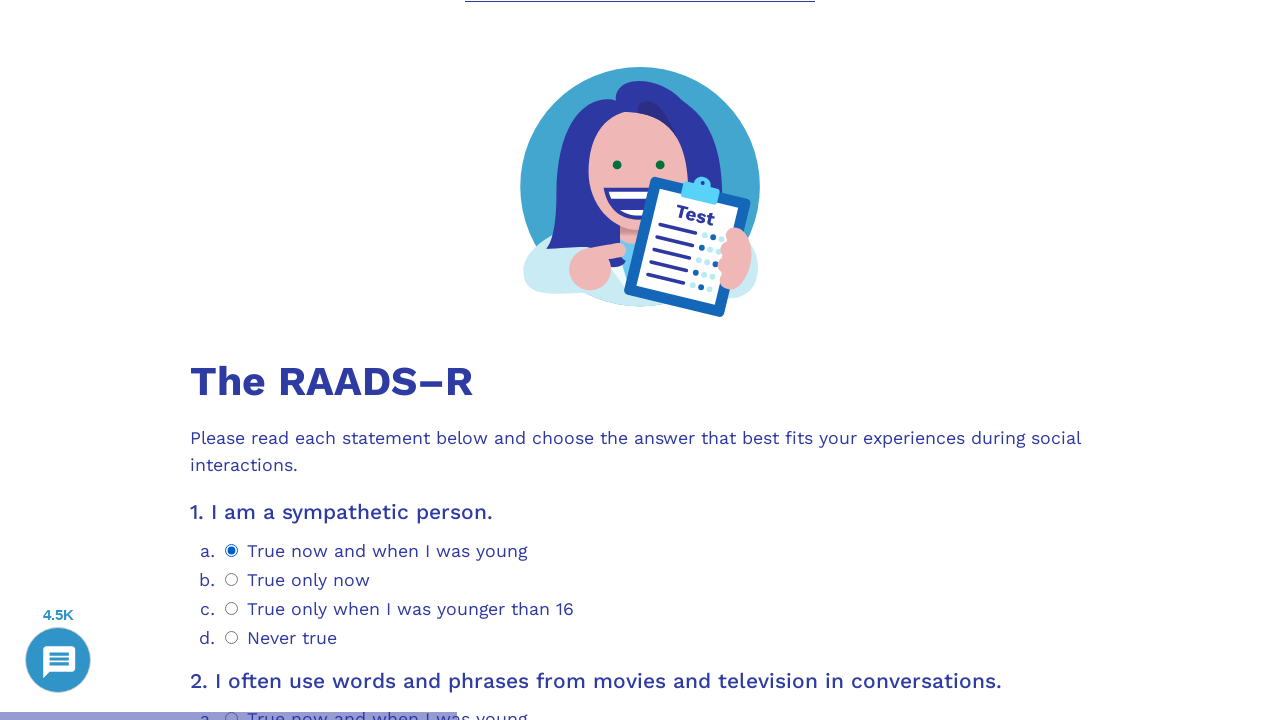

Question 2 container became visible
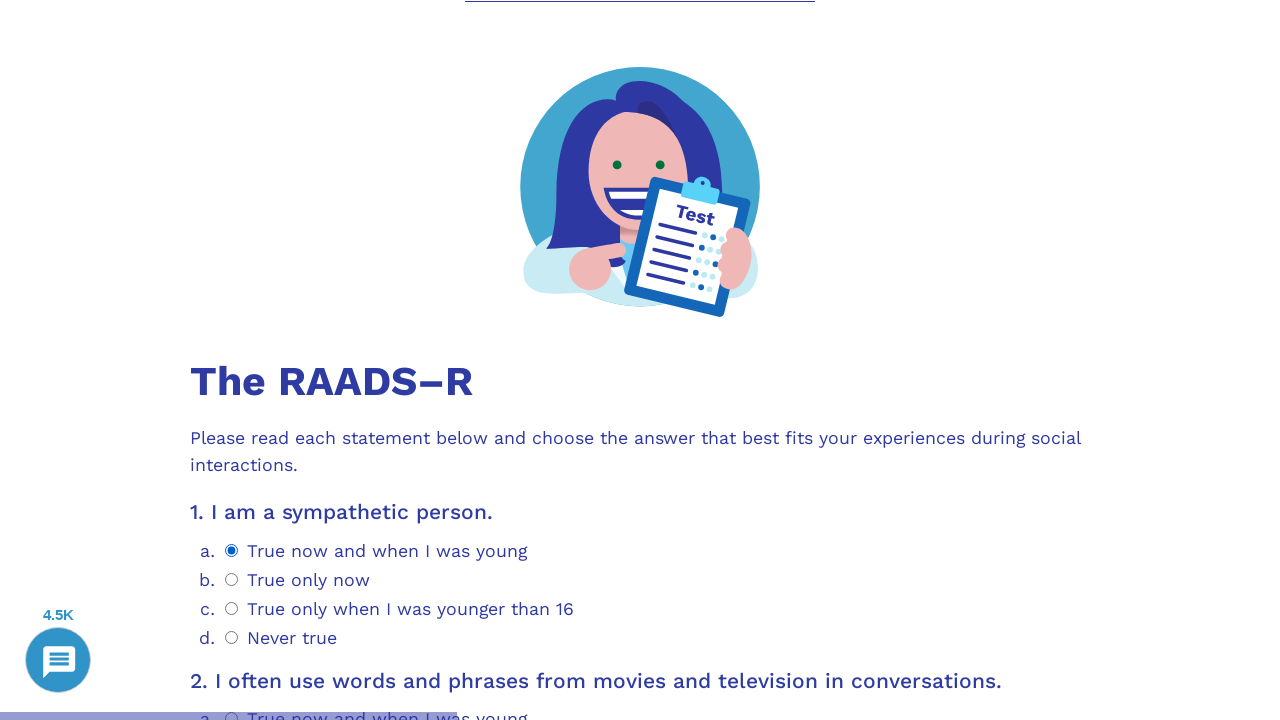

Scrolled to question 2
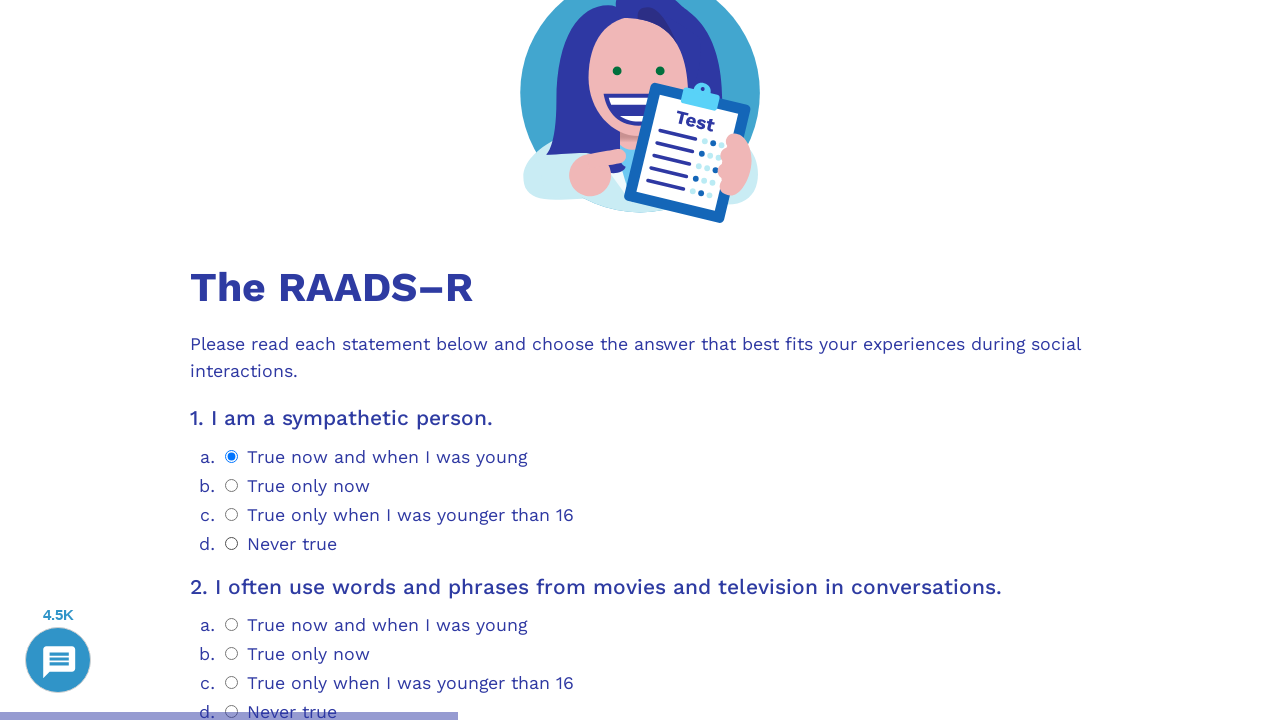

Selected answer option 0 for question 2 at (232, 624) on .psychometrics-items-container.item-2 >> .psychometrics-option-radio >> nth=0
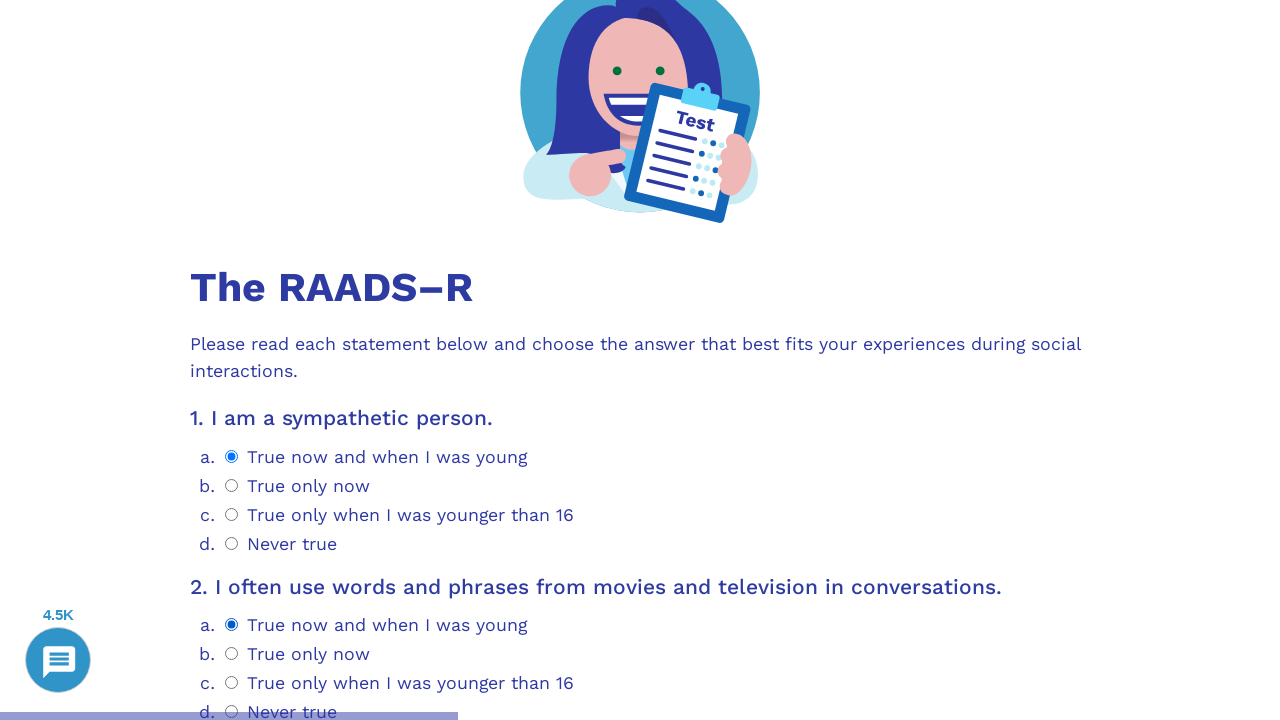

Question 3 container became visible
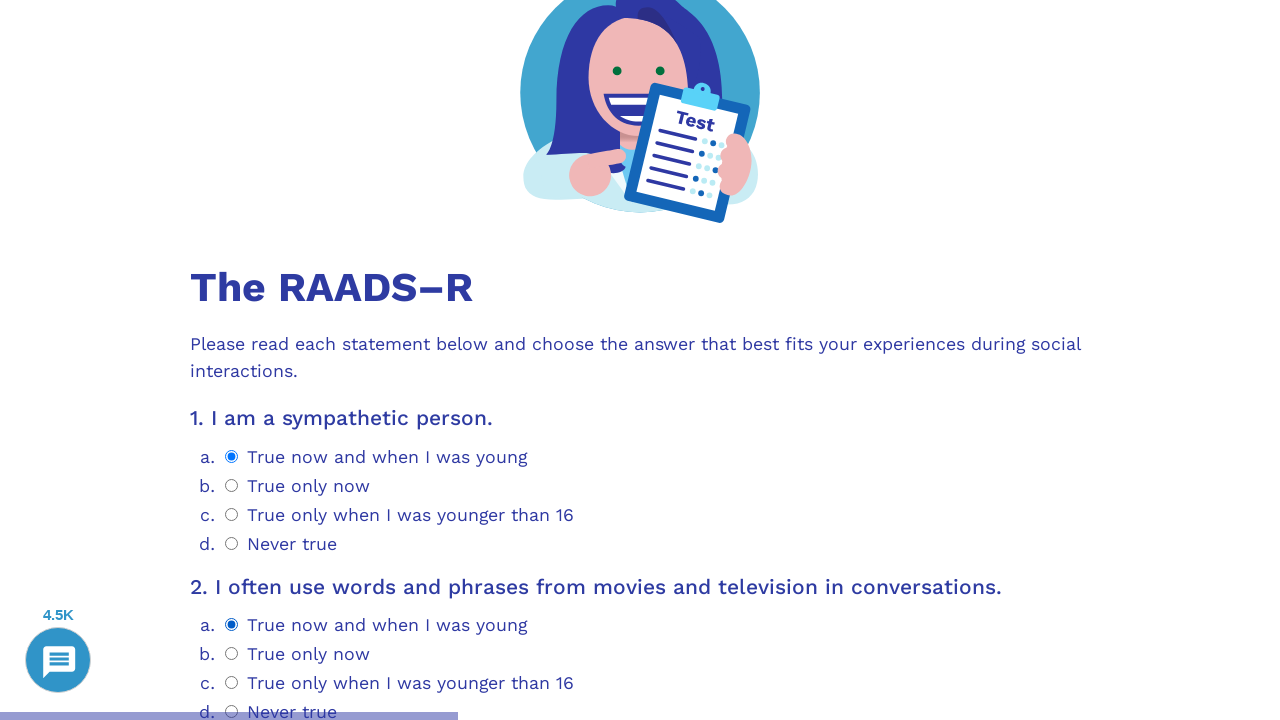

Scrolled to question 3
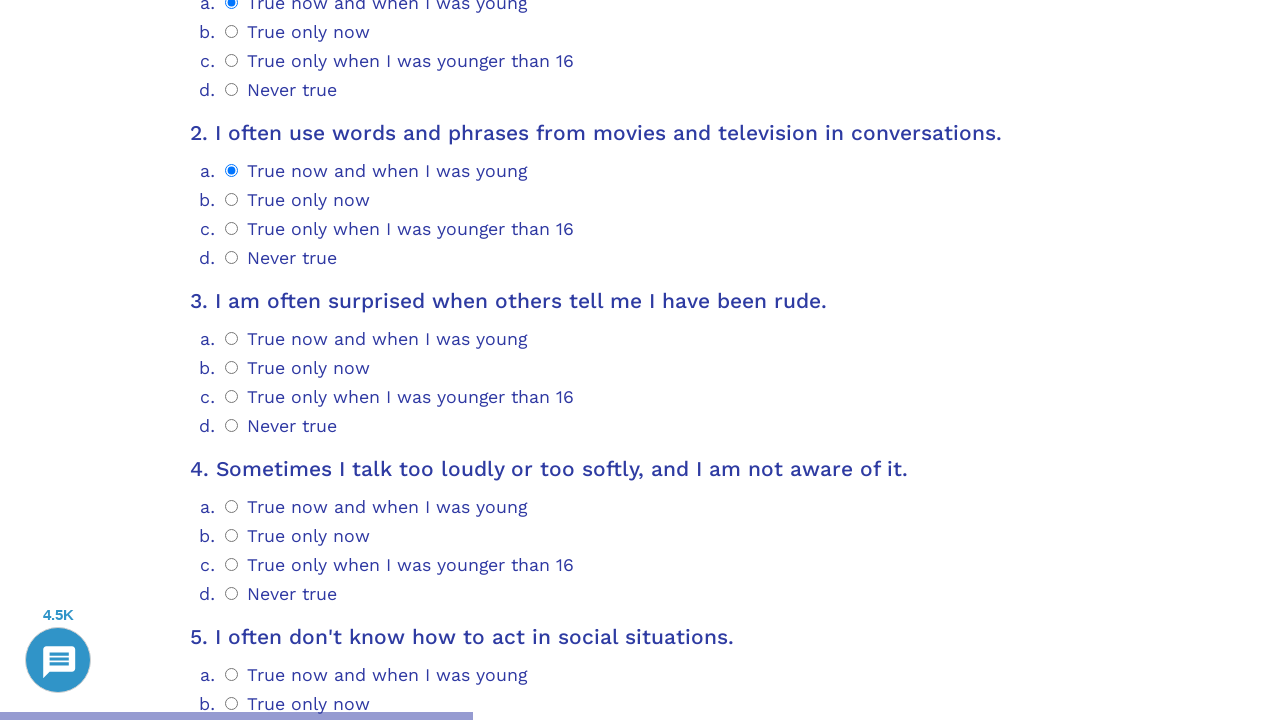

Selected answer option 0 for question 3 at (232, 338) on .psychometrics-items-container.item-3 >> .psychometrics-option-radio >> nth=0
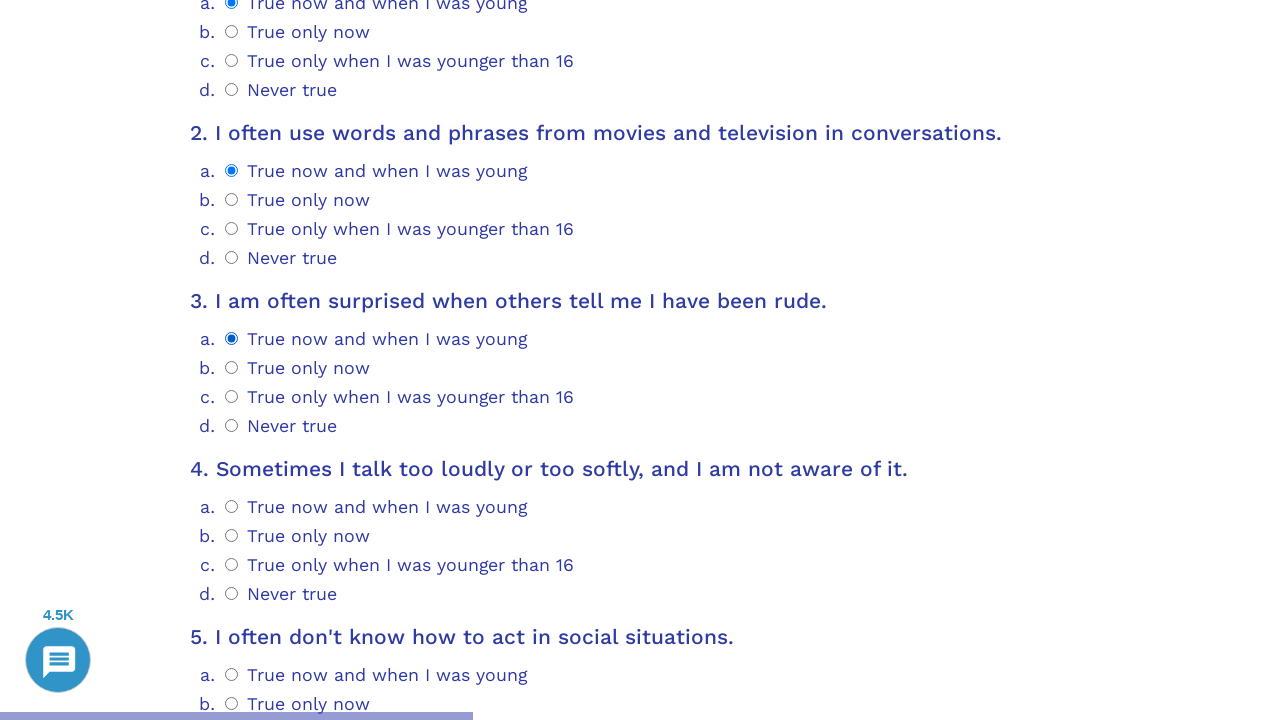

Question 4 container became visible
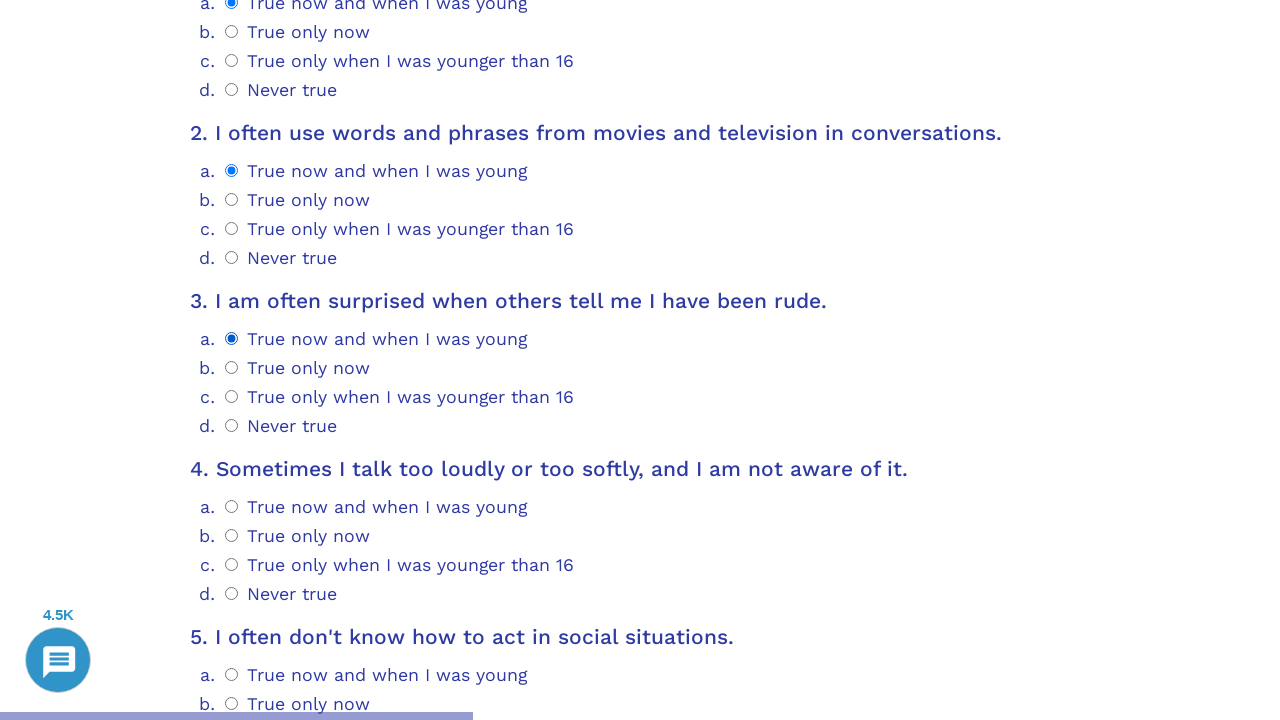

Scrolled to question 4
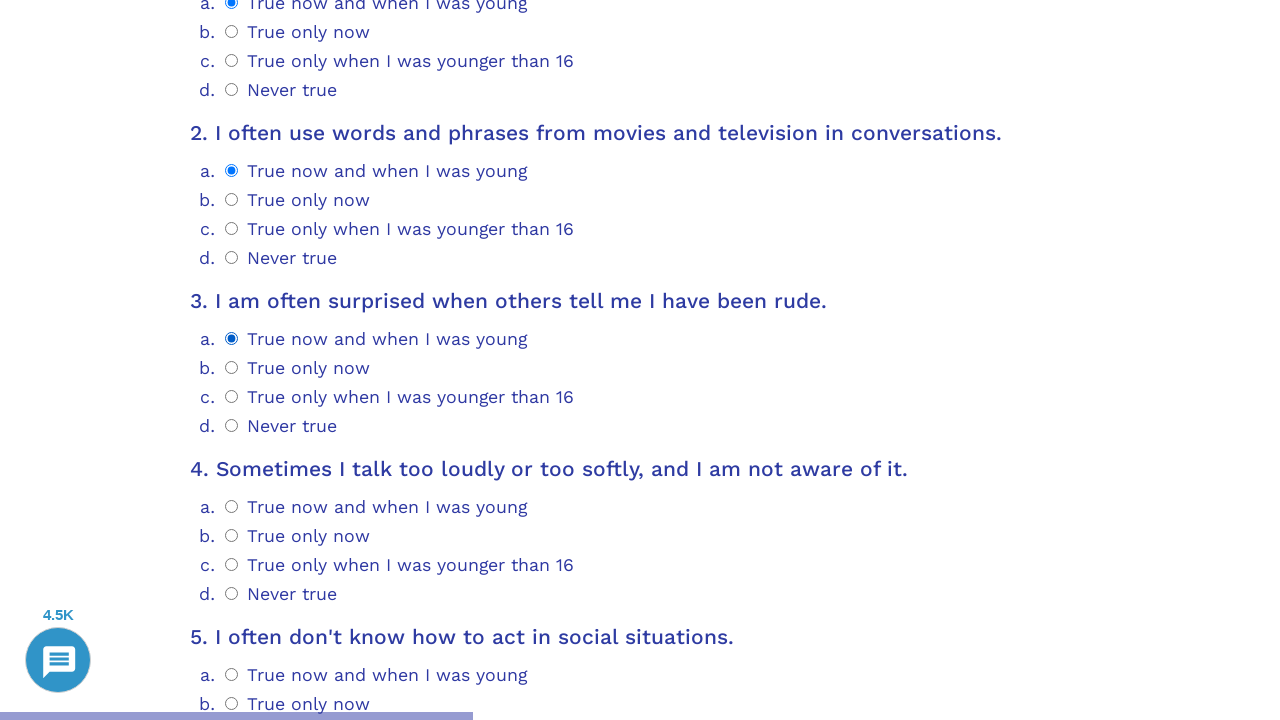

Selected answer option 0 for question 4 at (232, 507) on .psychometrics-items-container.item-4 >> .psychometrics-option-radio >> nth=0
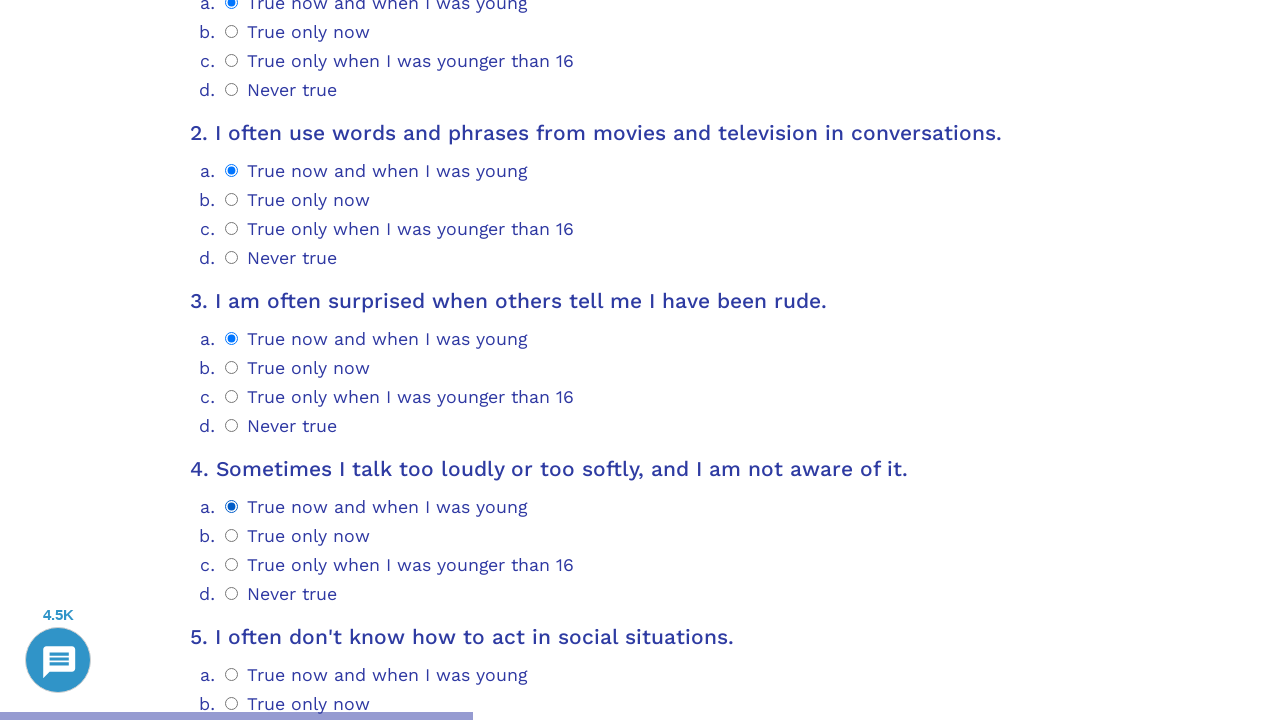

Question 5 container became visible
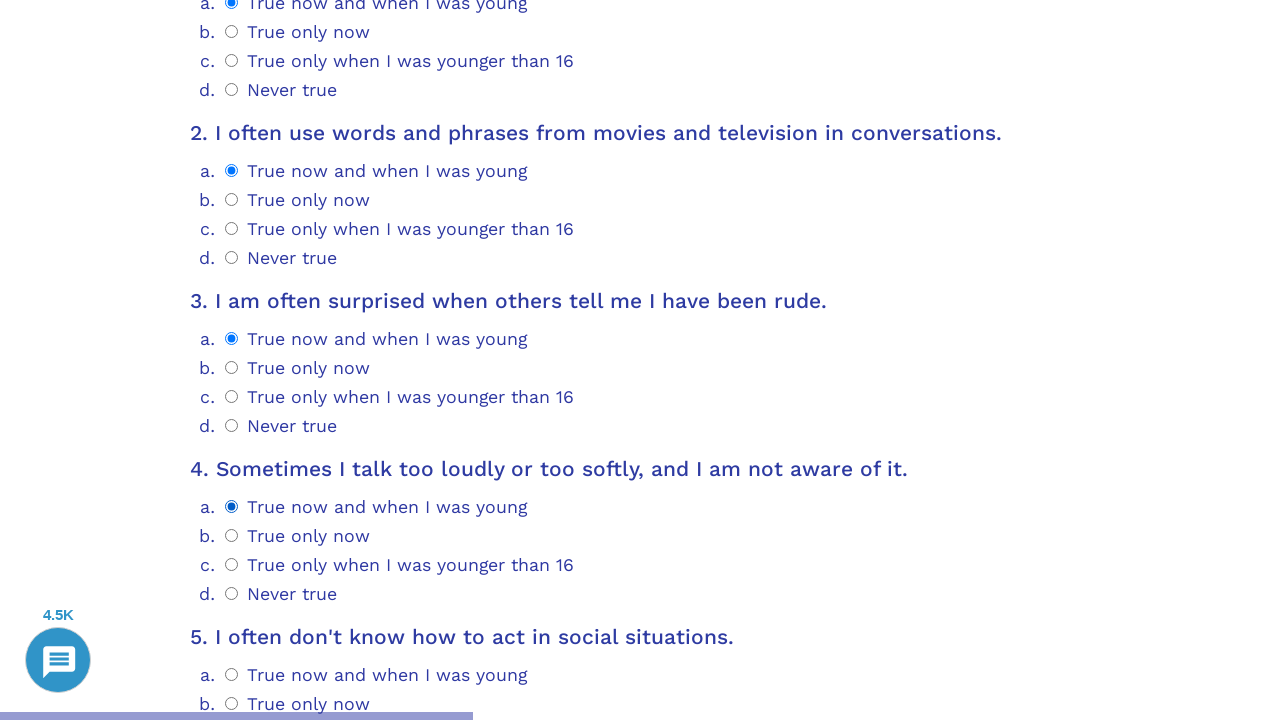

Scrolled to question 5
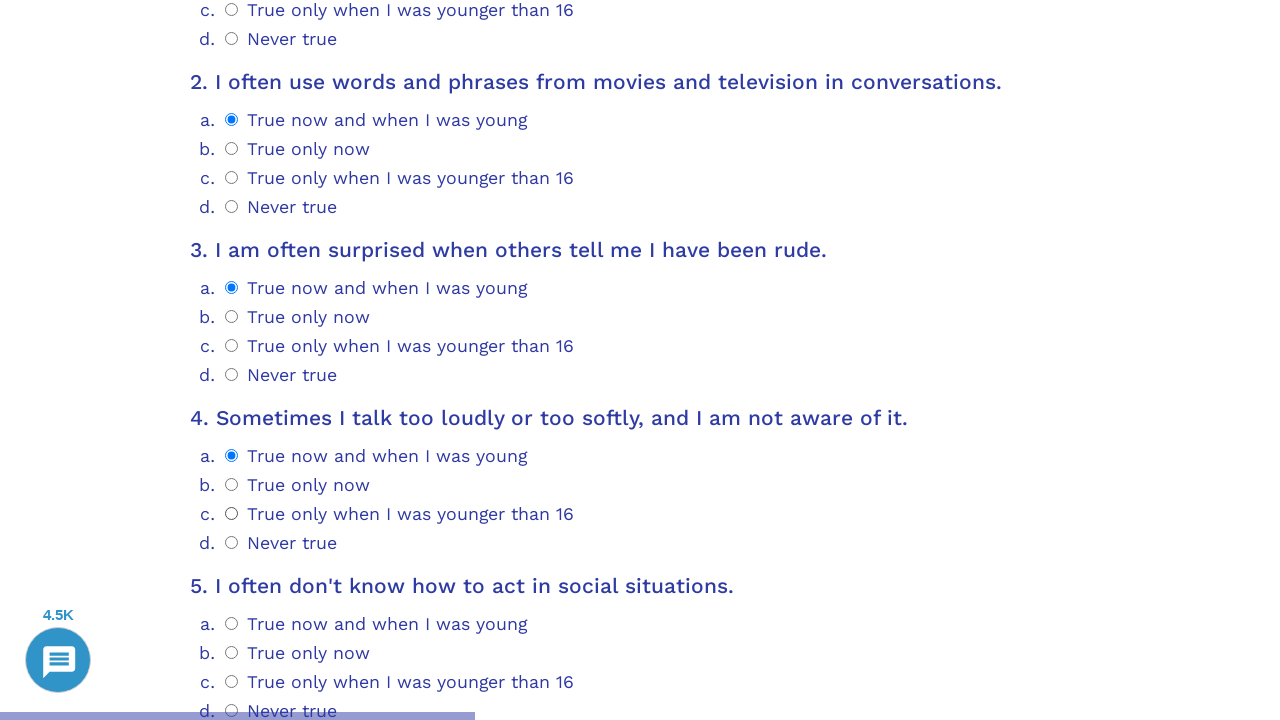

Selected answer option 0 for question 5 at (232, 624) on .psychometrics-items-container.item-5 >> .psychometrics-option-radio >> nth=0
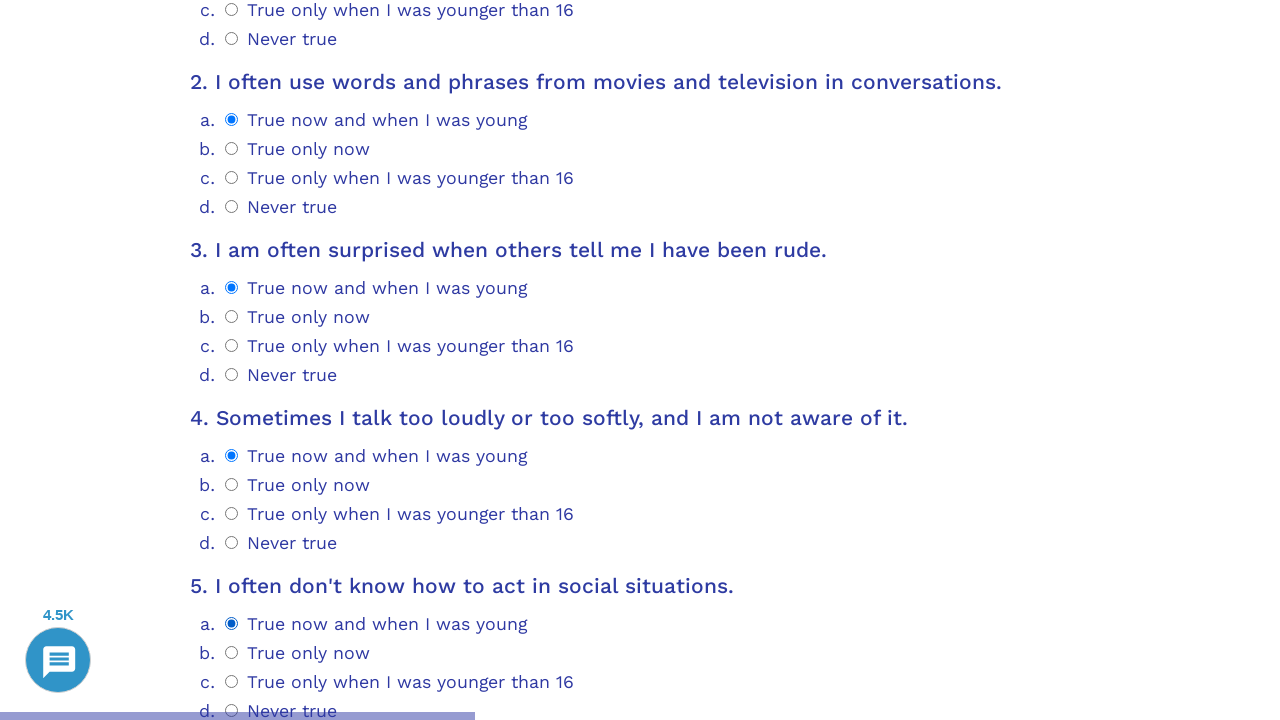

Question 6 container became visible
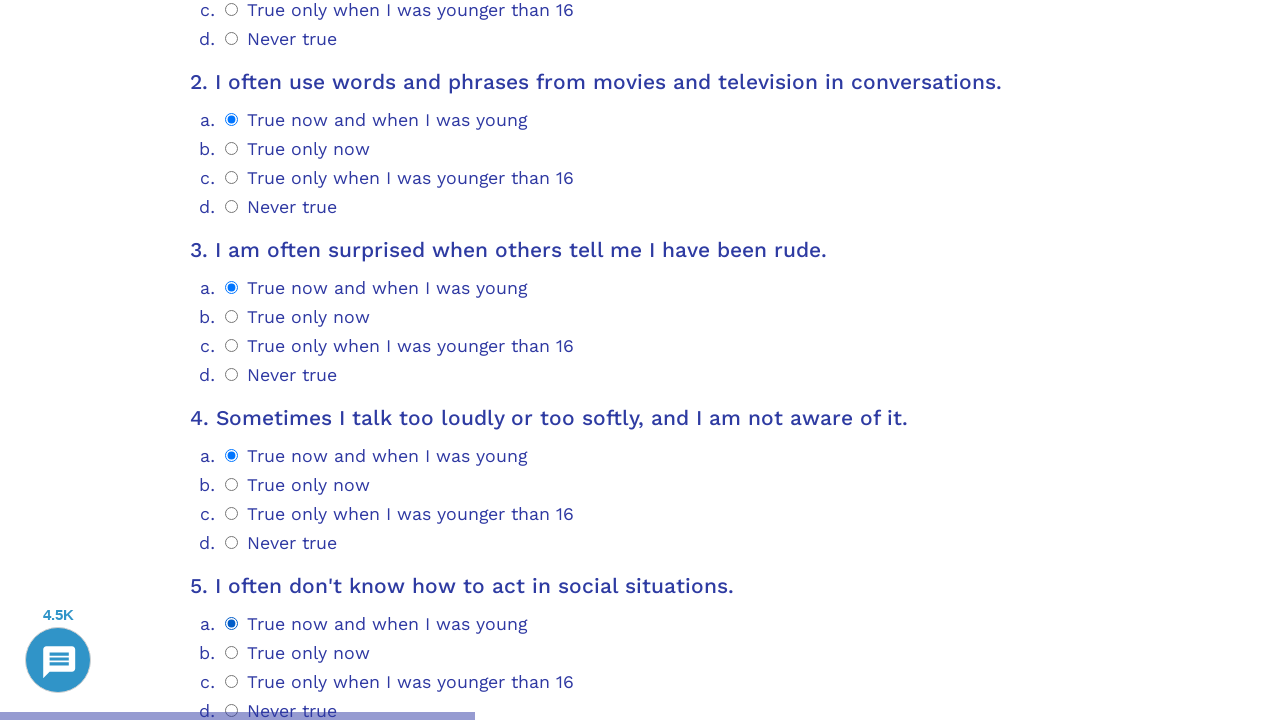

Scrolled to question 6
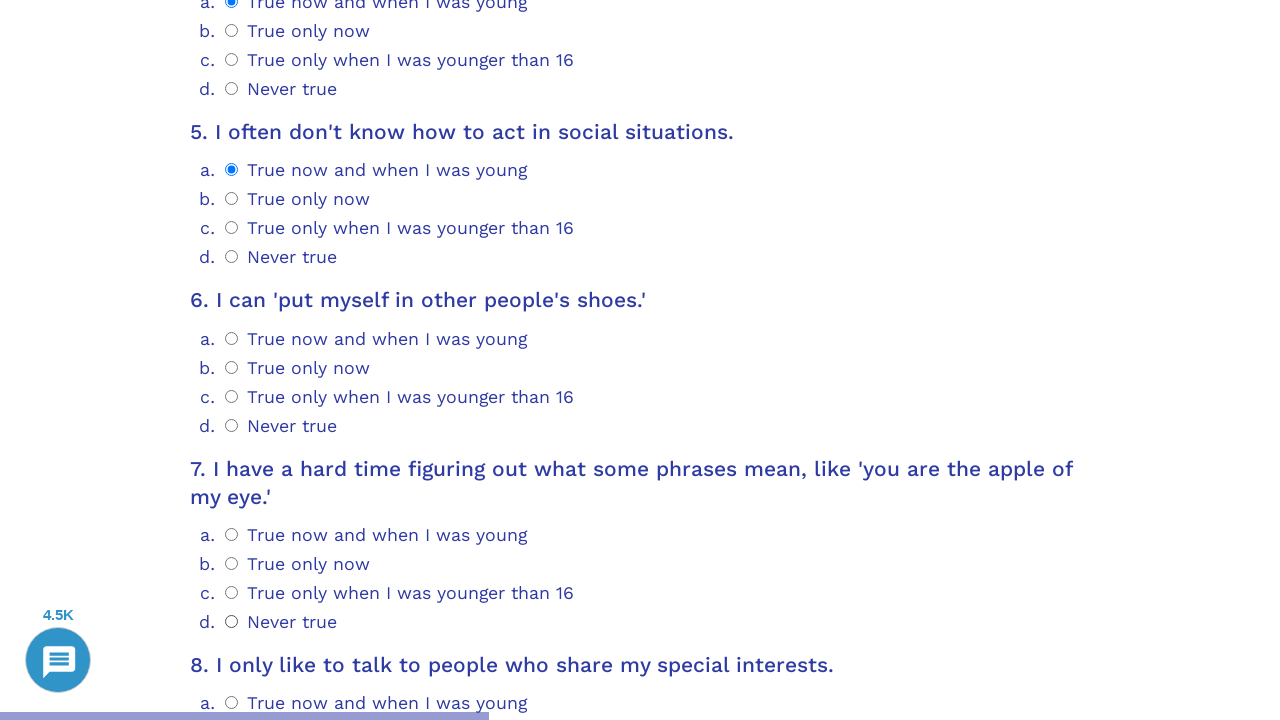

Selected answer option 0 for question 6 at (232, 338) on .psychometrics-items-container.item-6 >> .psychometrics-option-radio >> nth=0
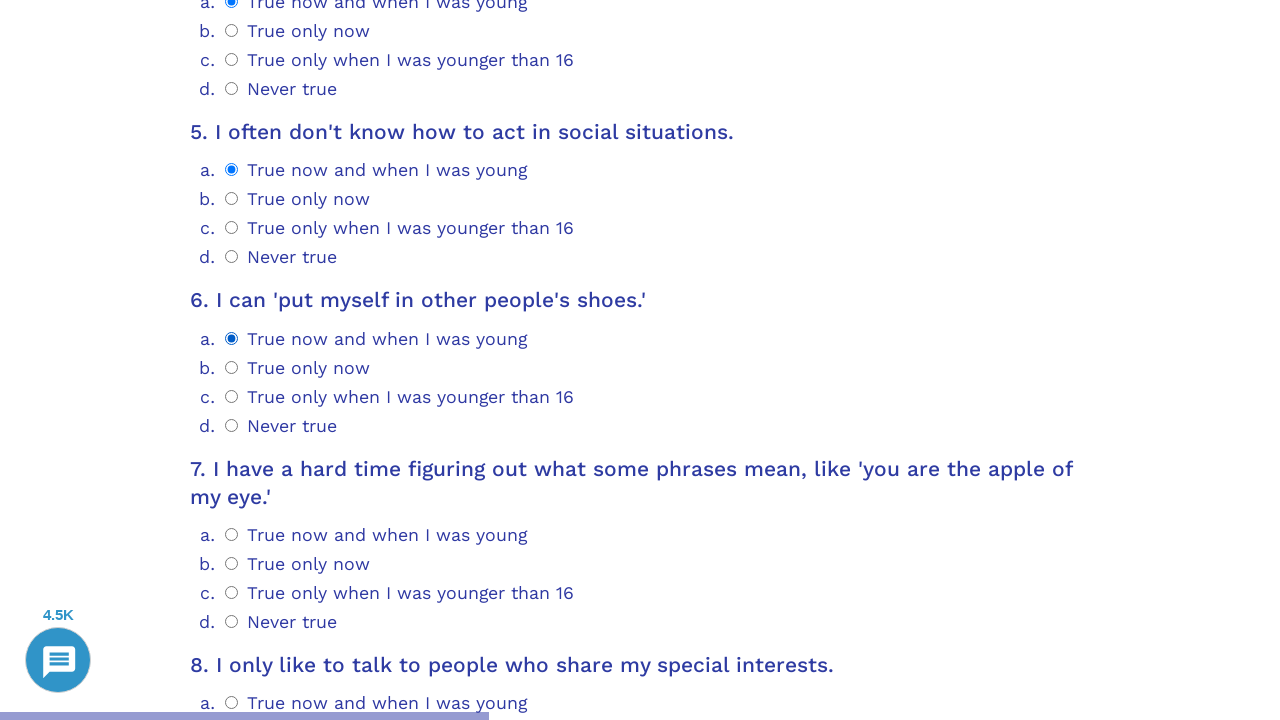

Question 7 container became visible
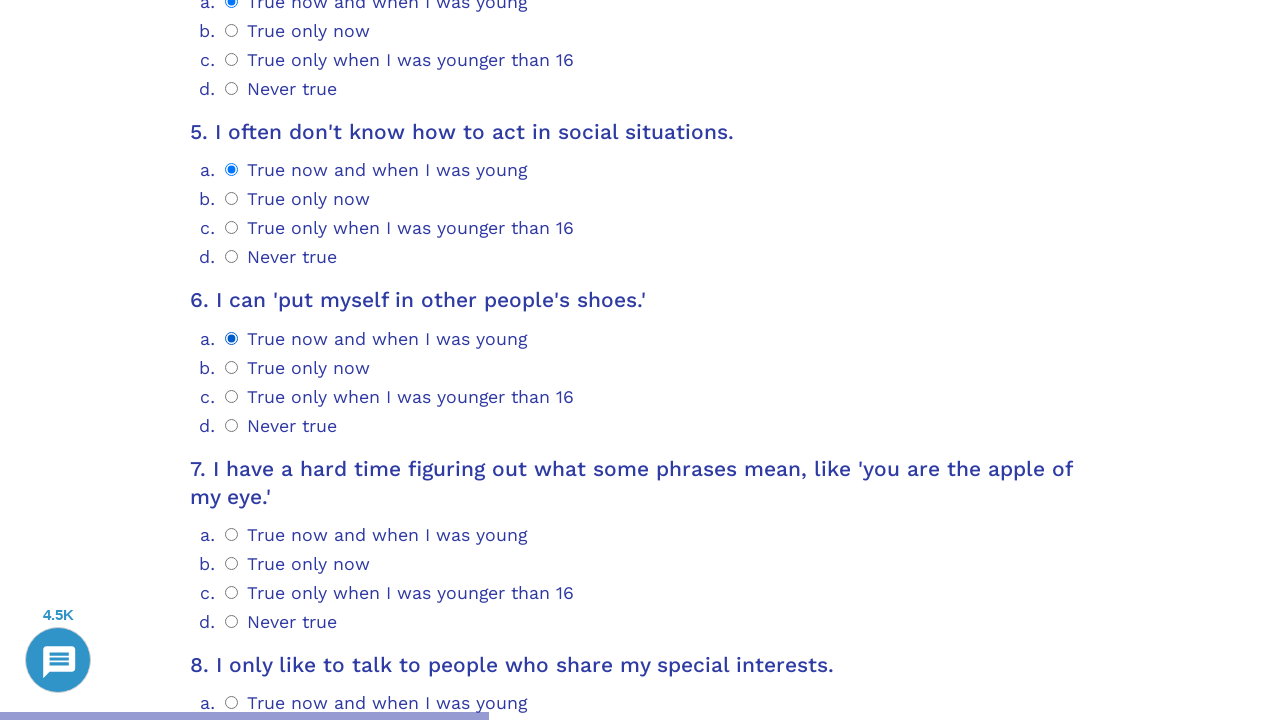

Scrolled to question 7
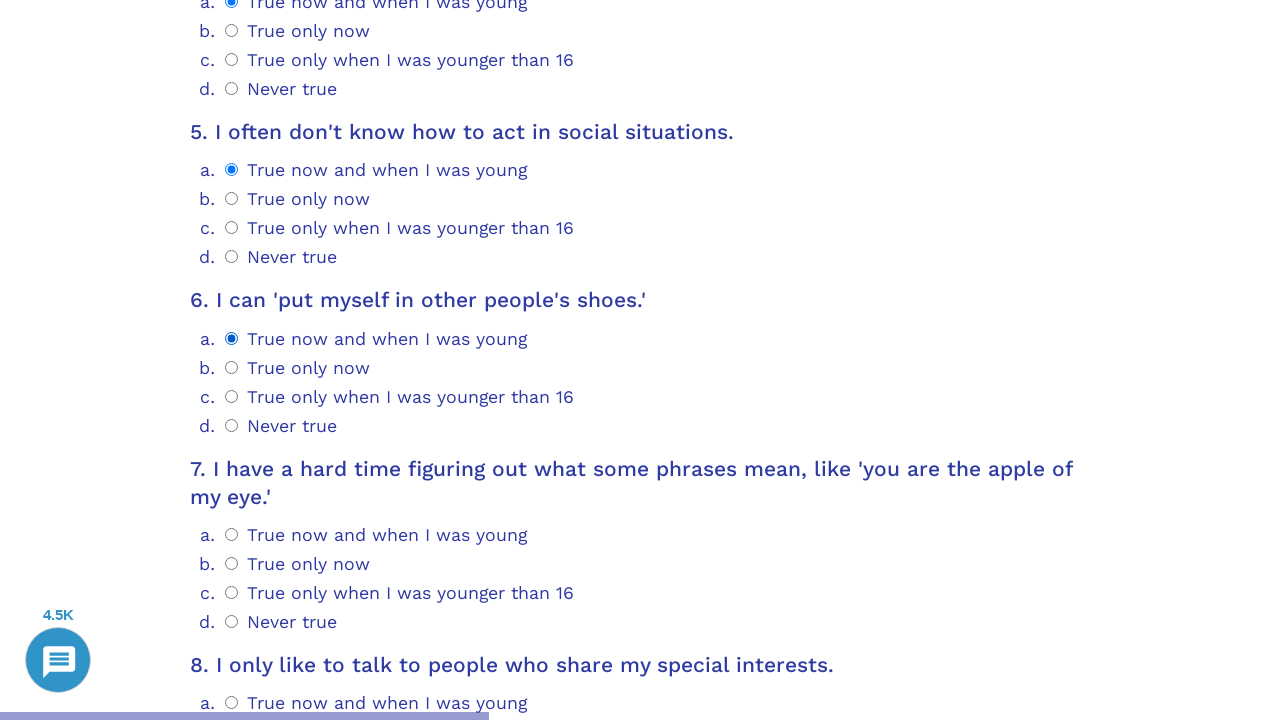

Selected answer option 0 for question 7 at (232, 534) on .psychometrics-items-container.item-7 >> .psychometrics-option-radio >> nth=0
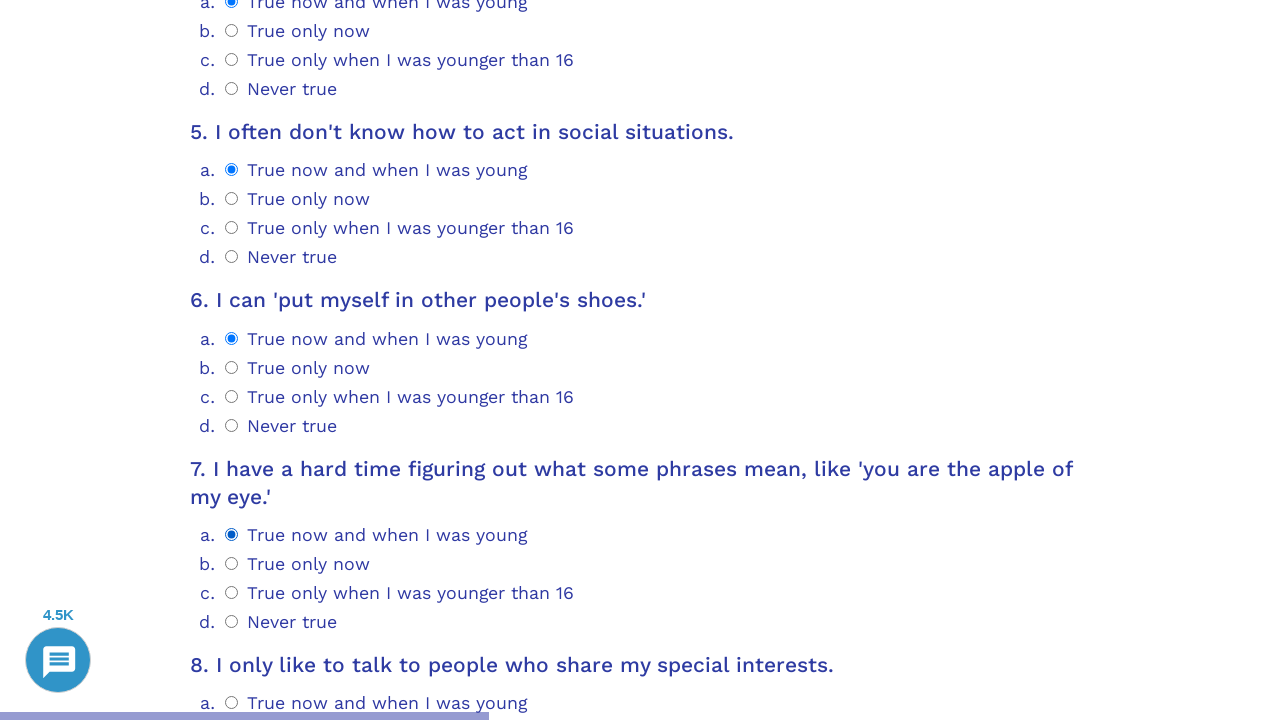

Question 8 container became visible
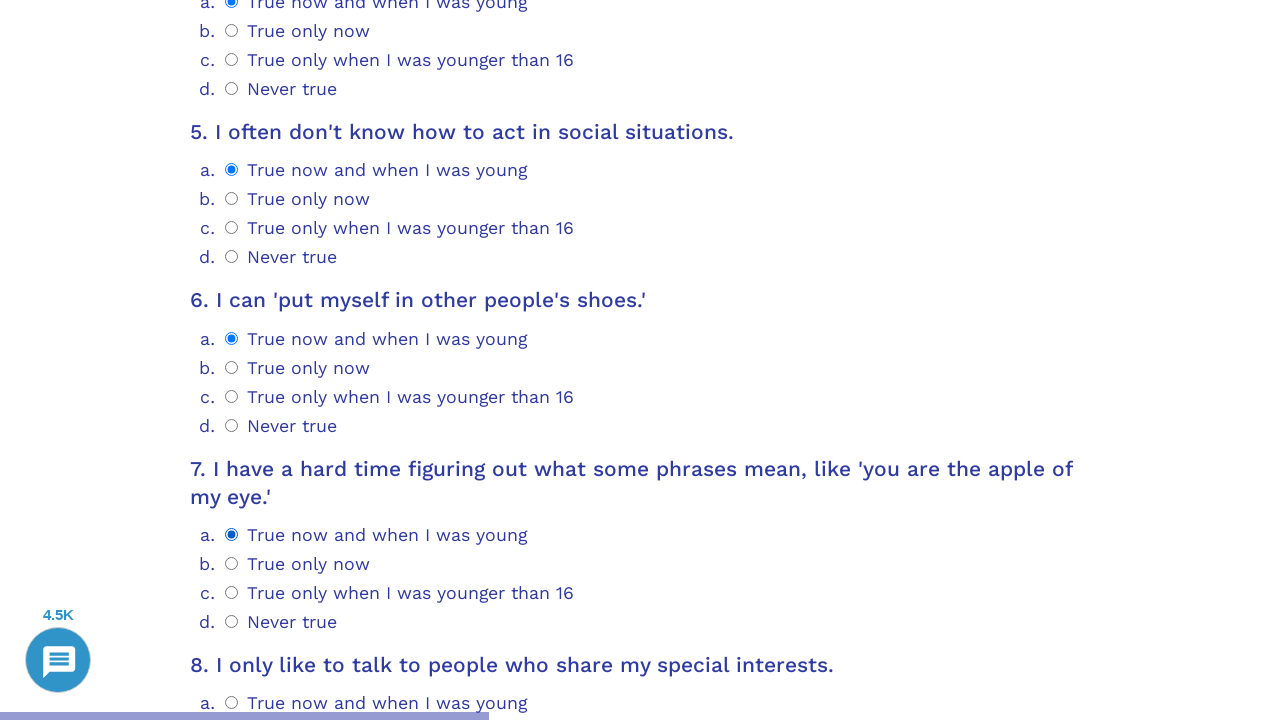

Scrolled to question 8
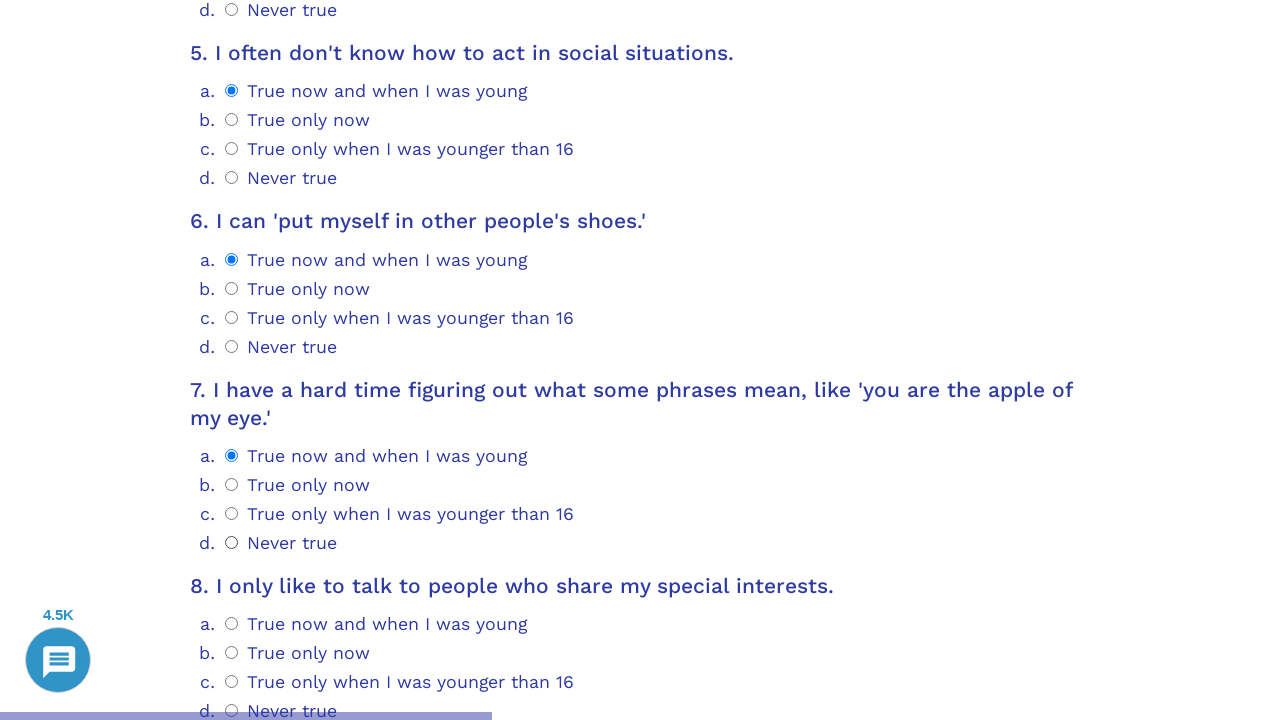

Selected answer option 0 for question 8 at (232, 624) on .psychometrics-items-container.item-8 >> .psychometrics-option-radio >> nth=0
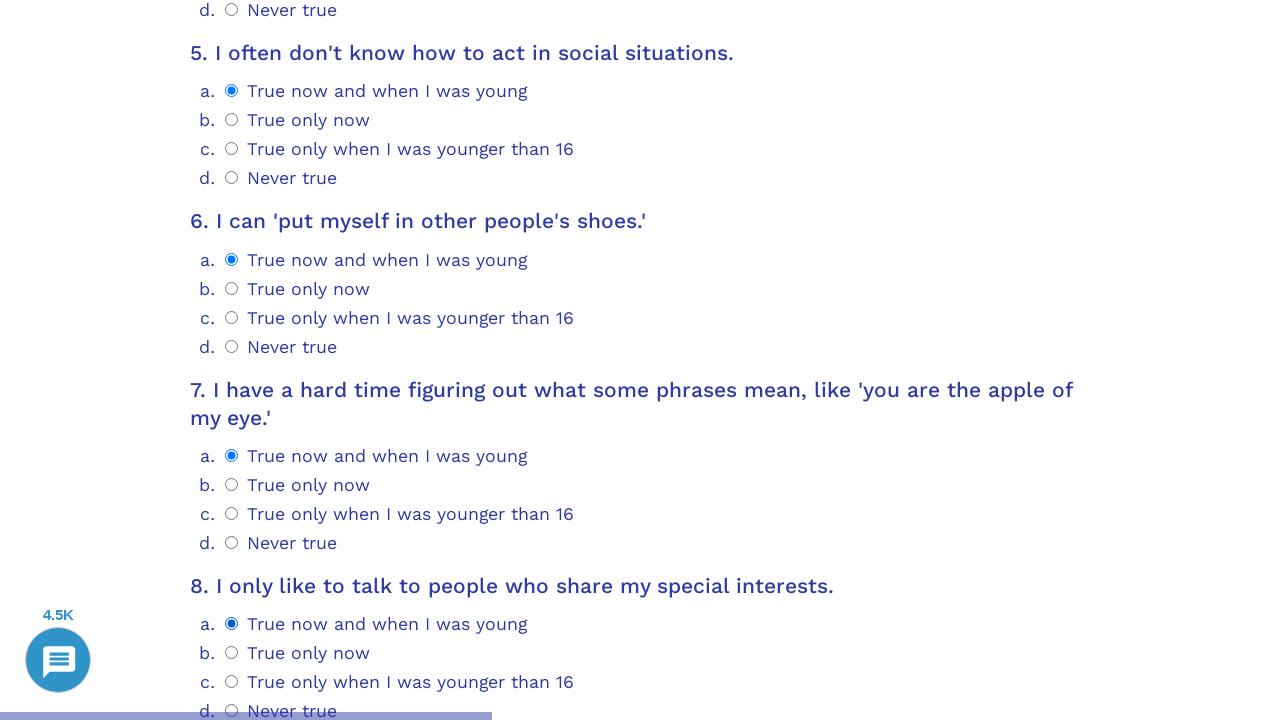

Question 9 container became visible
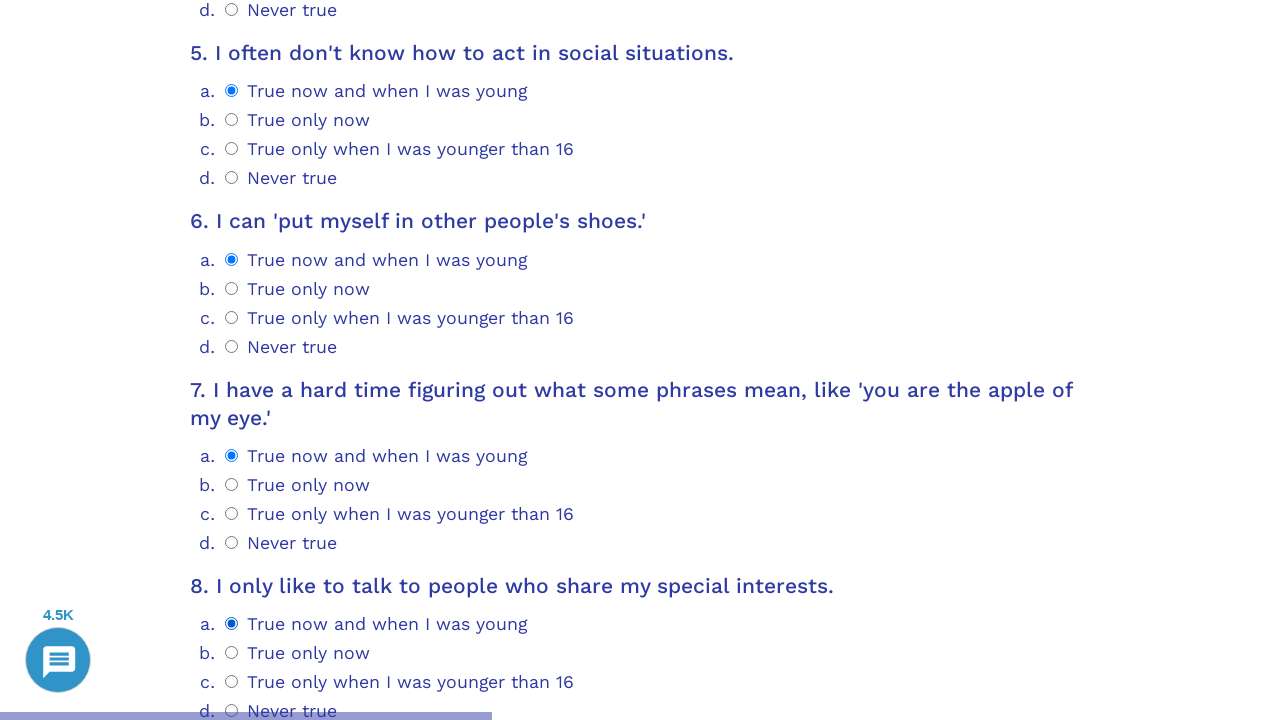

Scrolled to question 9
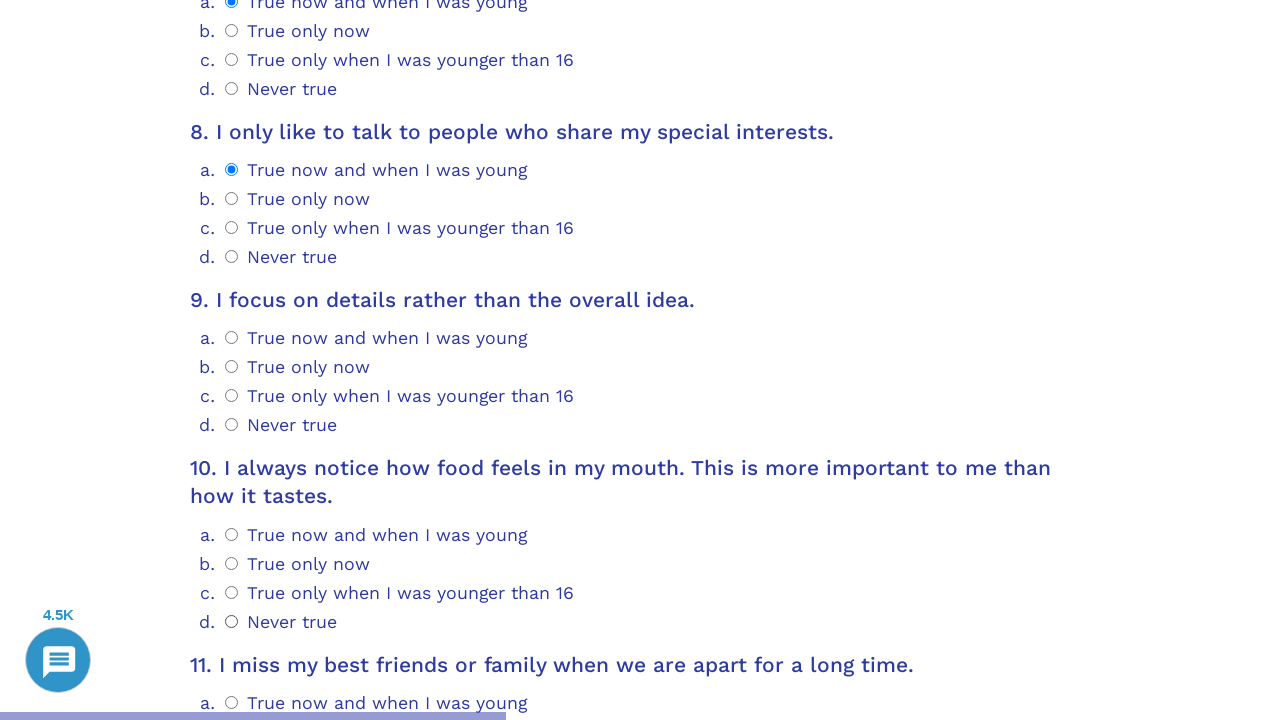

Selected answer option 3 for question 9 at (232, 425) on .psychometrics-items-container.item-9 >> .psychometrics-option-radio >> nth=3
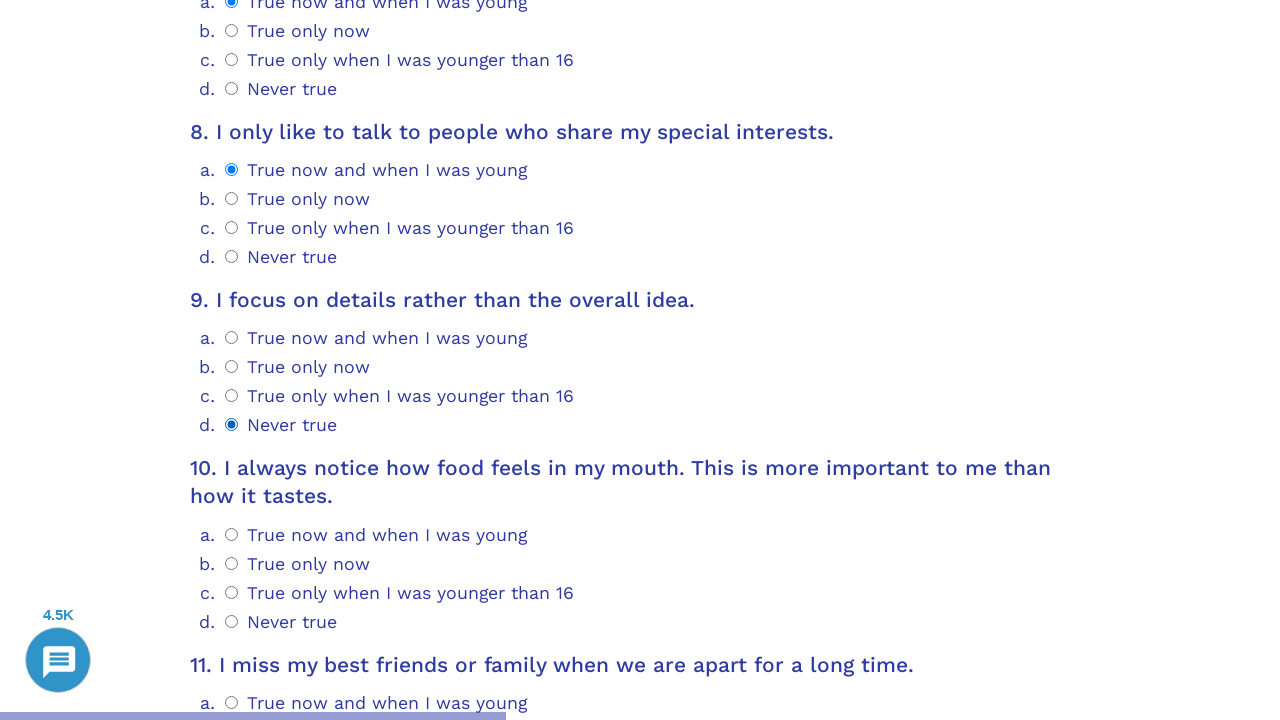

Question 10 container became visible
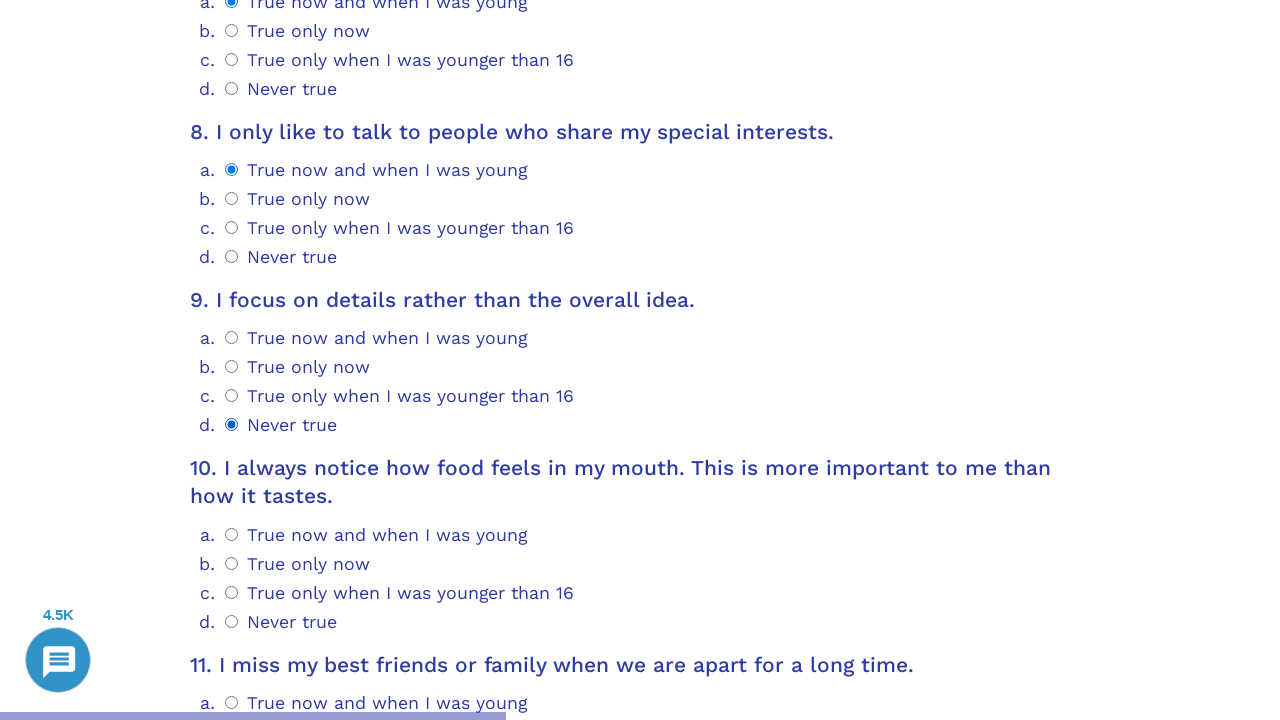

Scrolled to question 10
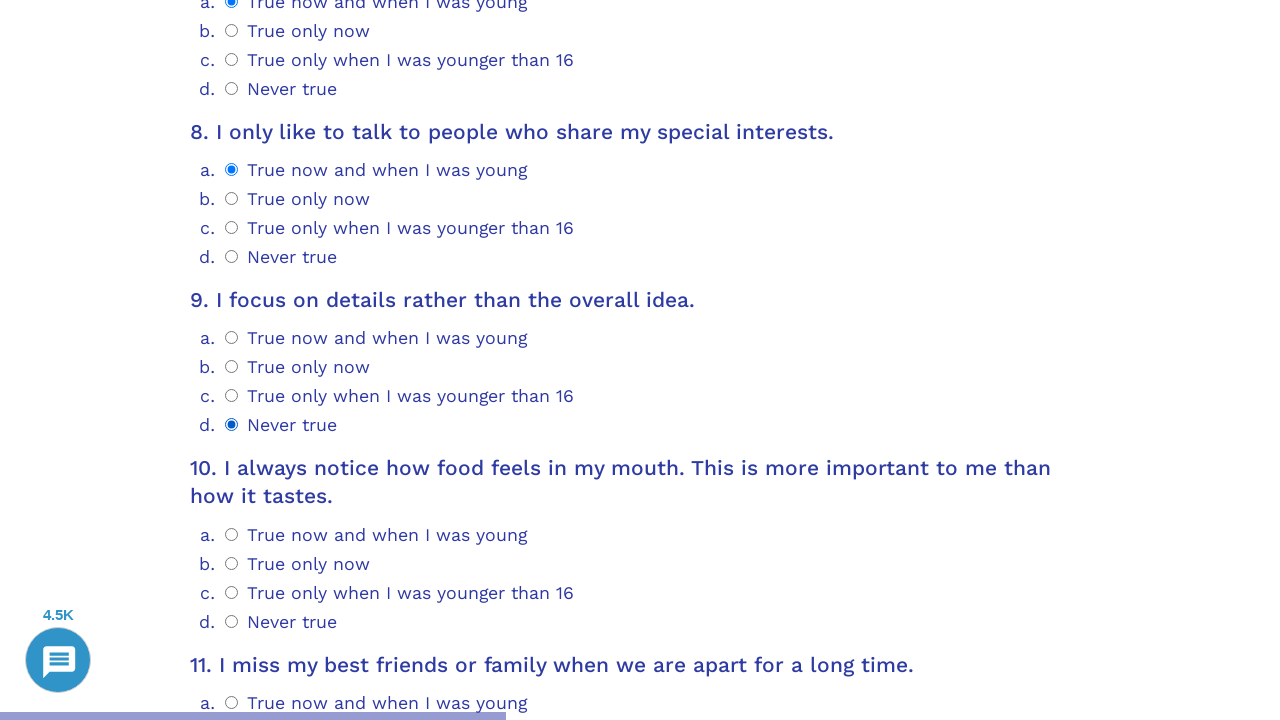

Selected answer option 3 for question 10 at (232, 621) on .psychometrics-items-container.item-10 >> .psychometrics-option-radio >> nth=3
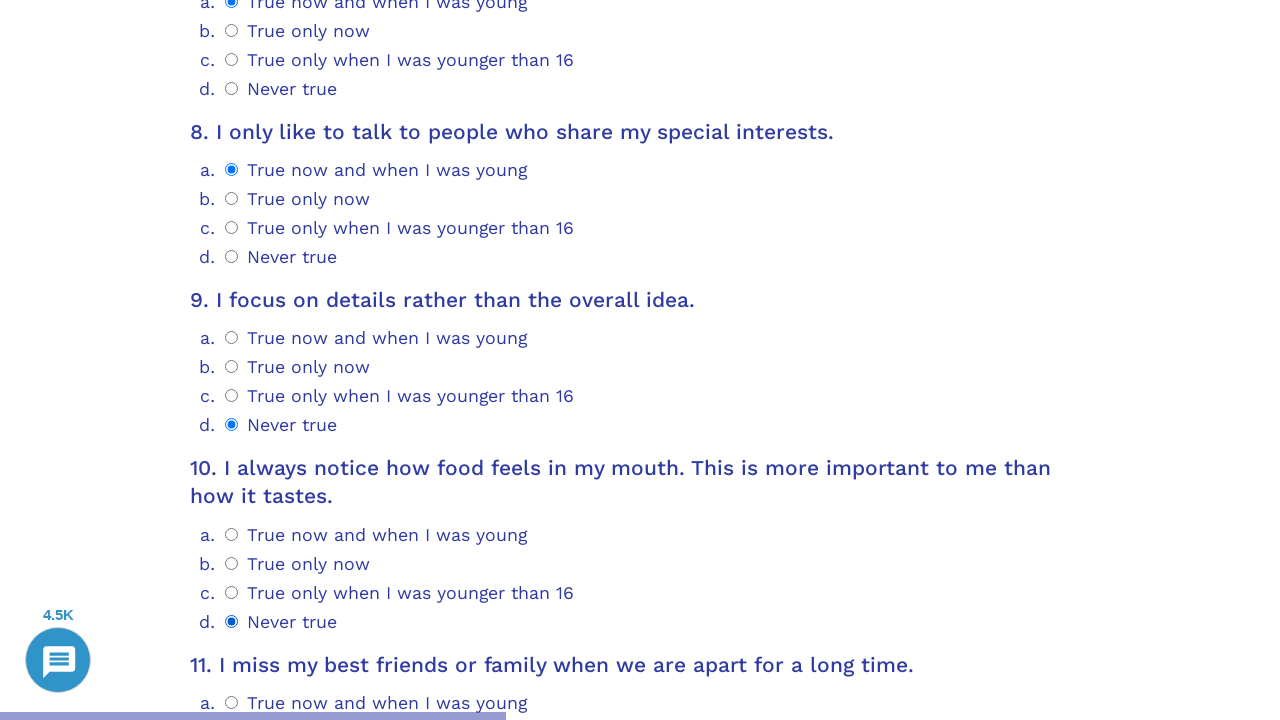

Question 11 container became visible
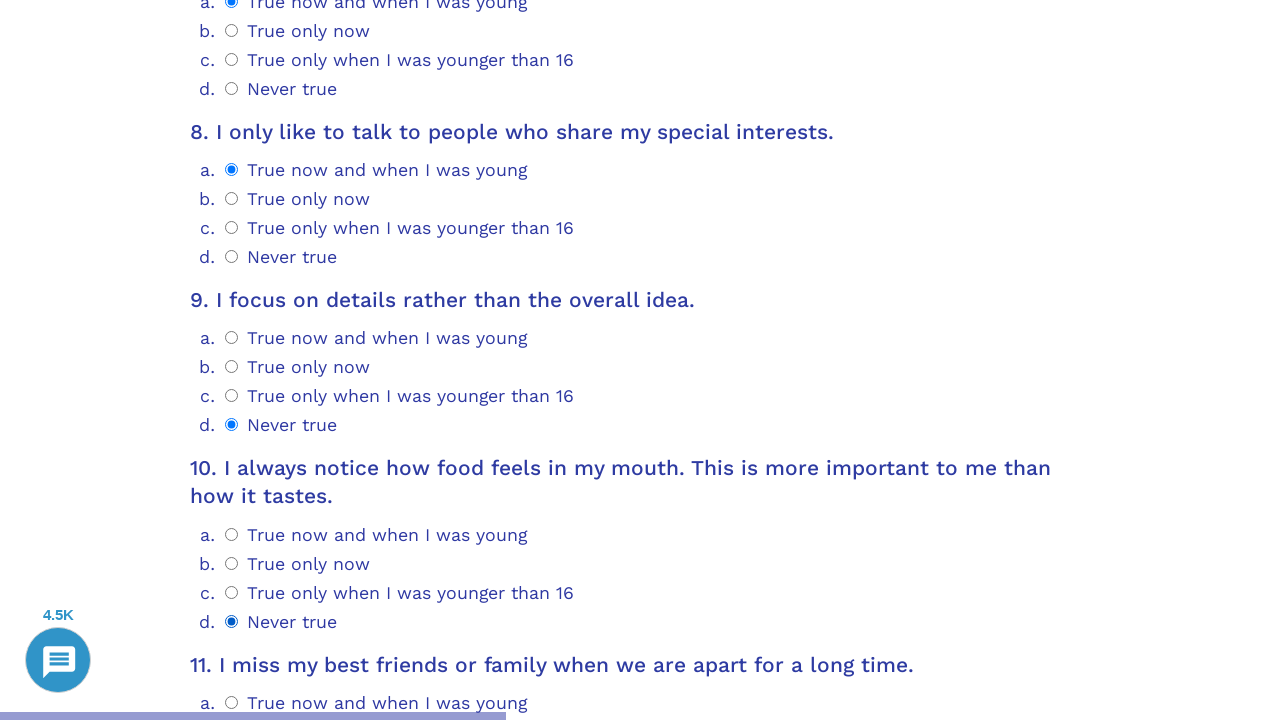

Scrolled to question 11
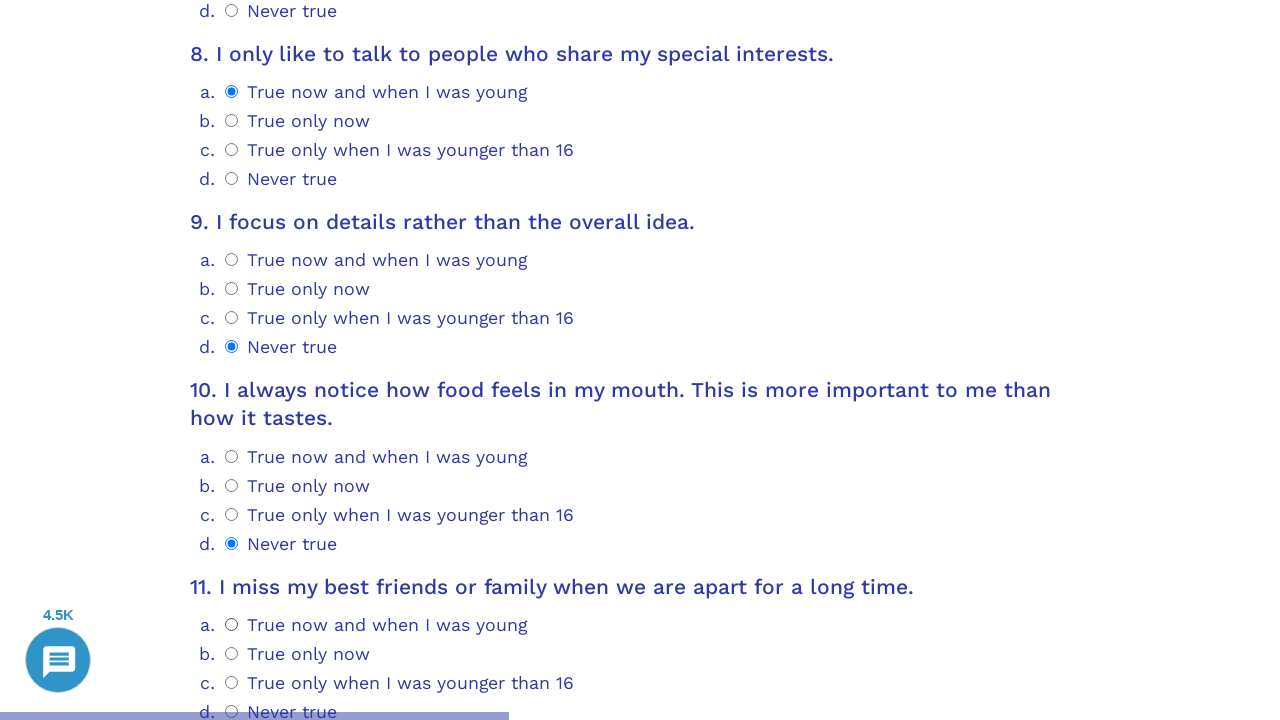

Selected answer option 3 for question 11 at (232, 360) on .psychometrics-items-container.item-11 >> .psychometrics-option-radio >> nth=3
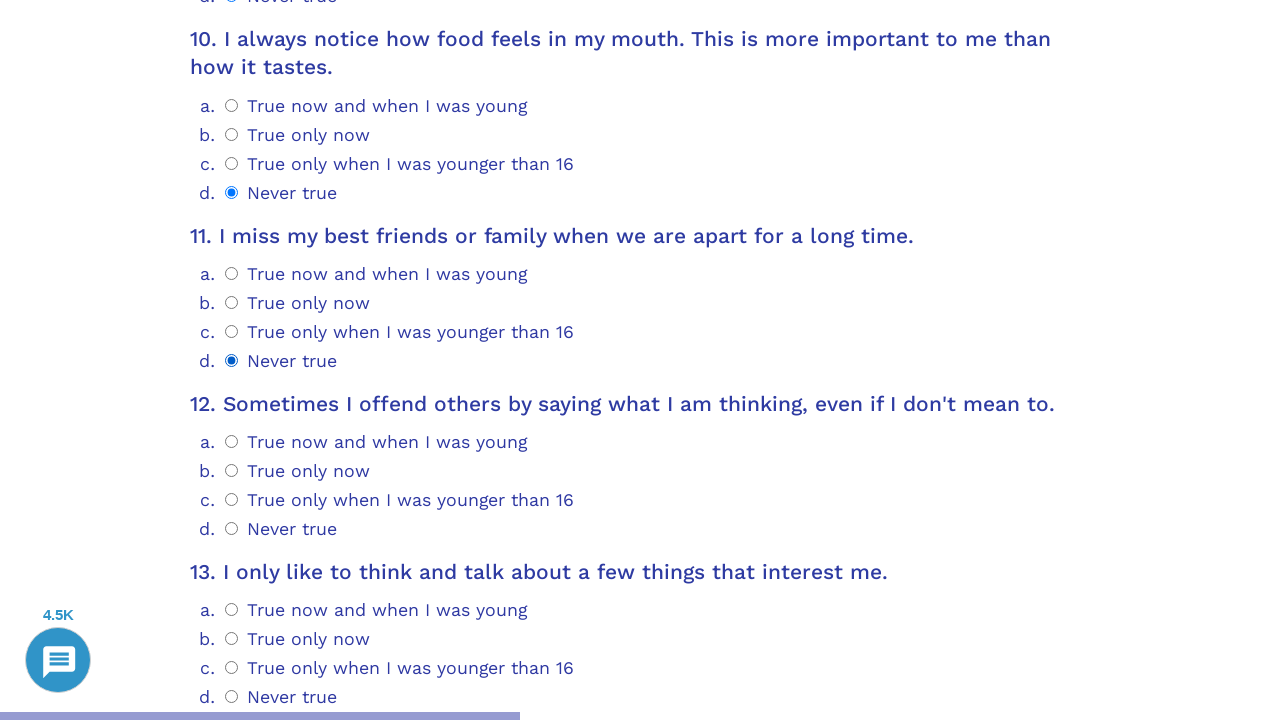

Question 12 container became visible
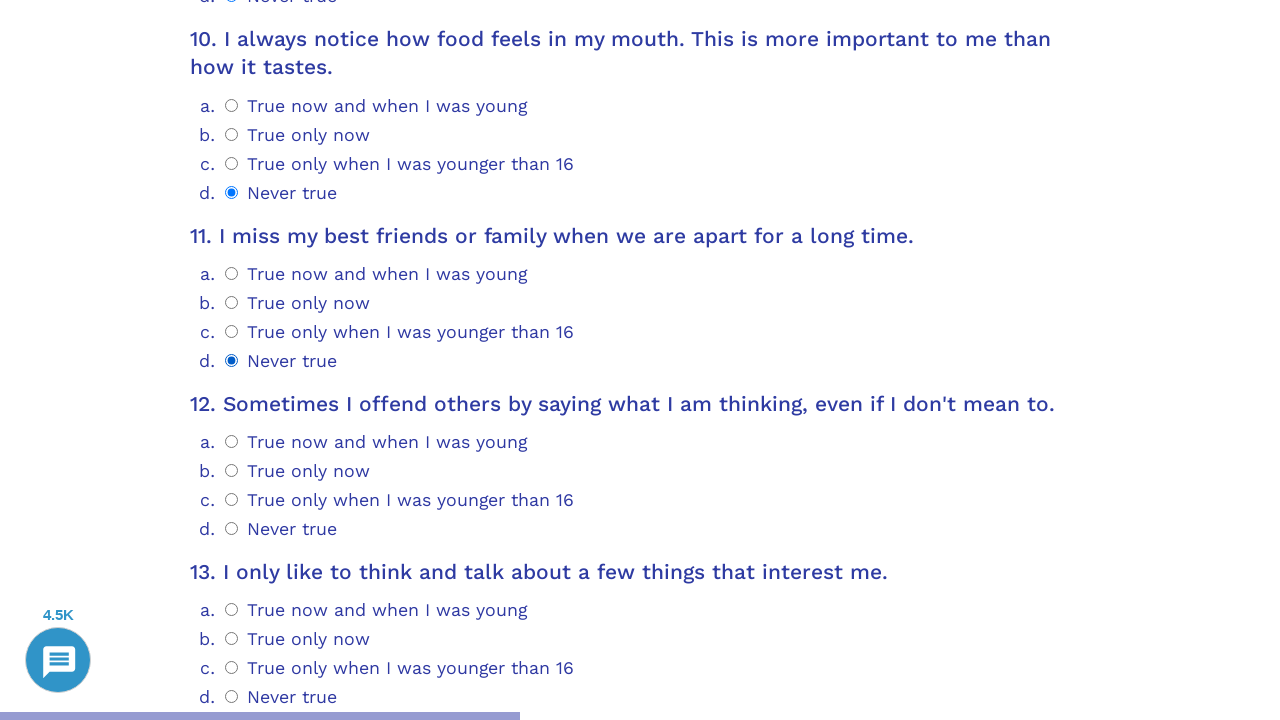

Scrolled to question 12
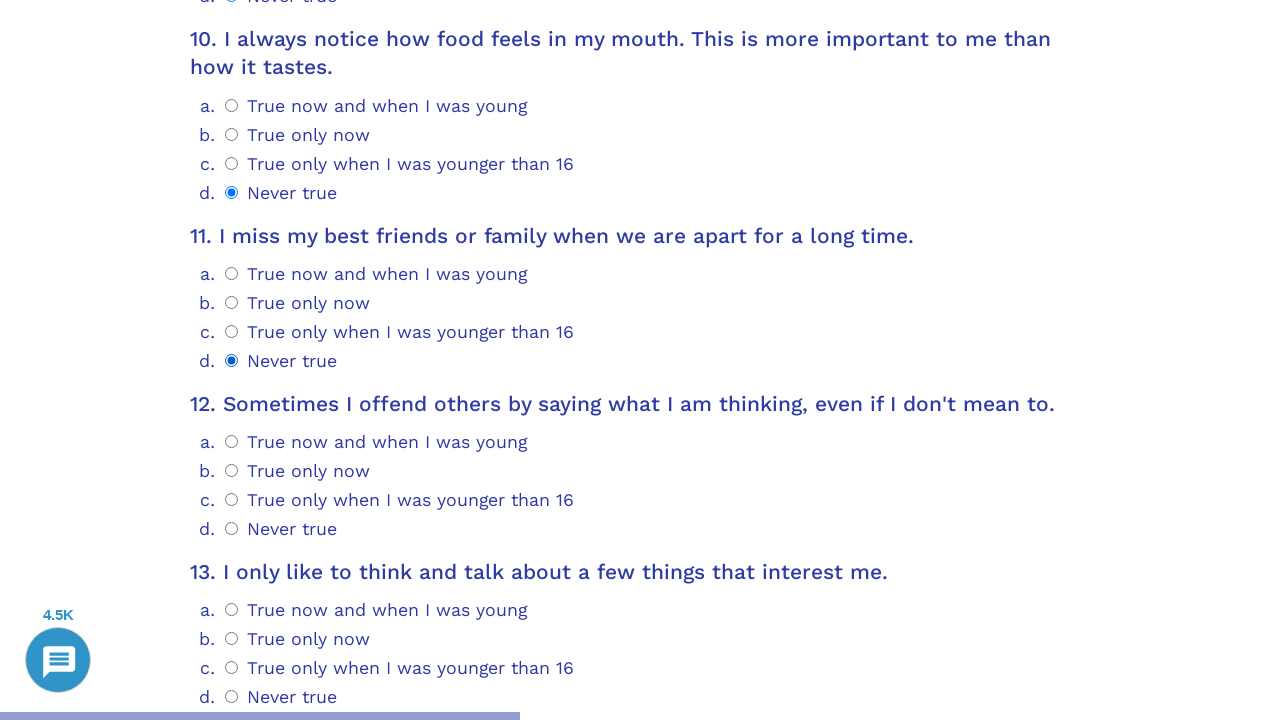

Selected answer option 3 for question 12 at (232, 529) on .psychometrics-items-container.item-12 >> .psychometrics-option-radio >> nth=3
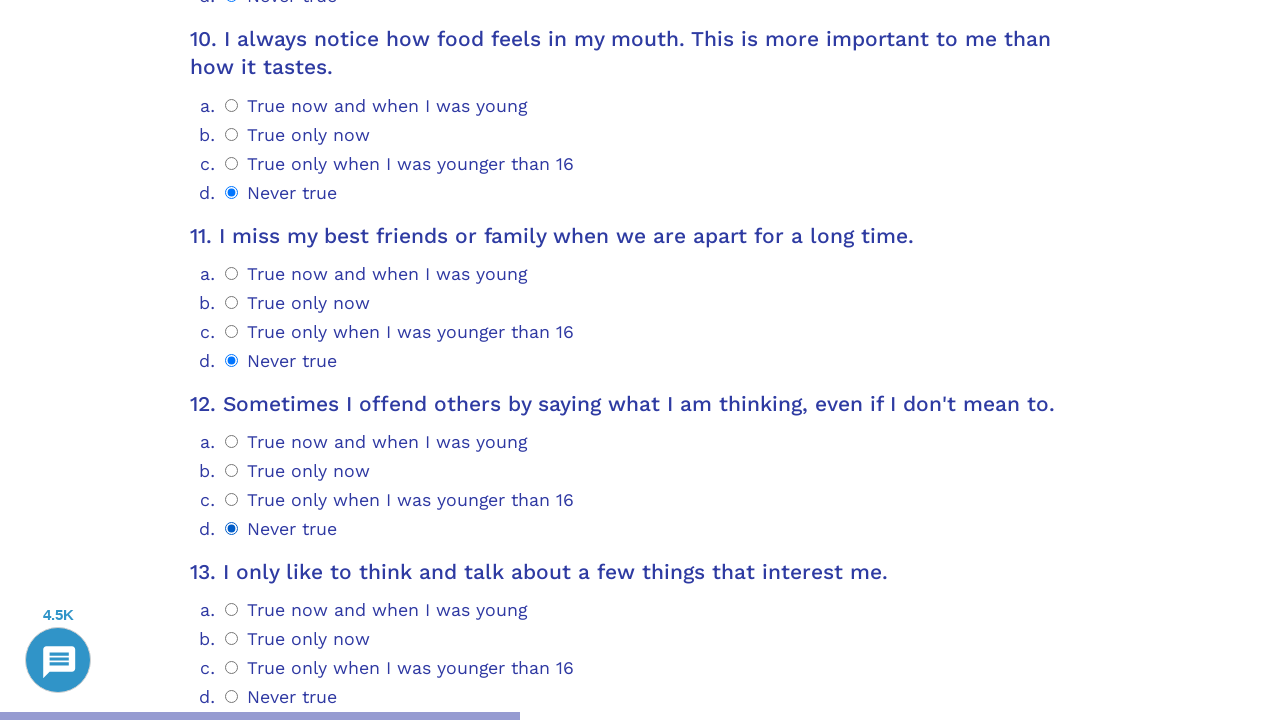

Question 13 container became visible
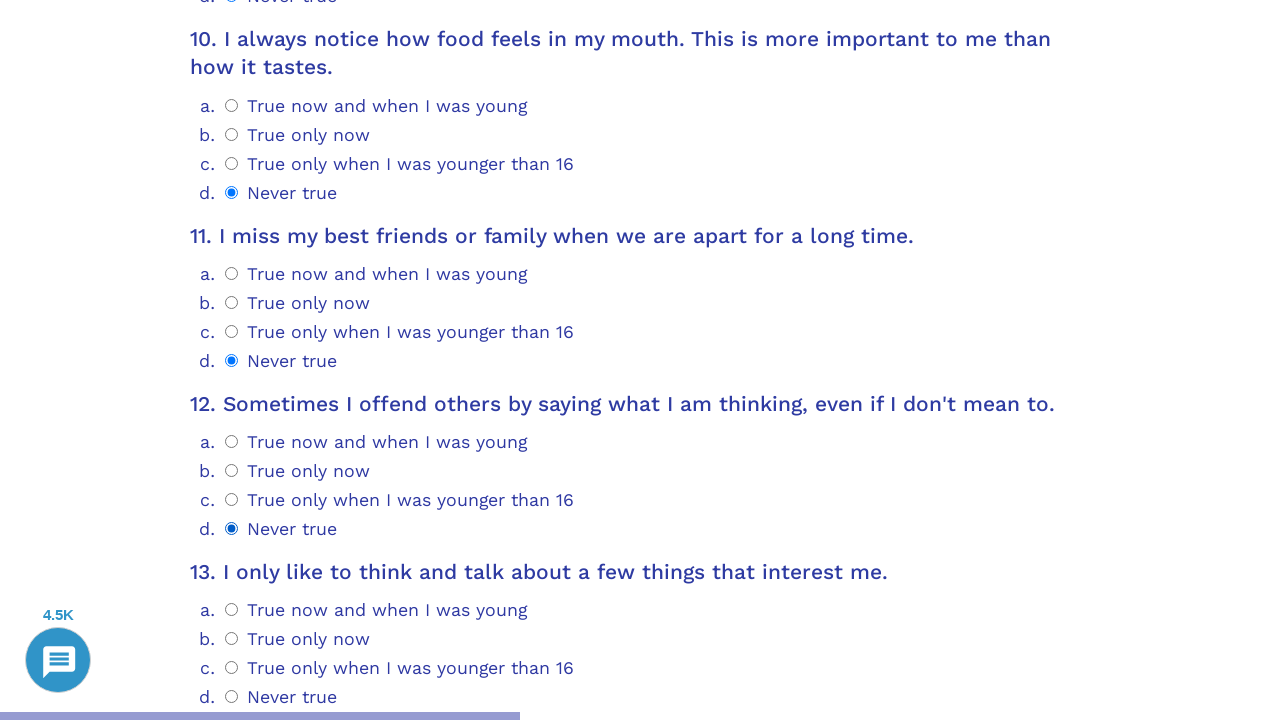

Scrolled to question 13
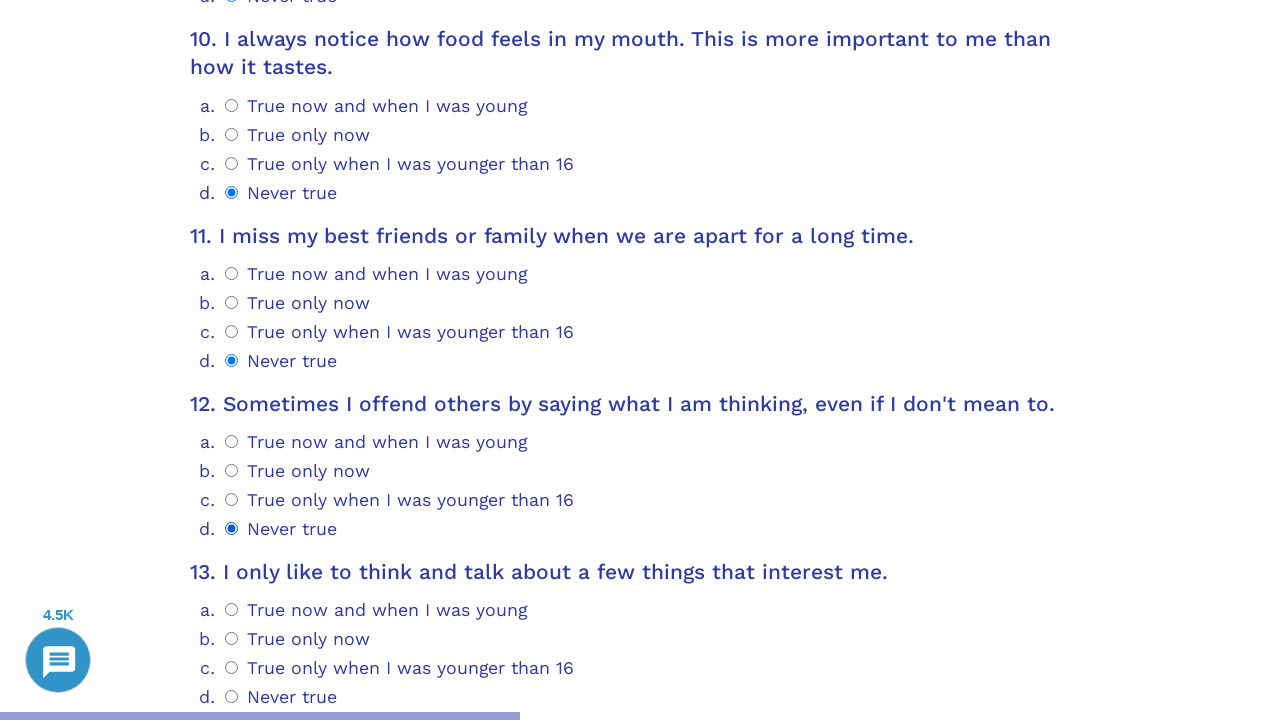

Selected answer option 3 for question 13 at (232, 697) on .psychometrics-items-container.item-13 >> .psychometrics-option-radio >> nth=3
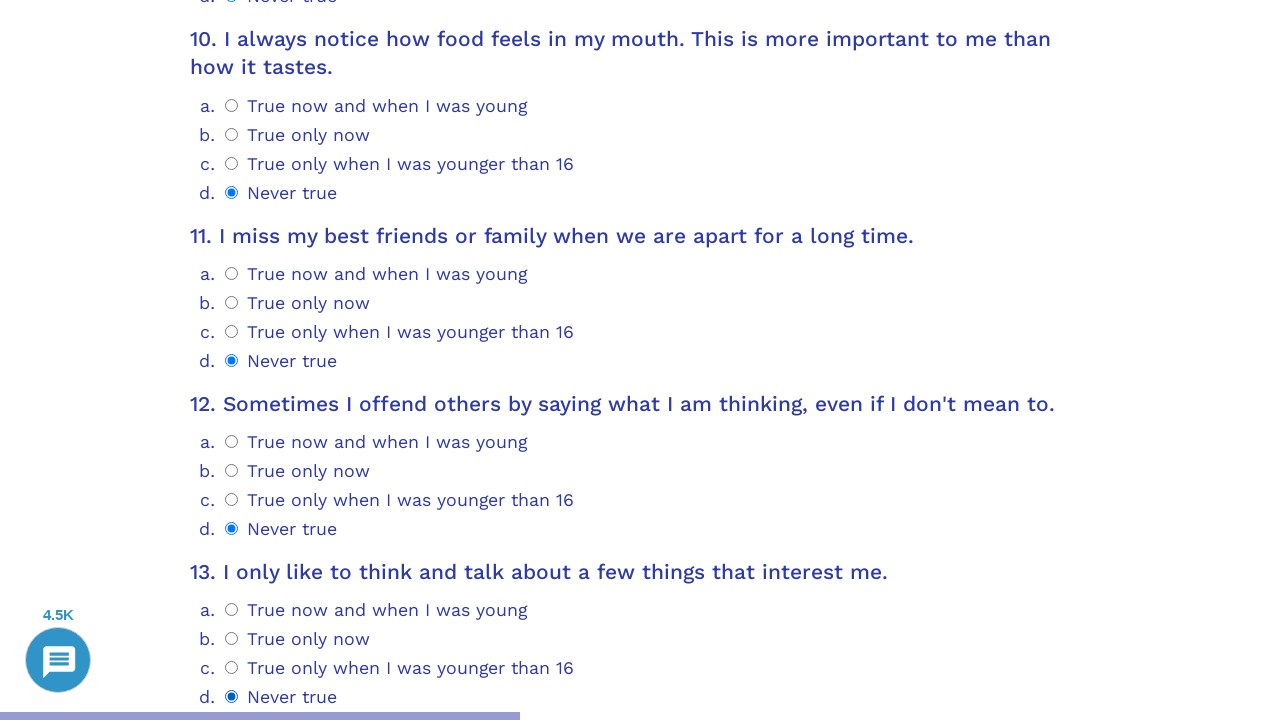

Question 14 container became visible
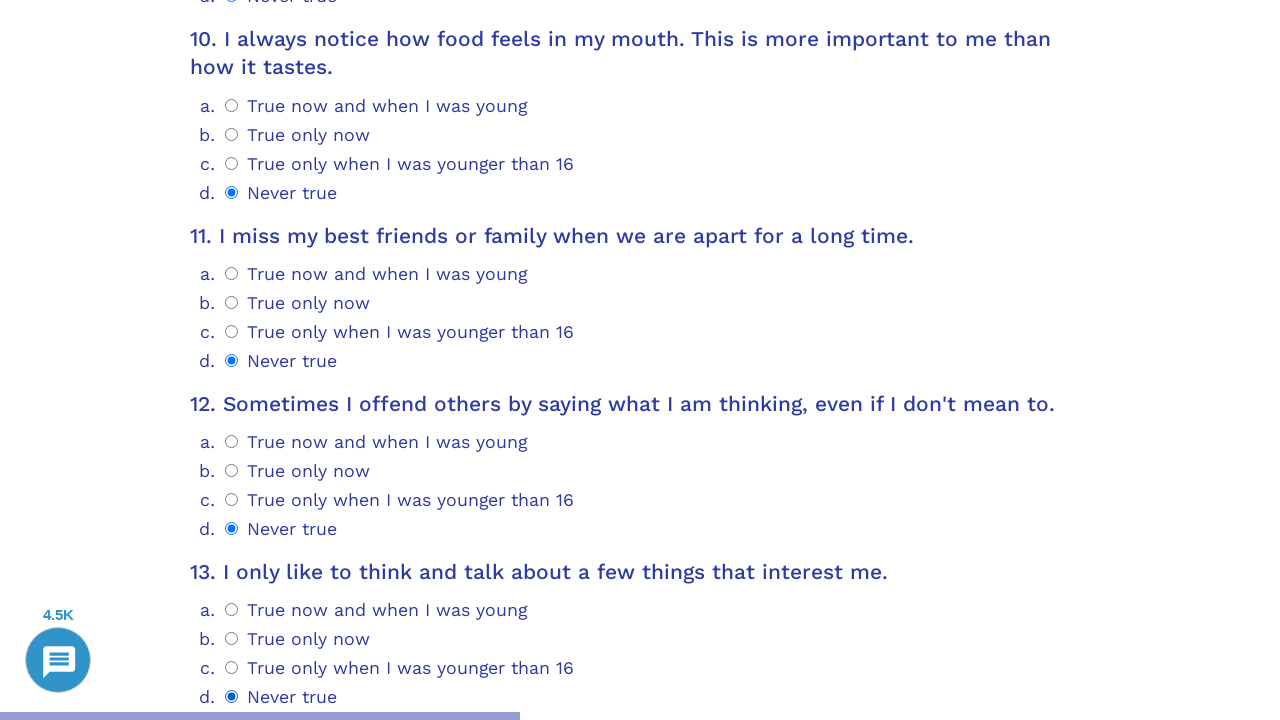

Scrolled to question 14
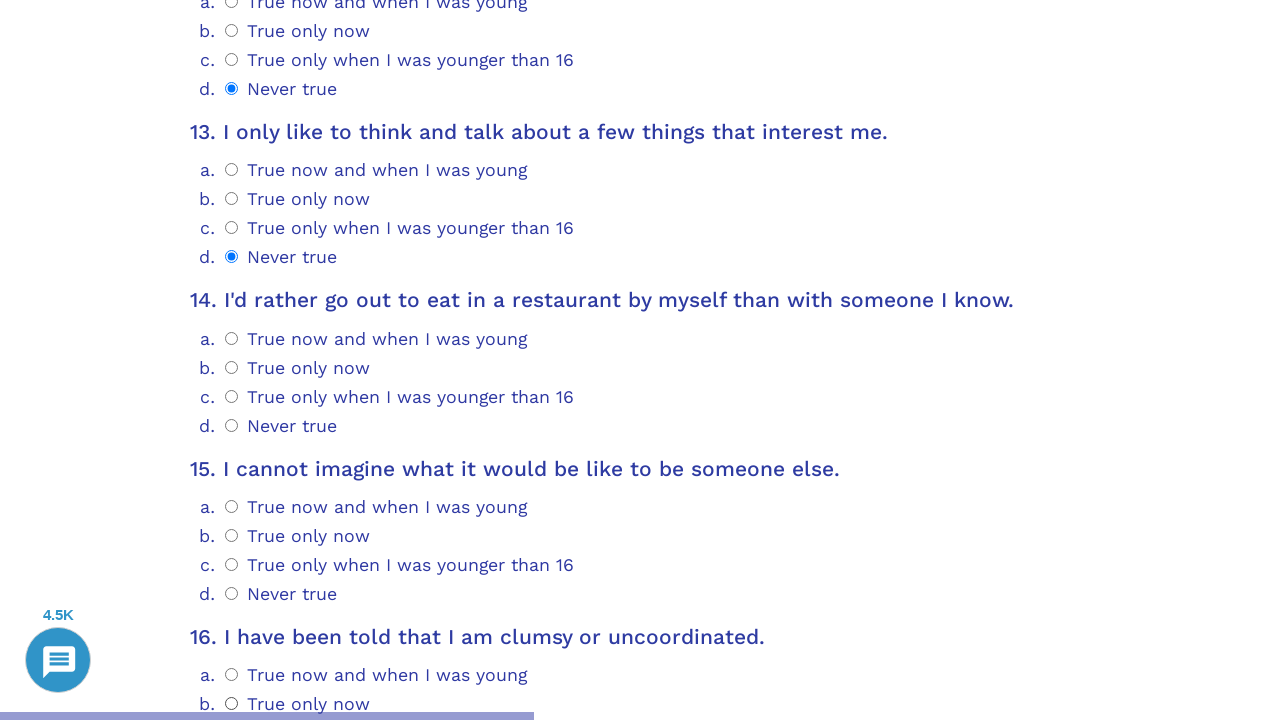

Selected answer option 3 for question 14 at (232, 425) on .psychometrics-items-container.item-14 >> .psychometrics-option-radio >> nth=3
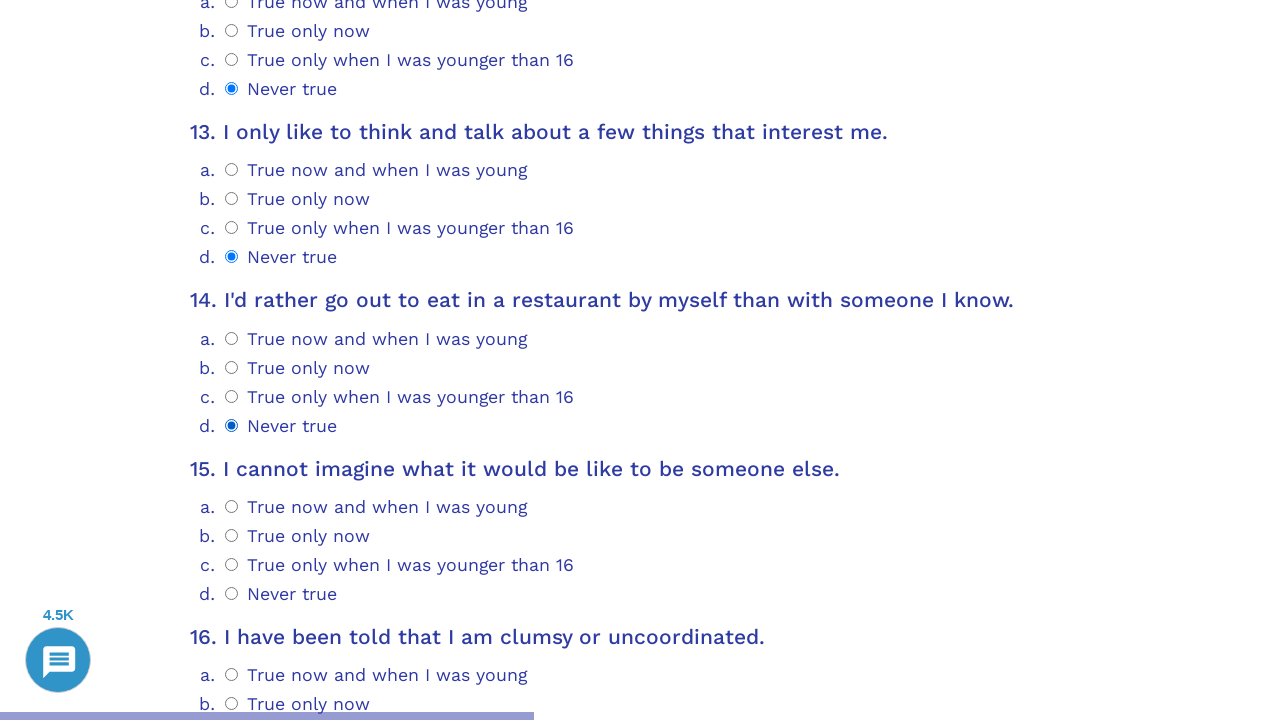

Question 15 container became visible
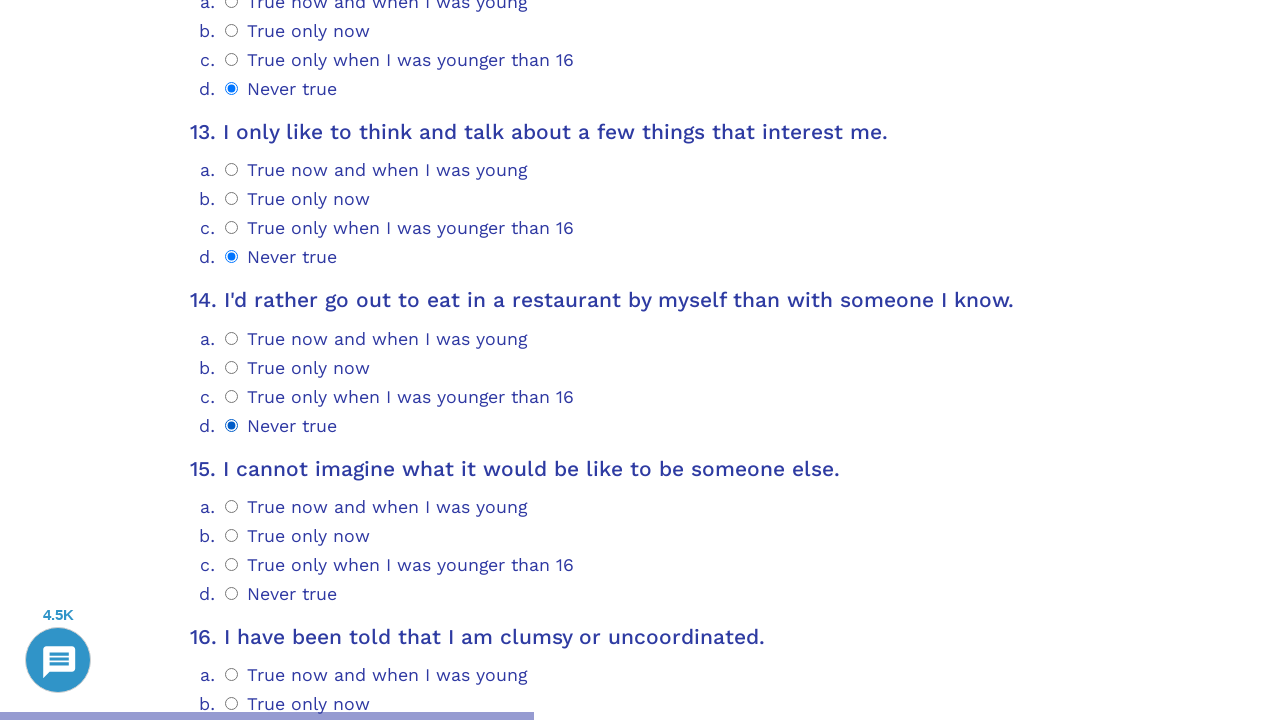

Scrolled to question 15
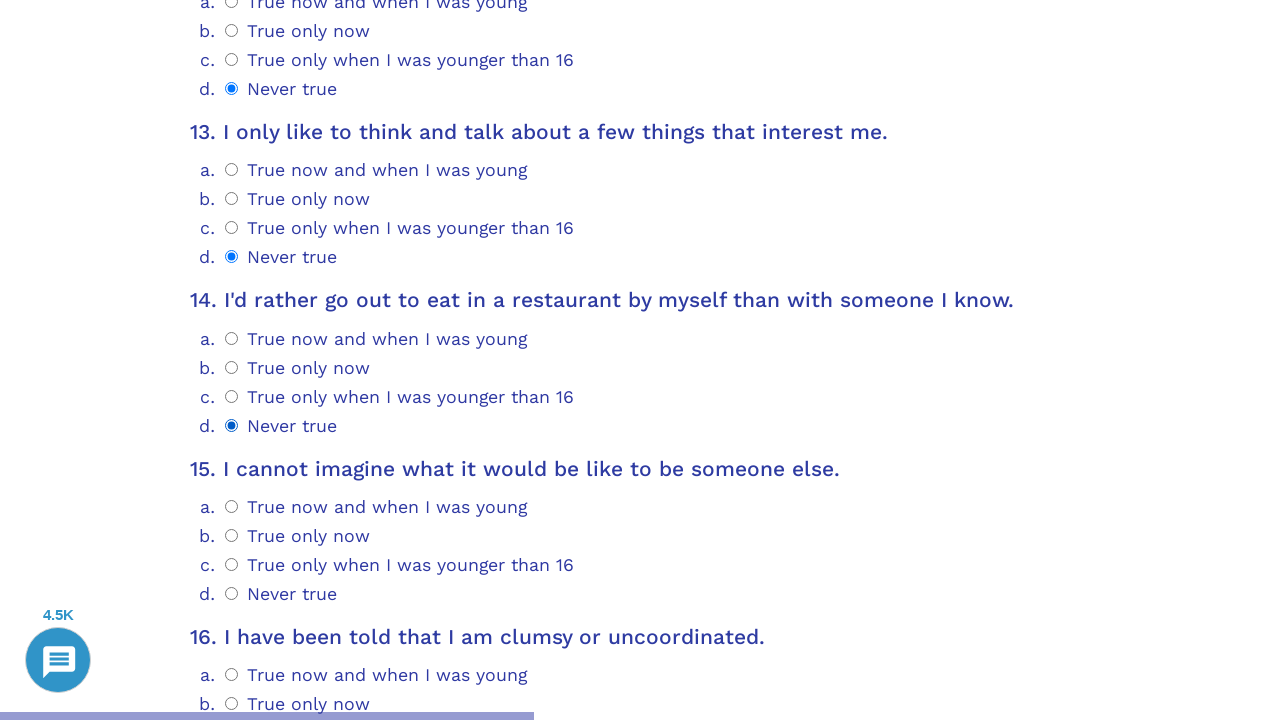

Selected answer option 3 for question 15 at (232, 593) on .psychometrics-items-container.item-15 >> .psychometrics-option-radio >> nth=3
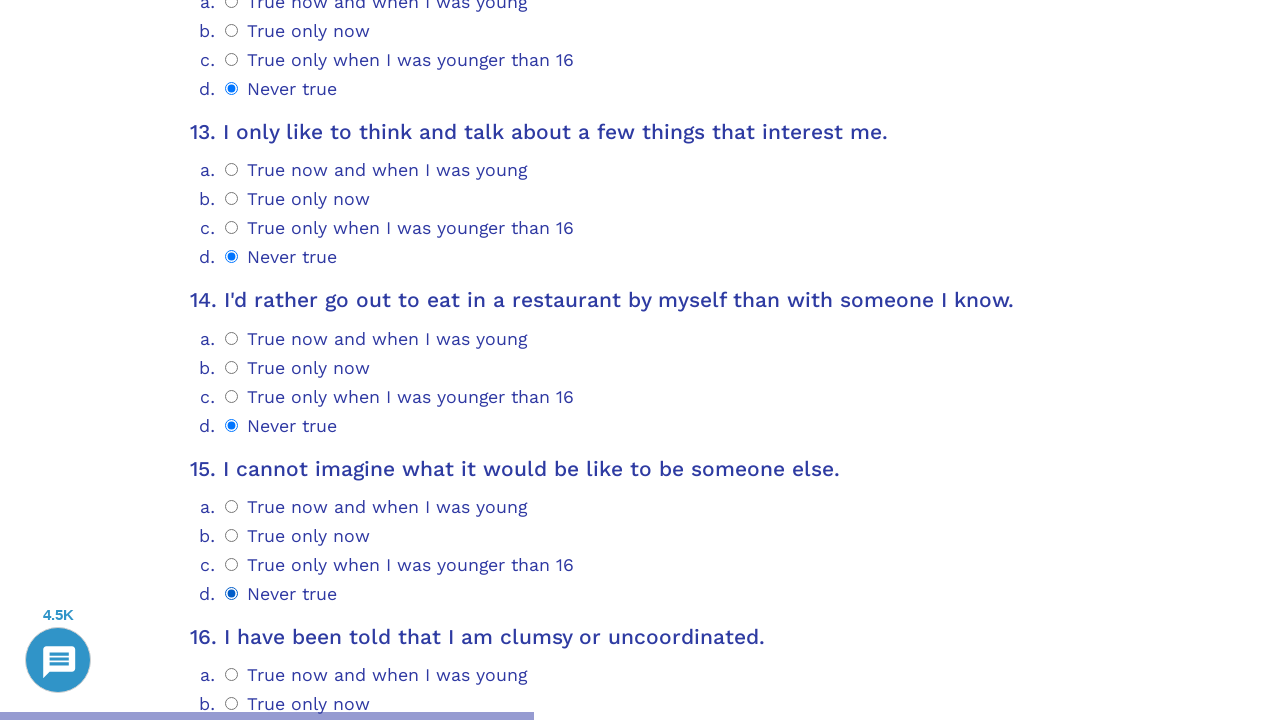

Question 16 container became visible
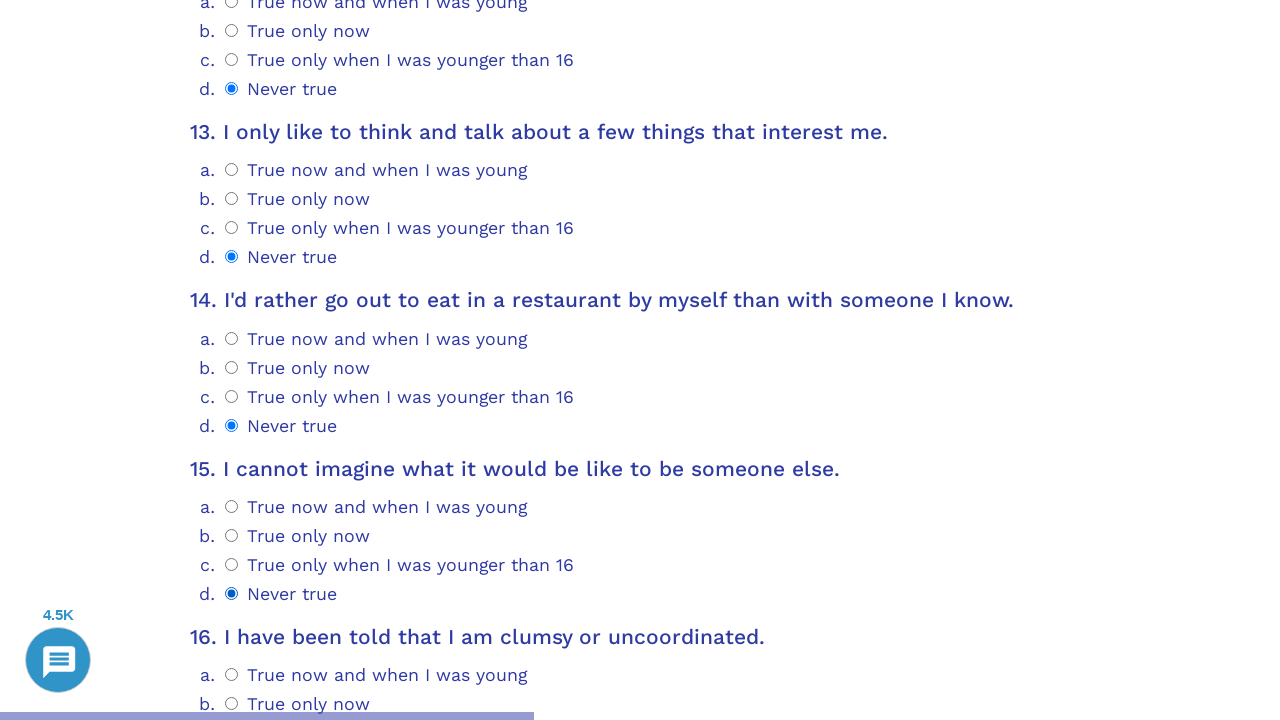

Scrolled to question 16
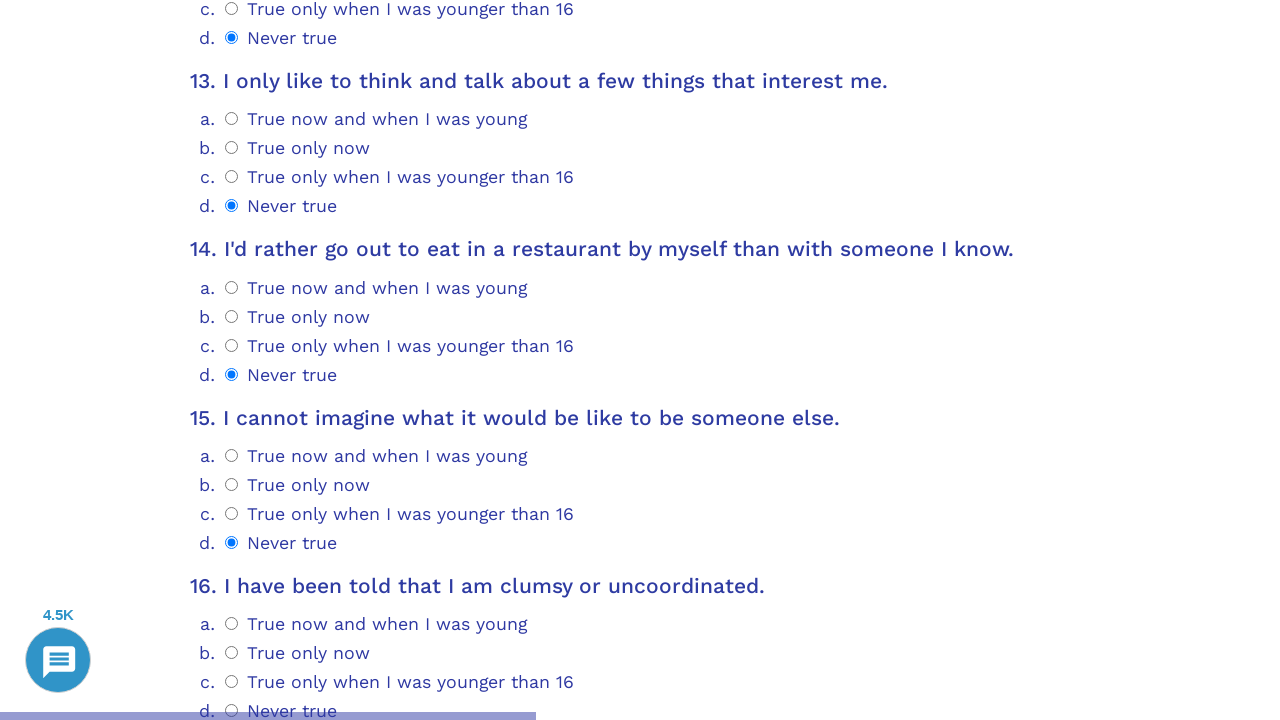

Selected answer option 3 for question 16 at (232, 711) on .psychometrics-items-container.item-16 >> .psychometrics-option-radio >> nth=3
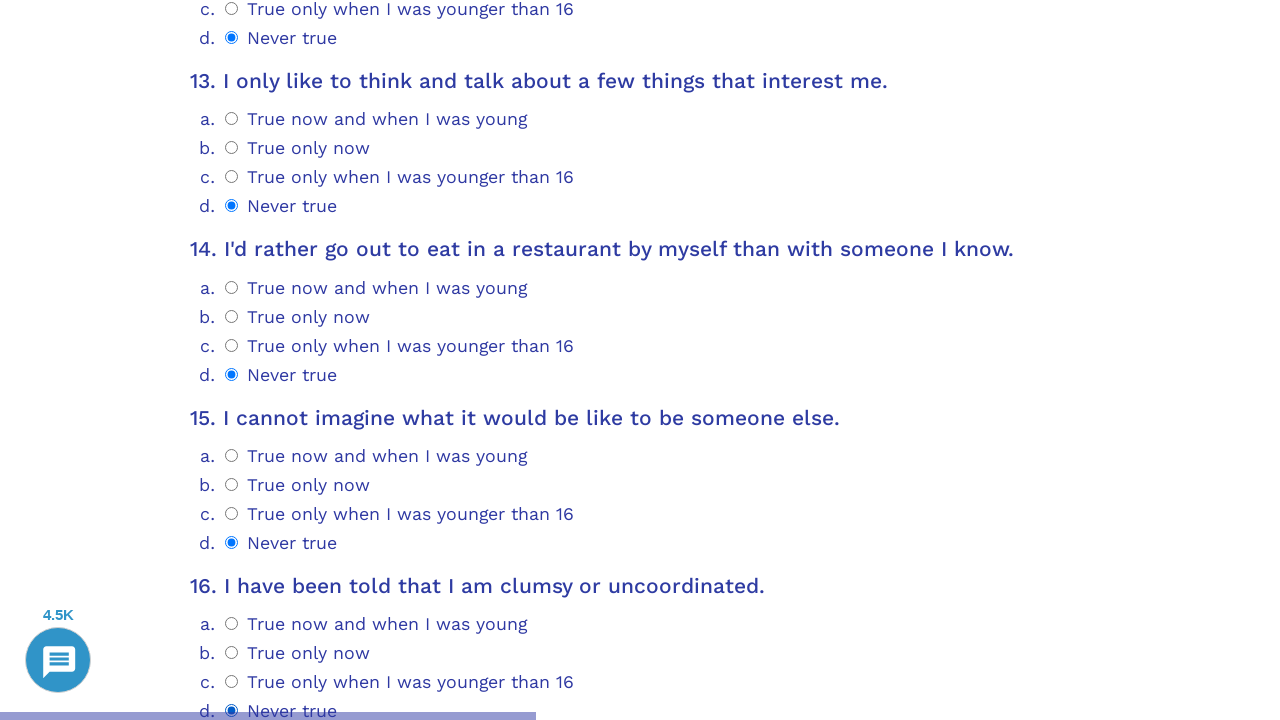

Question 17 container became visible
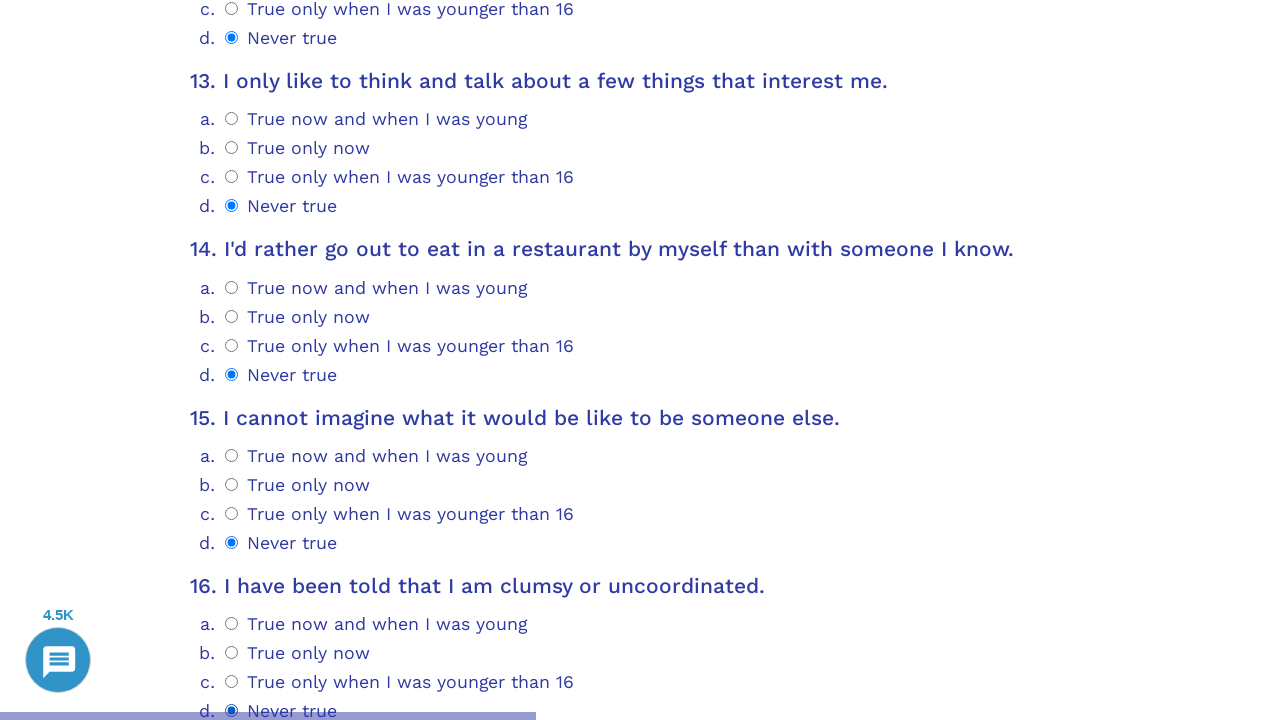

Scrolled to question 17
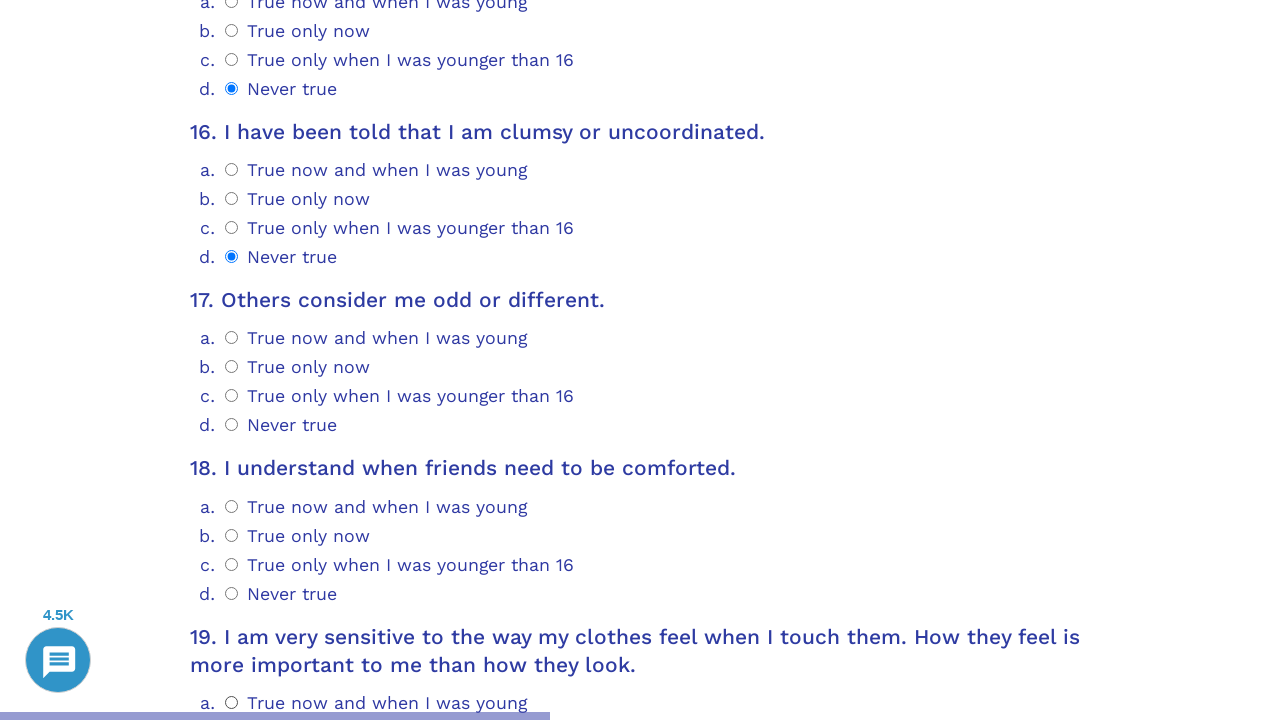

Selected answer option 0 for question 17 at (232, 338) on .psychometrics-items-container.item-17 >> .psychometrics-option-radio >> nth=0
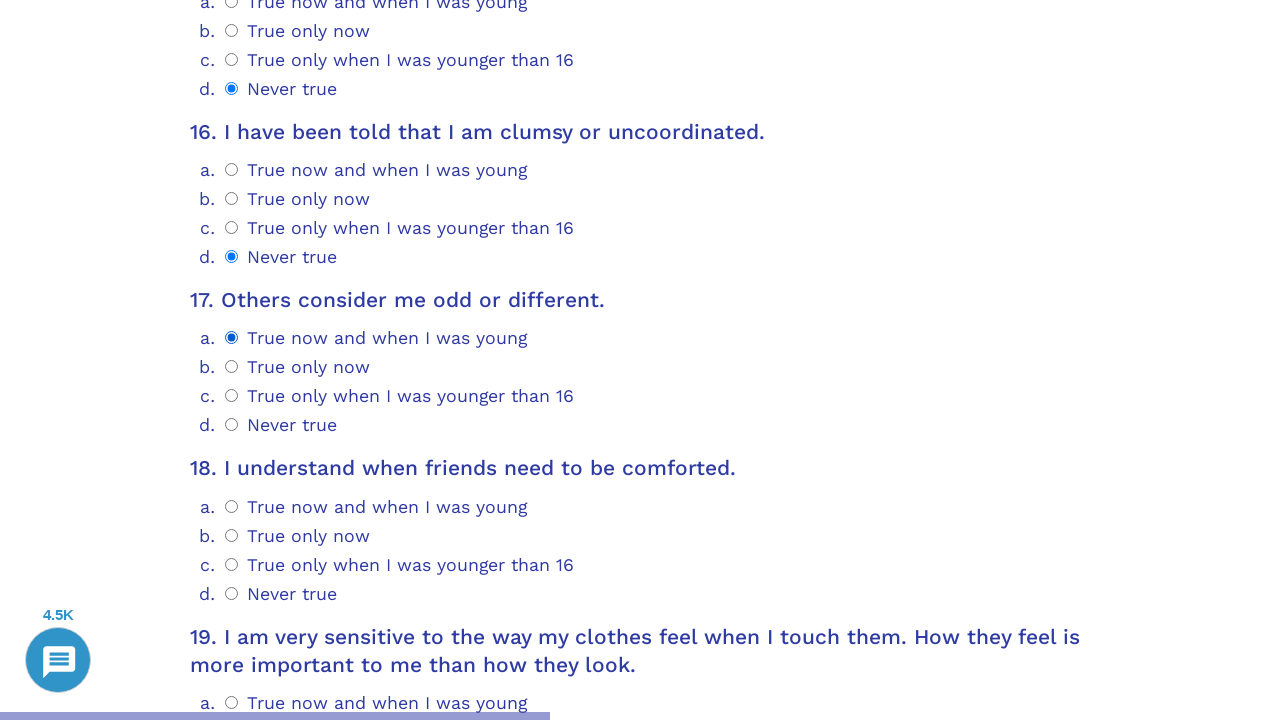

Question 18 container became visible
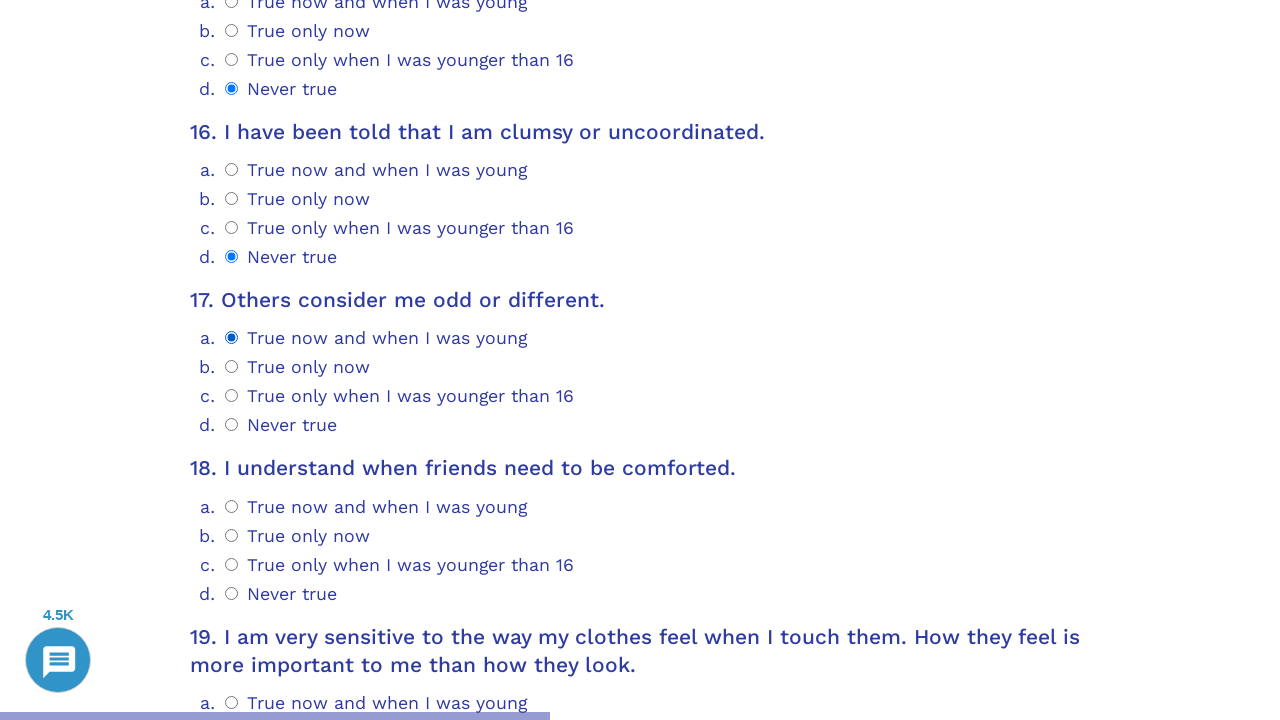

Scrolled to question 18
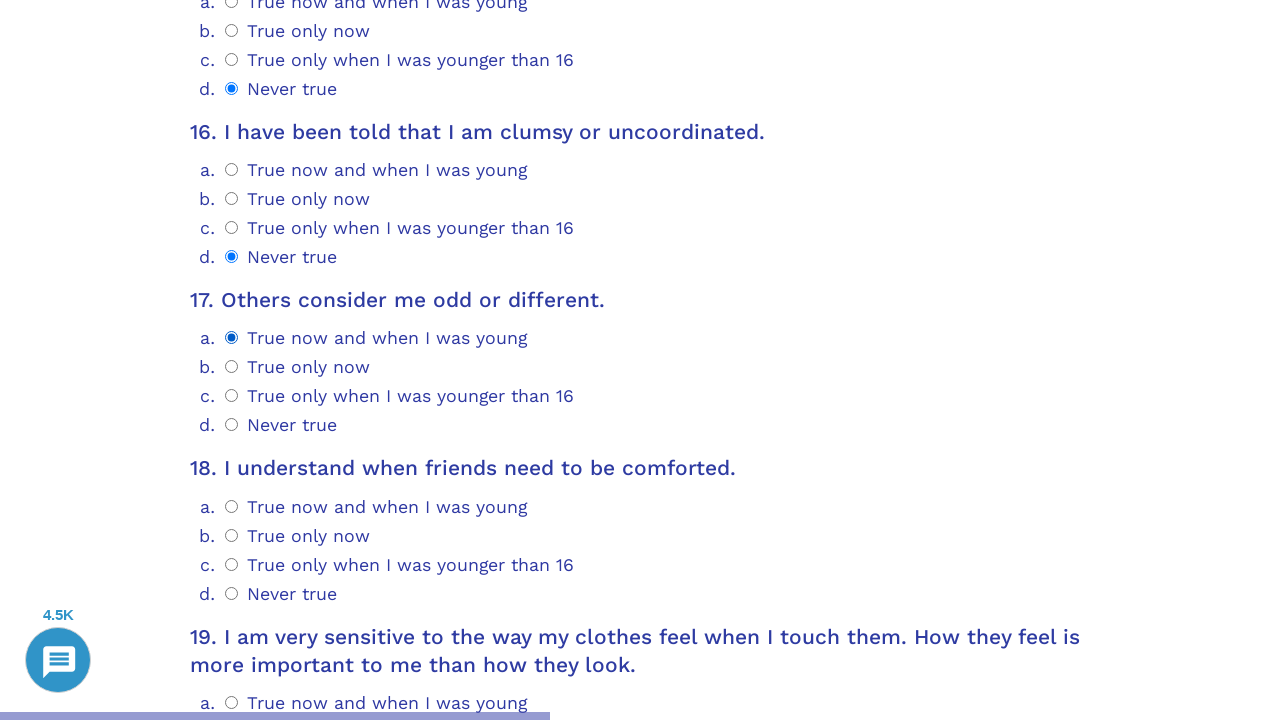

Selected answer option 0 for question 18 at (232, 506) on .psychometrics-items-container.item-18 >> .psychometrics-option-radio >> nth=0
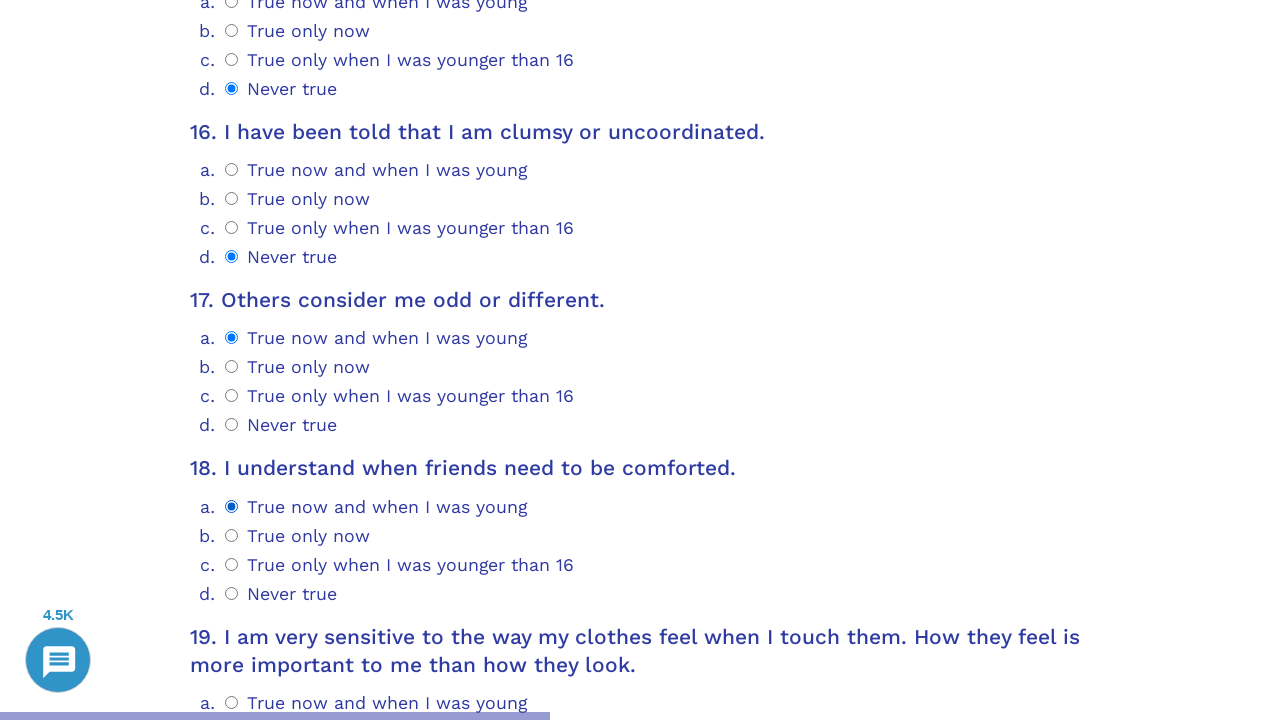

Question 19 container became visible
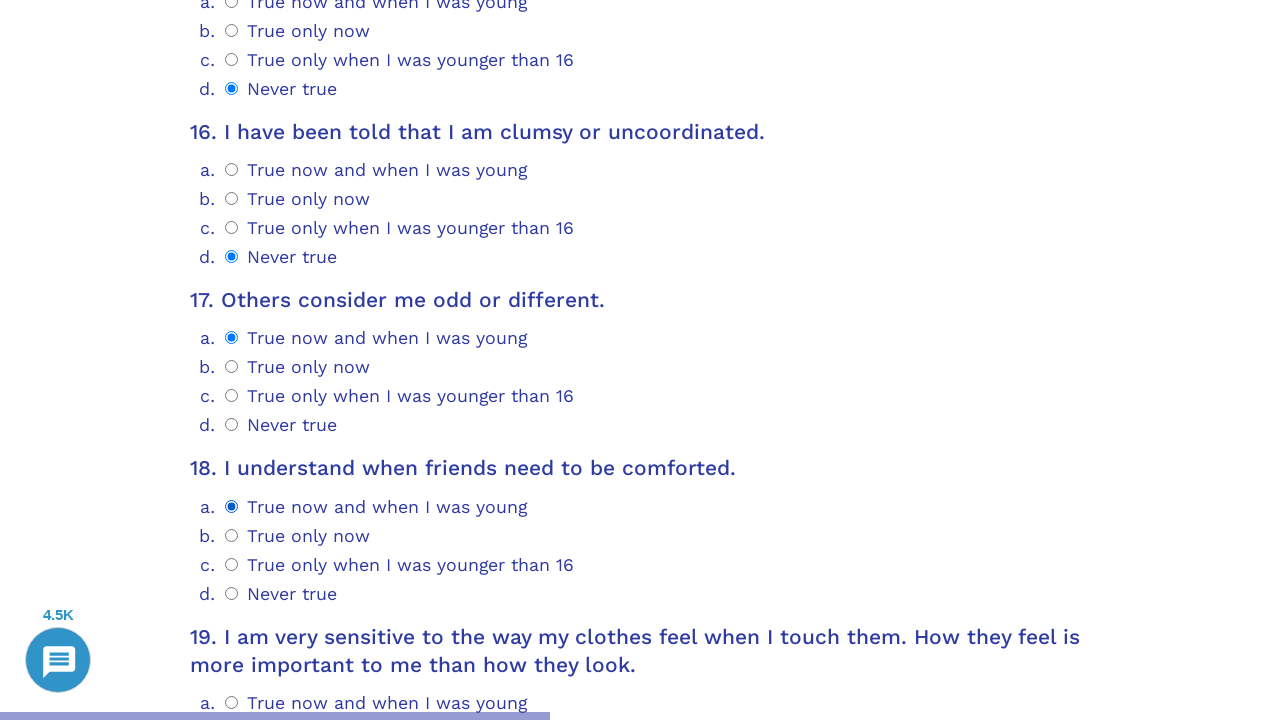

Scrolled to question 19
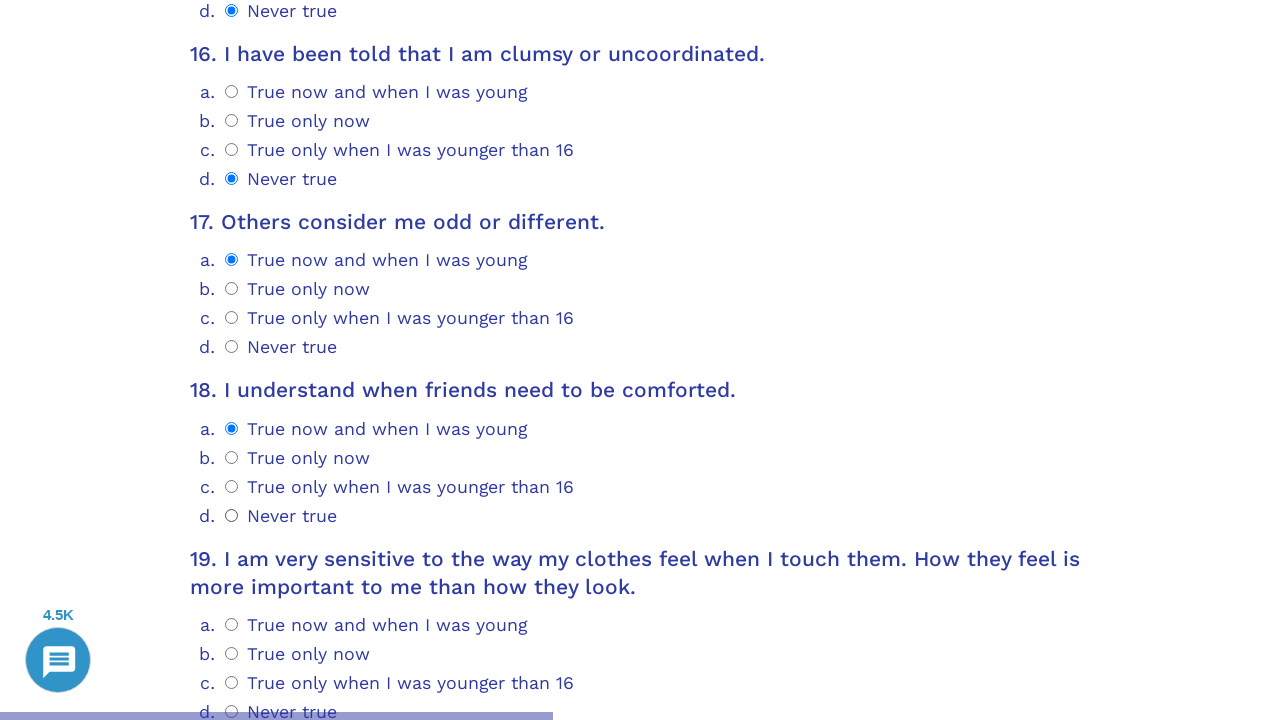

Selected answer option 0 for question 19 at (232, 624) on .psychometrics-items-container.item-19 >> .psychometrics-option-radio >> nth=0
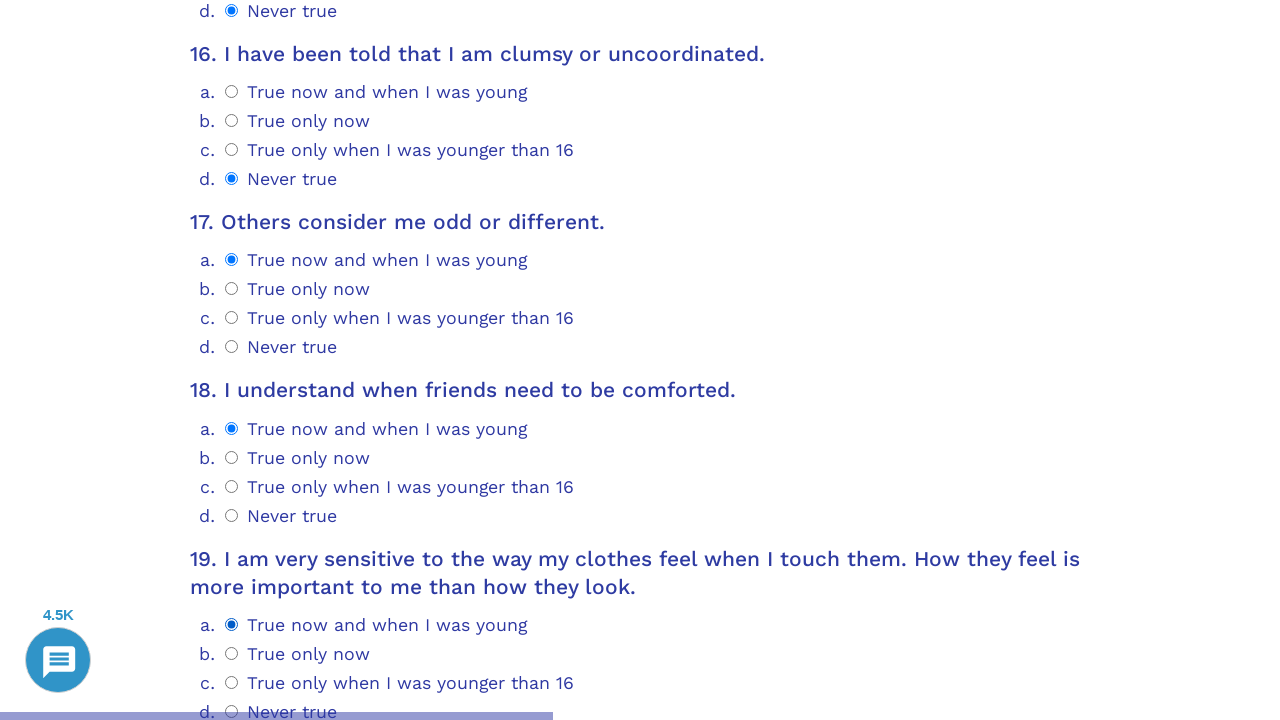

Question 20 container became visible
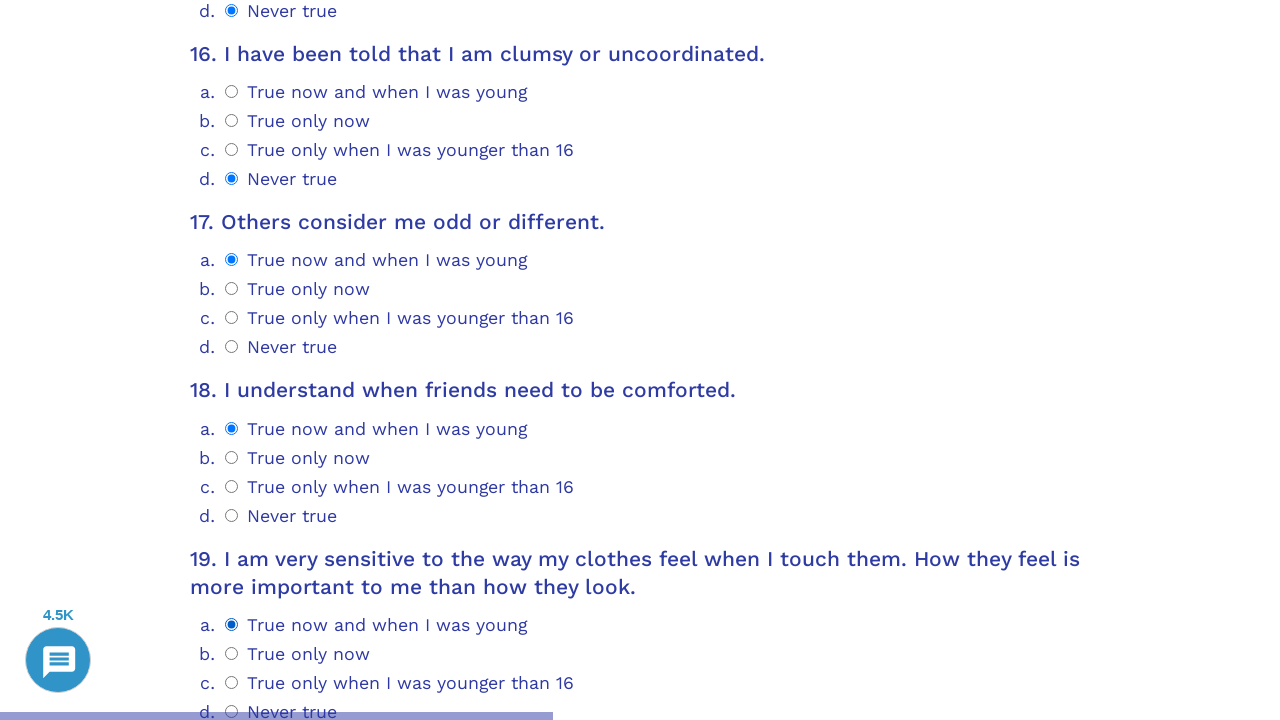

Scrolled to question 20
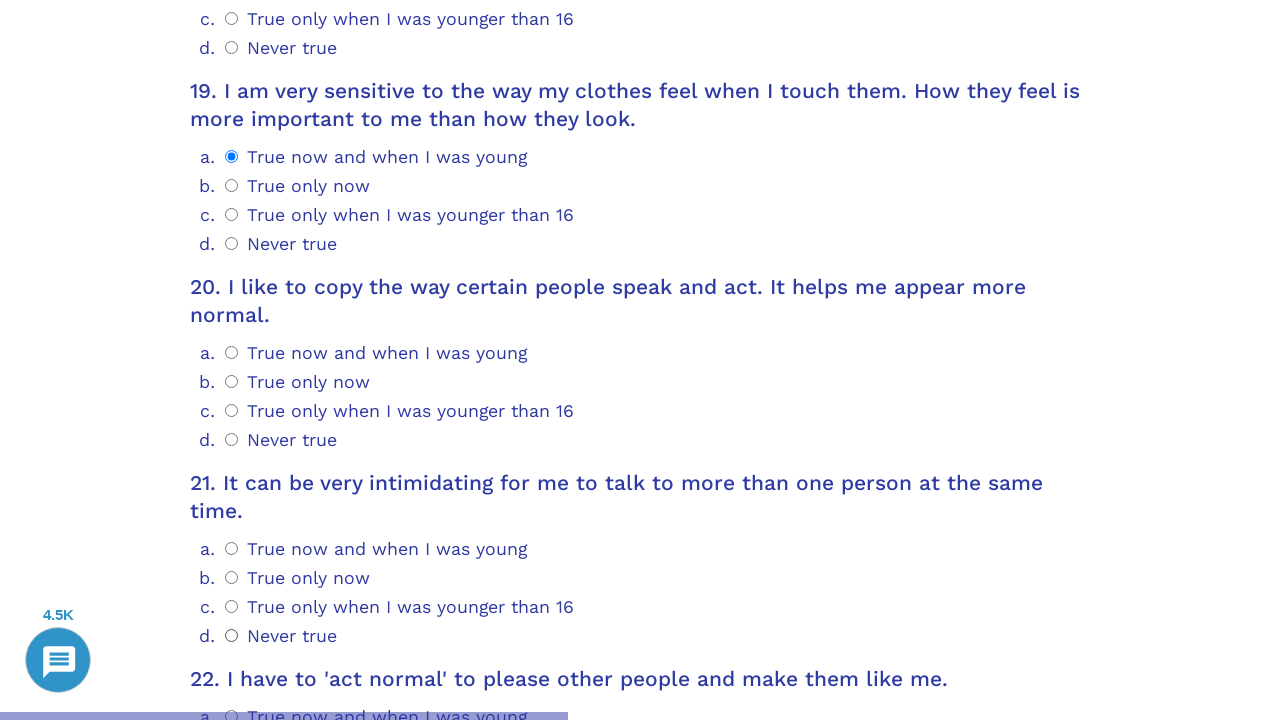

Selected answer option 0 for question 20 at (232, 352) on .psychometrics-items-container.item-20 >> .psychometrics-option-radio >> nth=0
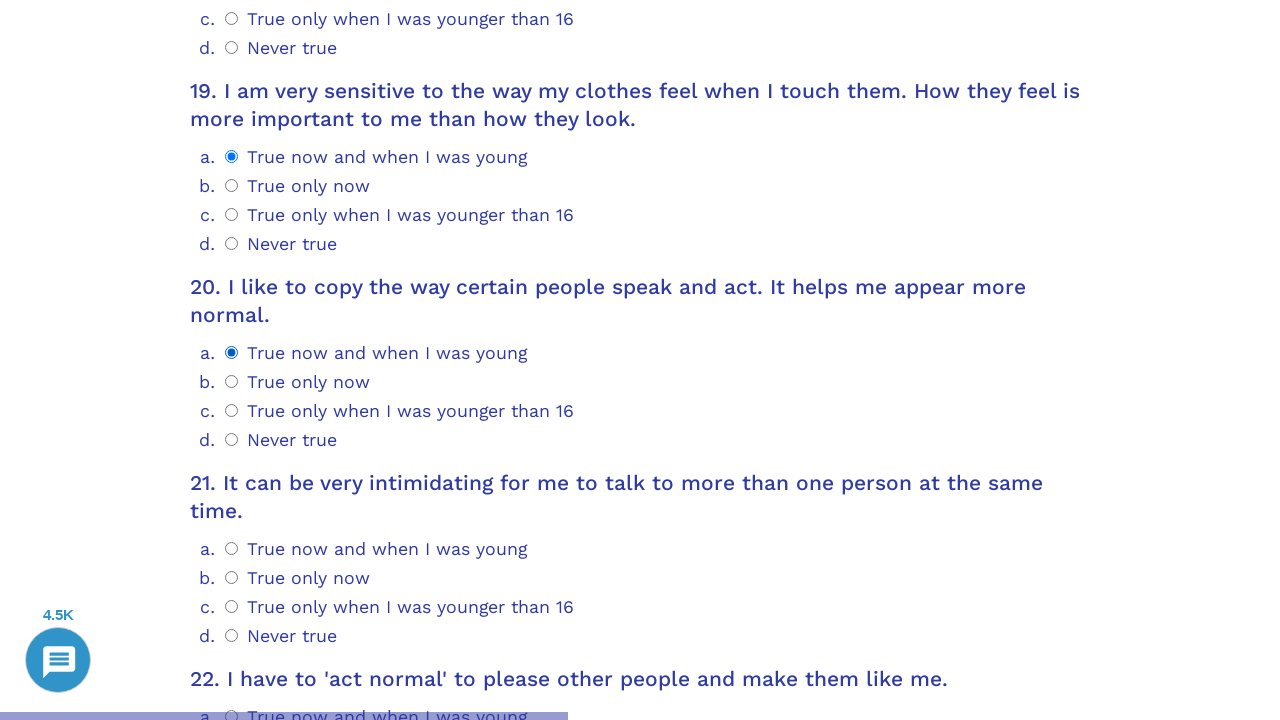

Question 21 container became visible
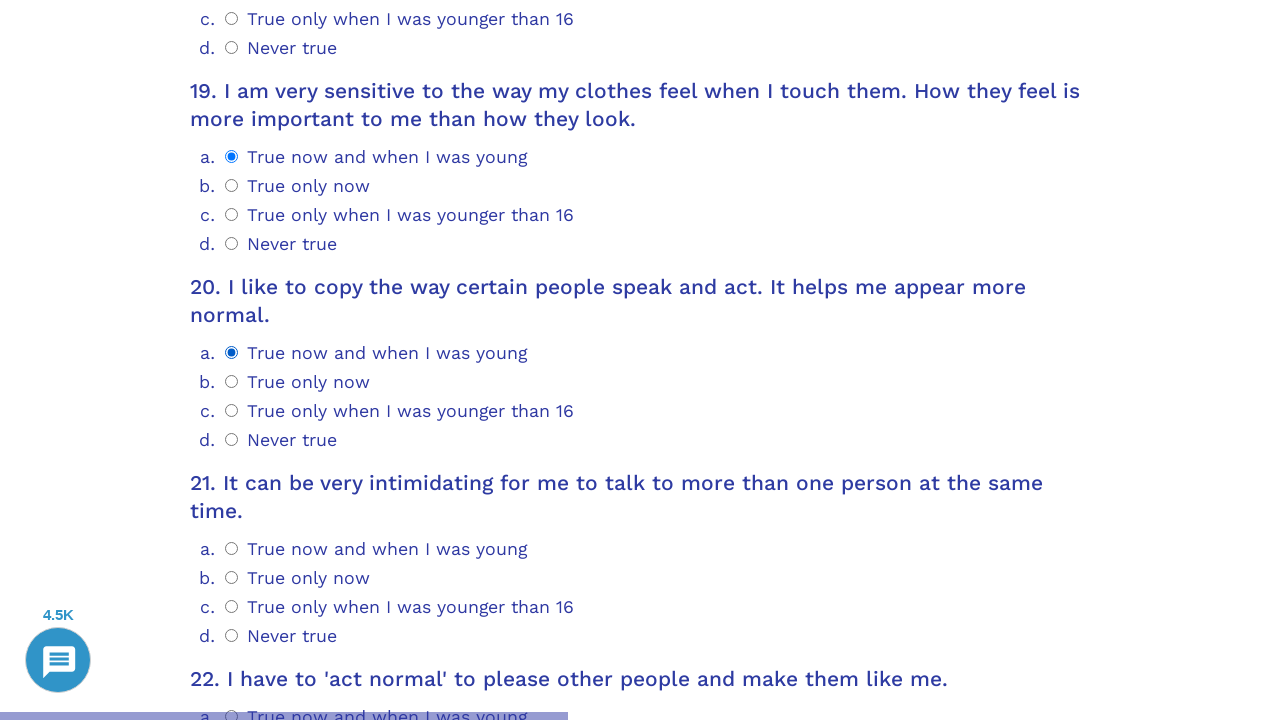

Scrolled to question 21
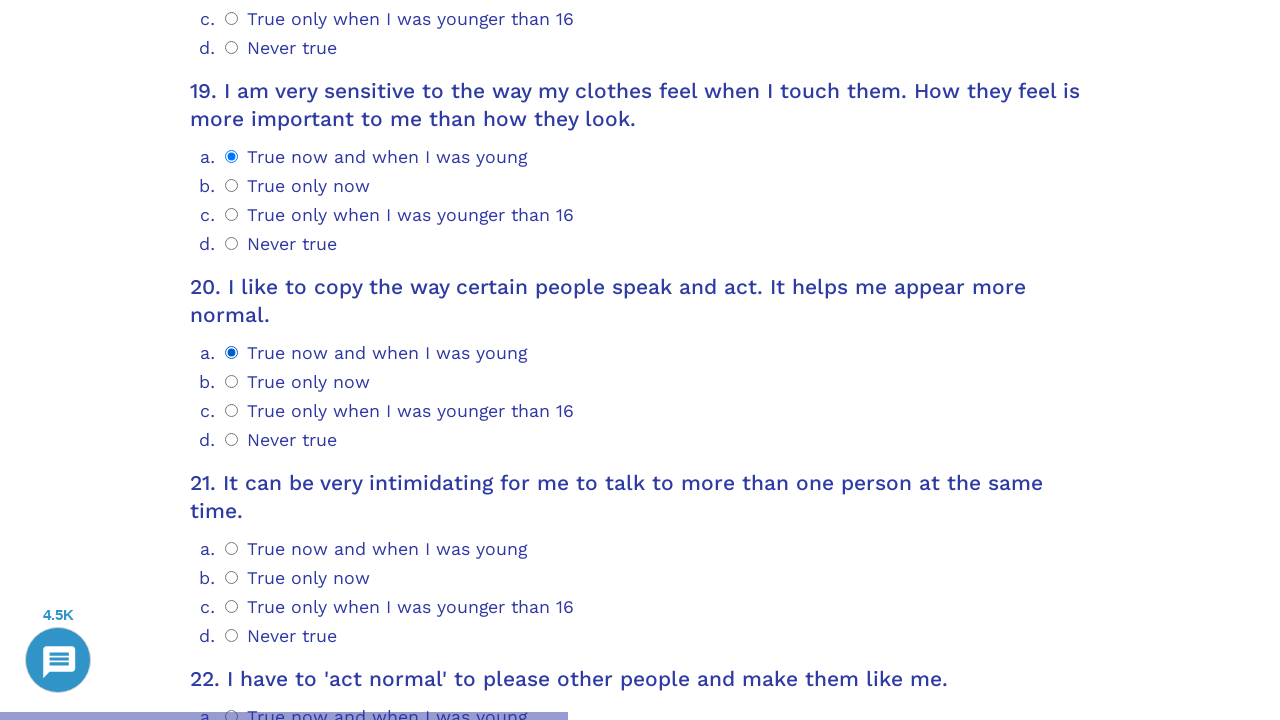

Selected answer option 0 for question 21 at (232, 549) on .psychometrics-items-container.item-21 >> .psychometrics-option-radio >> nth=0
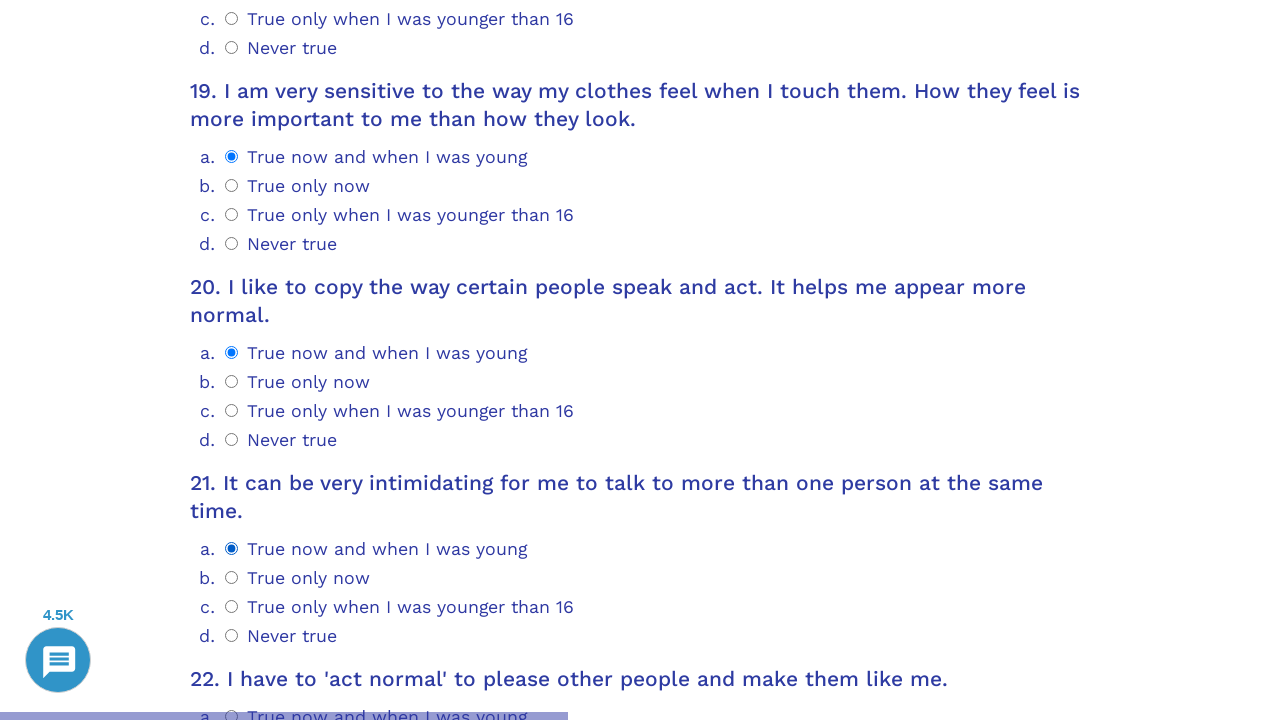

Question 22 container became visible
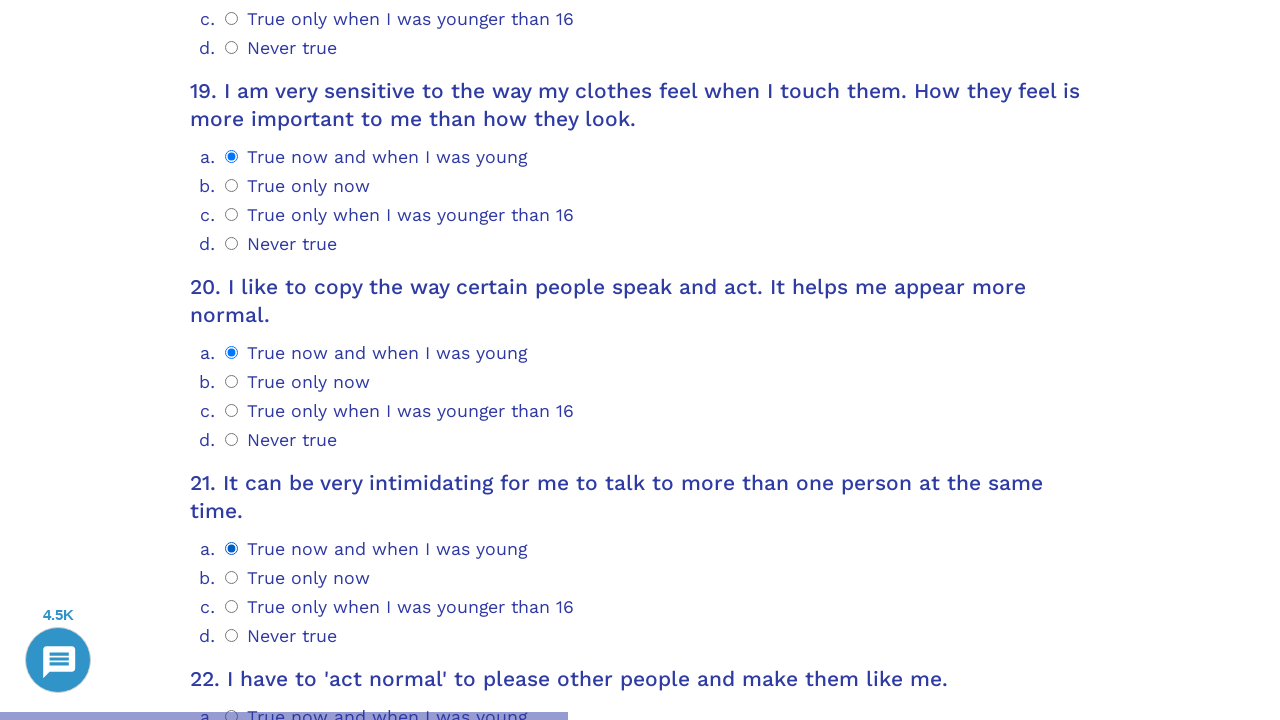

Scrolled to question 22
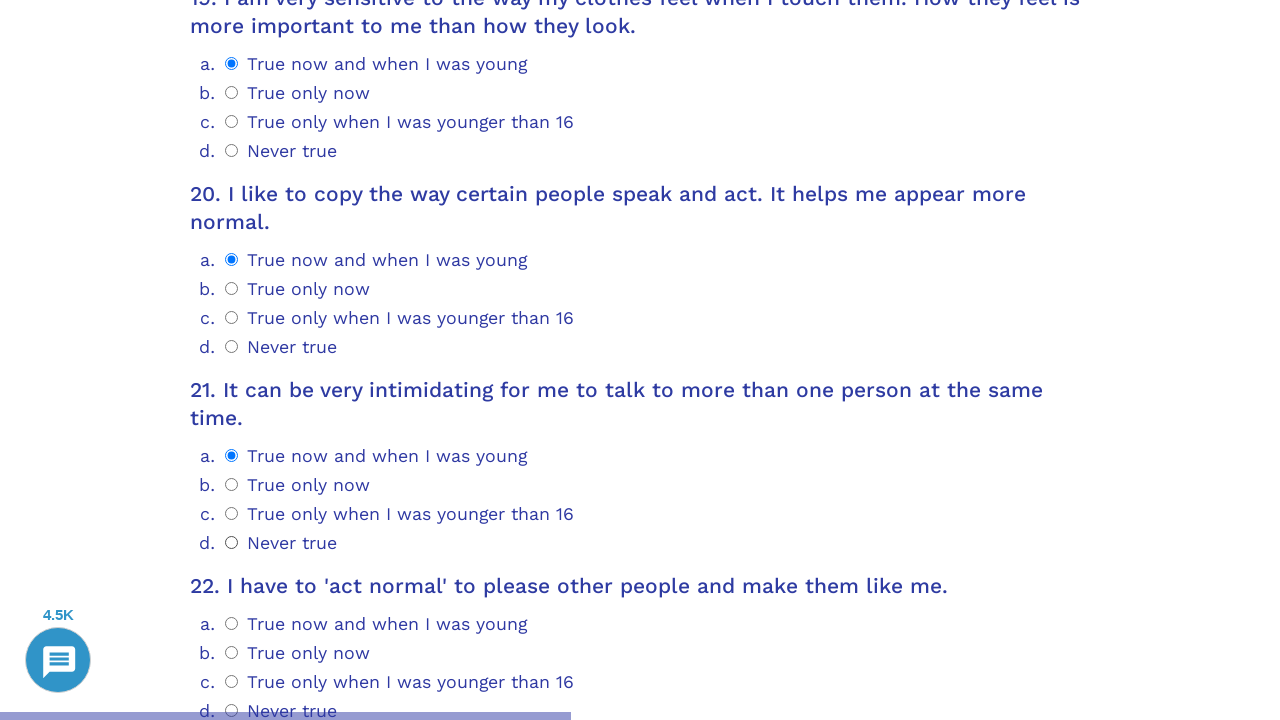

Selected answer option 0 for question 22 at (232, 624) on .psychometrics-items-container.item-22 >> .psychometrics-option-radio >> nth=0
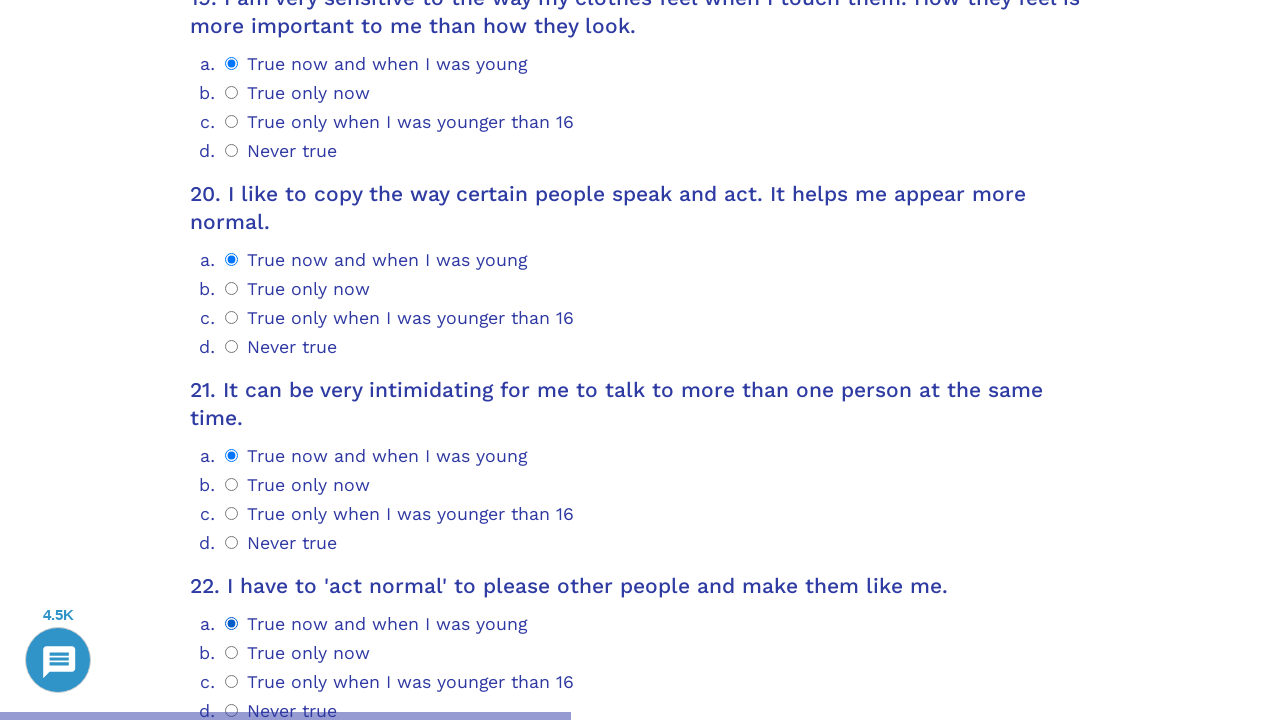

Question 23 container became visible
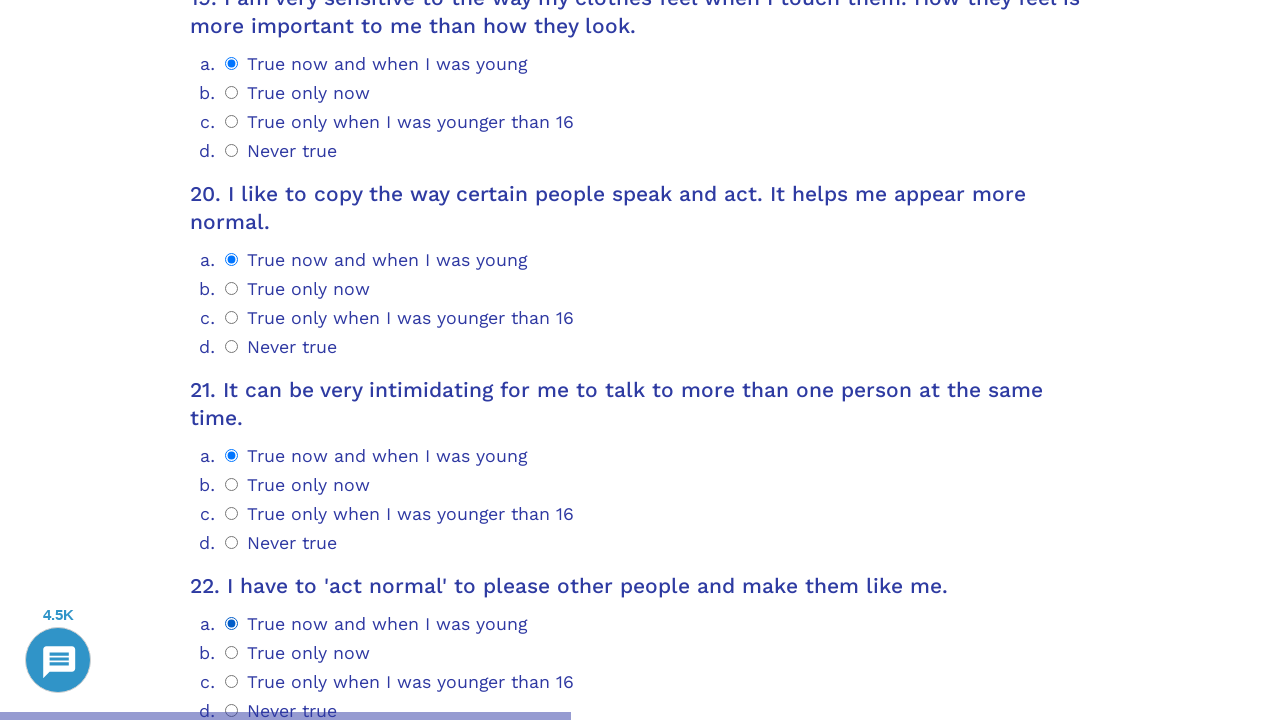

Scrolled to question 23
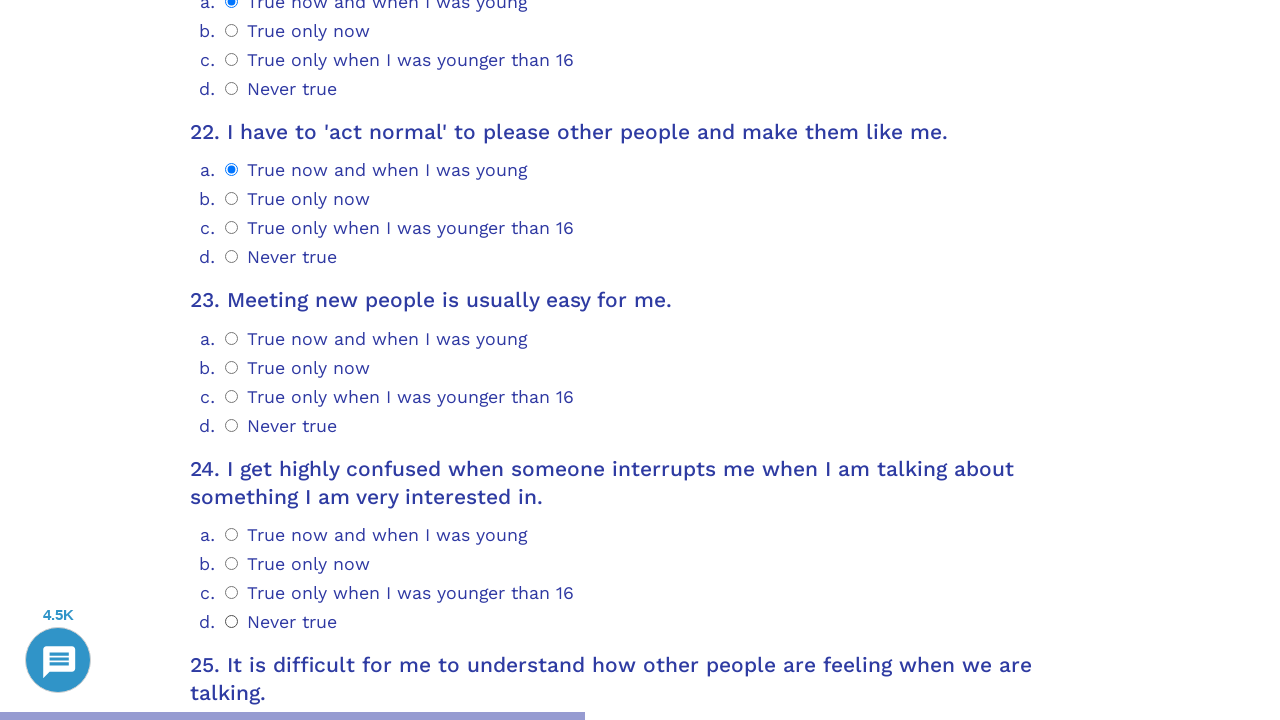

Selected answer option 0 for question 23 at (232, 338) on .psychometrics-items-container.item-23 >> .psychometrics-option-radio >> nth=0
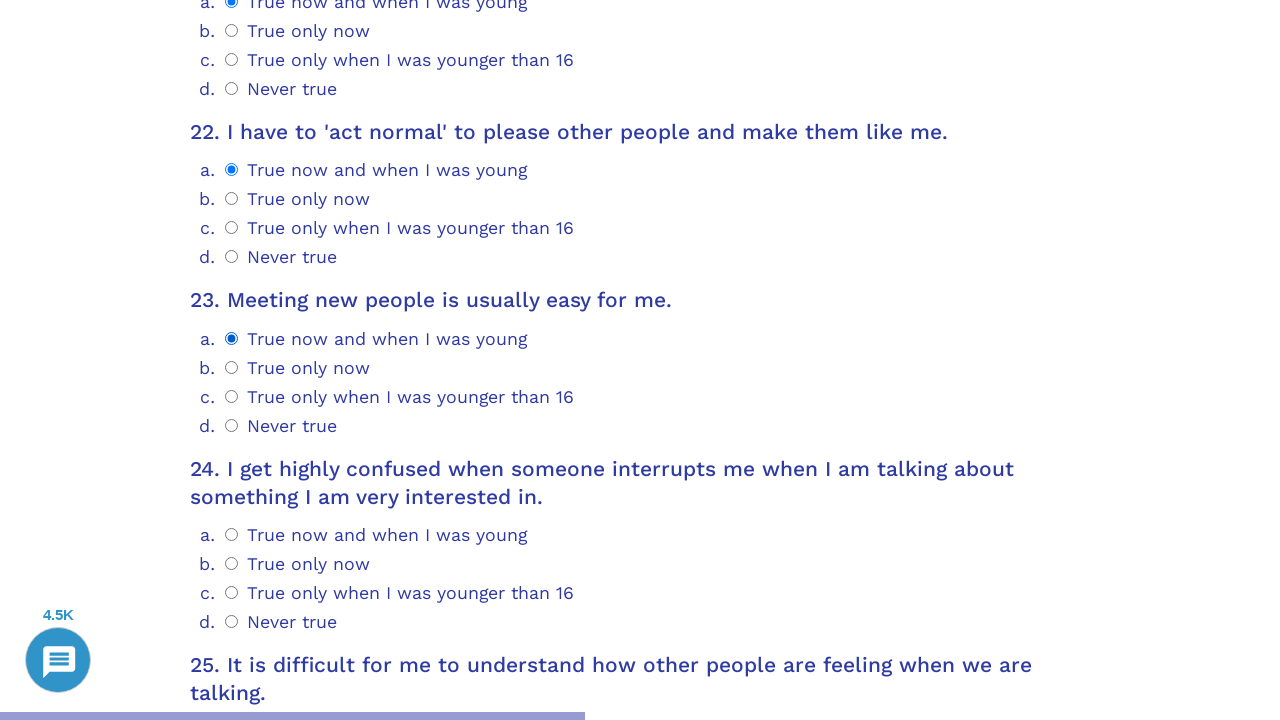

Question 24 container became visible
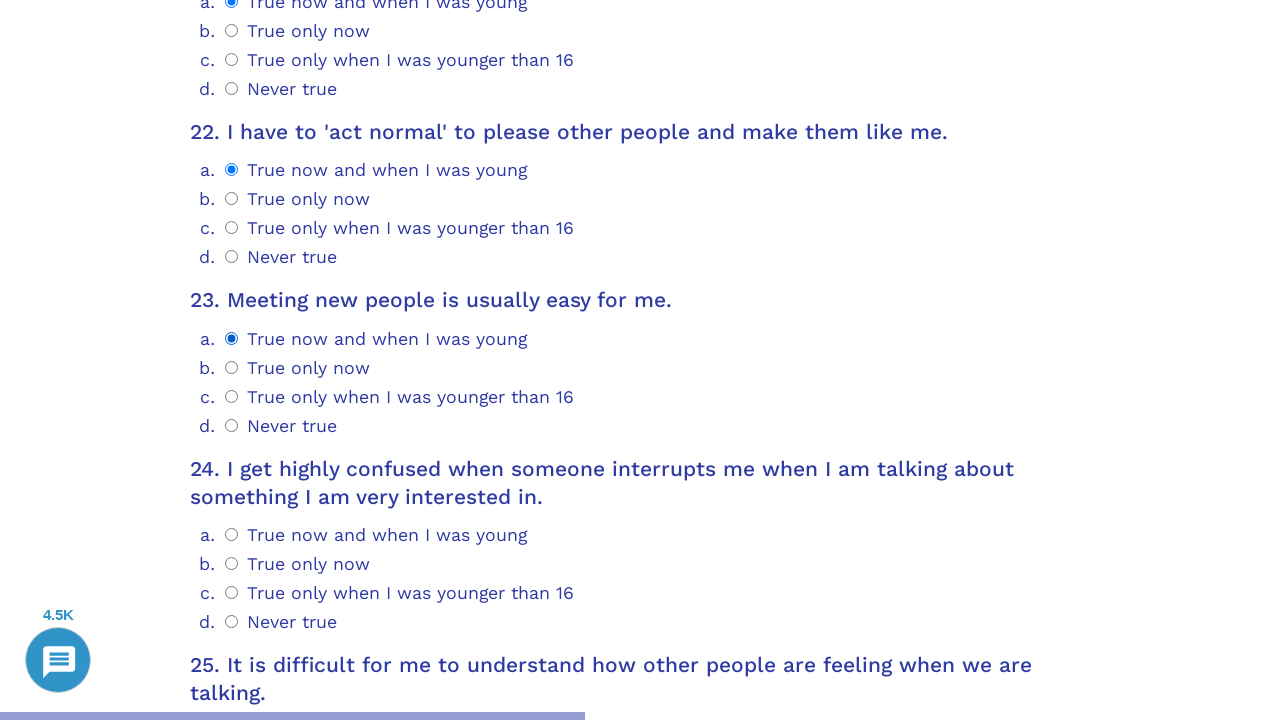

Scrolled to question 24
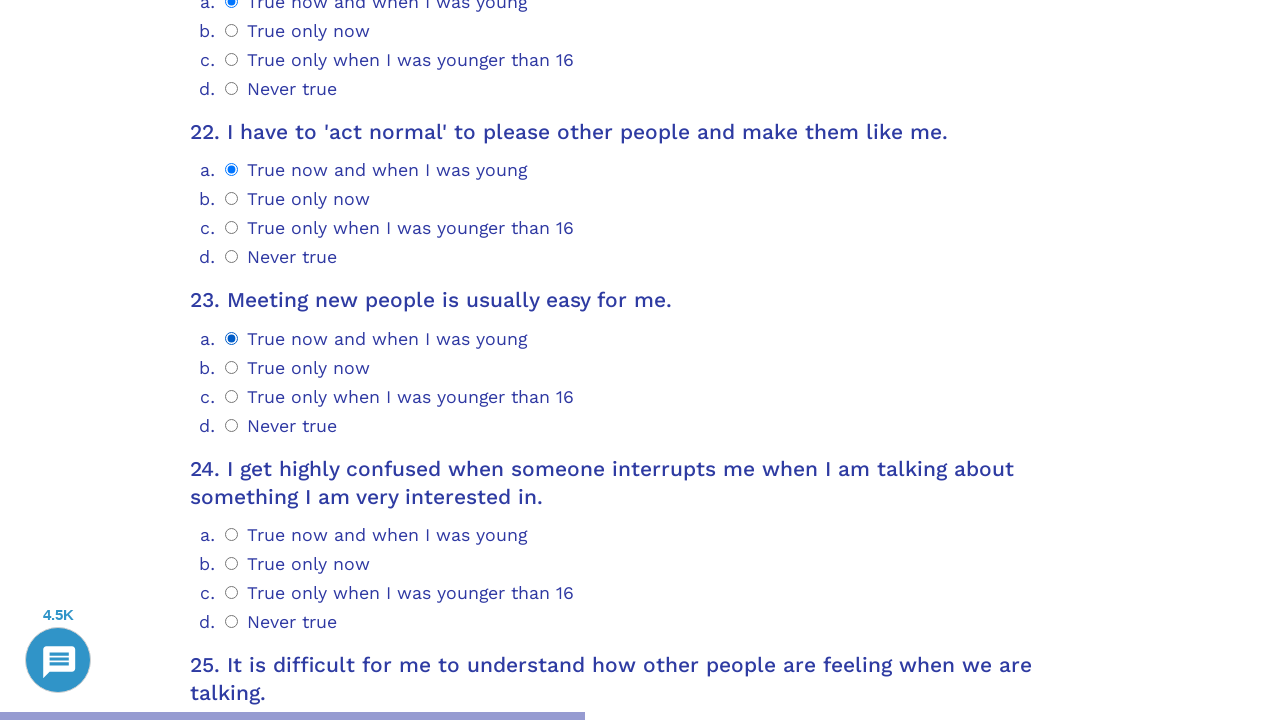

Selected answer option 0 for question 24 at (232, 534) on .psychometrics-items-container.item-24 >> .psychometrics-option-radio >> nth=0
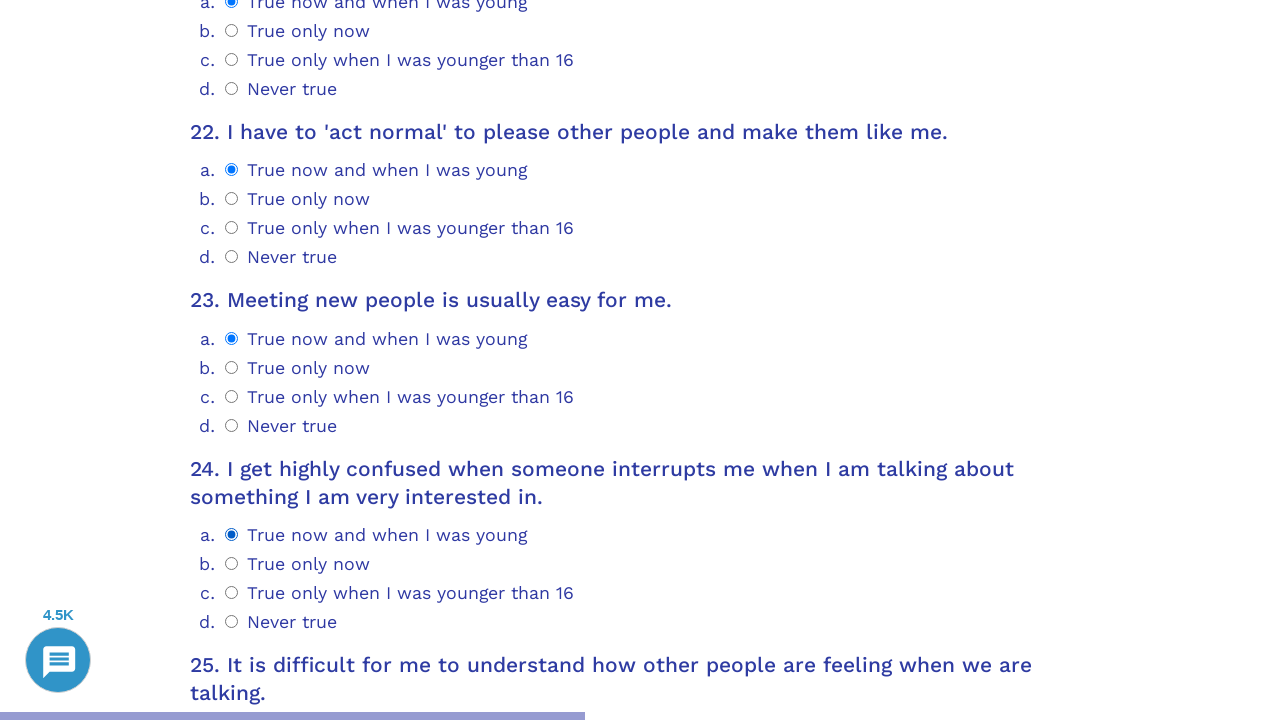

Question 25 container became visible
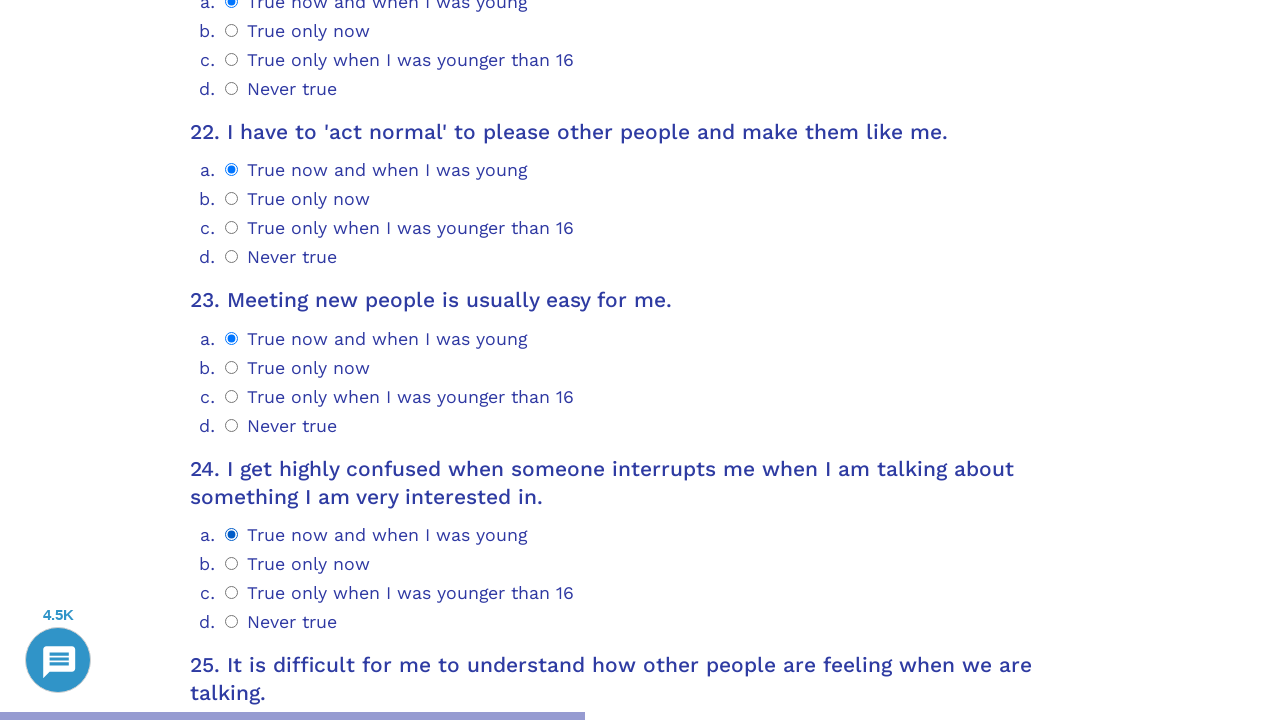

Scrolled to question 25
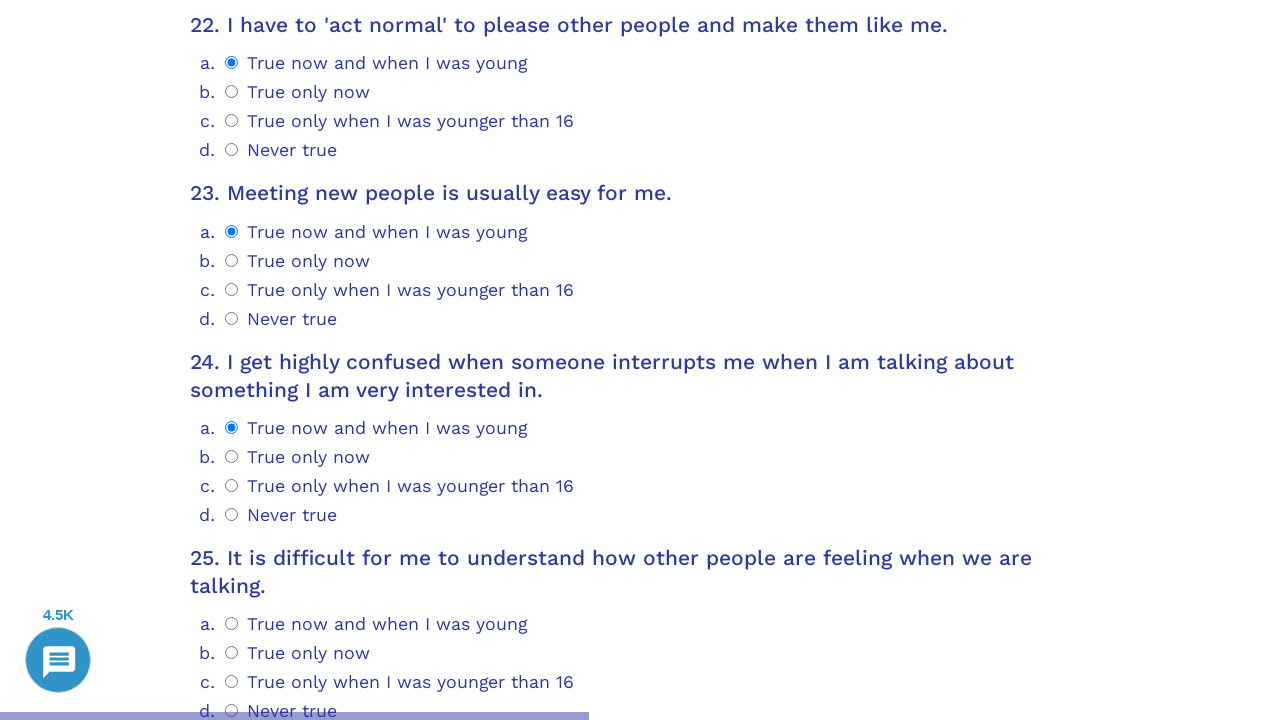

Selected answer option 3 for question 25 at (232, 711) on .psychometrics-items-container.item-25 >> .psychometrics-option-radio >> nth=3
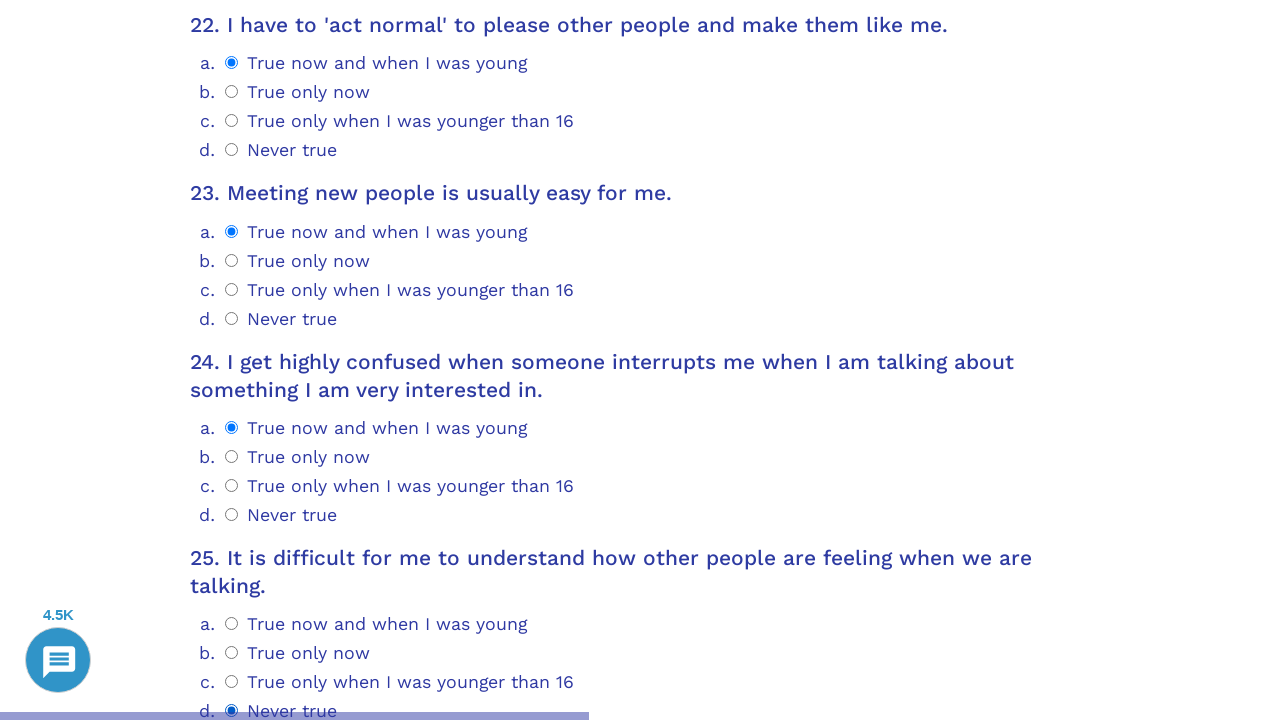

Question 26 container became visible
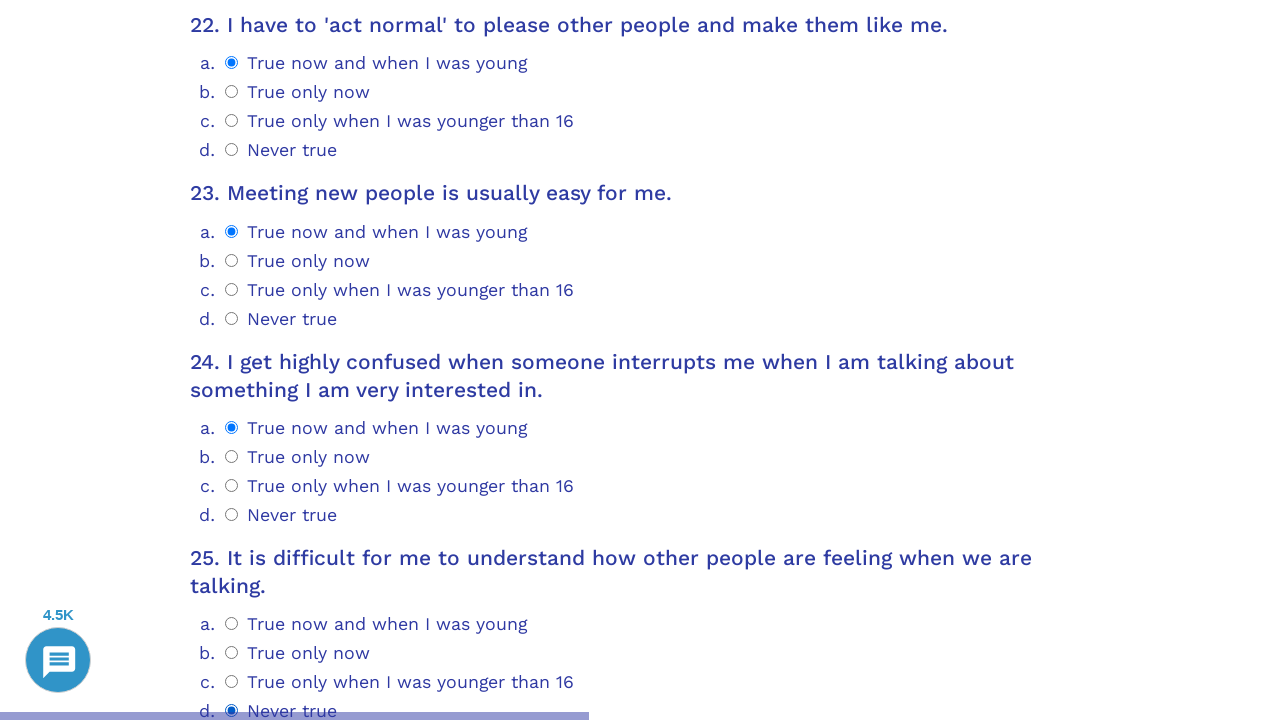

Scrolled to question 26
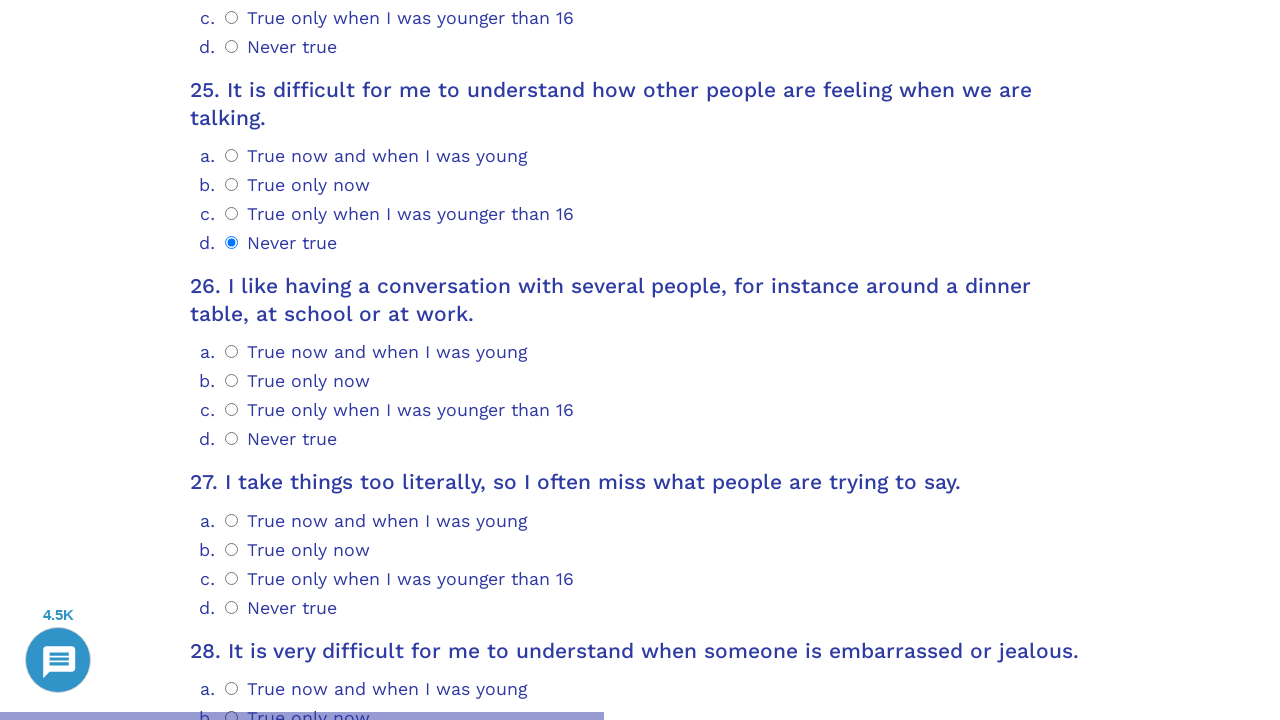

Selected answer option 3 for question 26 at (232, 439) on .psychometrics-items-container.item-26 >> .psychometrics-option-radio >> nth=3
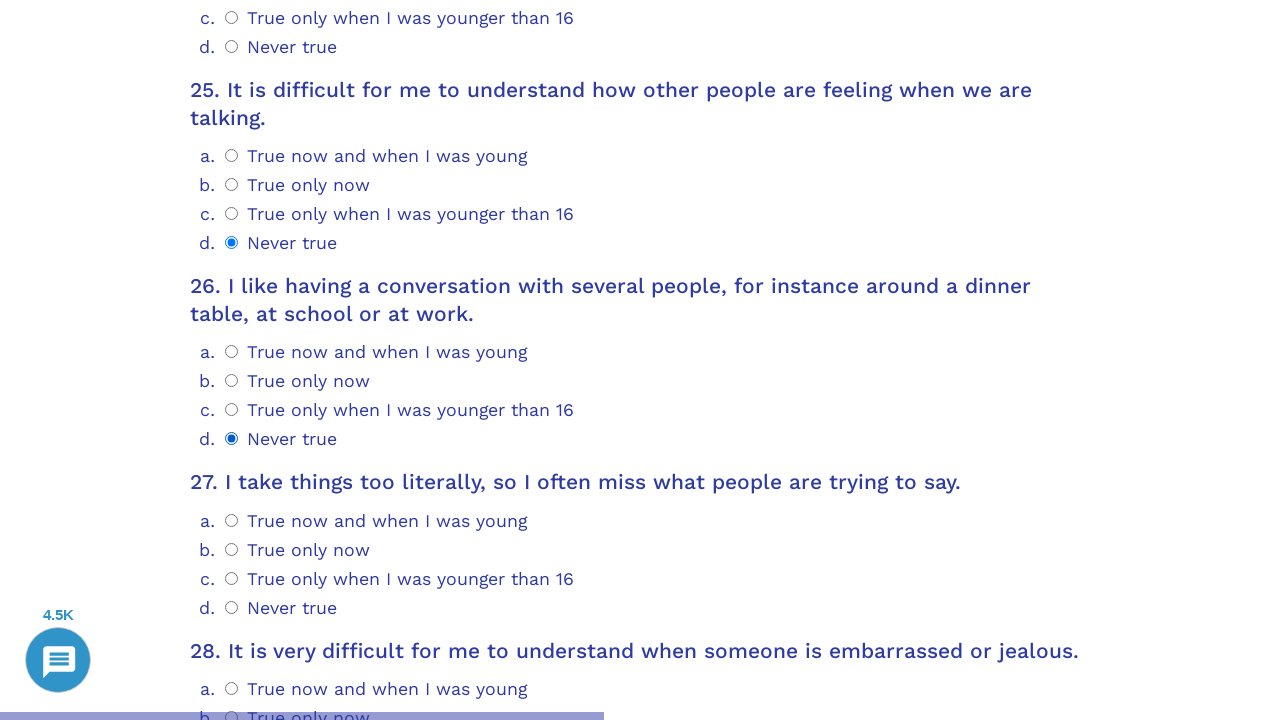

Question 27 container became visible
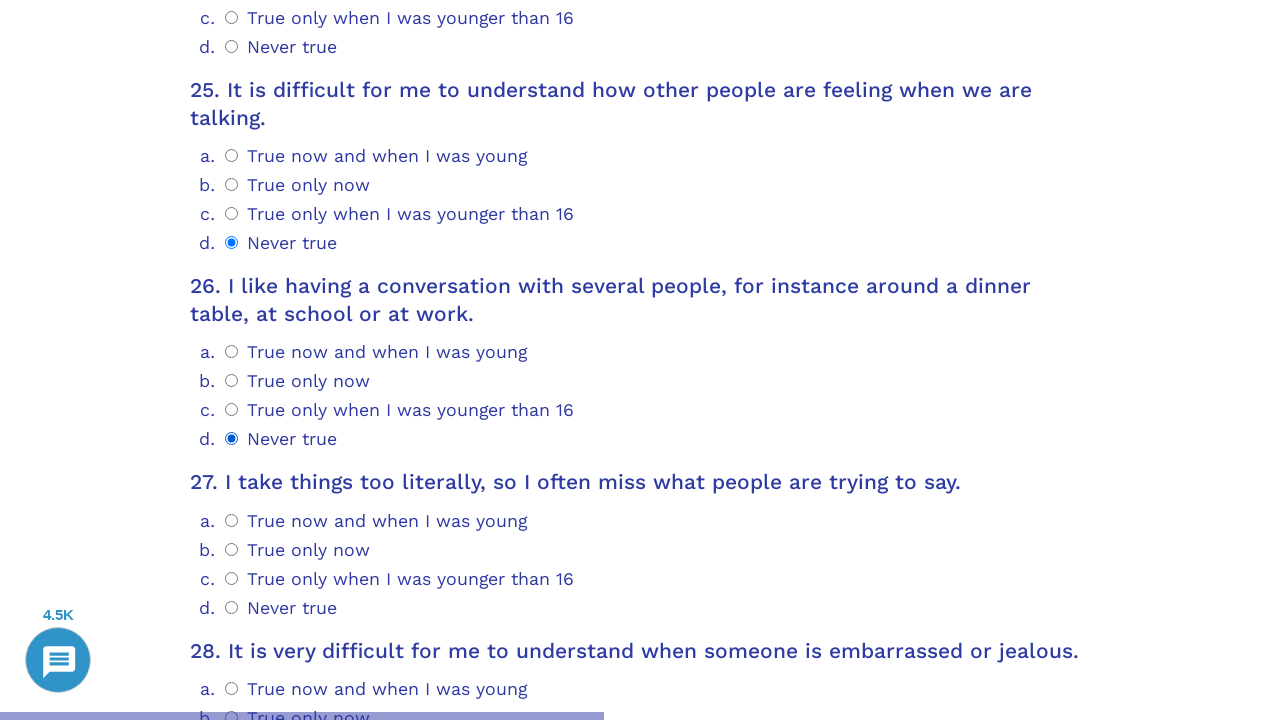

Scrolled to question 27
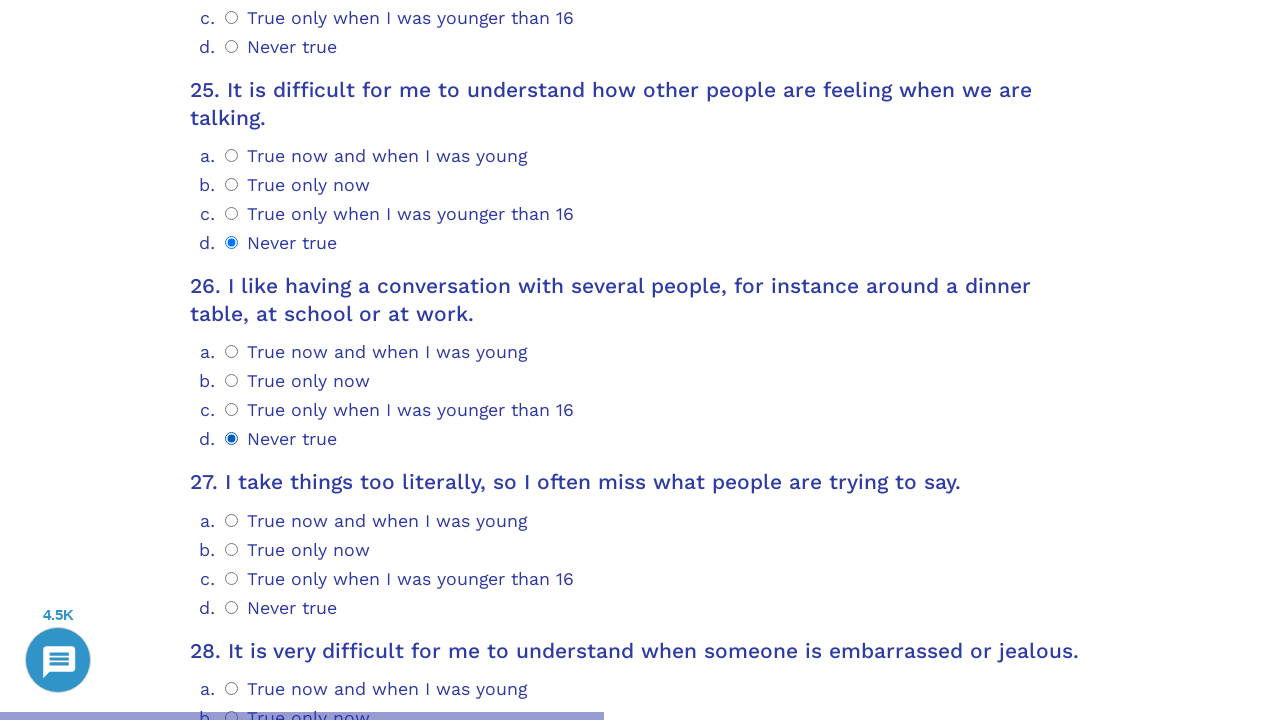

Selected answer option 3 for question 27 at (232, 607) on .psychometrics-items-container.item-27 >> .psychometrics-option-radio >> nth=3
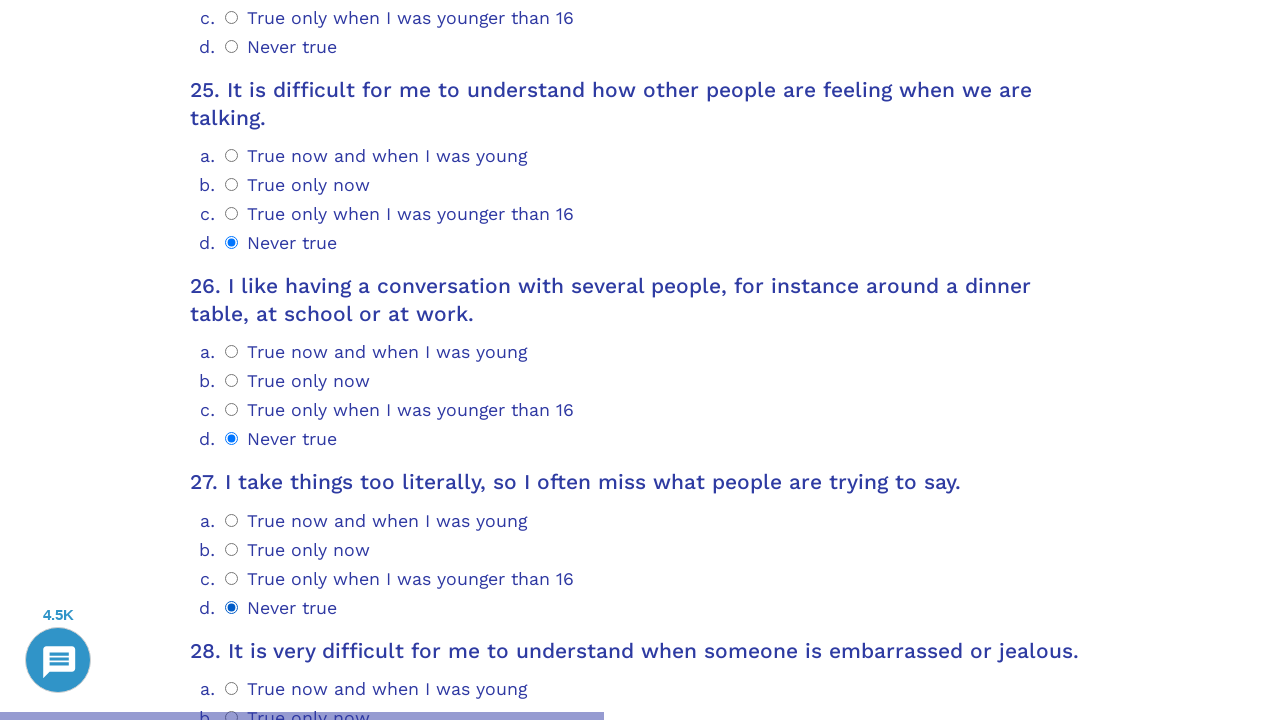

Question 28 container became visible
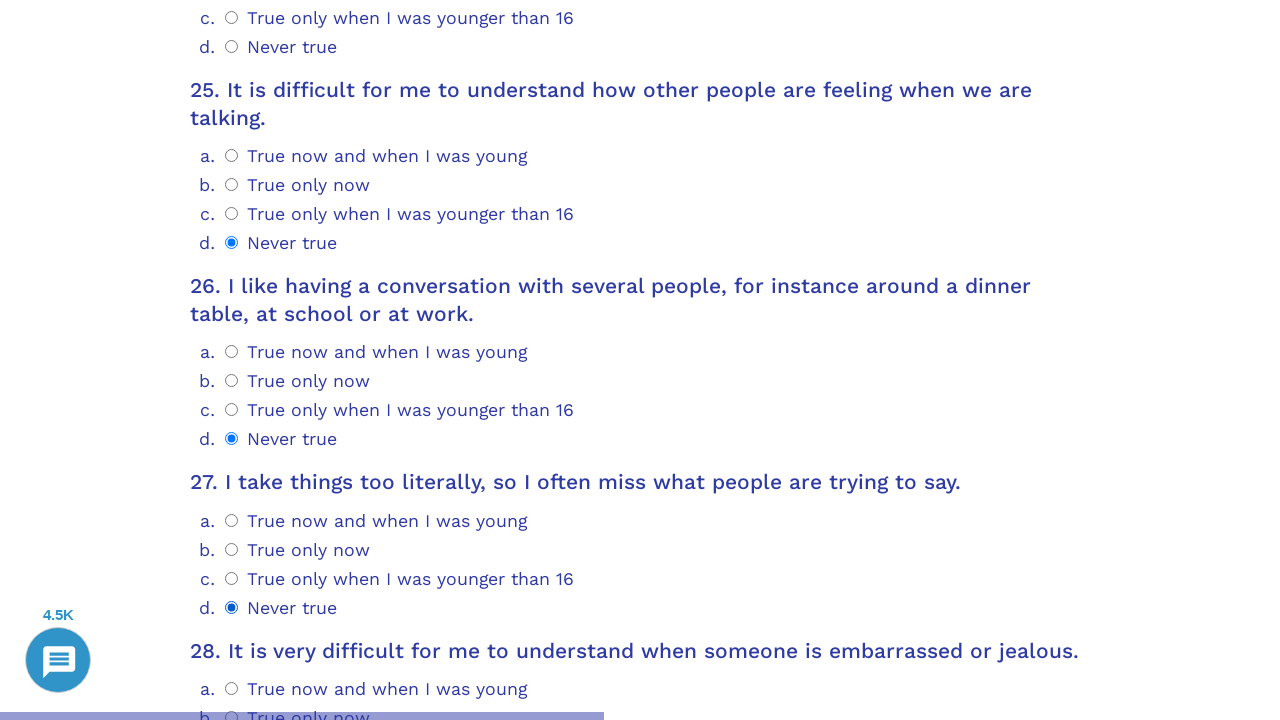

Scrolled to question 28
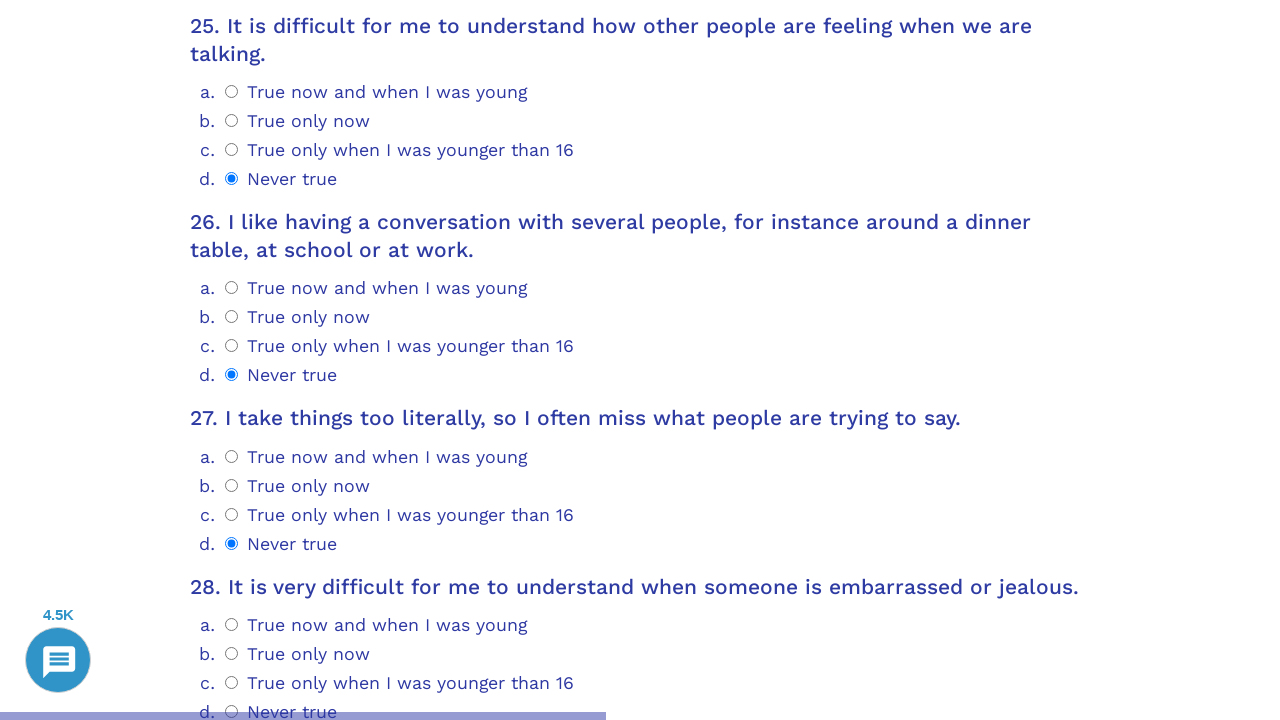

Selected answer option 3 for question 28 at (232, 360) on .psychometrics-items-container.item-28 >> .psychometrics-option-radio >> nth=3
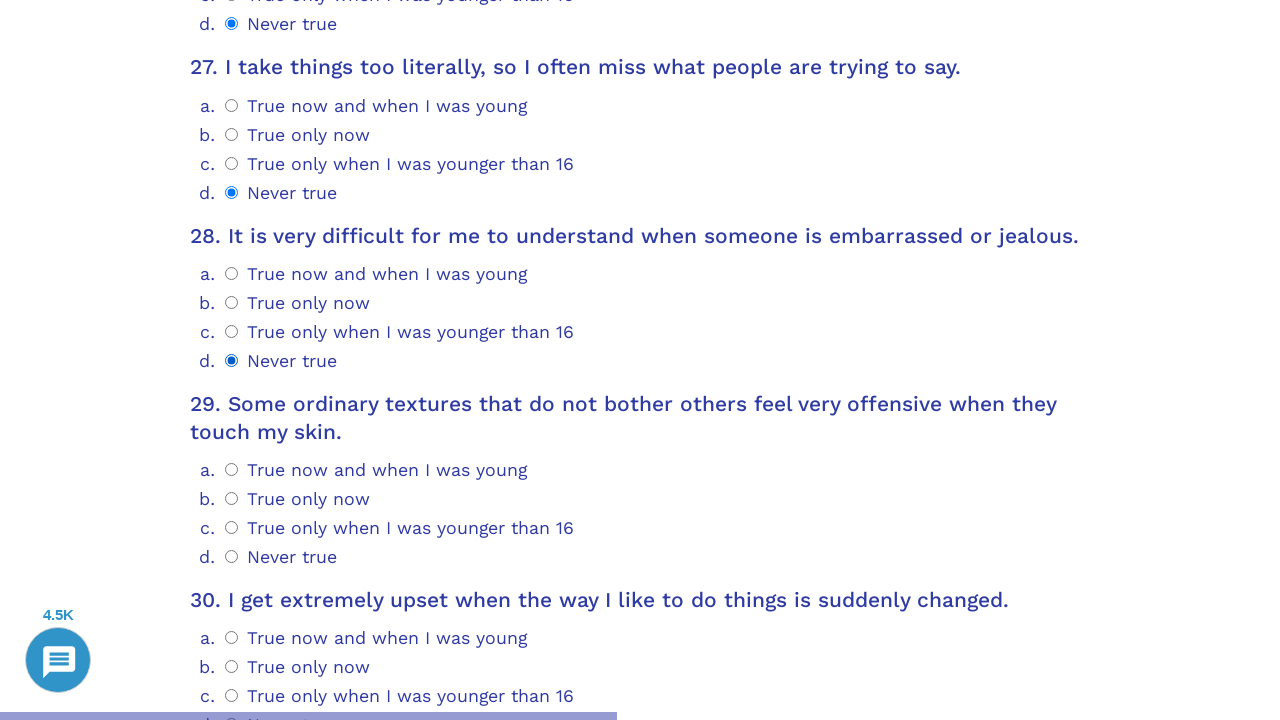

Question 29 container became visible
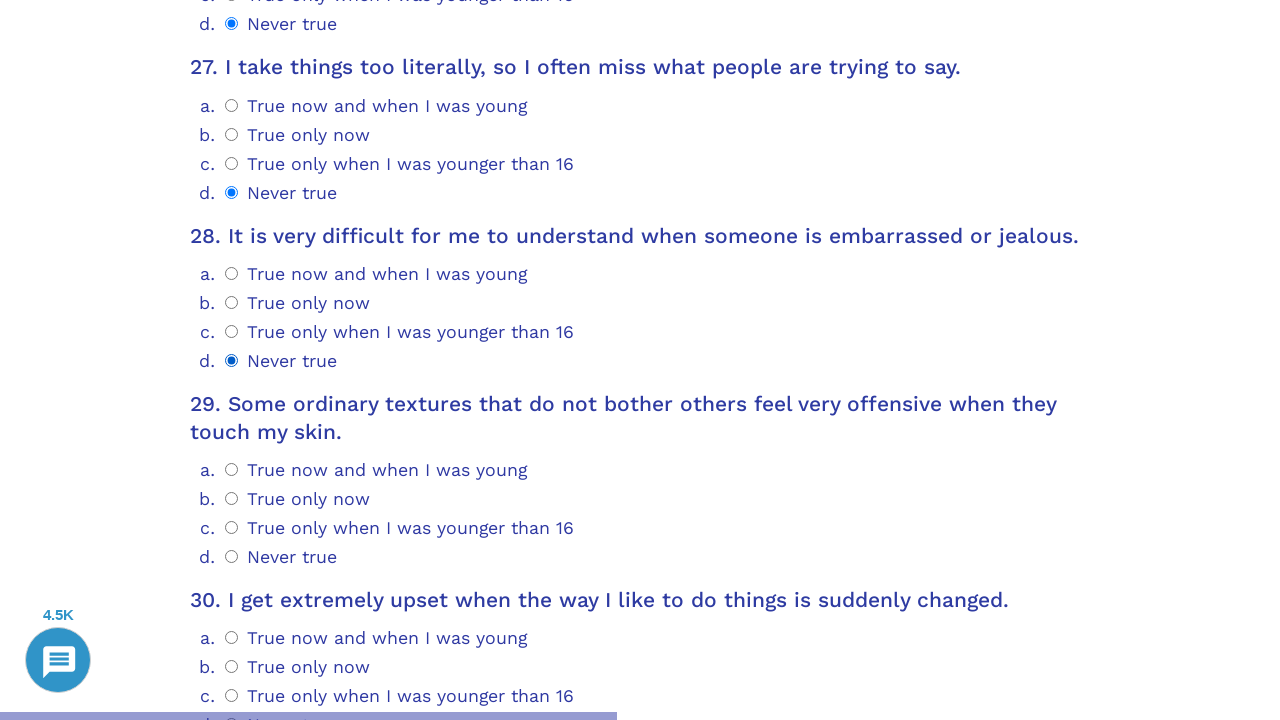

Scrolled to question 29
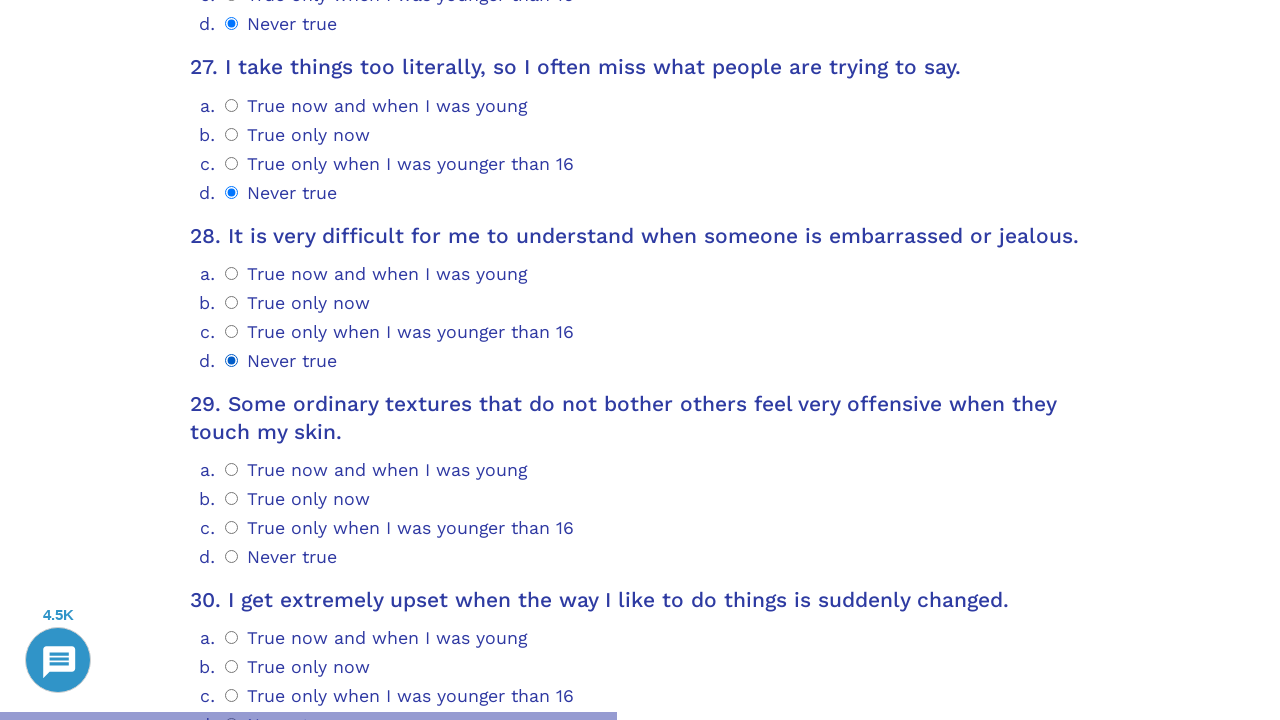

Selected answer option 3 for question 29 at (232, 557) on .psychometrics-items-container.item-29 >> .psychometrics-option-radio >> nth=3
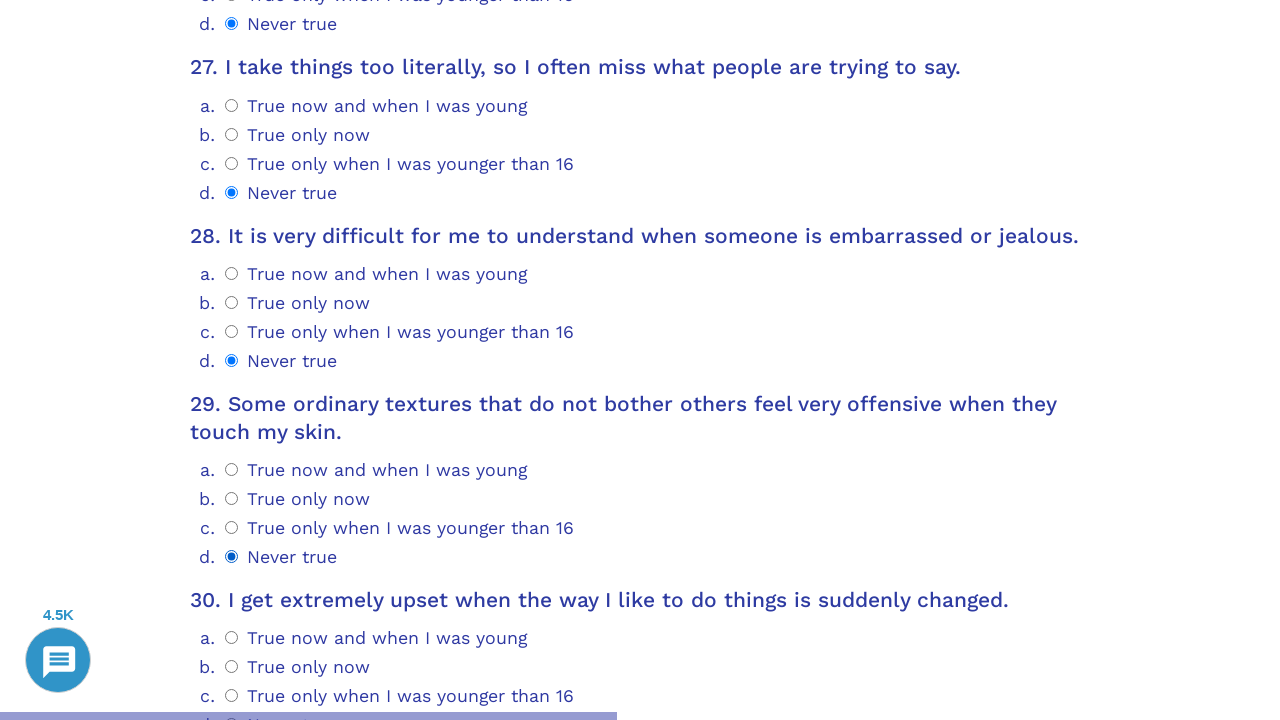

Question 30 container became visible
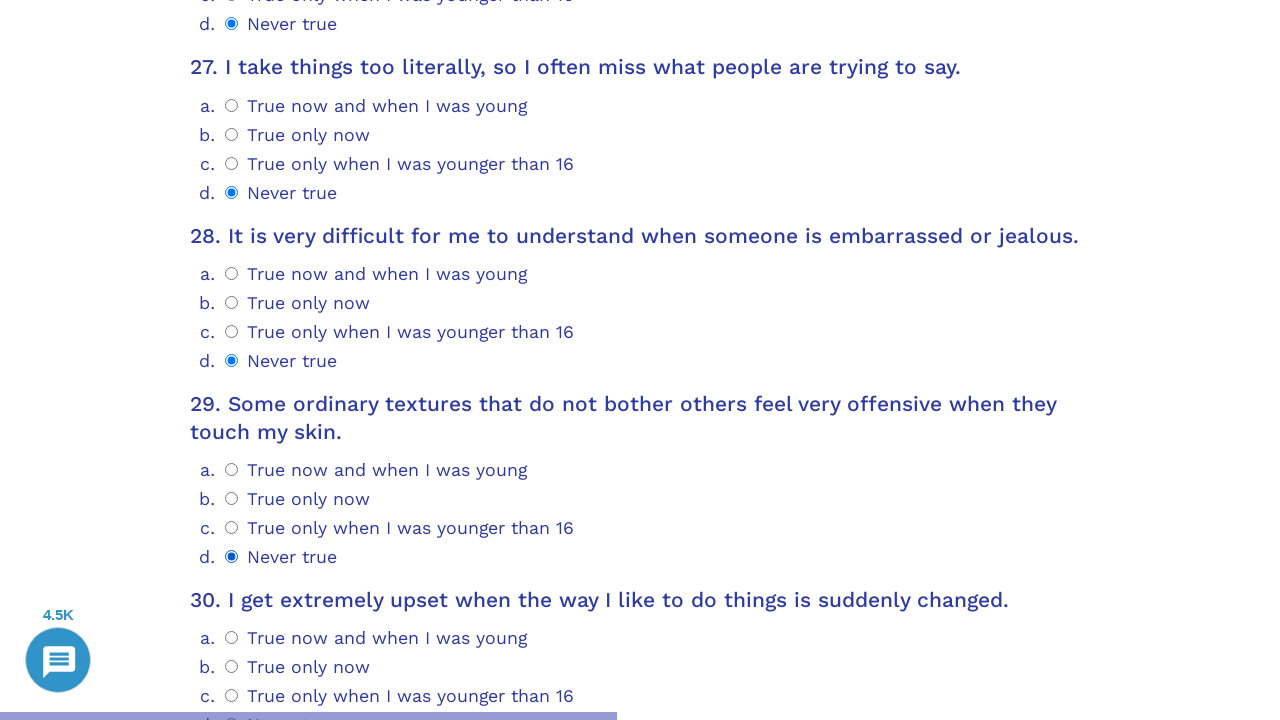

Scrolled to question 30
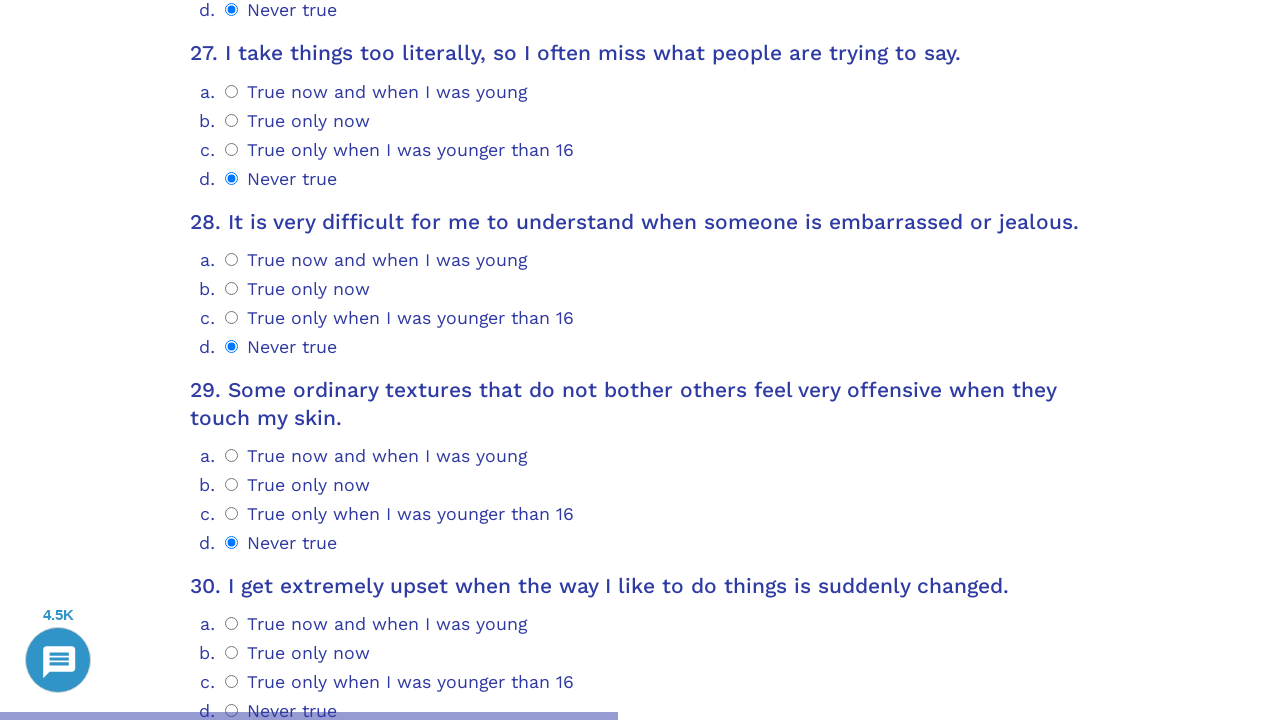

Selected answer option 3 for question 30 at (232, 711) on .psychometrics-items-container.item-30 >> .psychometrics-option-radio >> nth=3
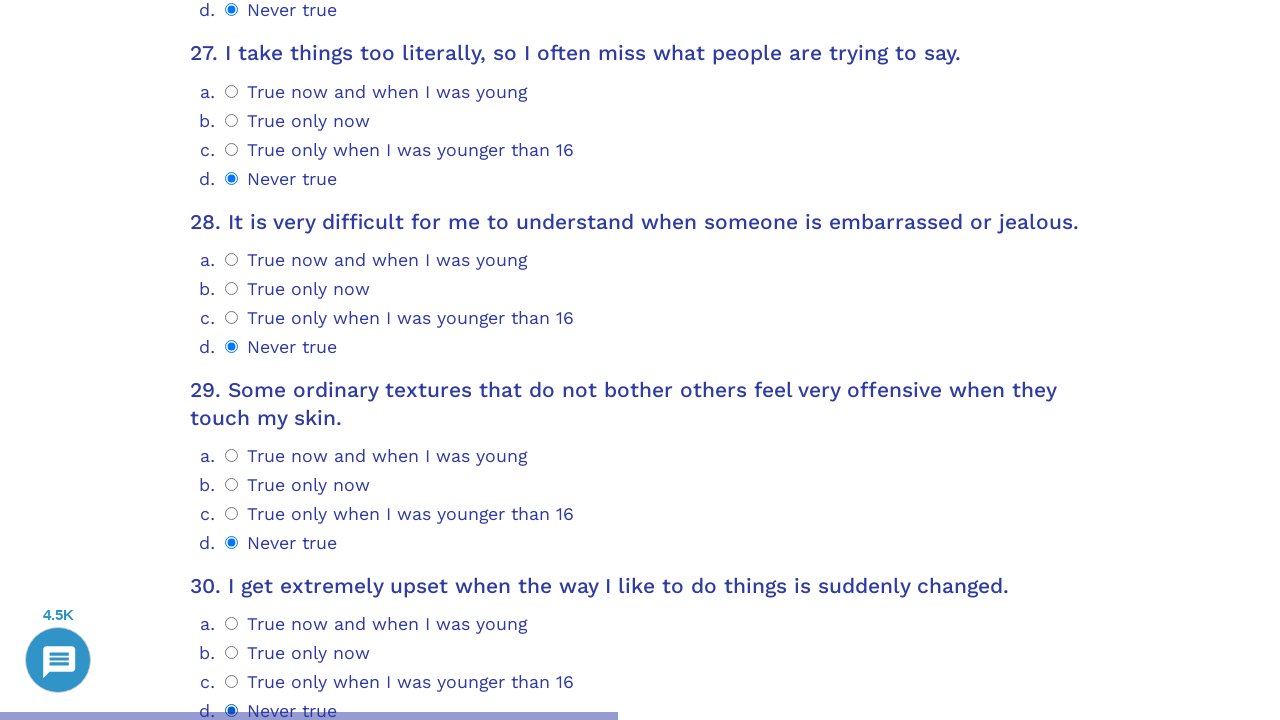

Question 31 container became visible
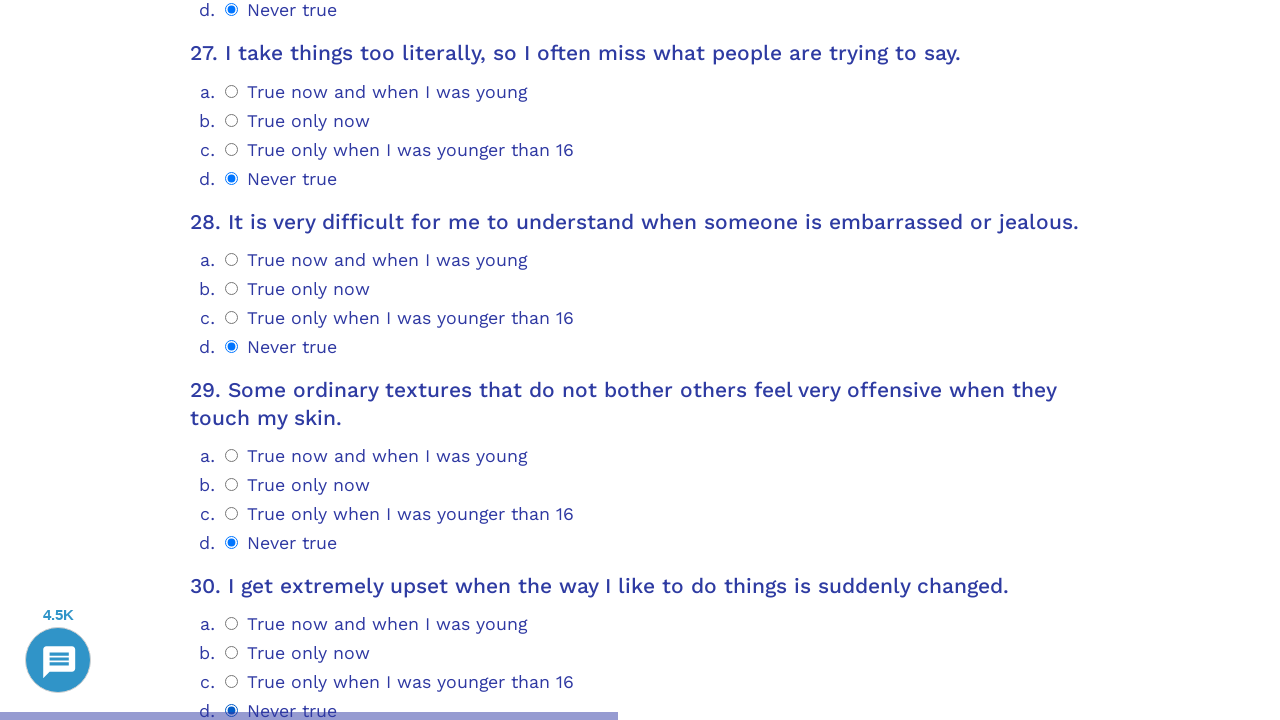

Scrolled to question 31
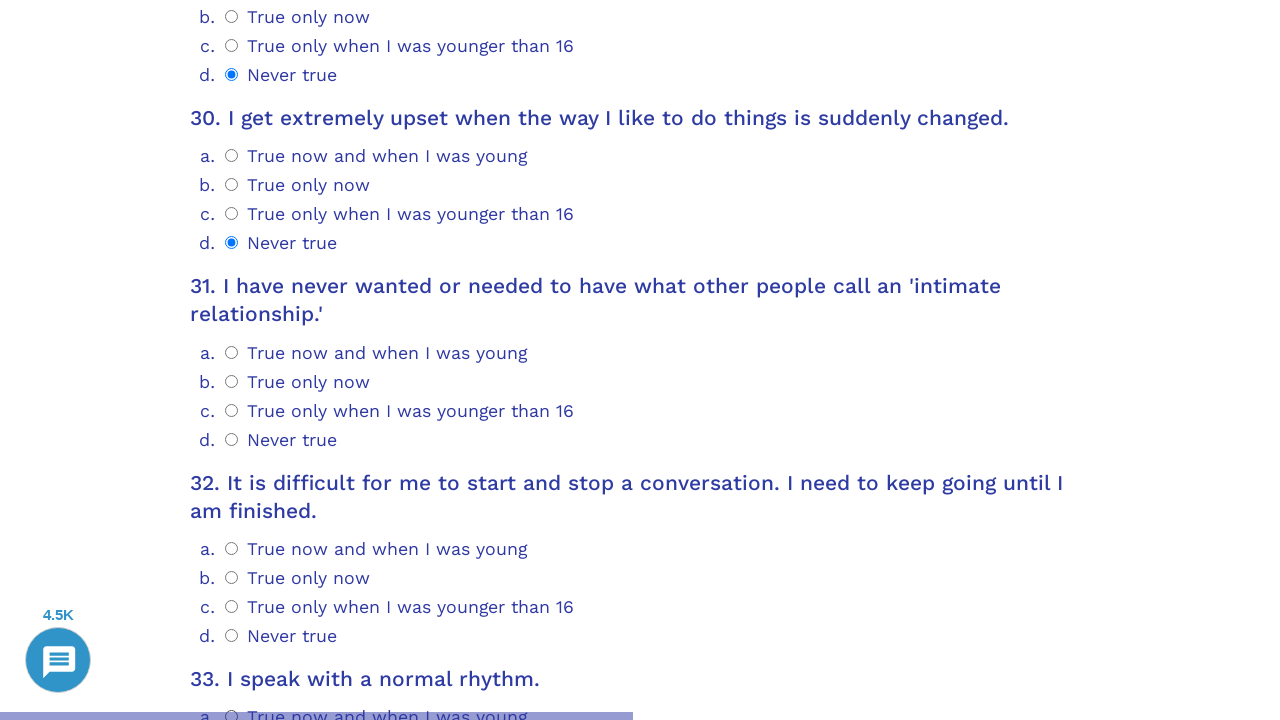

Selected answer option 3 for question 31 at (232, 439) on .psychometrics-items-container.item-31 >> .psychometrics-option-radio >> nth=3
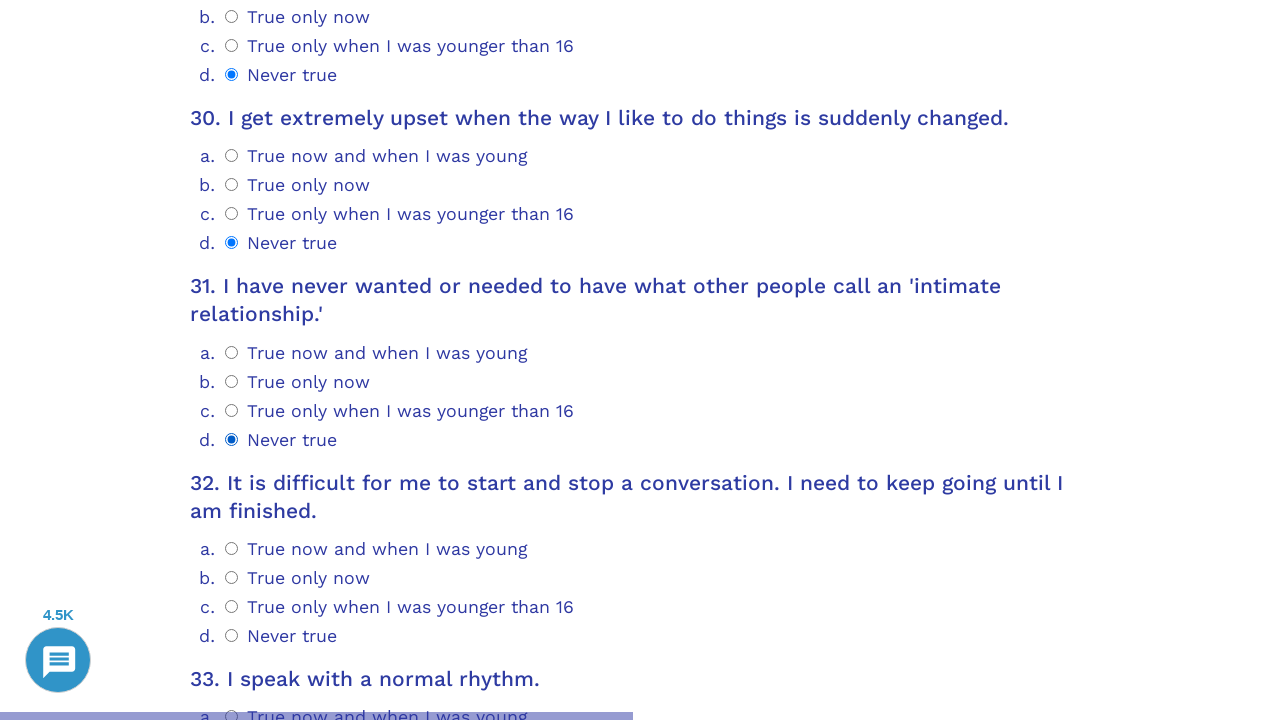

Question 32 container became visible
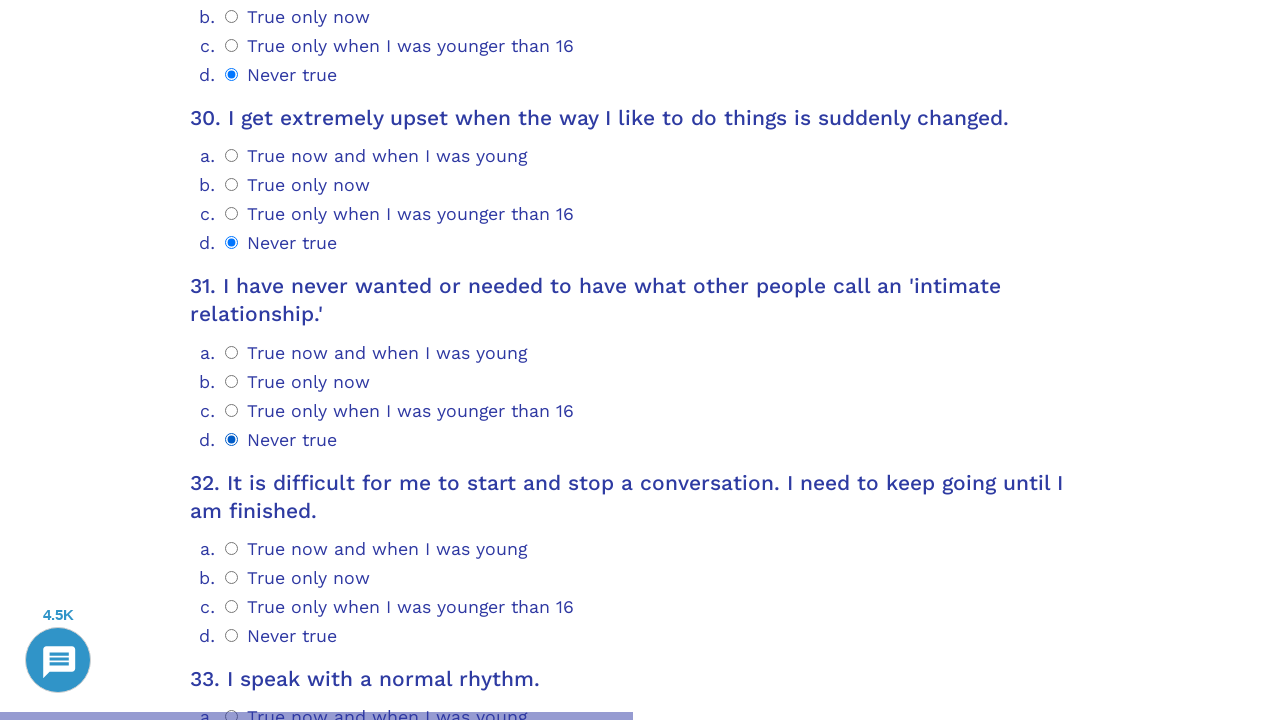

Scrolled to question 32
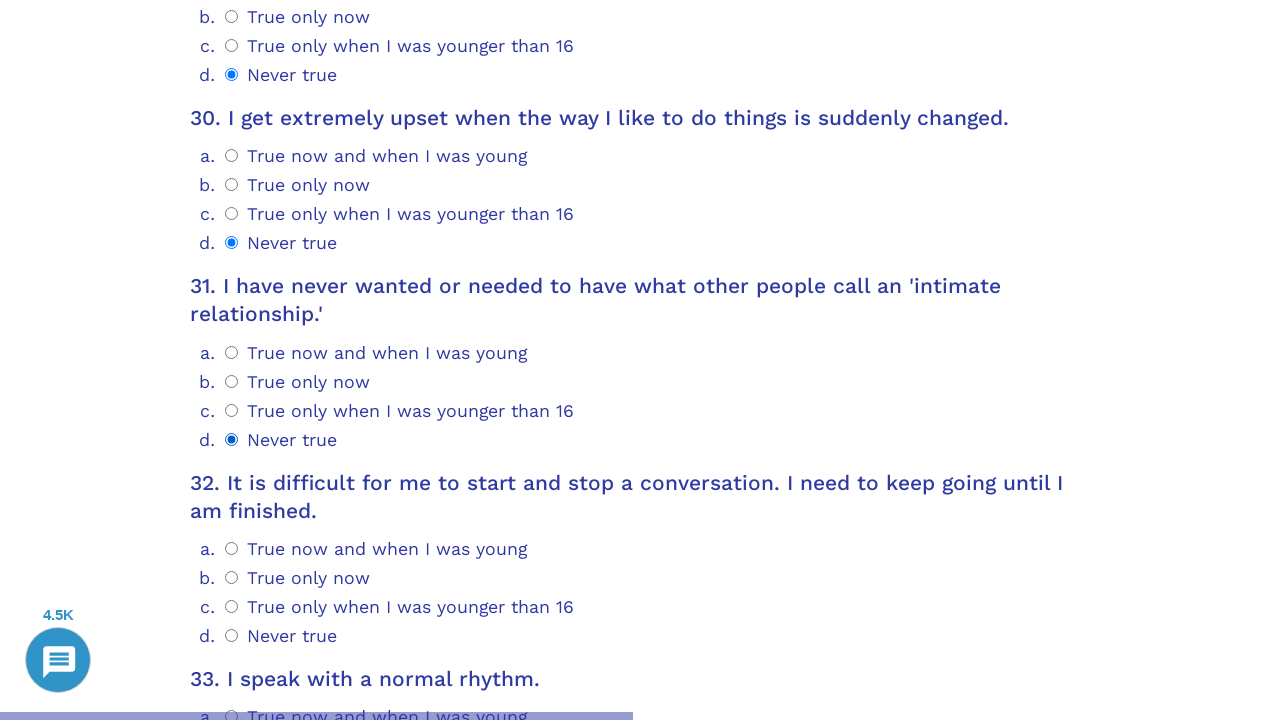

Selected answer option 3 for question 32 at (232, 635) on .psychometrics-items-container.item-32 >> .psychometrics-option-radio >> nth=3
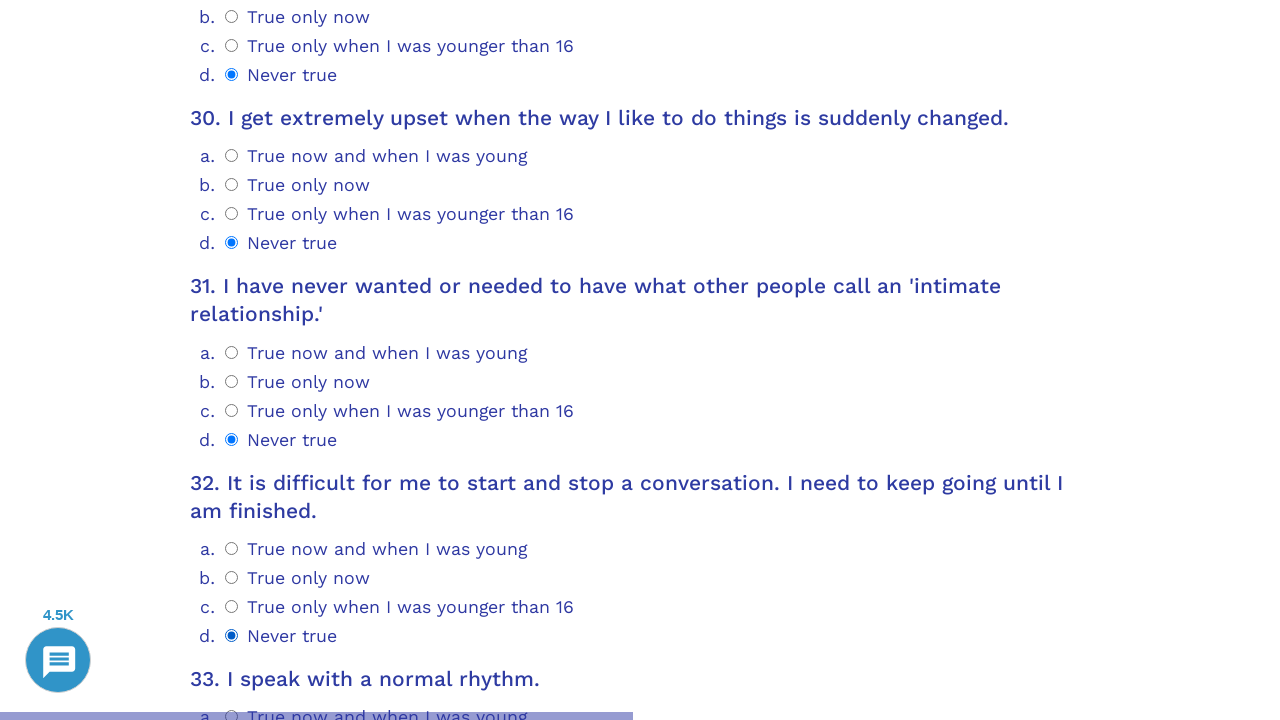

Question 33 container became visible
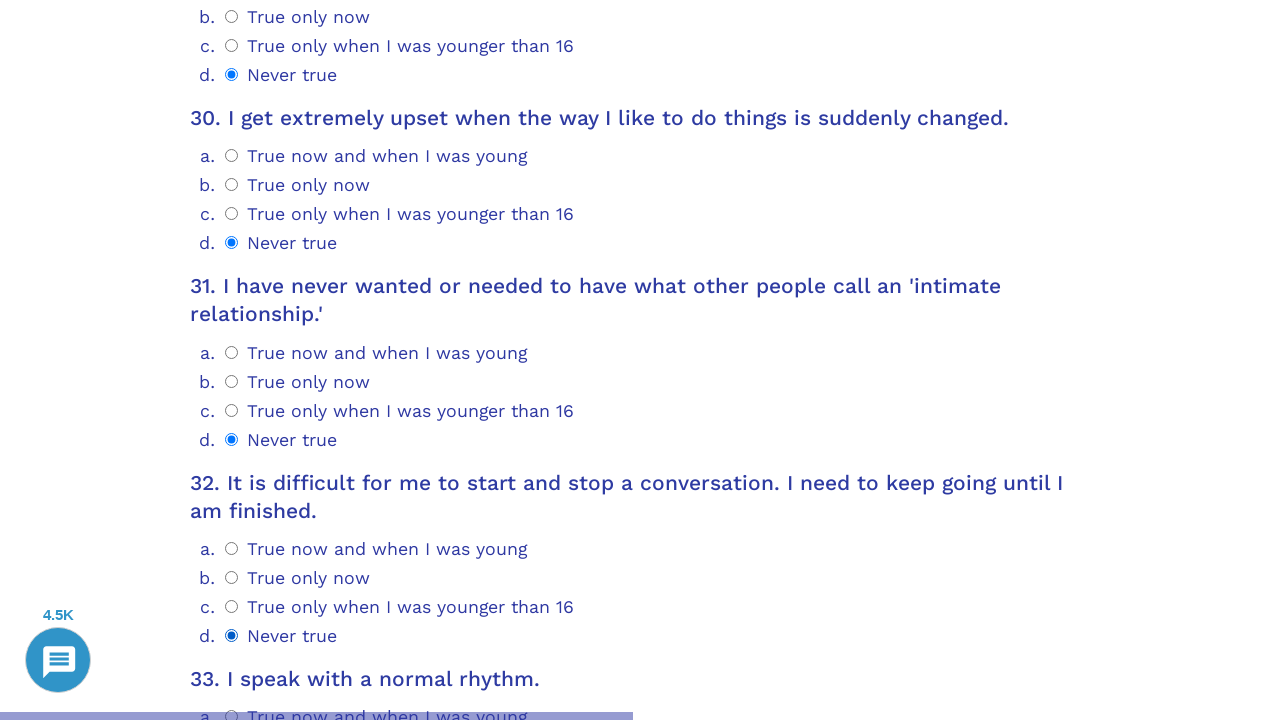

Scrolled to question 33
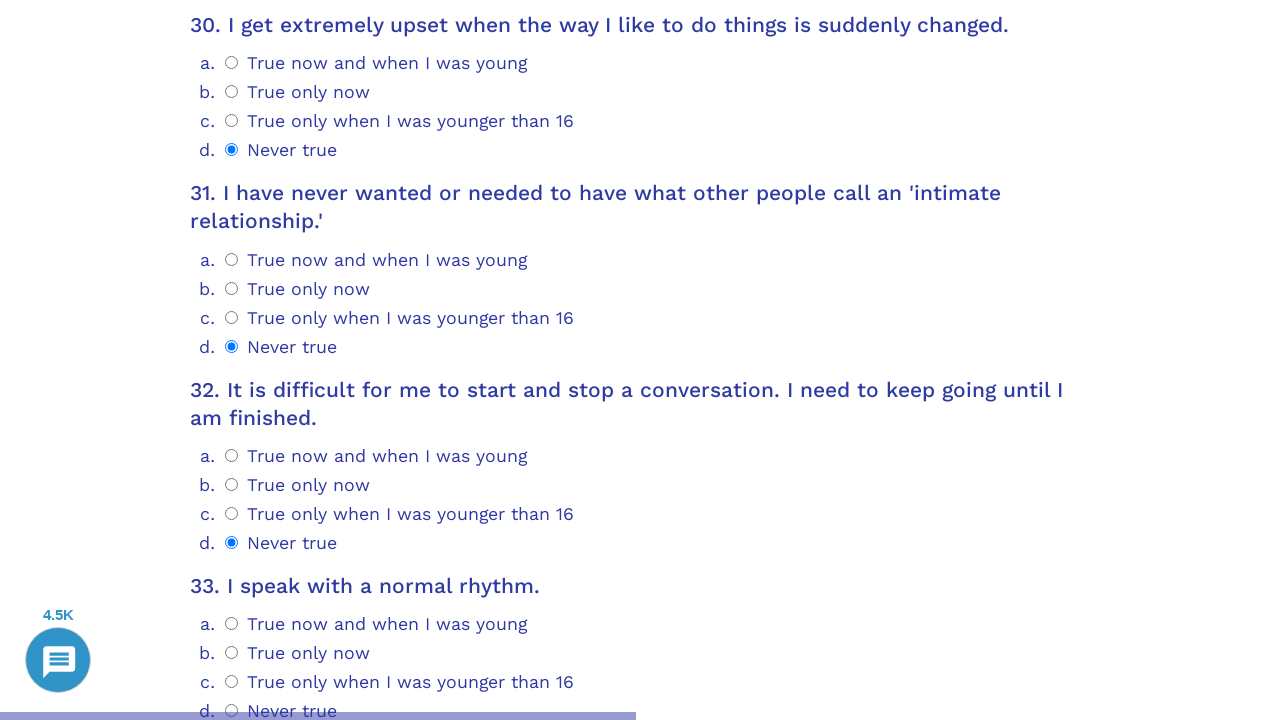

Selected answer option 0 for question 33 at (232, 624) on .psychometrics-items-container.item-33 >> .psychometrics-option-radio >> nth=0
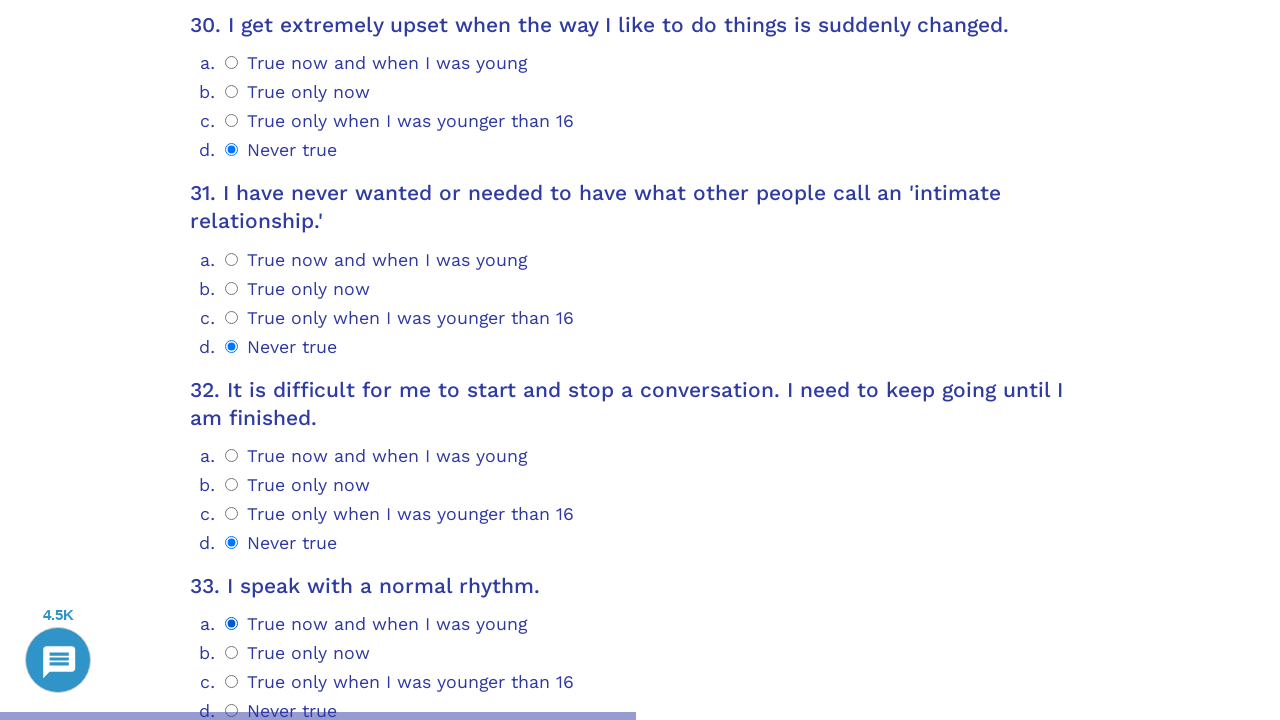

Question 34 container became visible
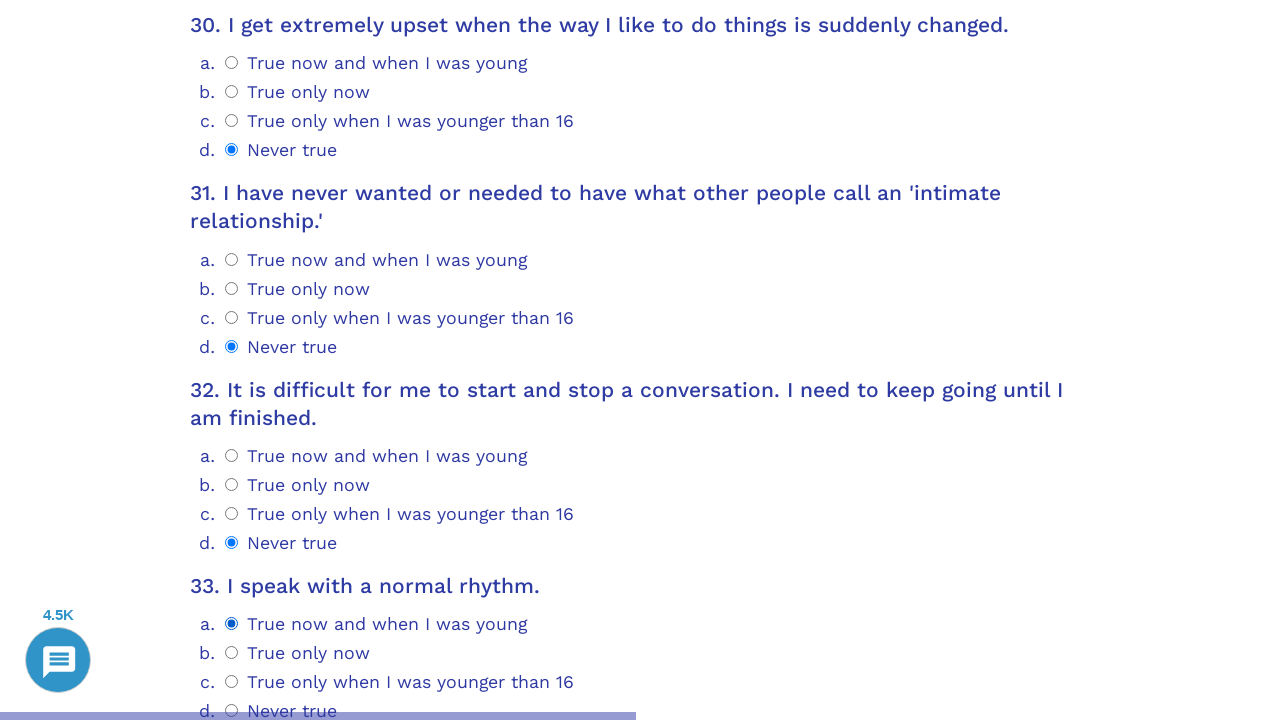

Scrolled to question 34
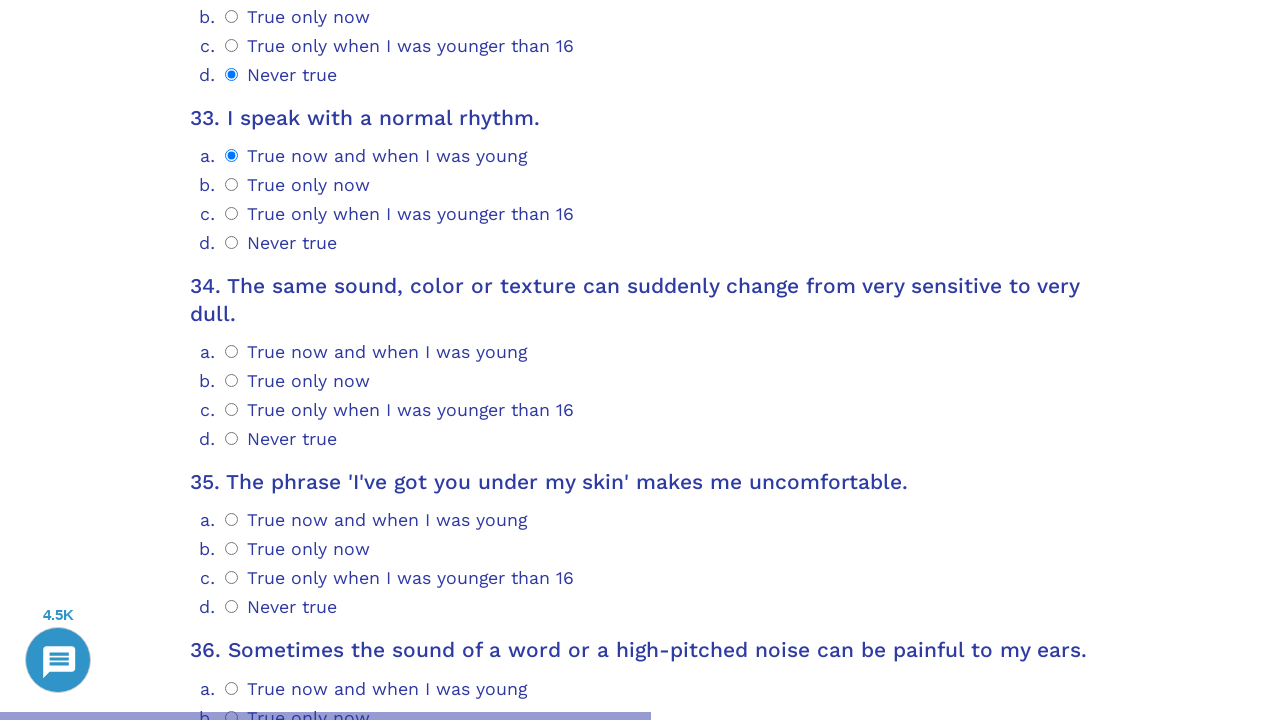

Selected answer option 0 for question 34 at (232, 352) on .psychometrics-items-container.item-34 >> .psychometrics-option-radio >> nth=0
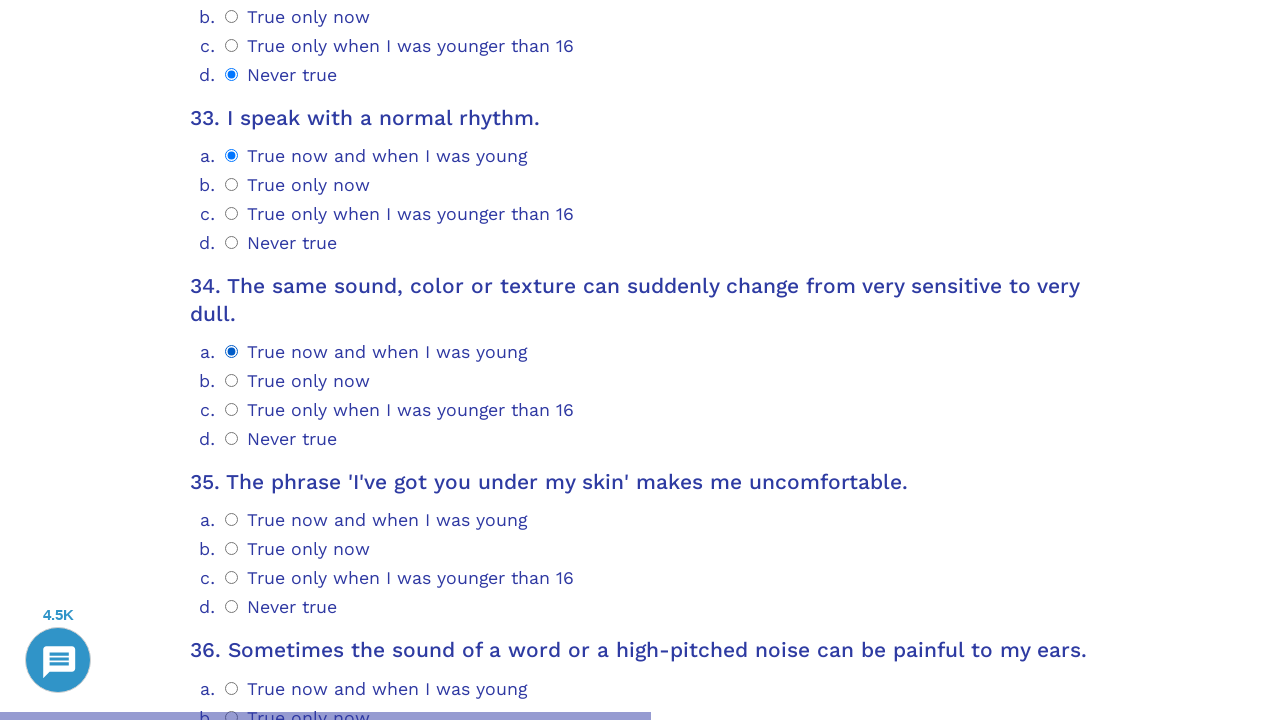

Question 35 container became visible
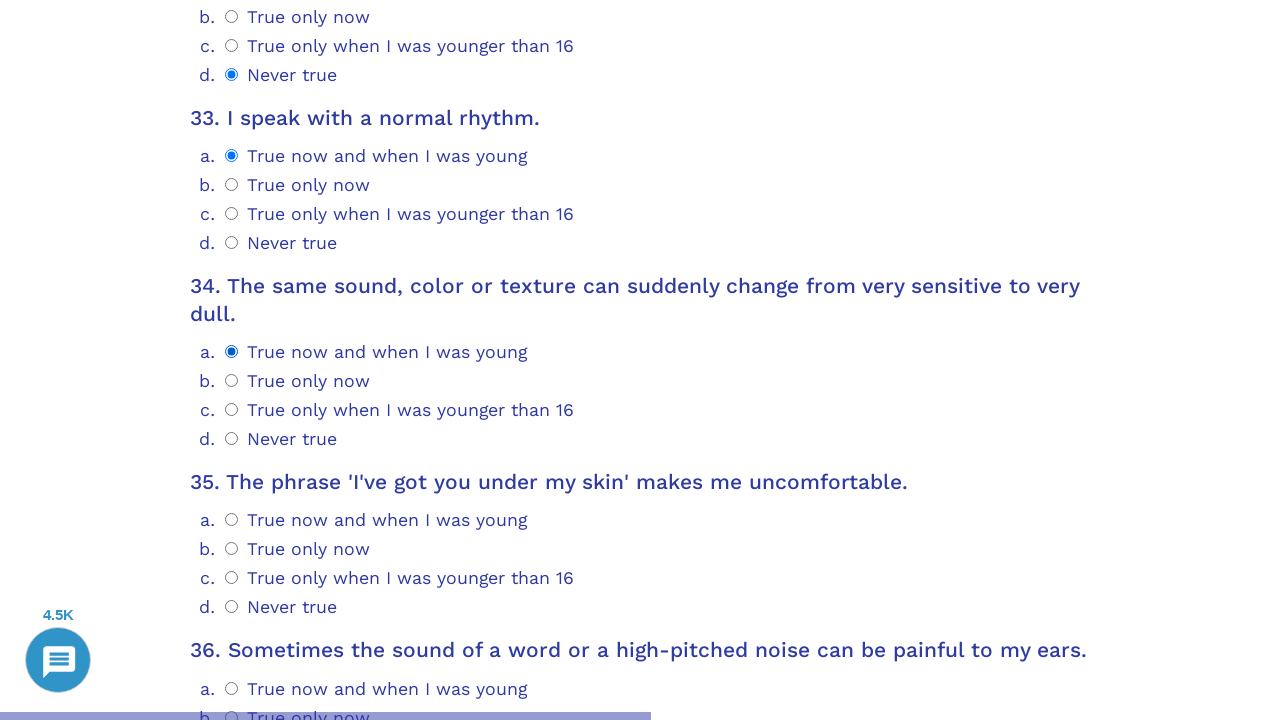

Scrolled to question 35
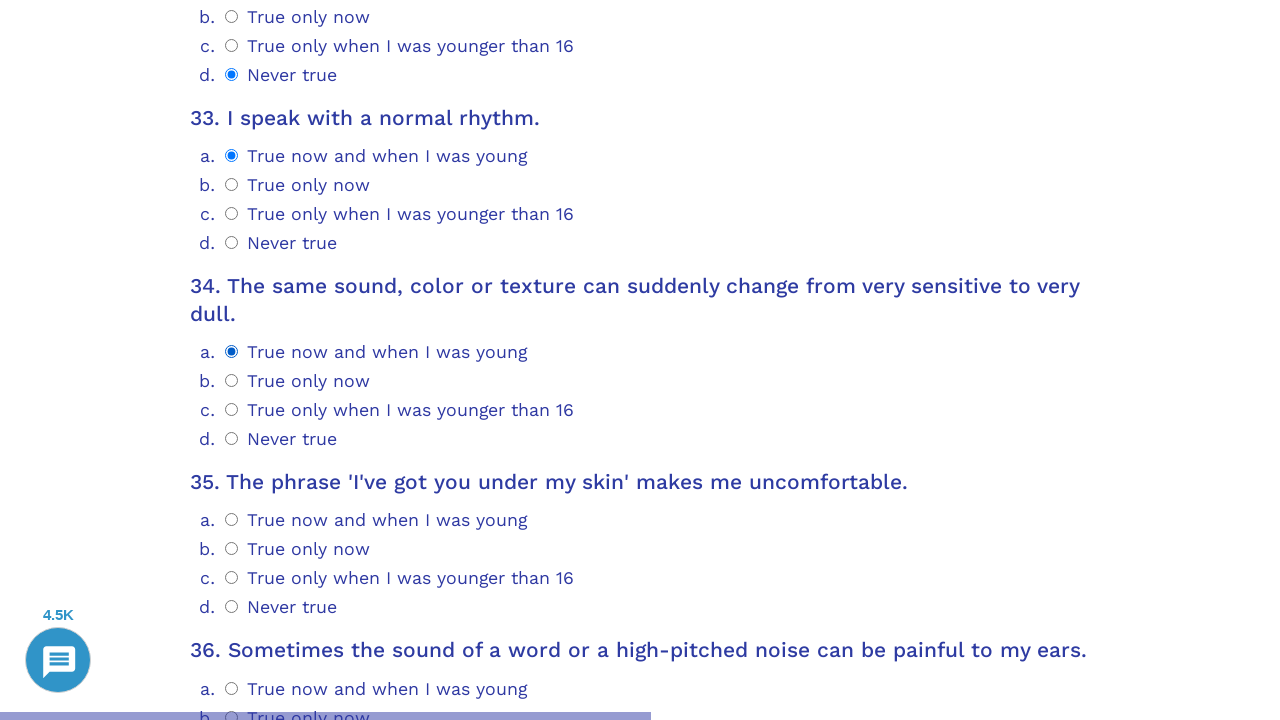

Selected answer option 0 for question 35 at (232, 520) on .psychometrics-items-container.item-35 >> .psychometrics-option-radio >> nth=0
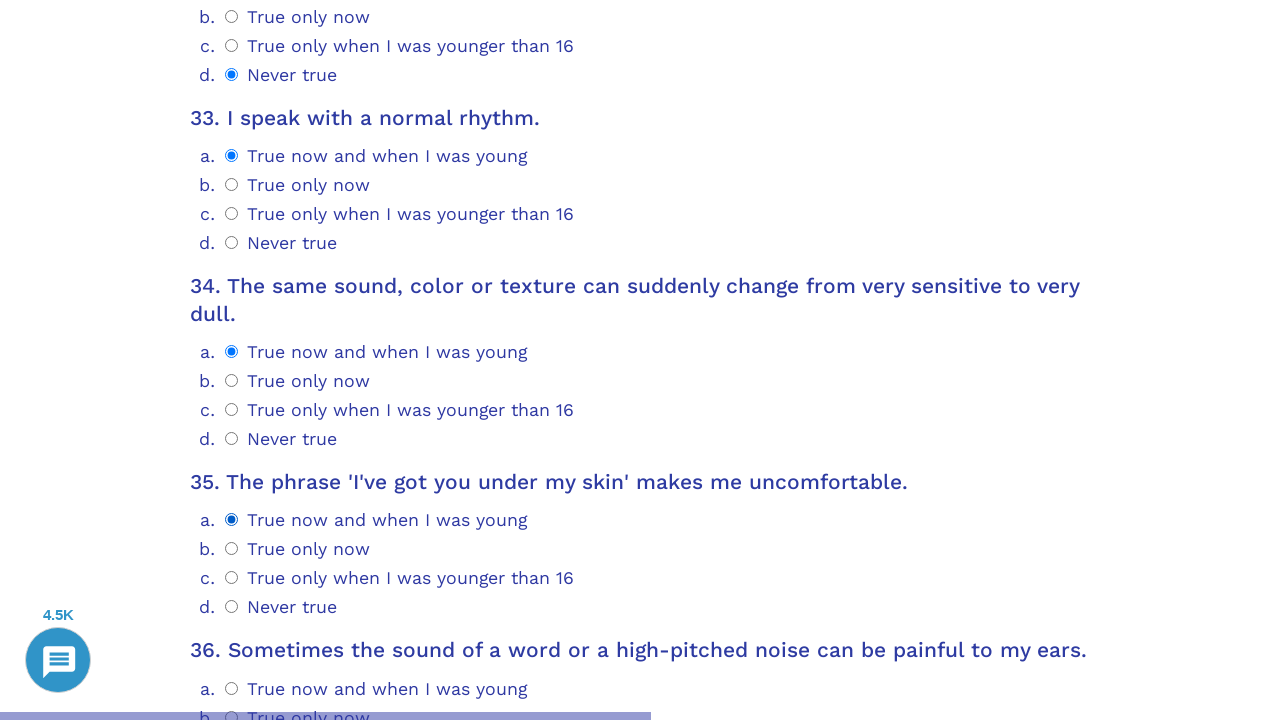

Question 36 container became visible
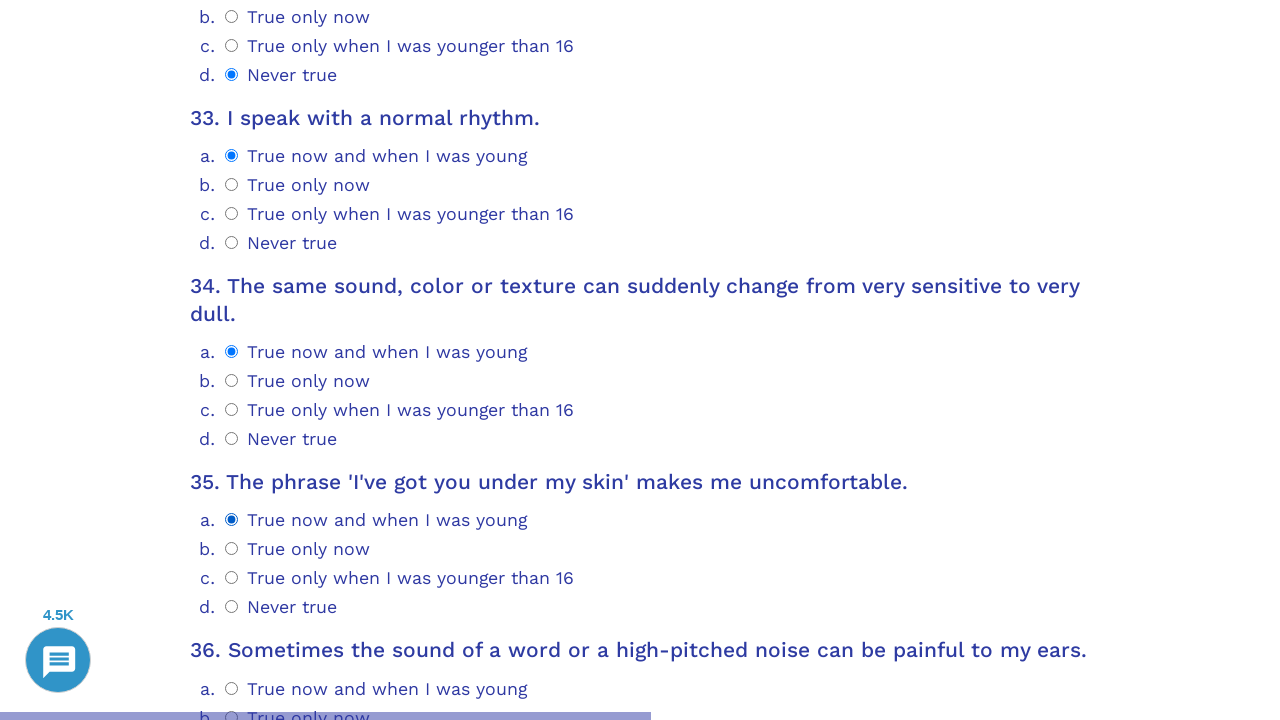

Scrolled to question 36
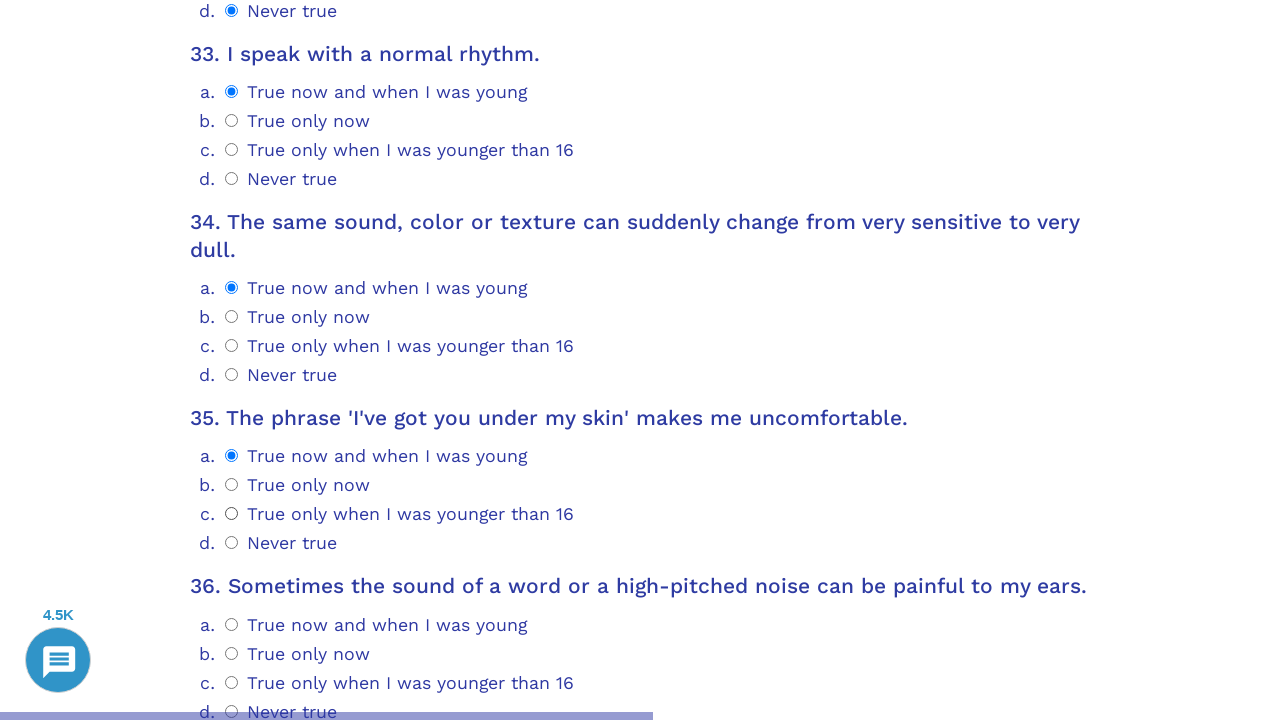

Selected answer option 0 for question 36 at (232, 624) on .psychometrics-items-container.item-36 >> .psychometrics-option-radio >> nth=0
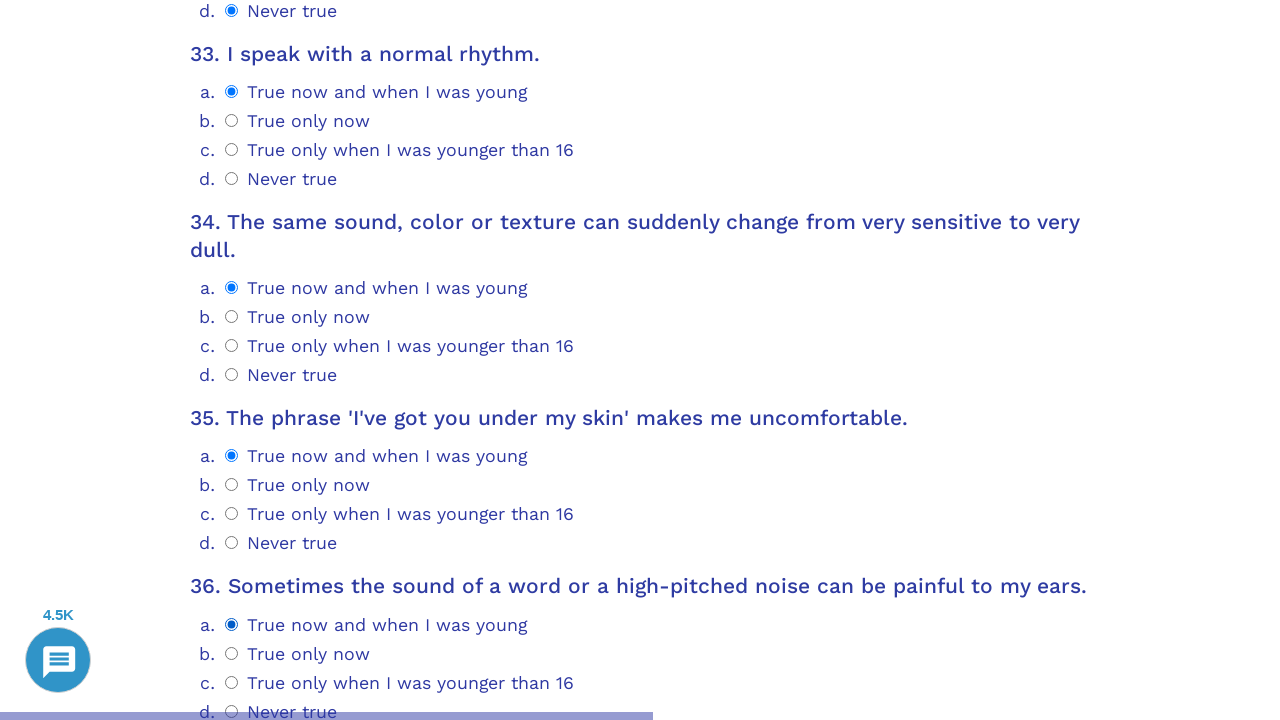

Question 37 container became visible
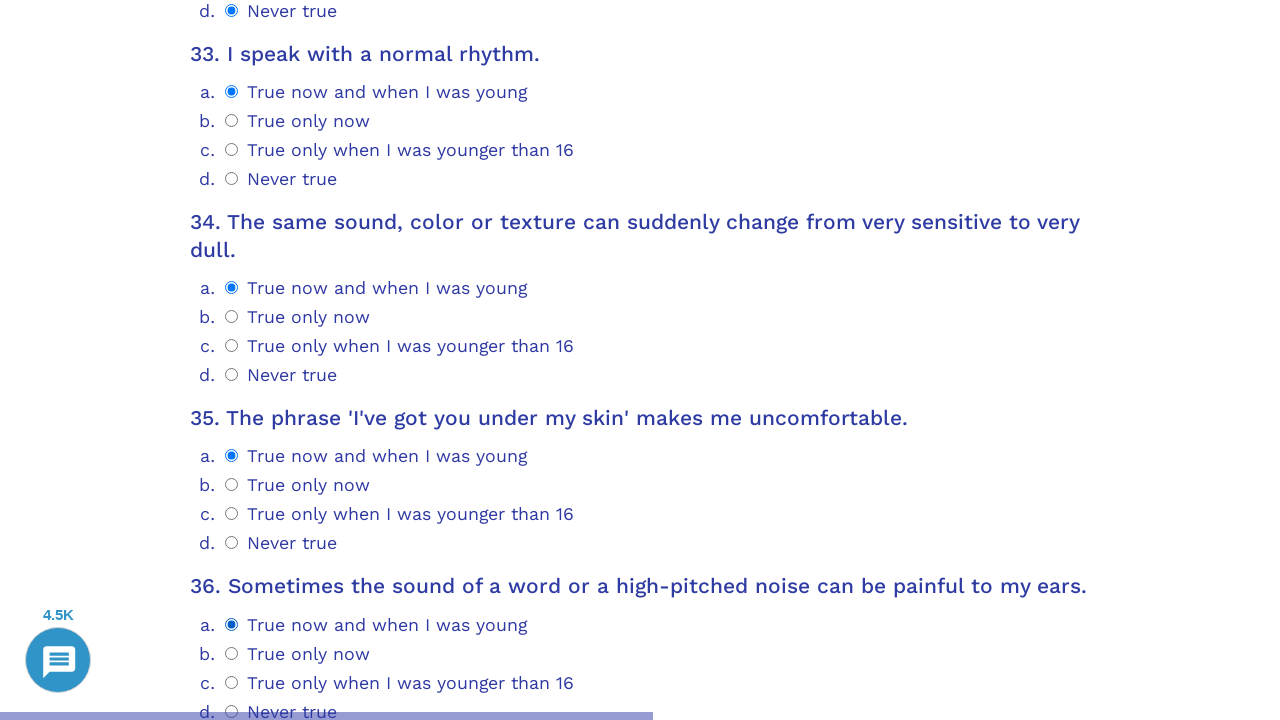

Scrolled to question 37
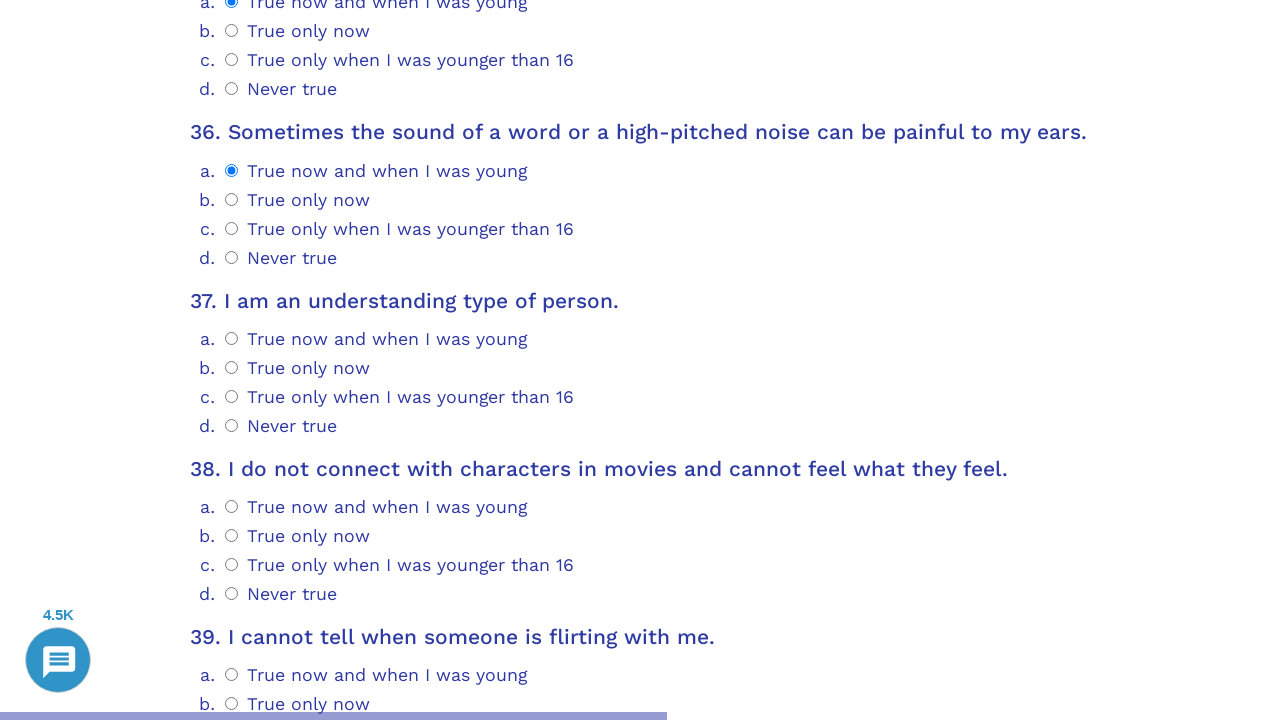

Selected answer option 0 for question 37 at (232, 338) on .psychometrics-items-container.item-37 >> .psychometrics-option-radio >> nth=0
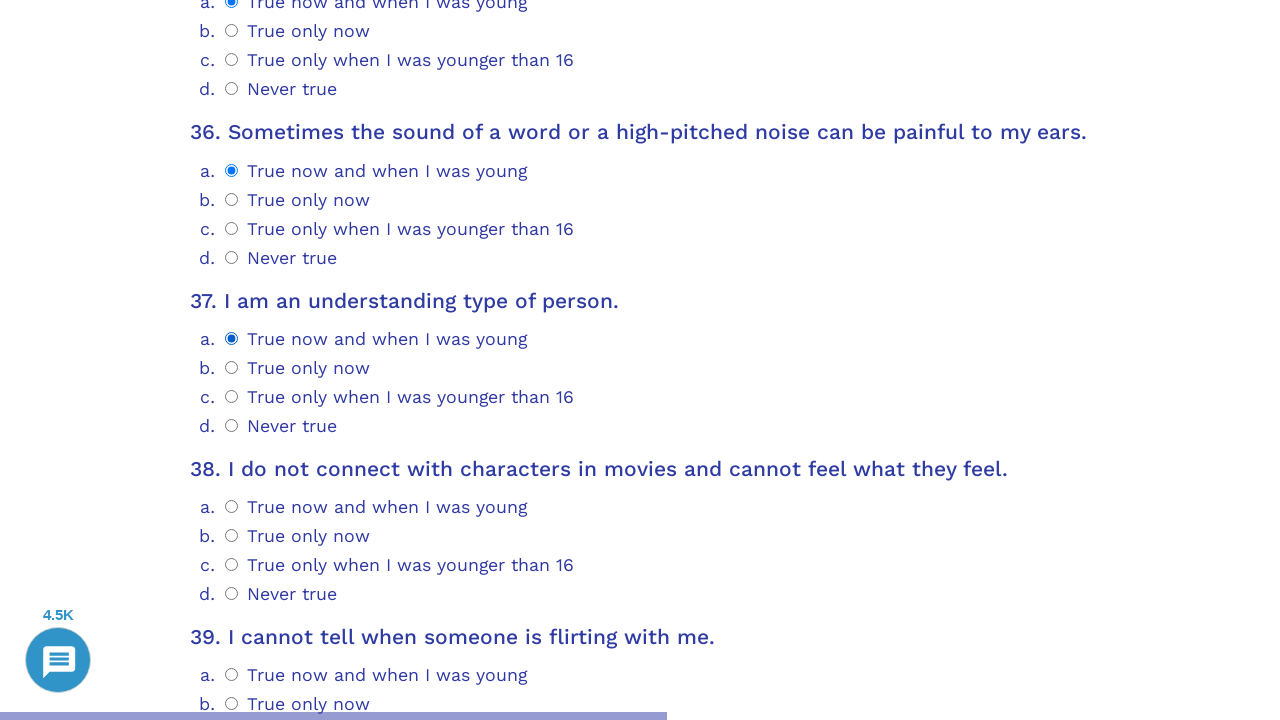

Question 38 container became visible
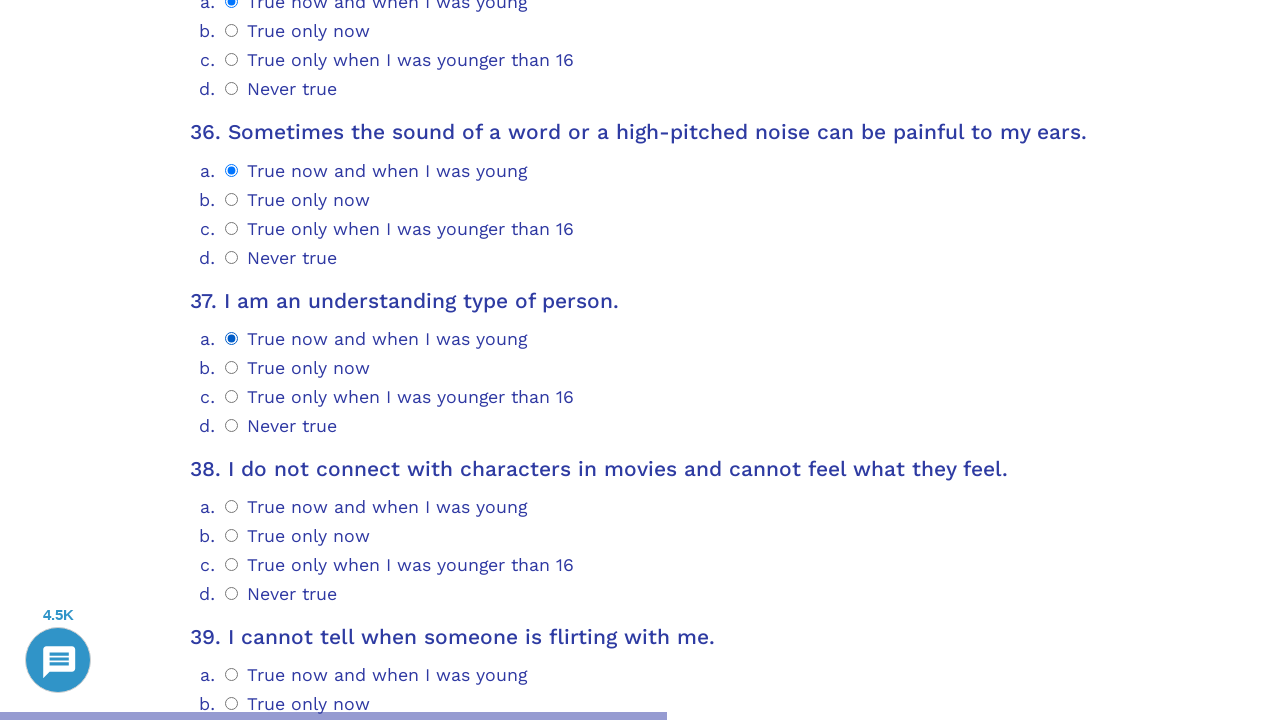

Scrolled to question 38
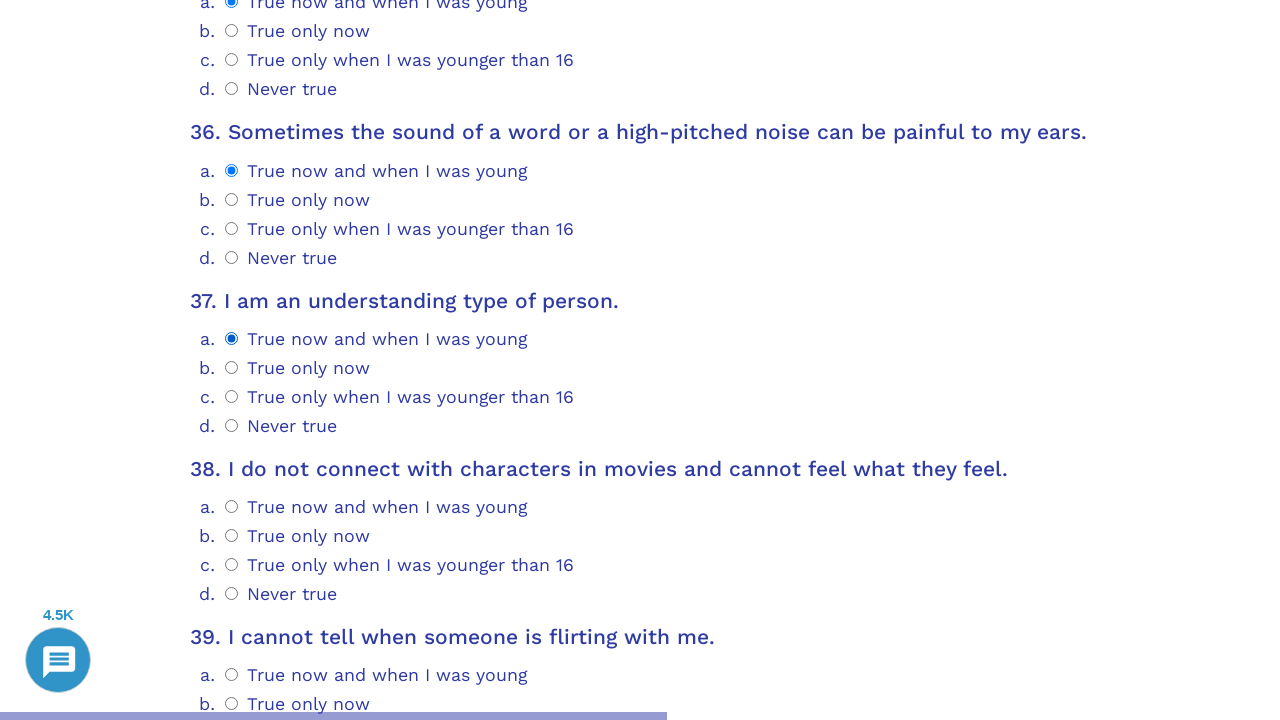

Selected answer option 0 for question 38 at (232, 507) on .psychometrics-items-container.item-38 >> .psychometrics-option-radio >> nth=0
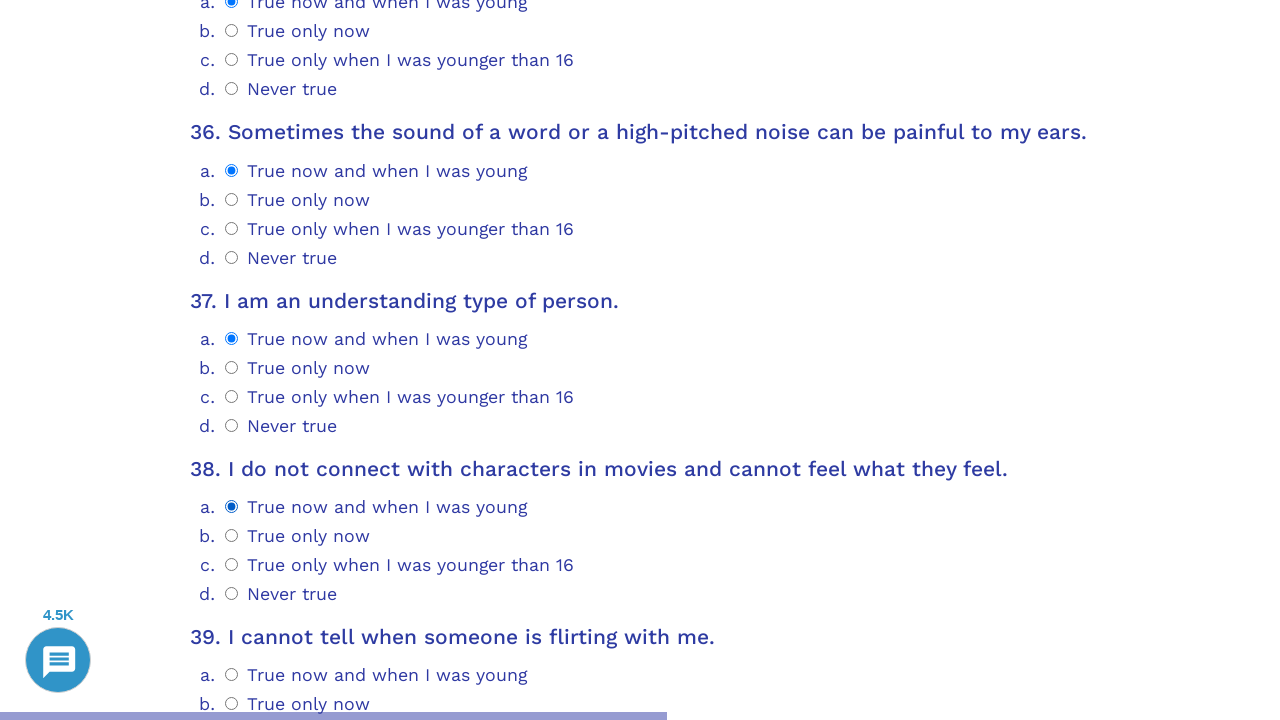

Question 39 container became visible
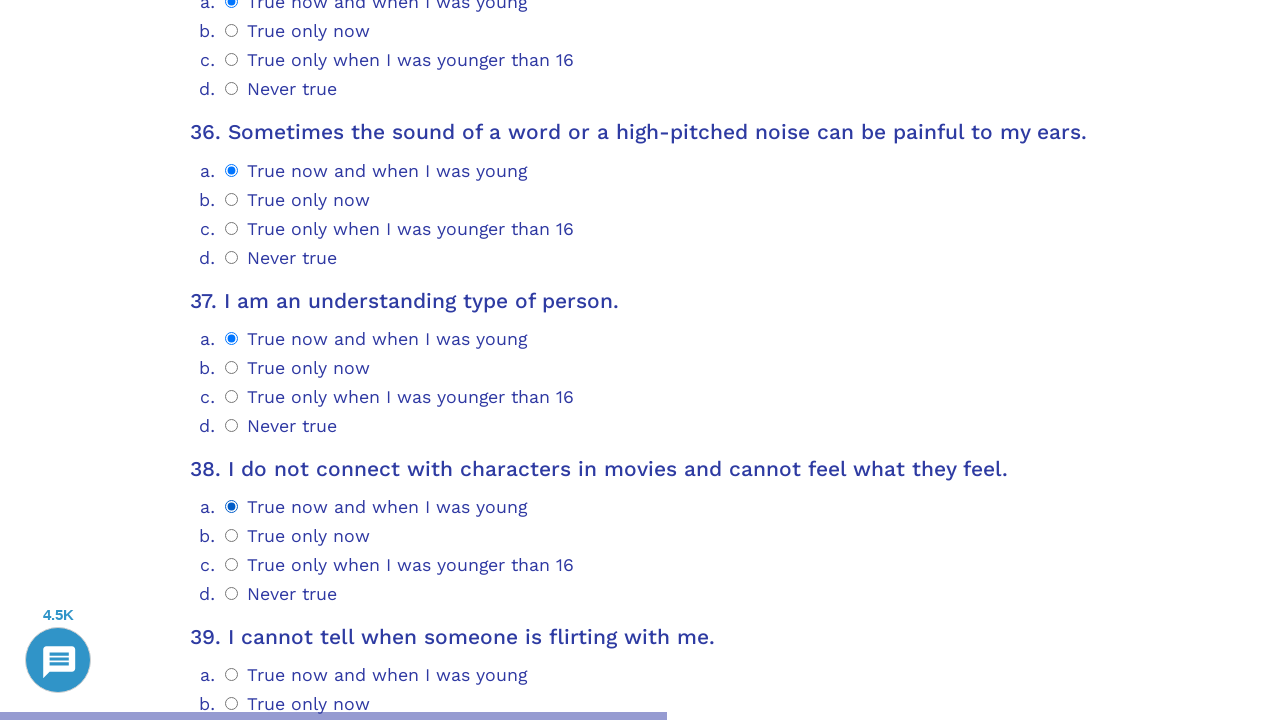

Scrolled to question 39
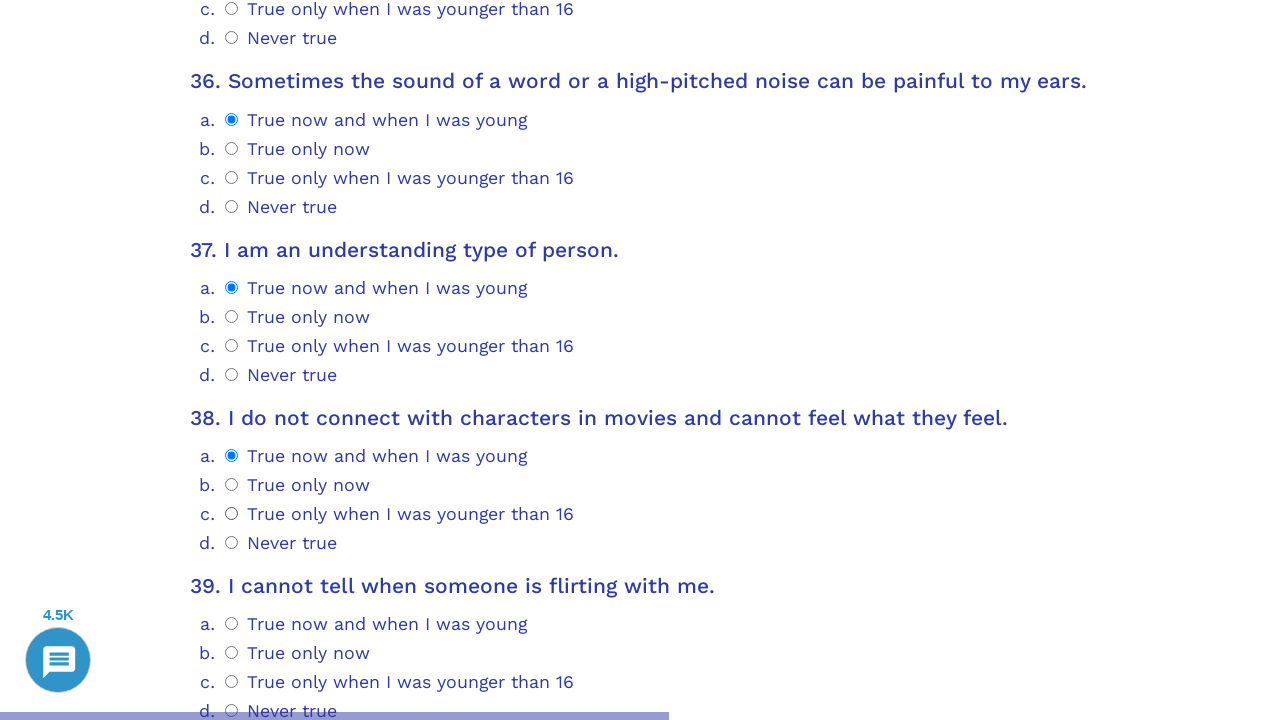

Selected answer option 0 for question 39 at (232, 624) on .psychometrics-items-container.item-39 >> .psychometrics-option-radio >> nth=0
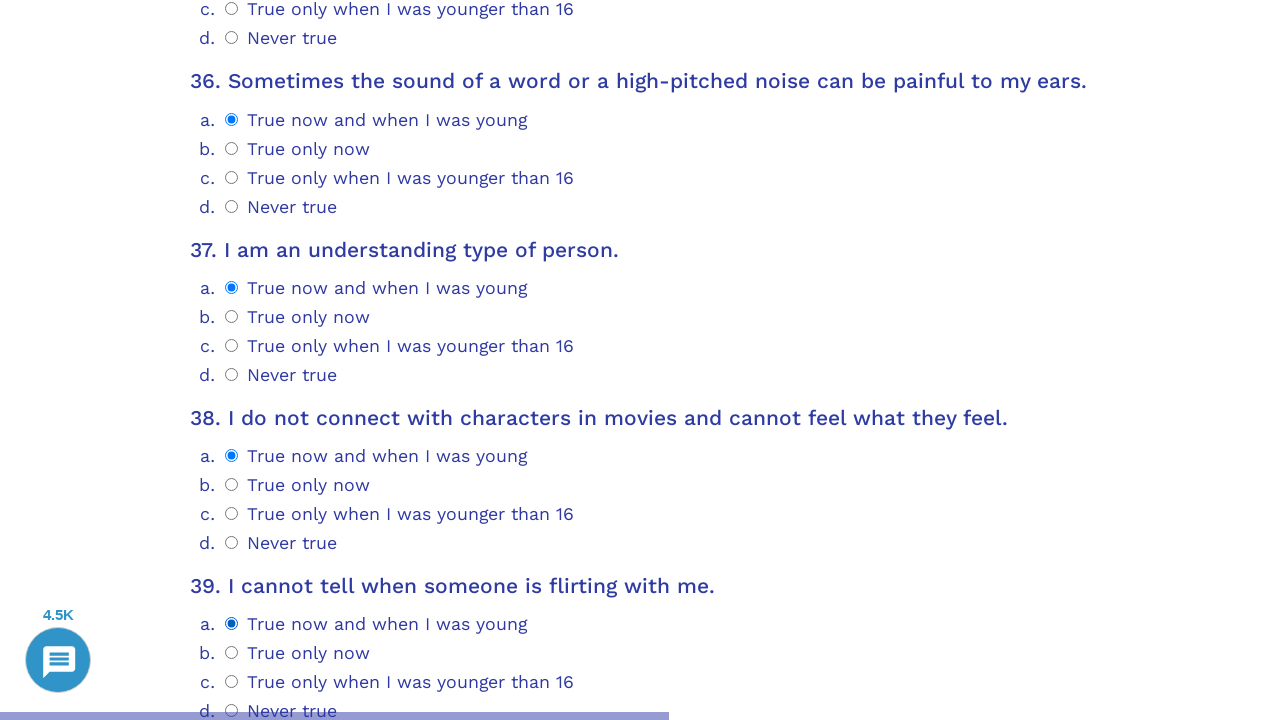

Question 40 container became visible
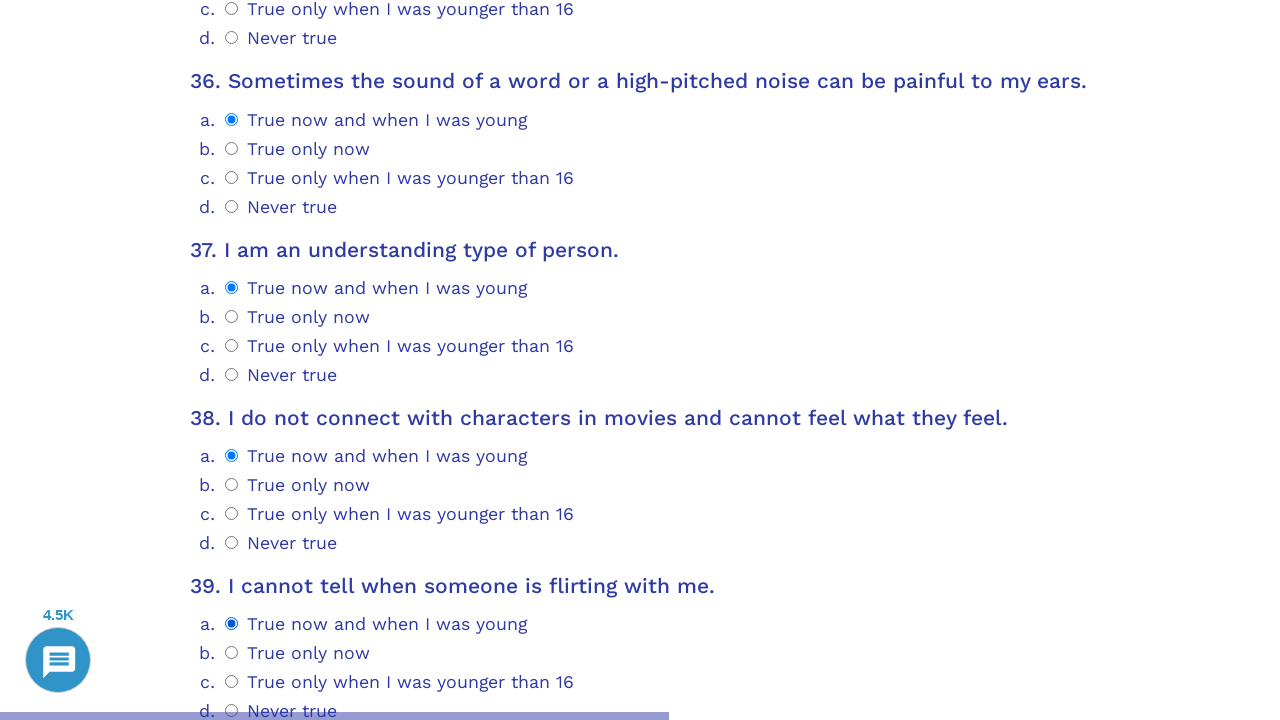

Scrolled to question 40
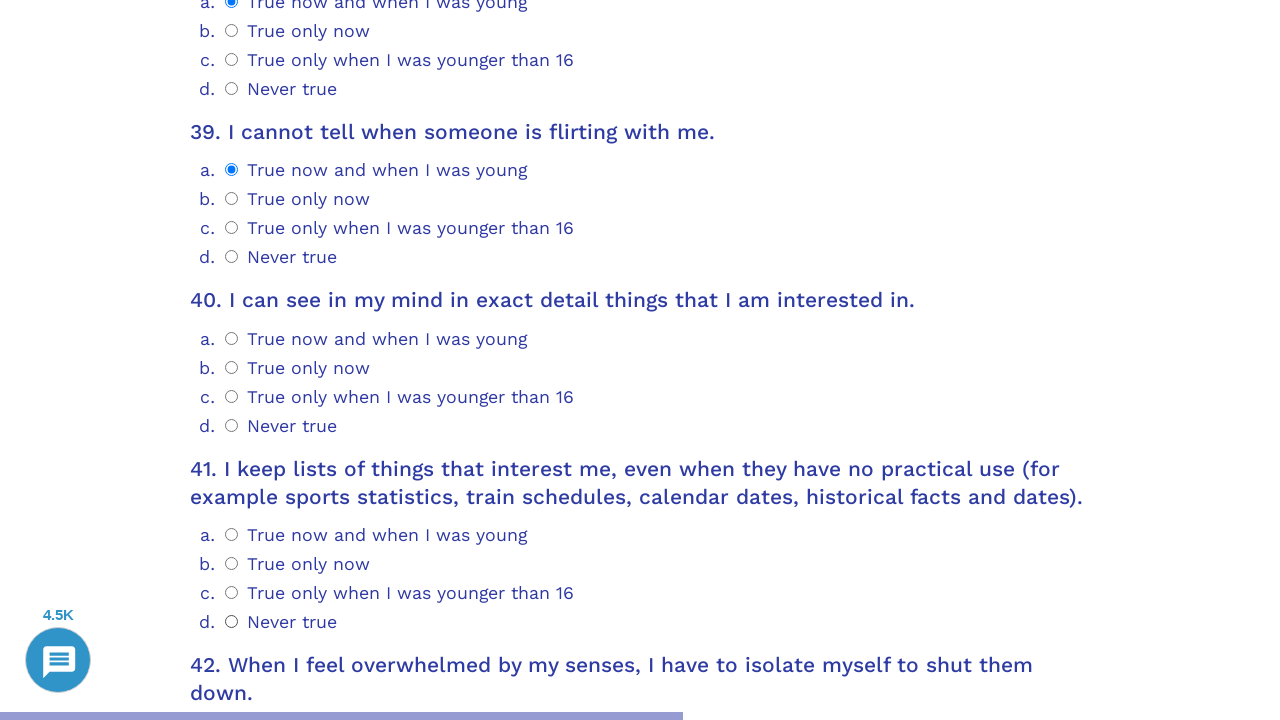

Selected answer option 0 for question 40 at (232, 338) on .psychometrics-items-container.item-40 >> .psychometrics-option-radio >> nth=0
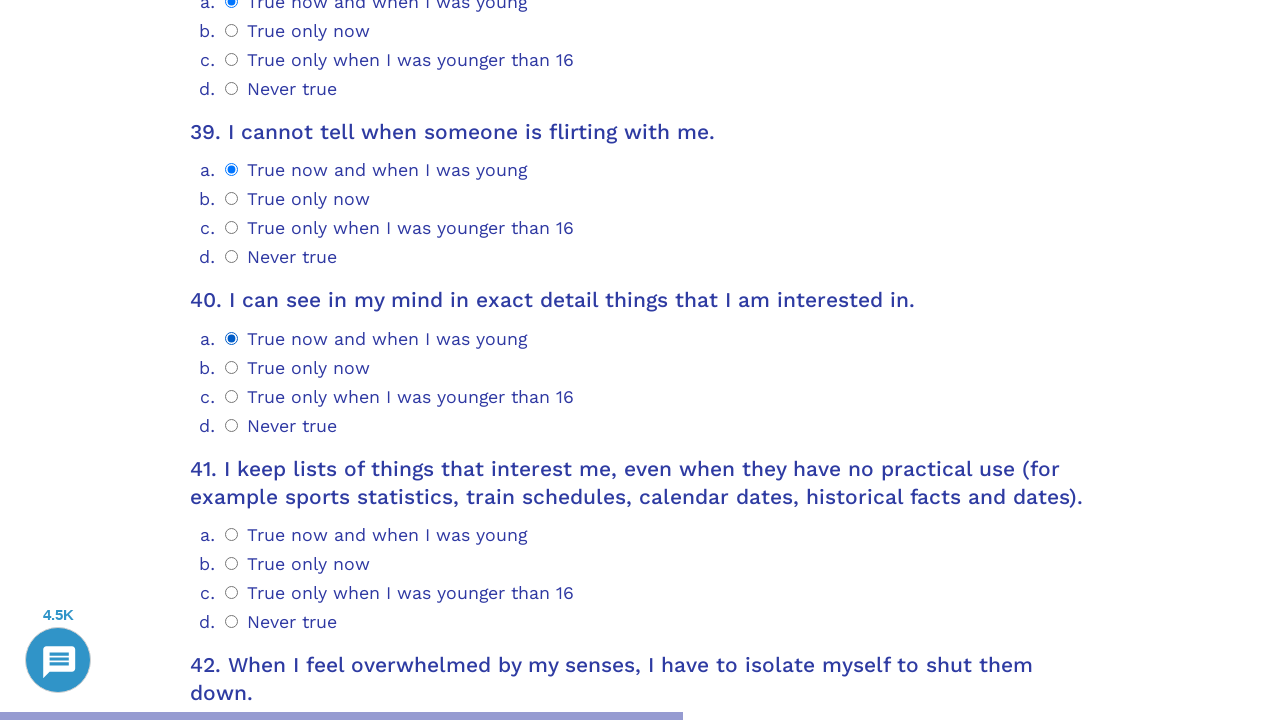

Question 41 container became visible
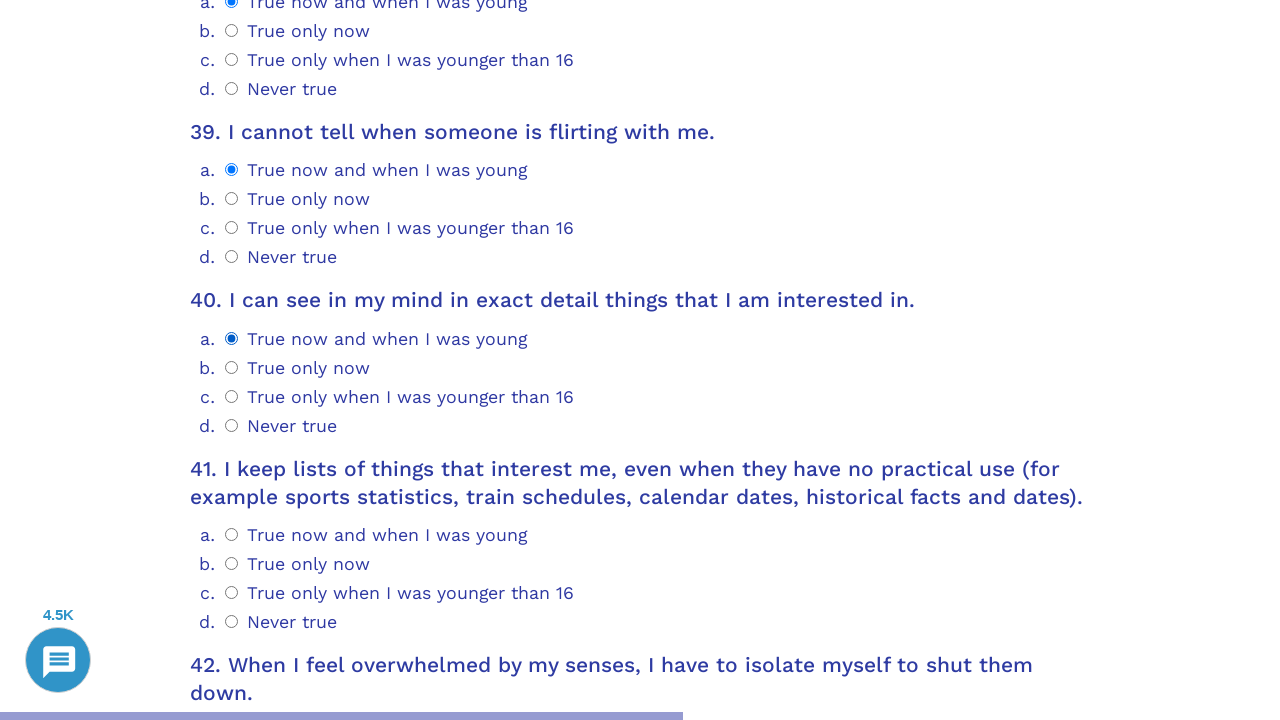

Scrolled to question 41
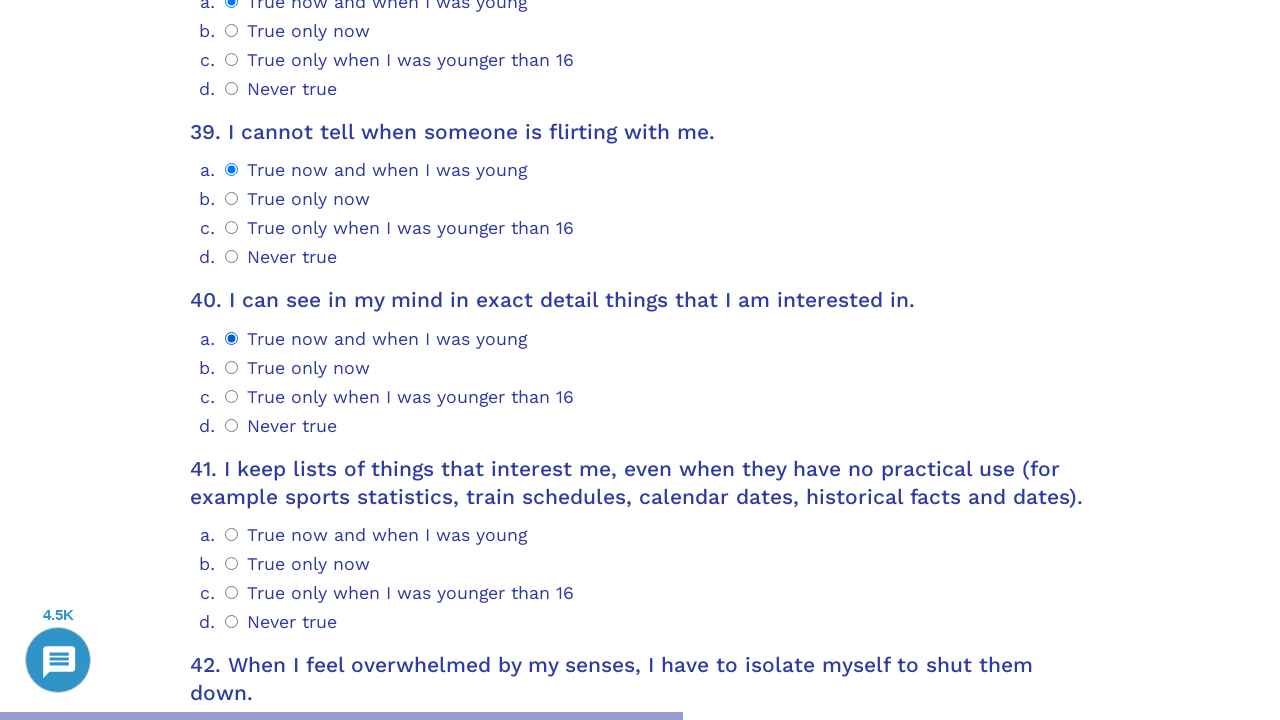

Selected answer option 3 for question 41 at (232, 621) on .psychometrics-items-container.item-41 >> .psychometrics-option-radio >> nth=3
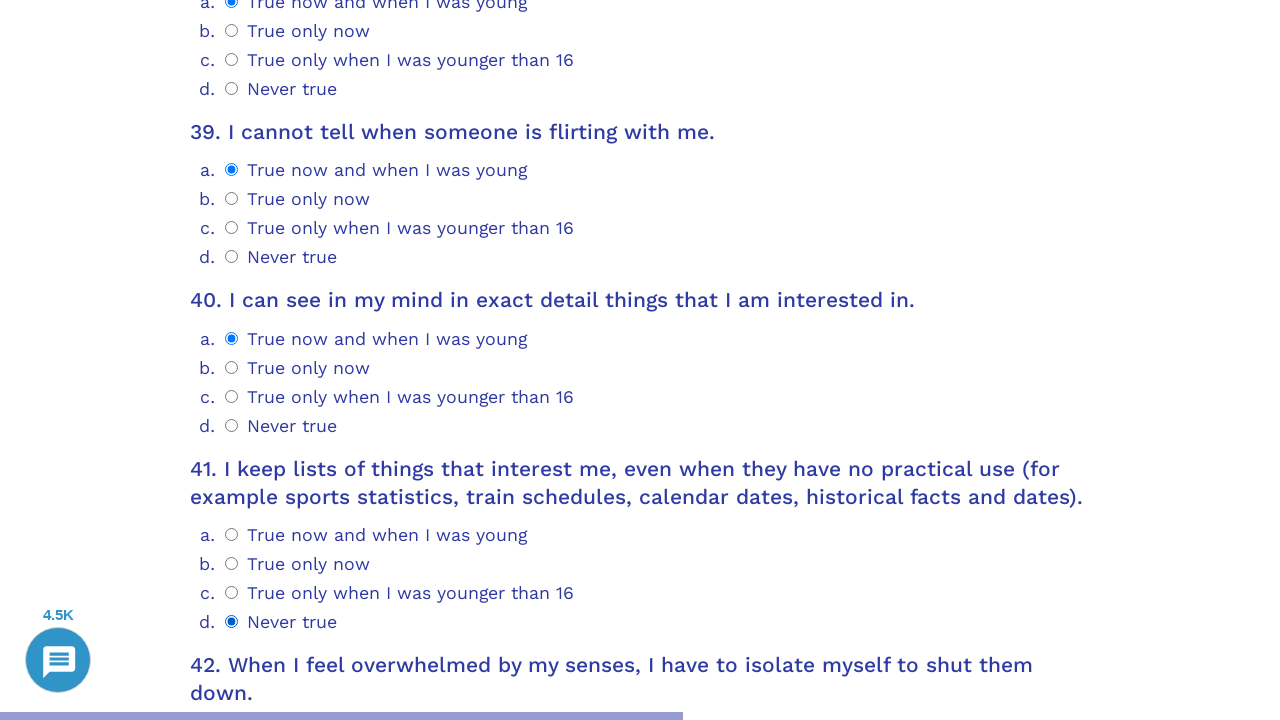

Question 42 container became visible
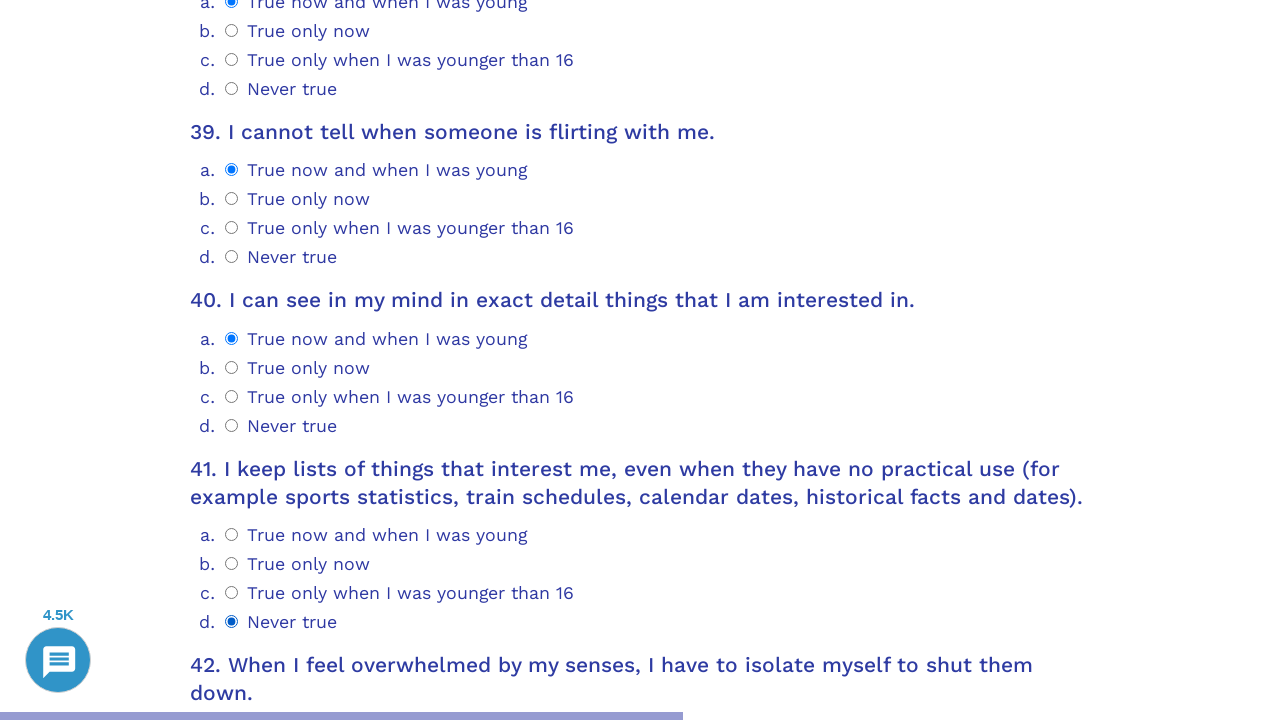

Scrolled to question 42
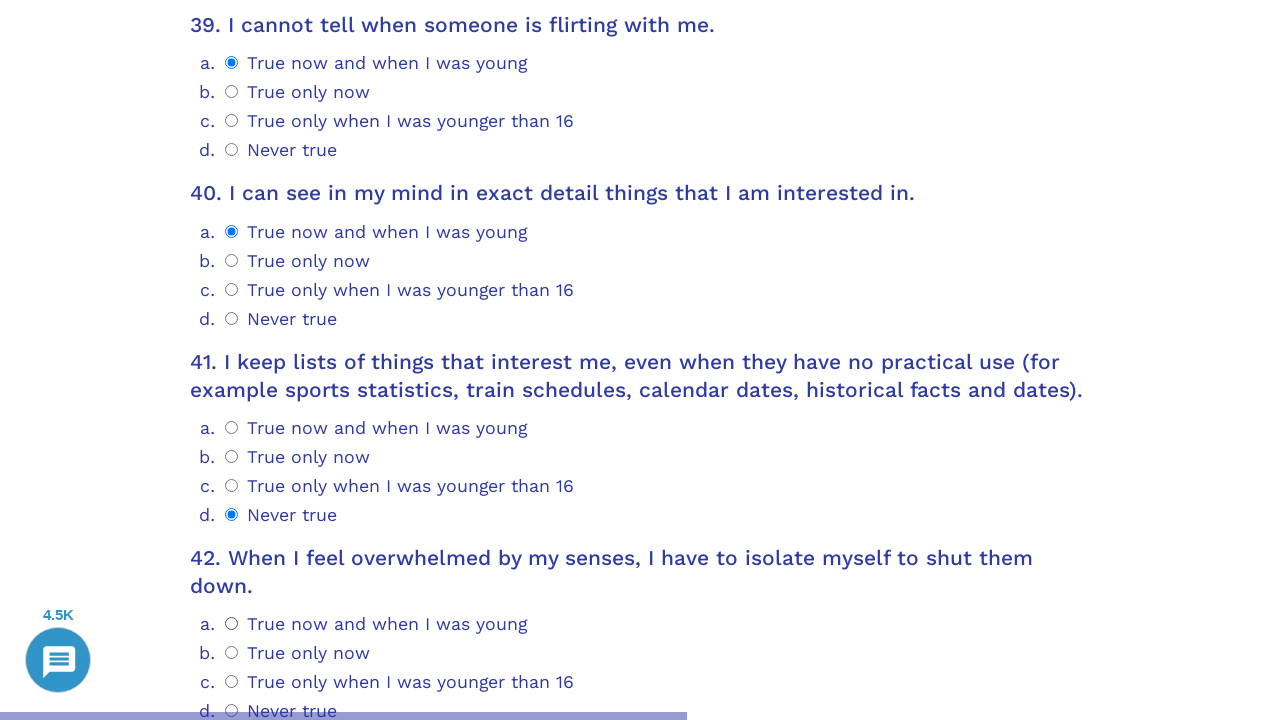

Selected answer option 3 for question 42 at (232, 711) on .psychometrics-items-container.item-42 >> .psychometrics-option-radio >> nth=3
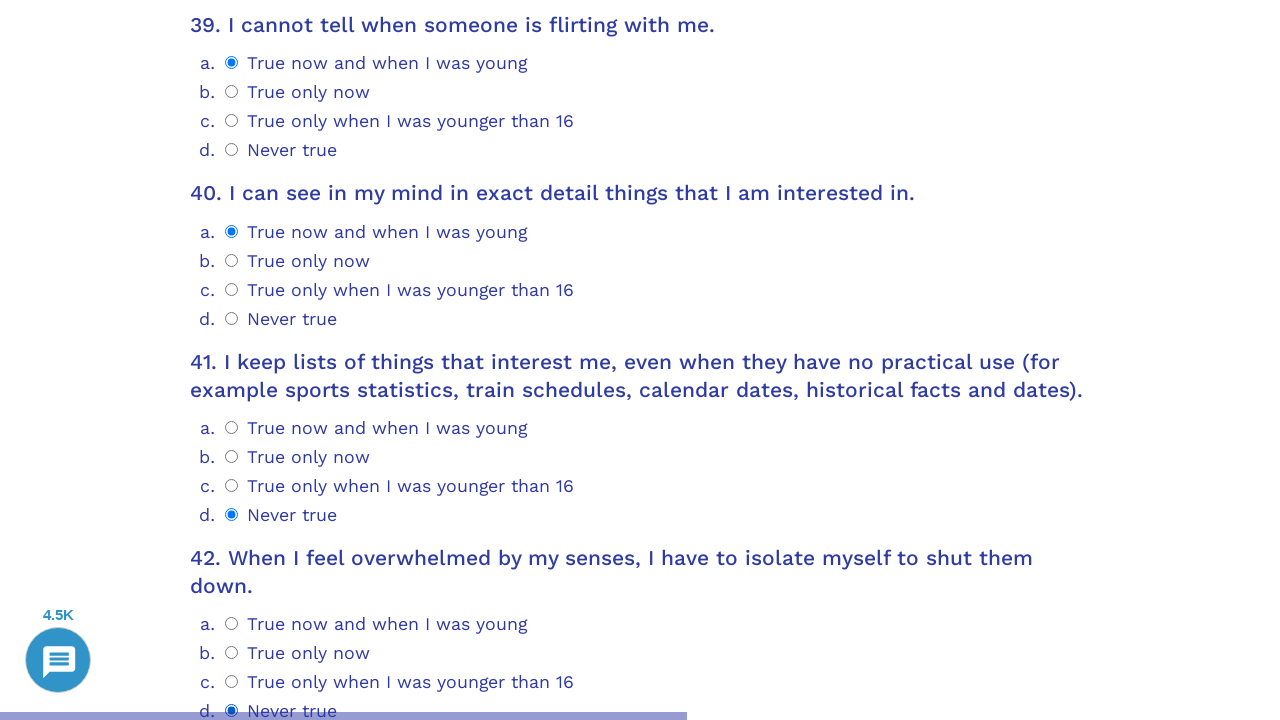

Question 43 container became visible
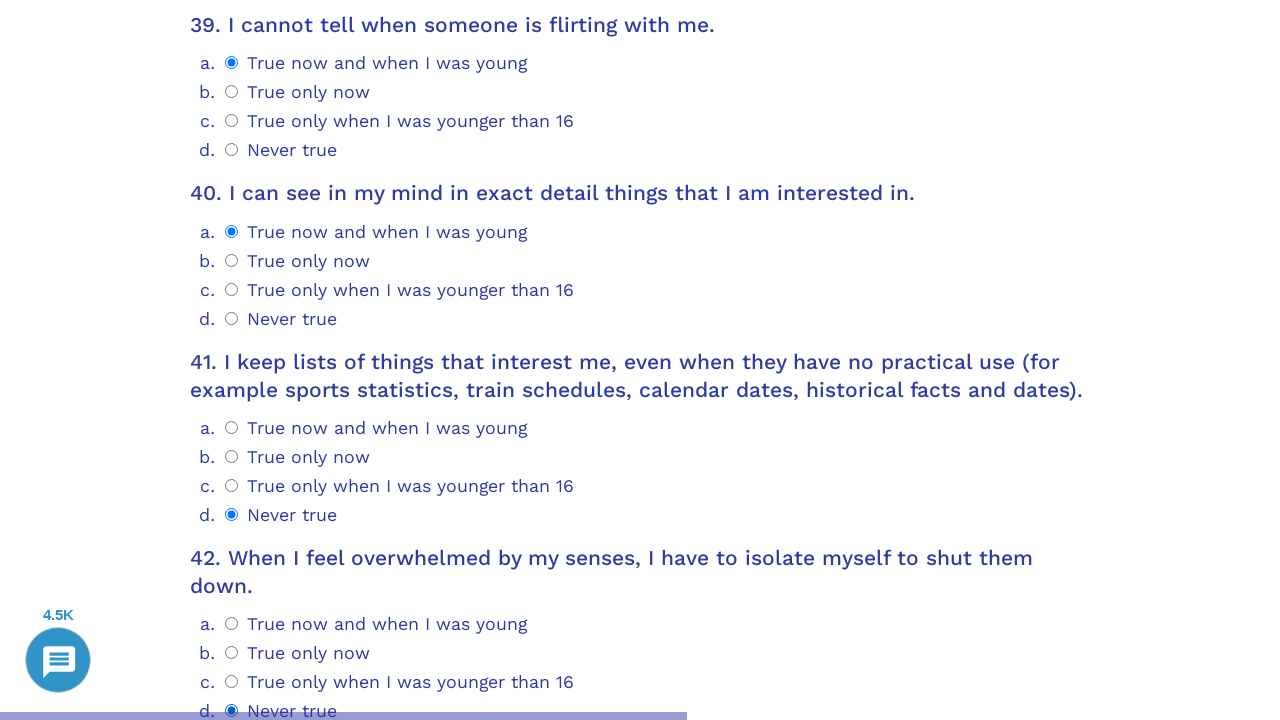

Scrolled to question 43
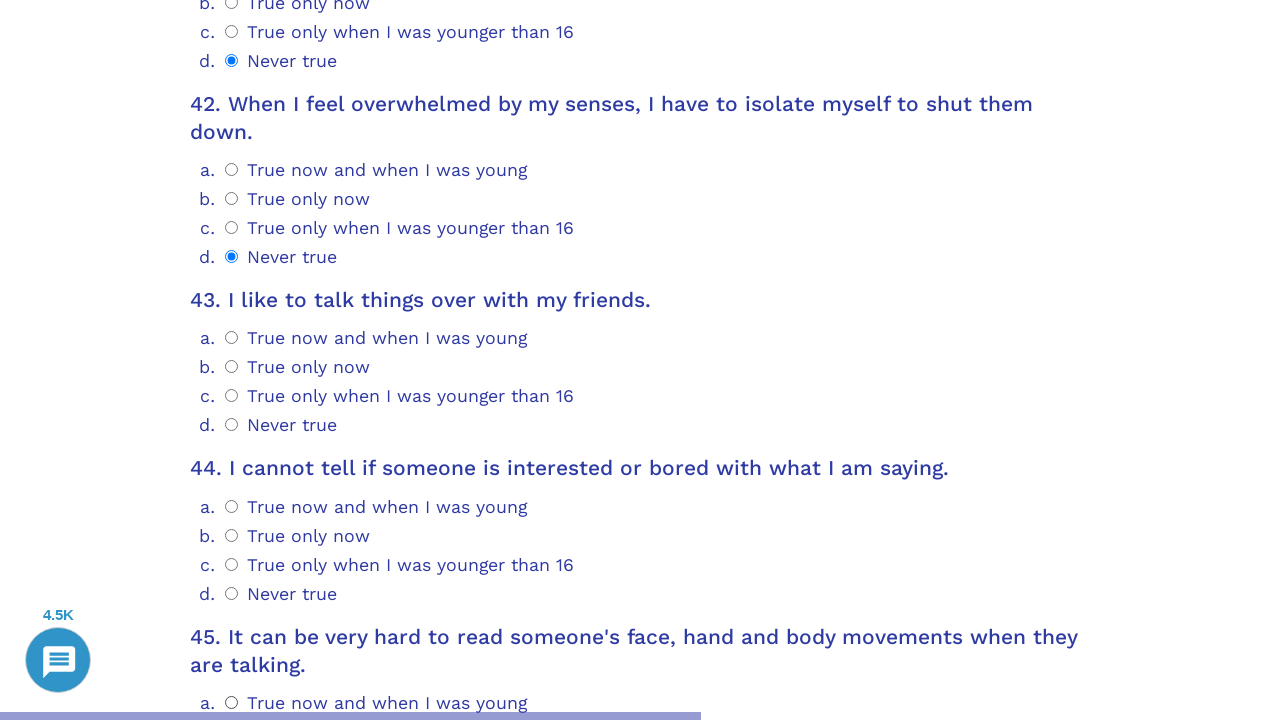

Selected answer option 3 for question 43 at (232, 425) on .psychometrics-items-container.item-43 >> .psychometrics-option-radio >> nth=3
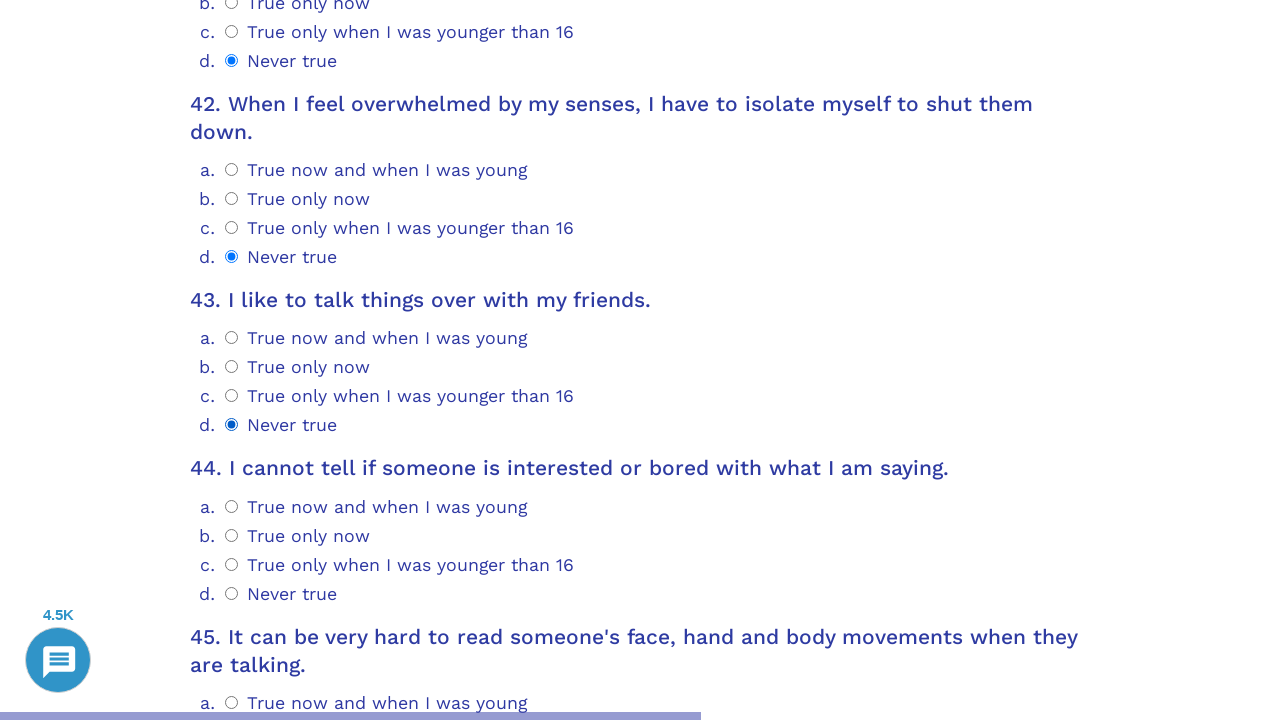

Question 44 container became visible
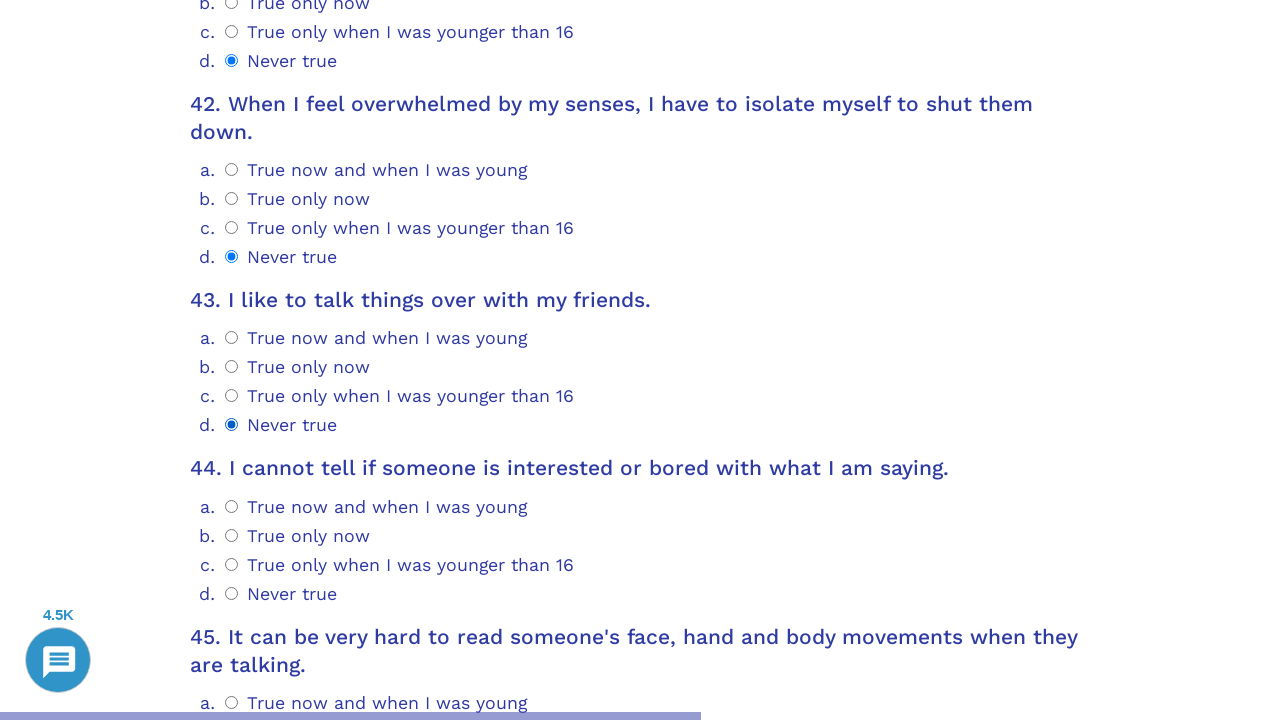

Scrolled to question 44
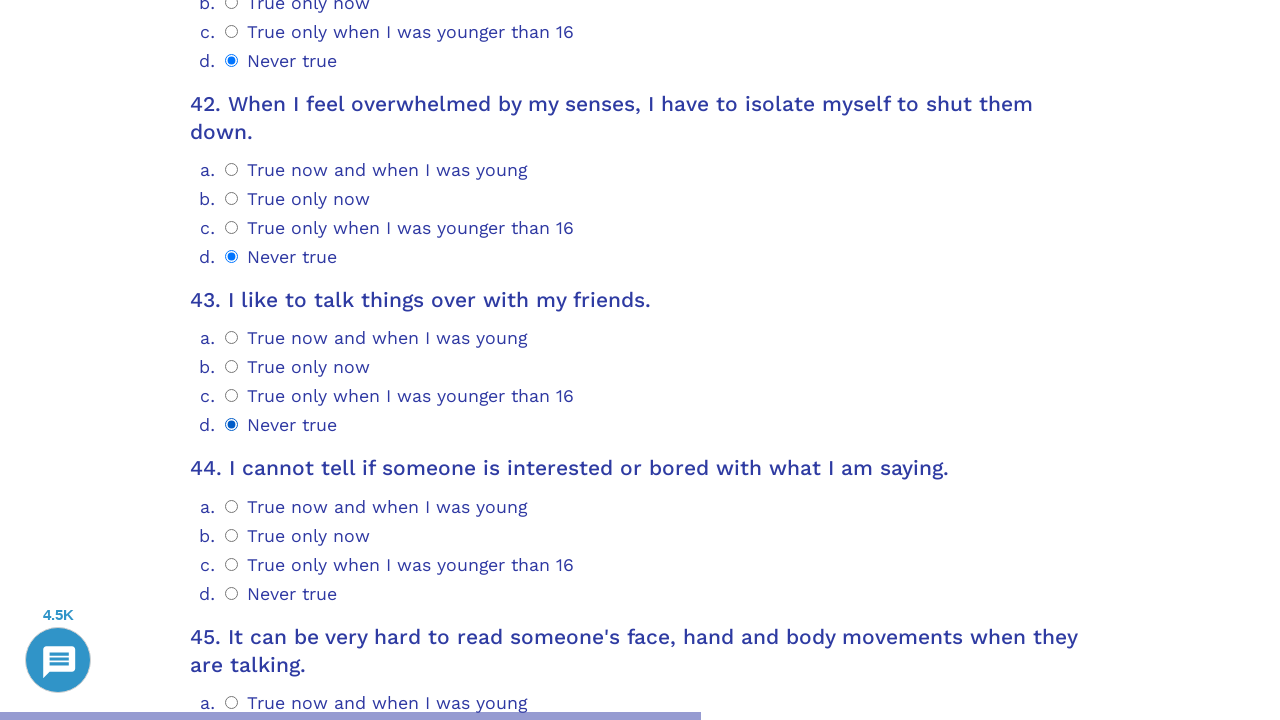

Selected answer option 3 for question 44 at (232, 593) on .psychometrics-items-container.item-44 >> .psychometrics-option-radio >> nth=3
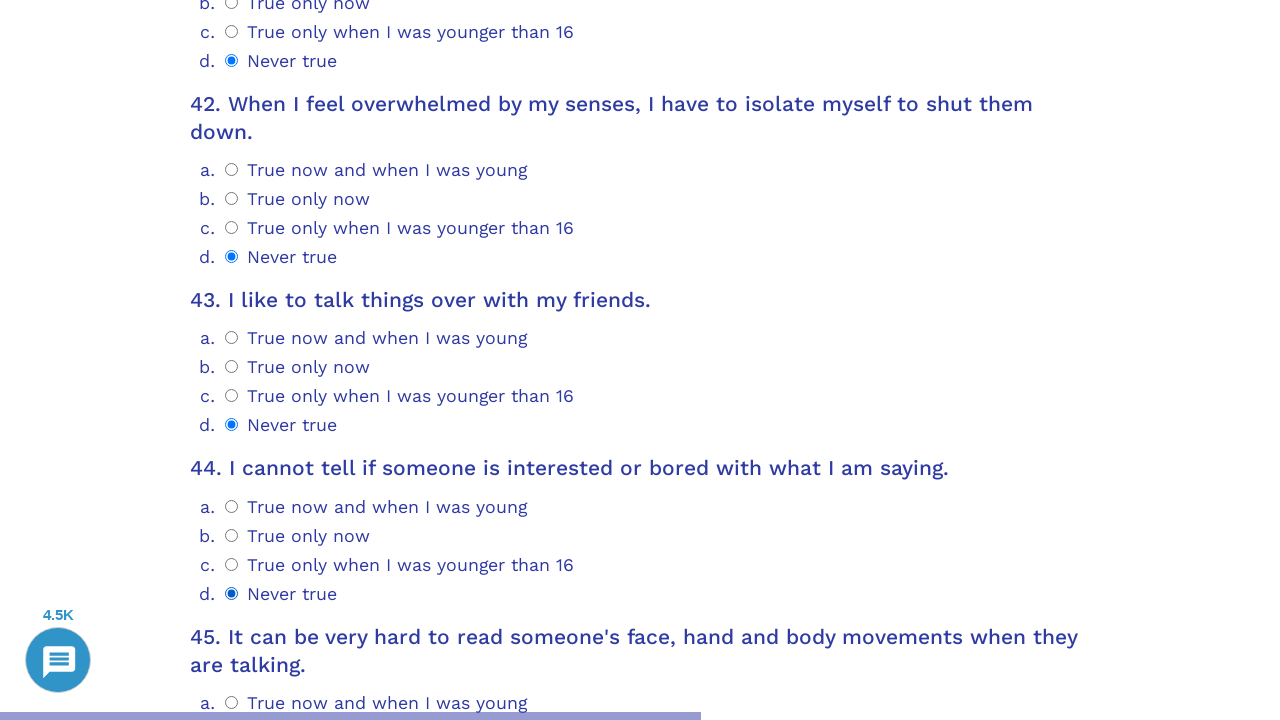

Question 45 container became visible
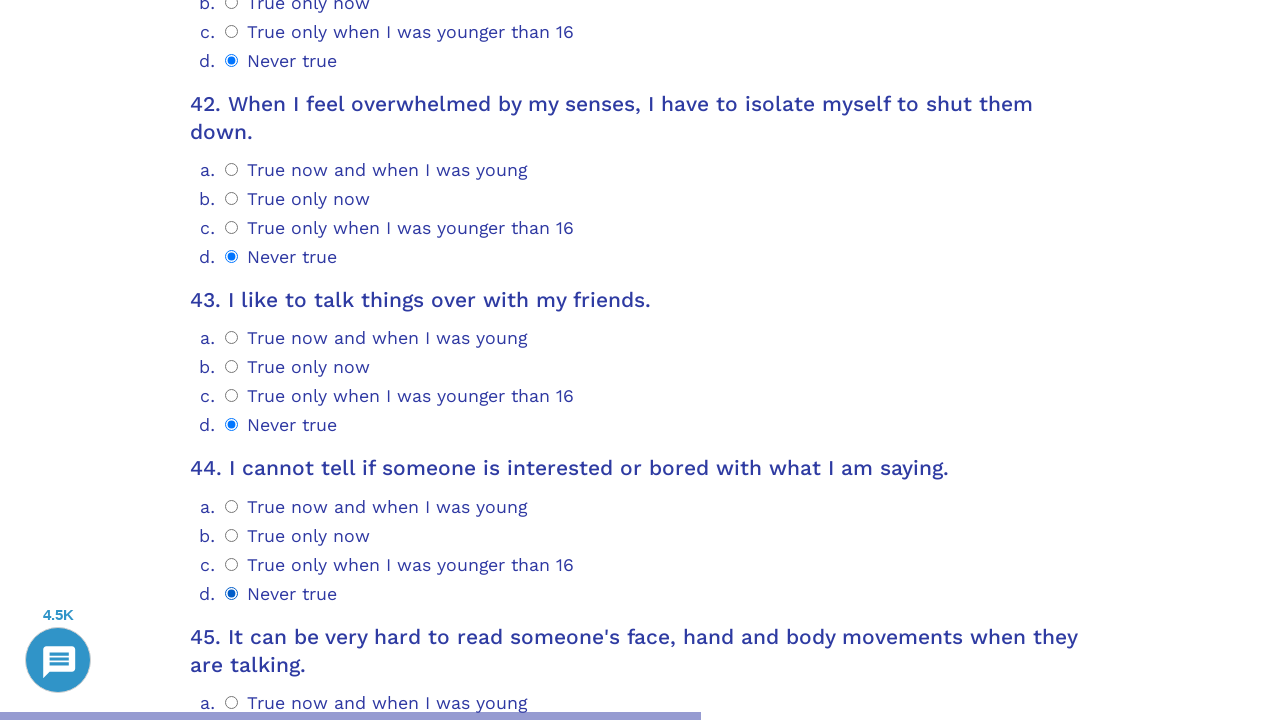

Scrolled to question 45
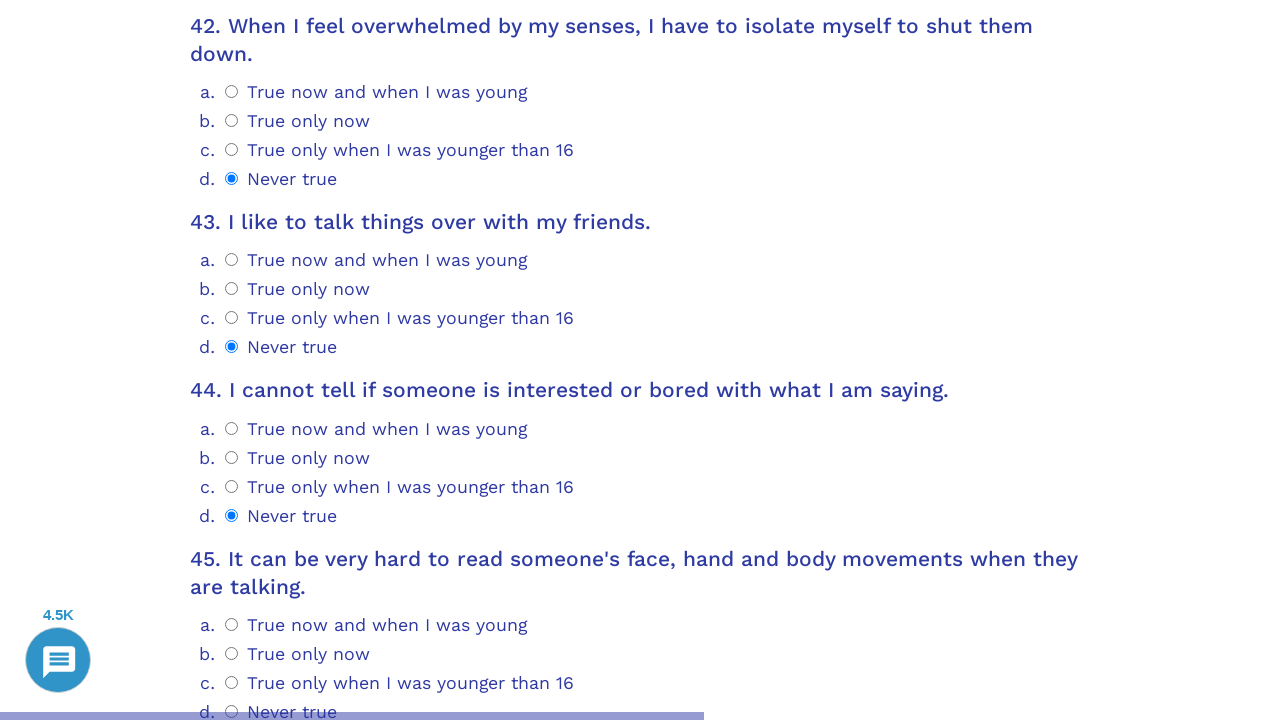

Selected answer option 3 for question 45 at (232, 360) on .psychometrics-items-container.item-45 >> .psychometrics-option-radio >> nth=3
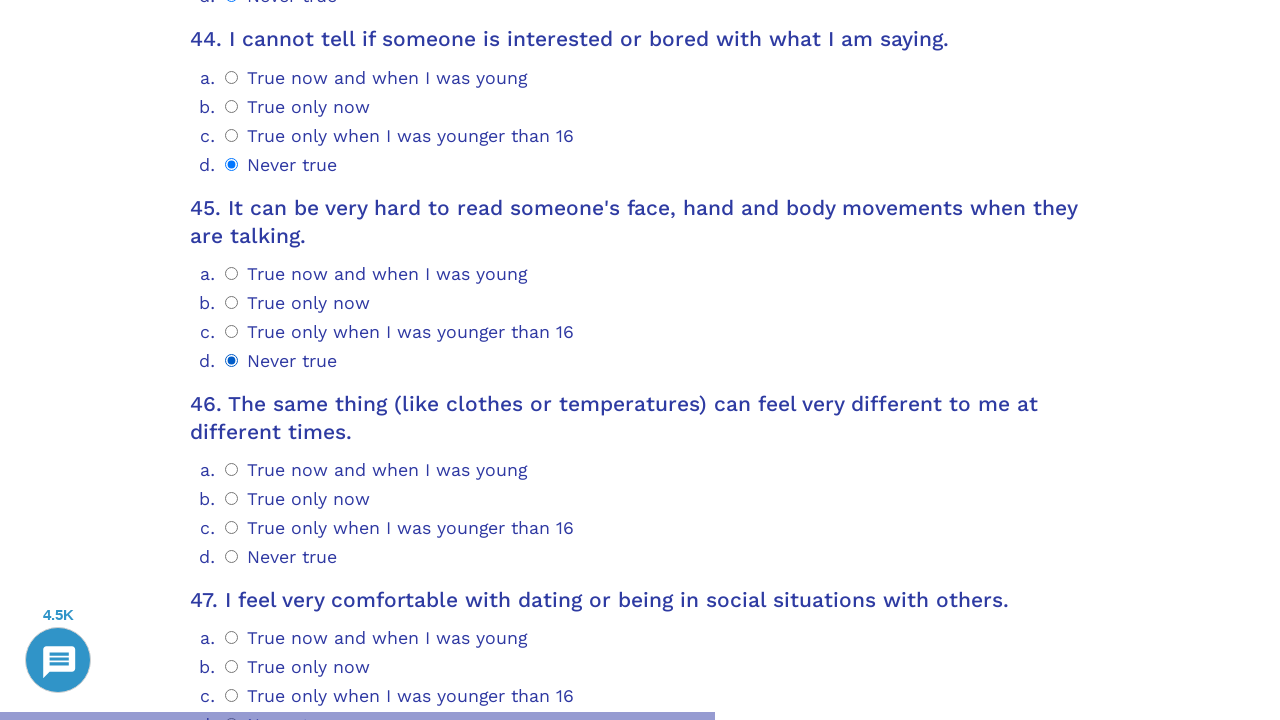

Question 46 container became visible
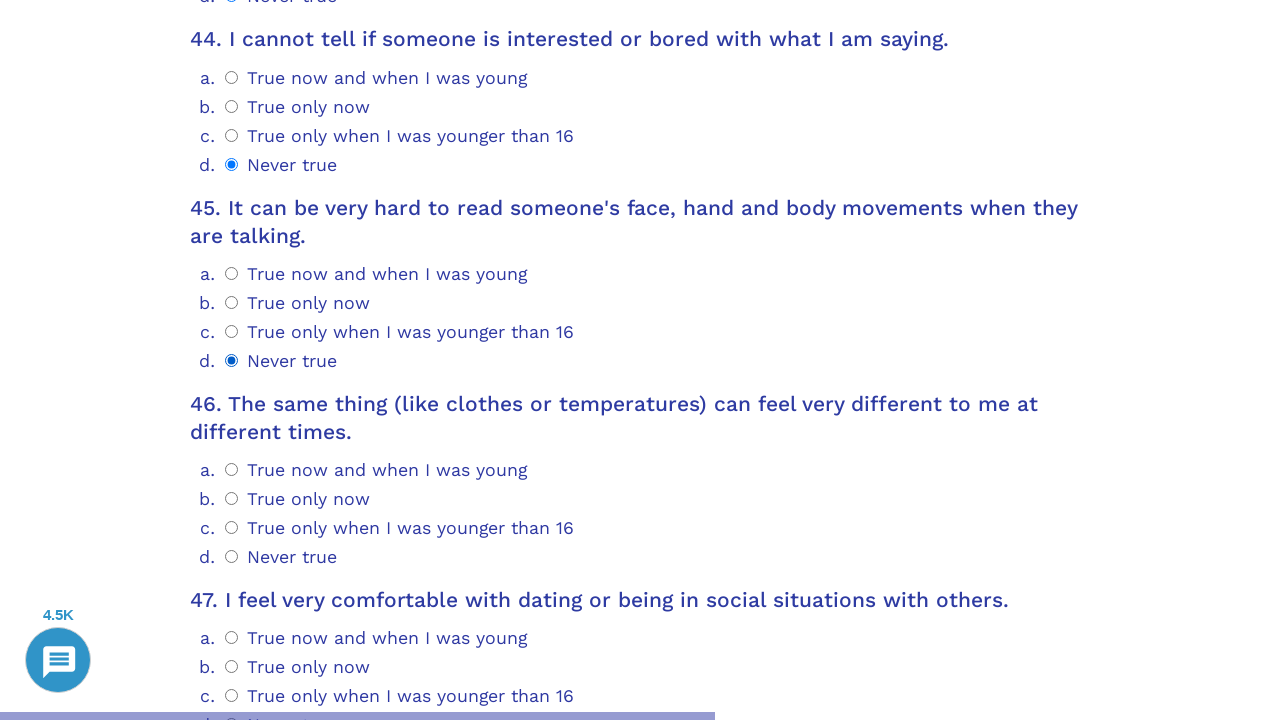

Scrolled to question 46
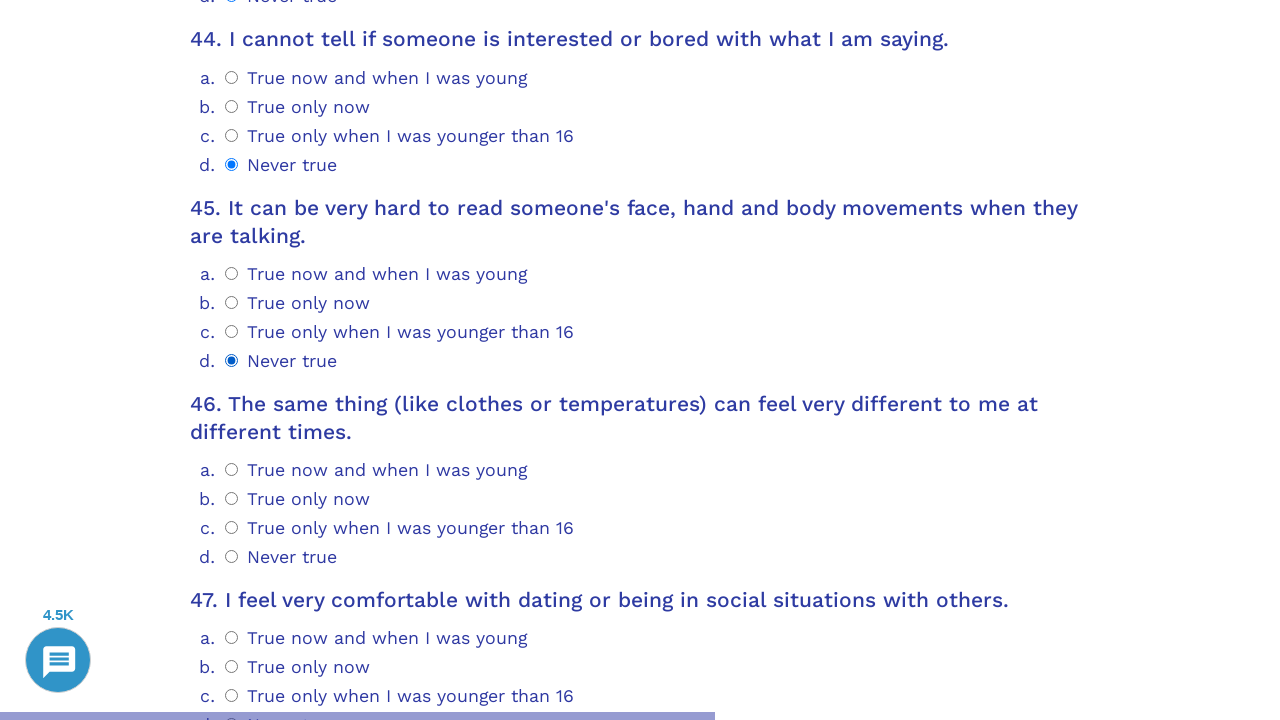

Selected answer option 3 for question 46 at (232, 557) on .psychometrics-items-container.item-46 >> .psychometrics-option-radio >> nth=3
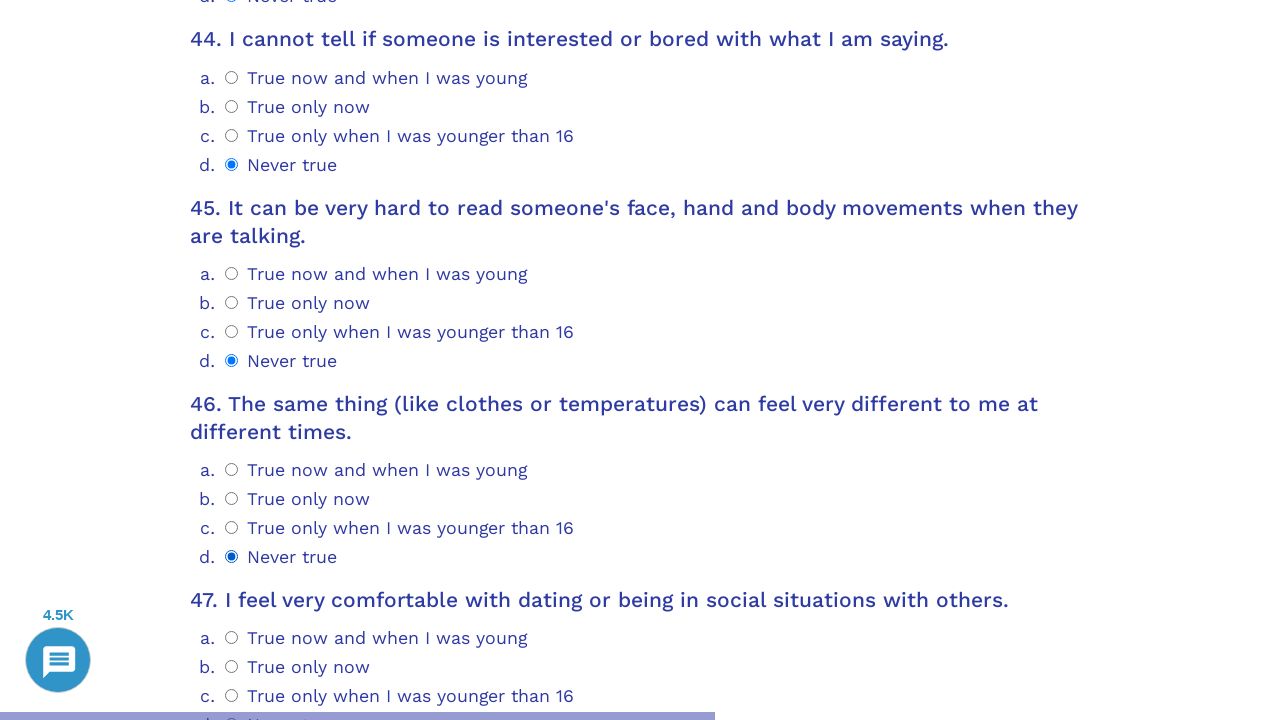

Question 47 container became visible
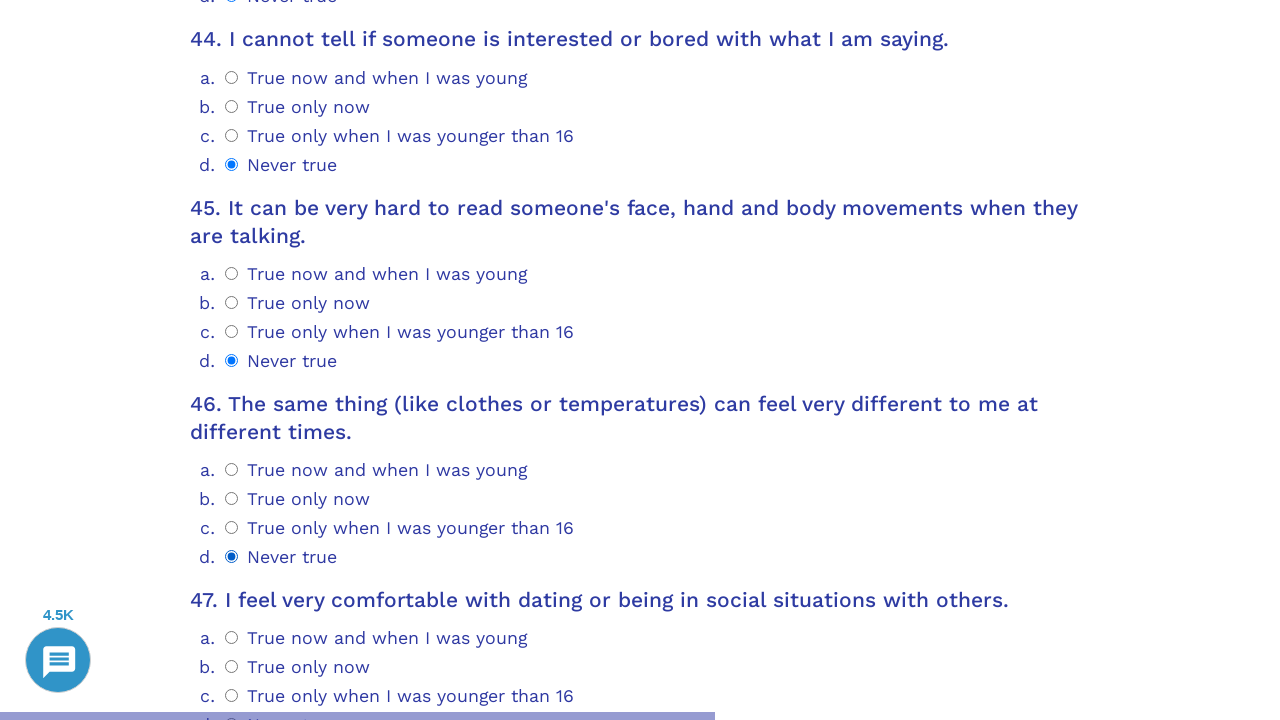

Scrolled to question 47
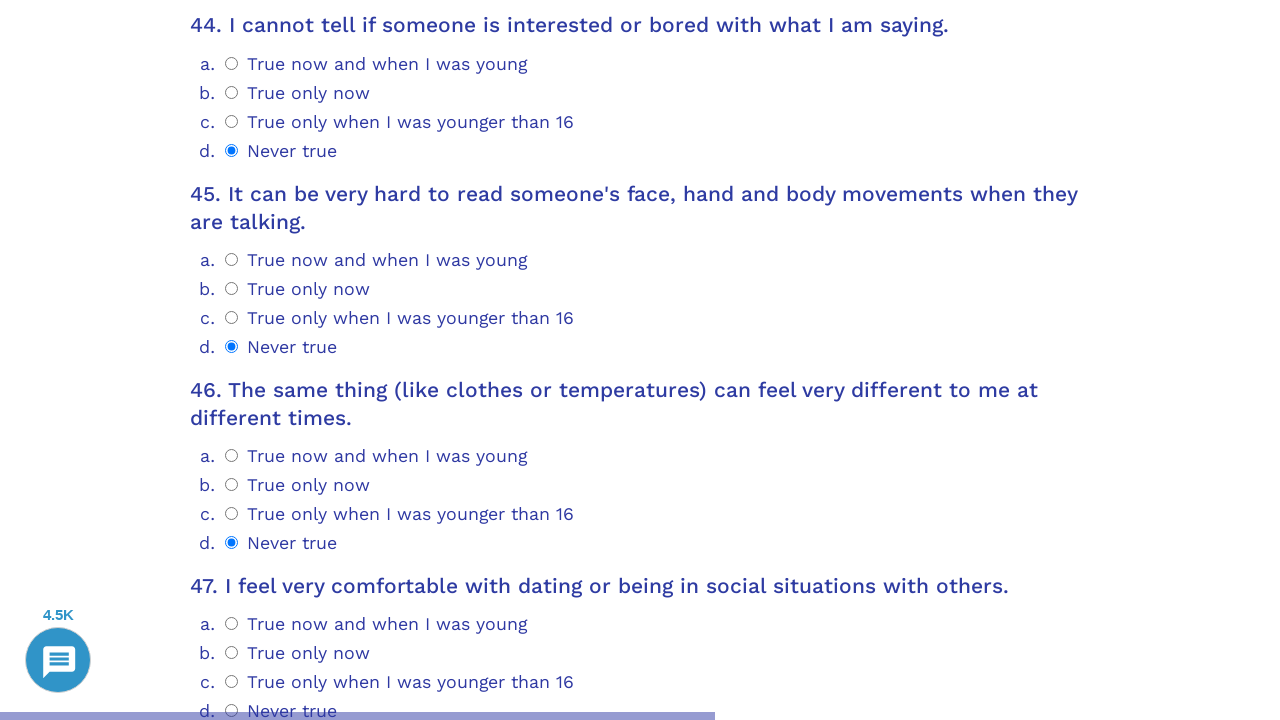

Selected answer option 3 for question 47 at (232, 711) on .psychometrics-items-container.item-47 >> .psychometrics-option-radio >> nth=3
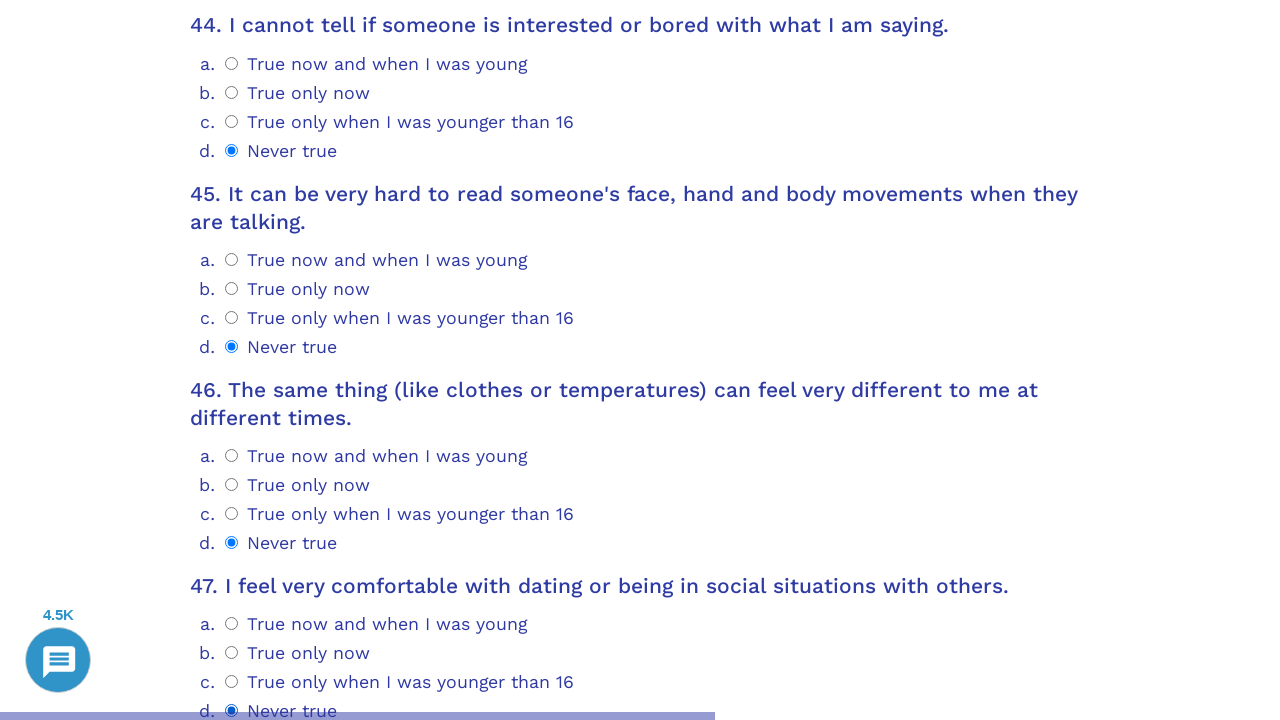

Question 48 container became visible
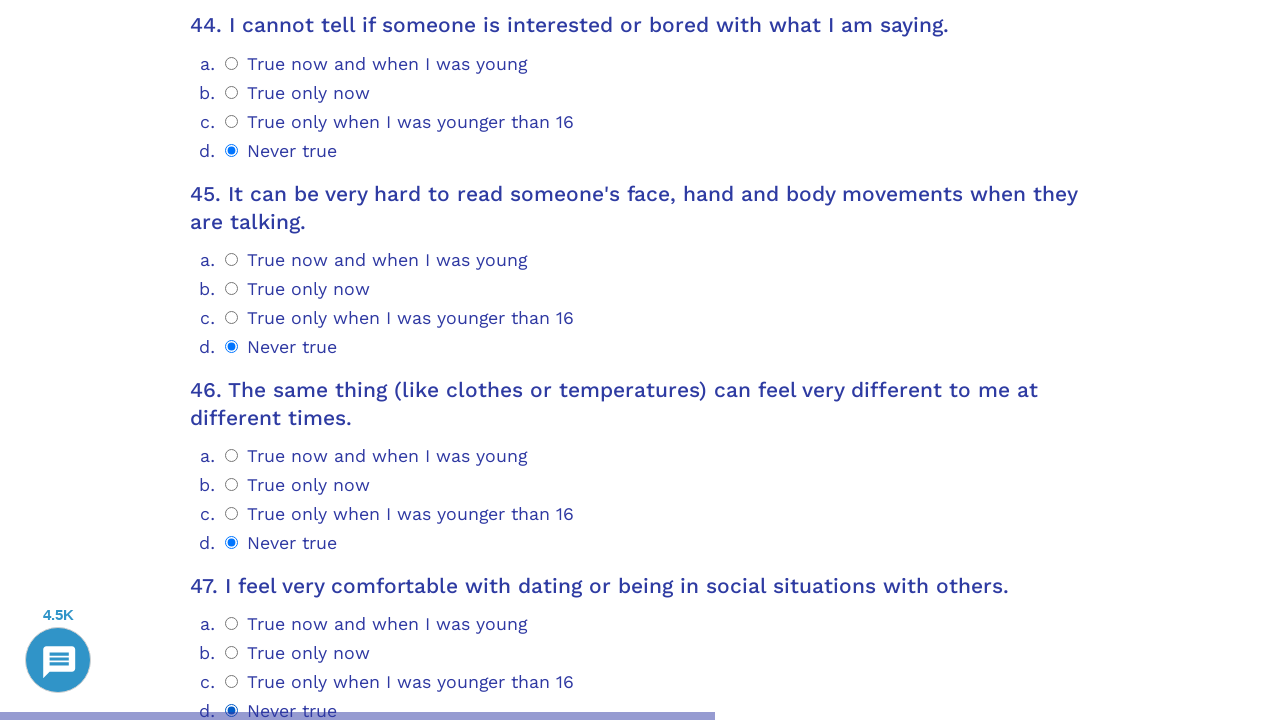

Scrolled to question 48
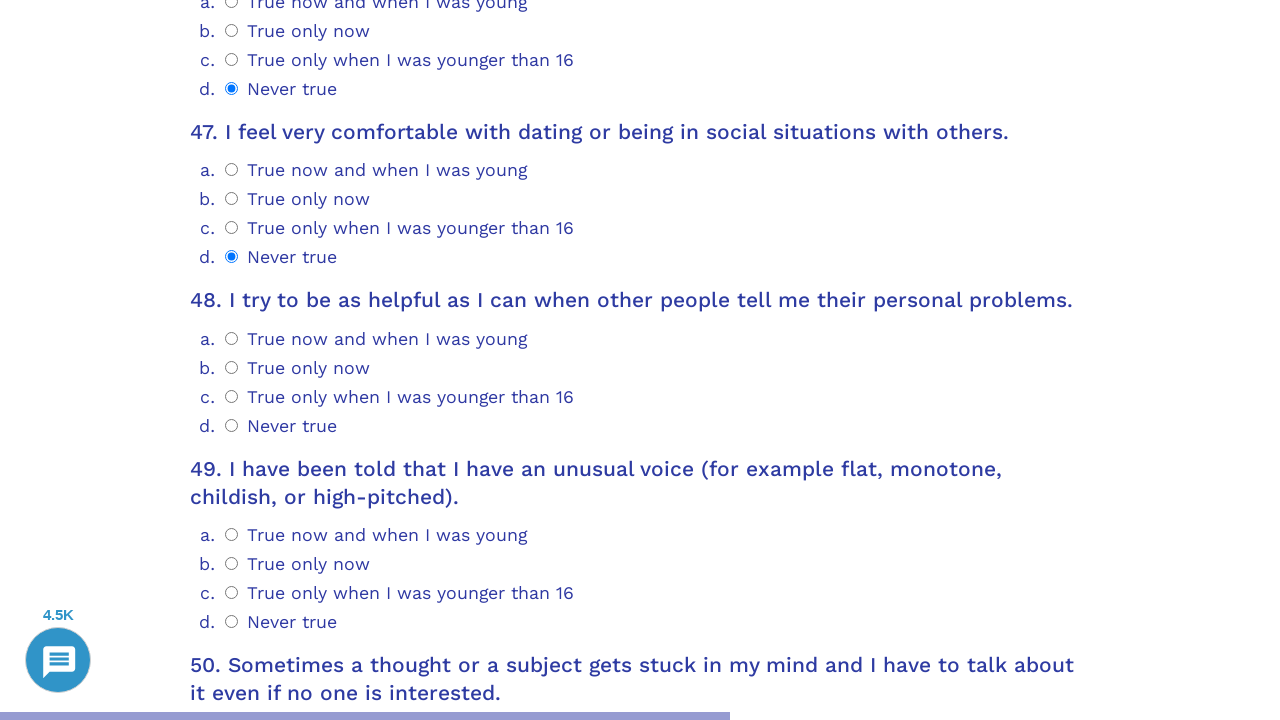

Selected answer option 3 for question 48 at (232, 425) on .psychometrics-items-container.item-48 >> .psychometrics-option-radio >> nth=3
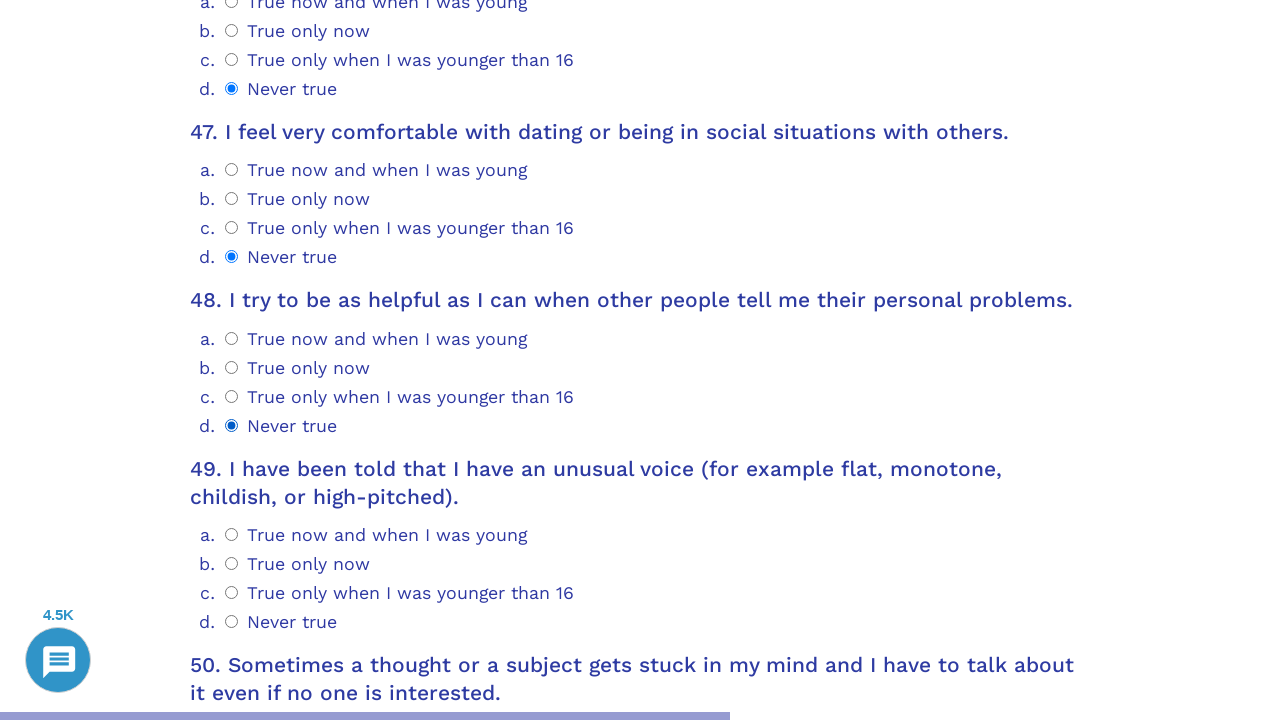

Question 49 container became visible
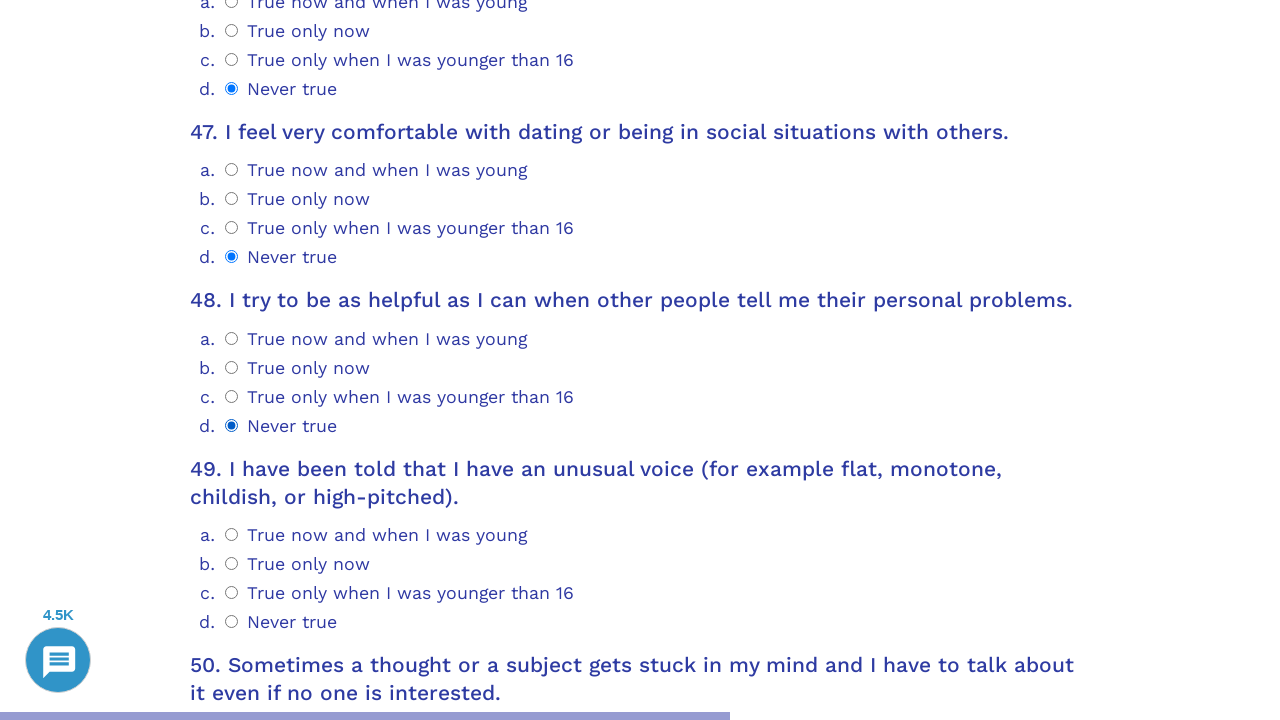

Scrolled to question 49
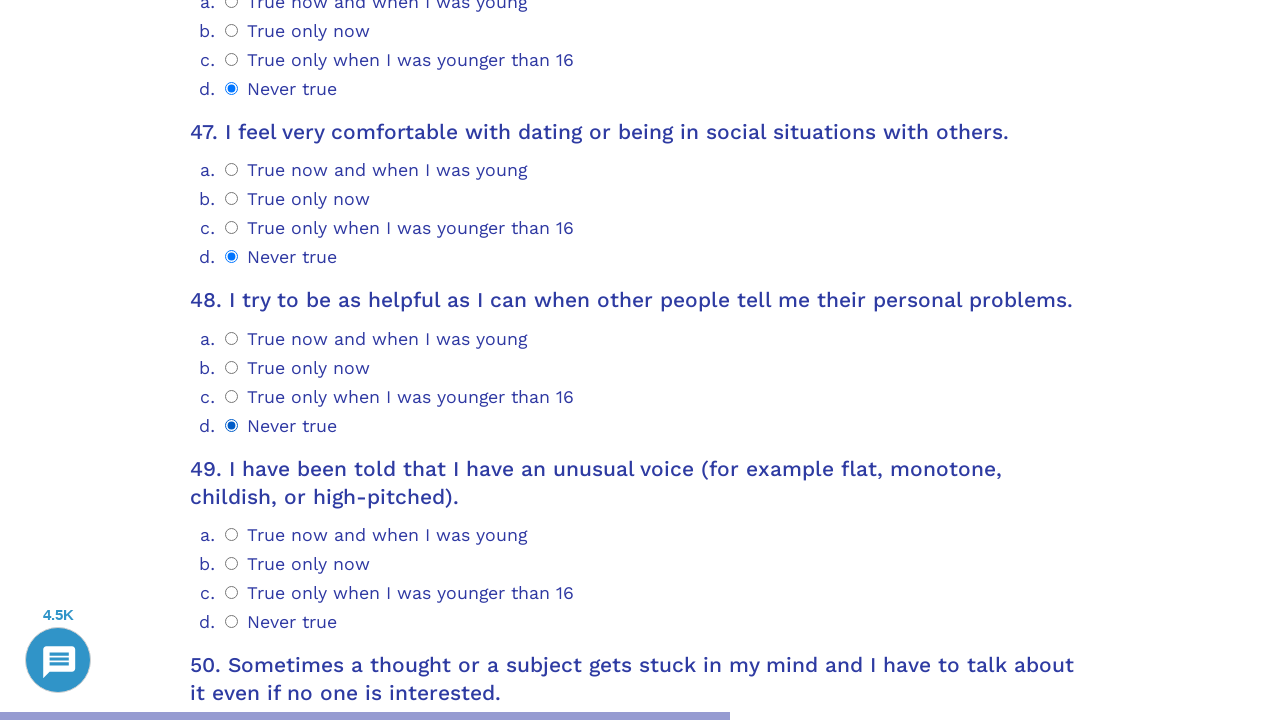

Selected answer option 0 for question 49 at (232, 534) on .psychometrics-items-container.item-49 >> .psychometrics-option-radio >> nth=0
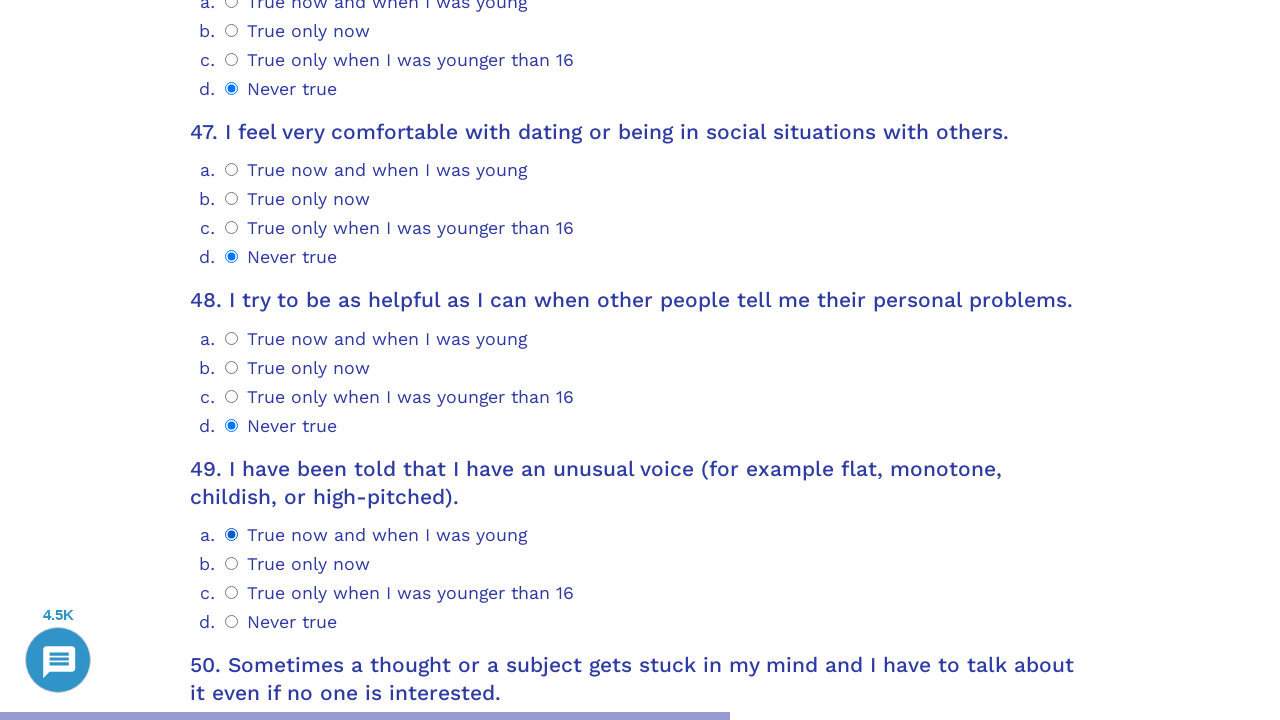

Question 50 container became visible
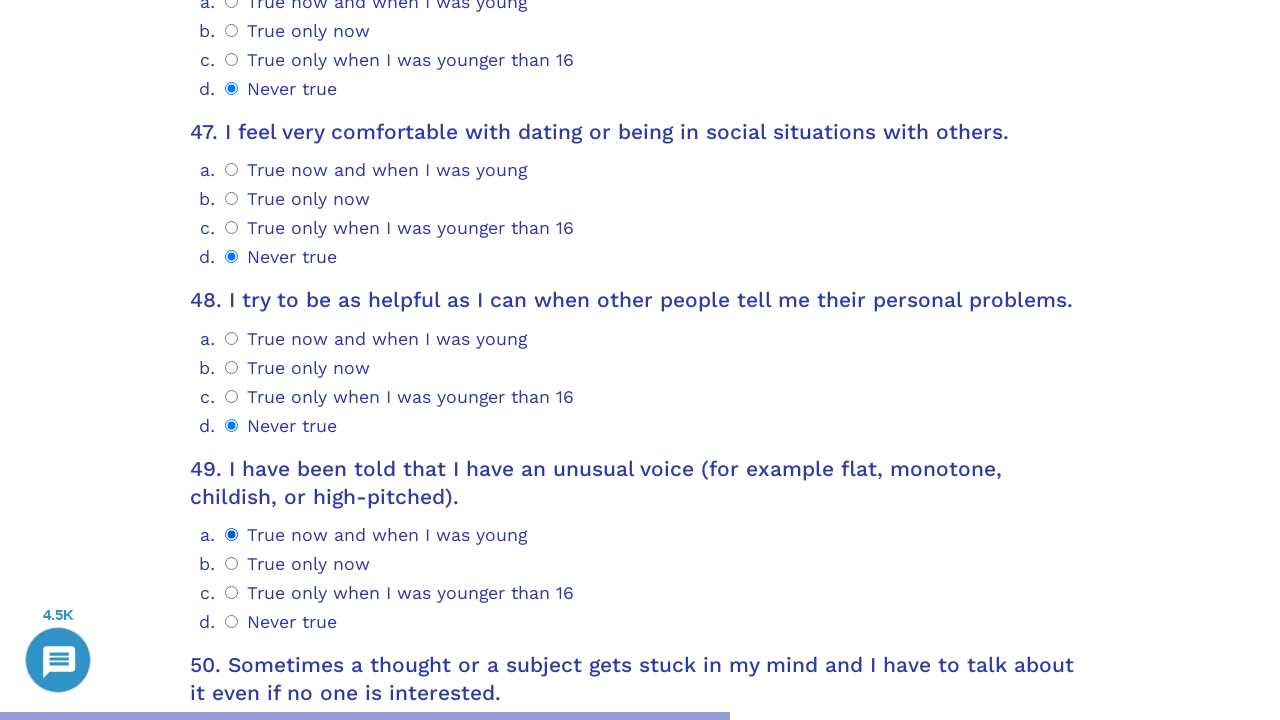

Scrolled to question 50
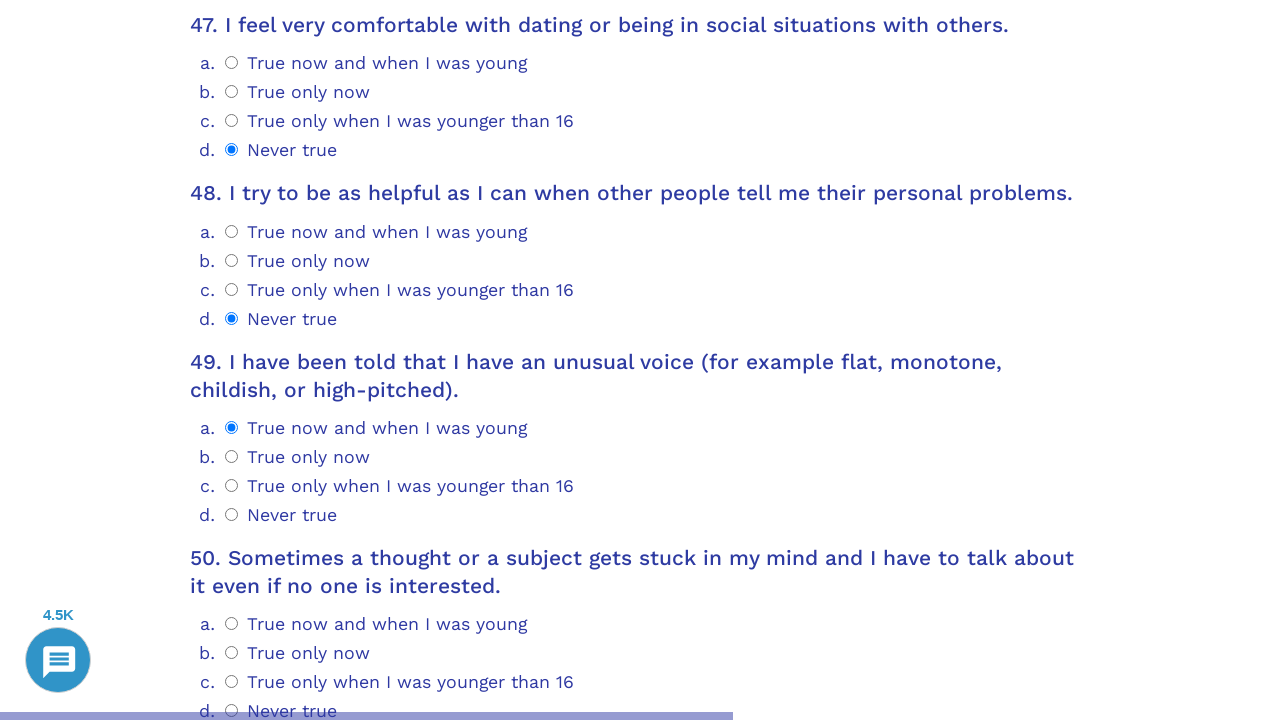

Selected answer option 0 for question 50 at (232, 624) on .psychometrics-items-container.item-50 >> .psychometrics-option-radio >> nth=0
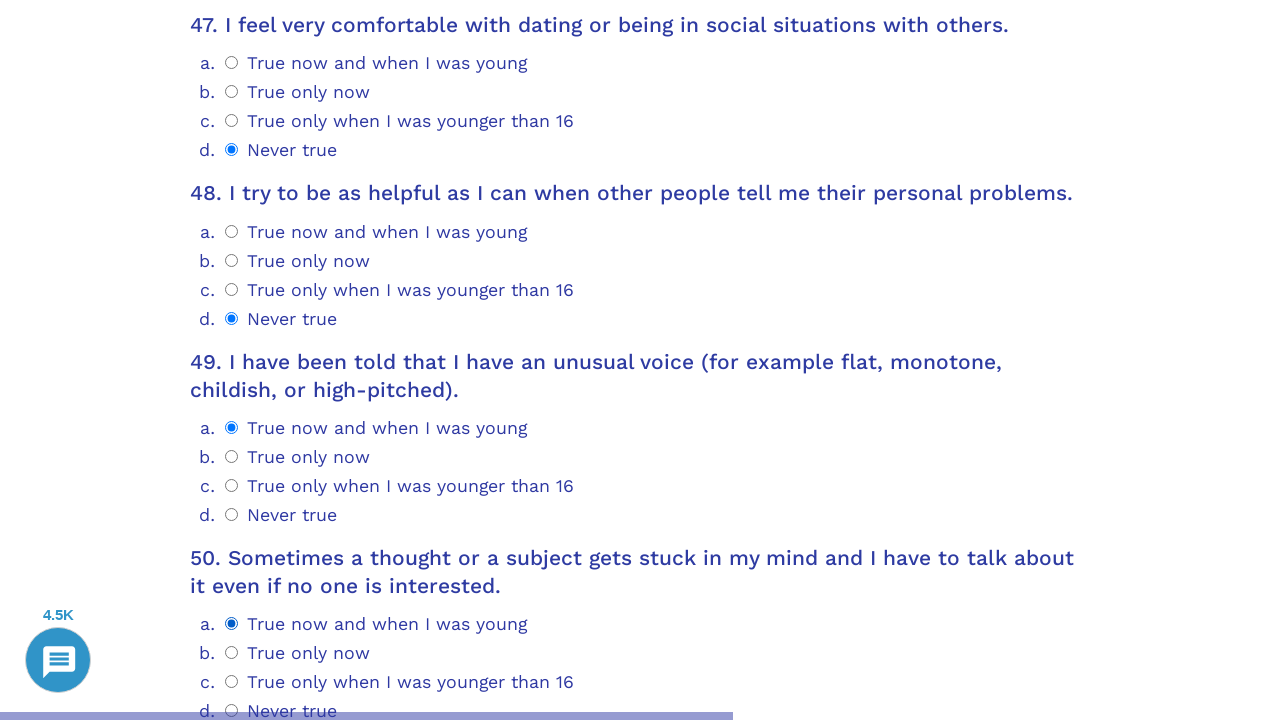

Question 51 container became visible
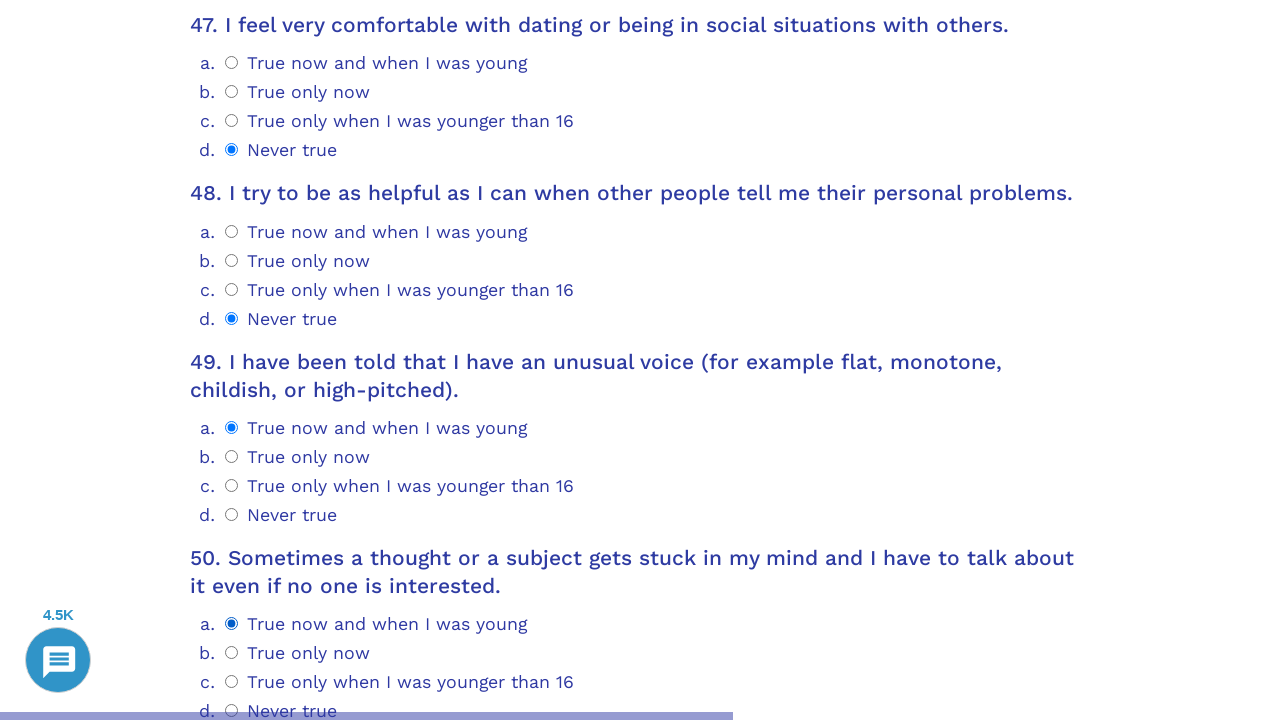

Scrolled to question 51
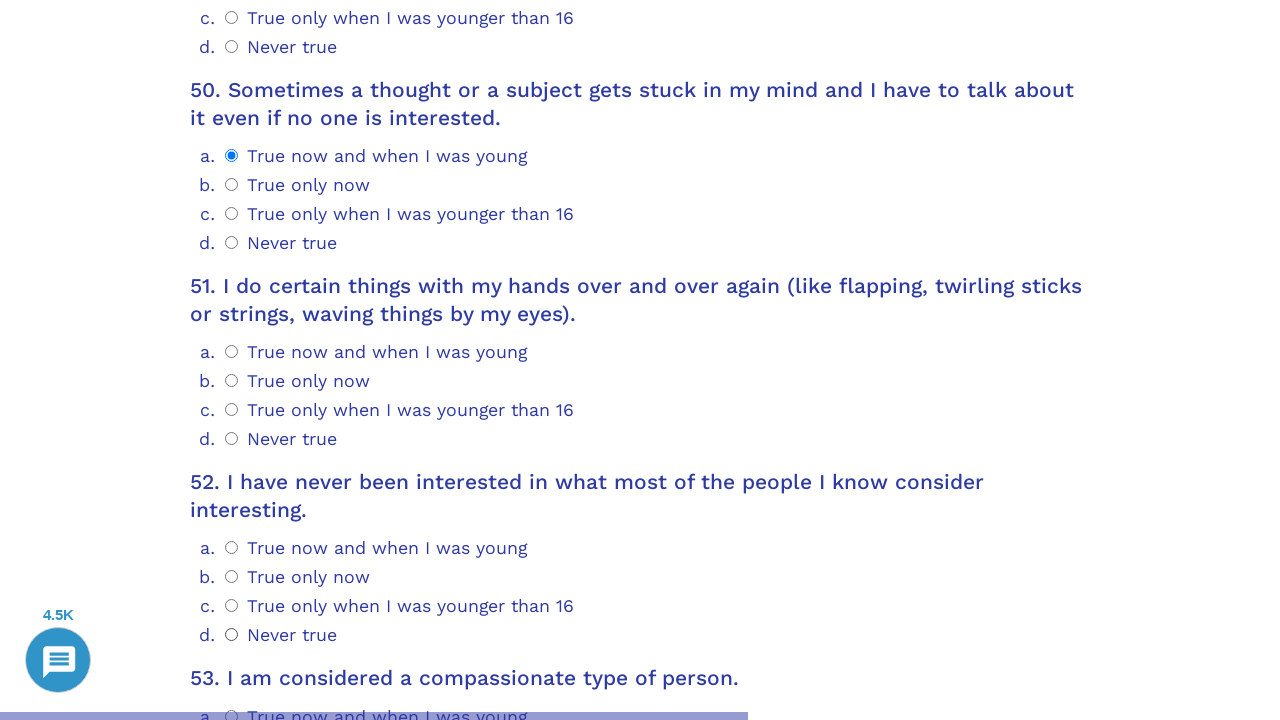

Selected answer option 0 for question 51 at (232, 352) on .psychometrics-items-container.item-51 >> .psychometrics-option-radio >> nth=0
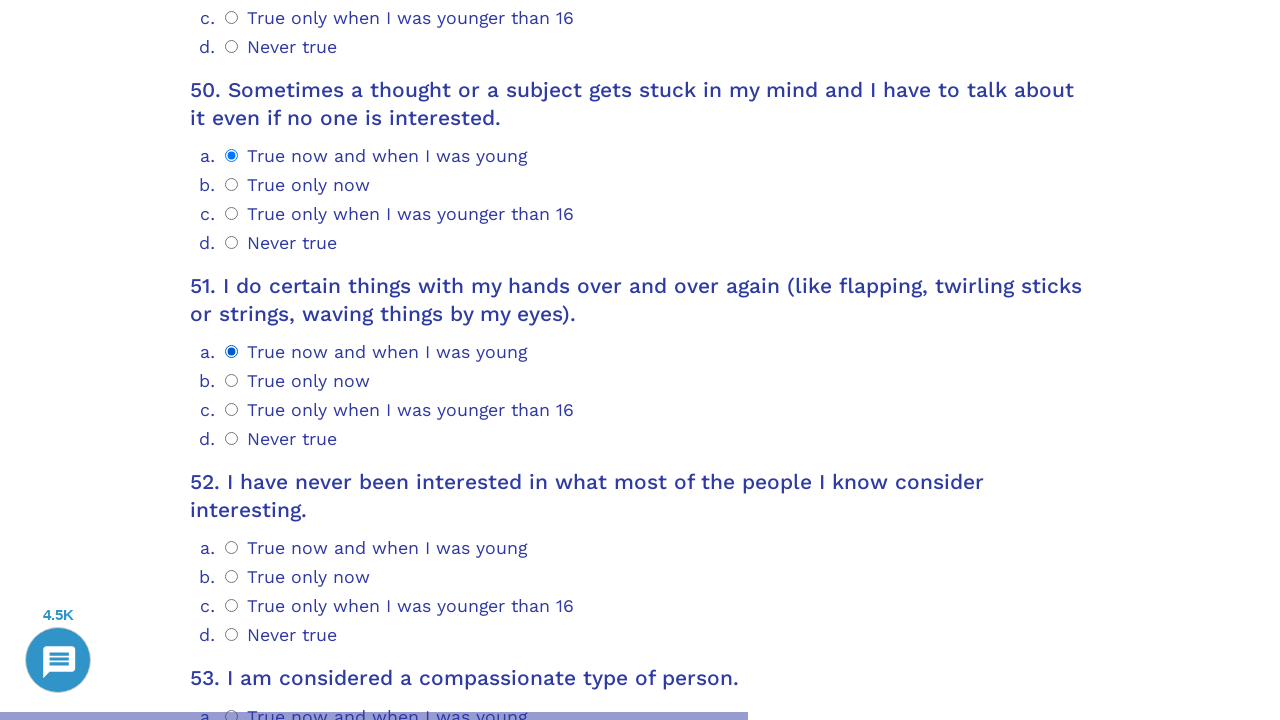

Question 52 container became visible
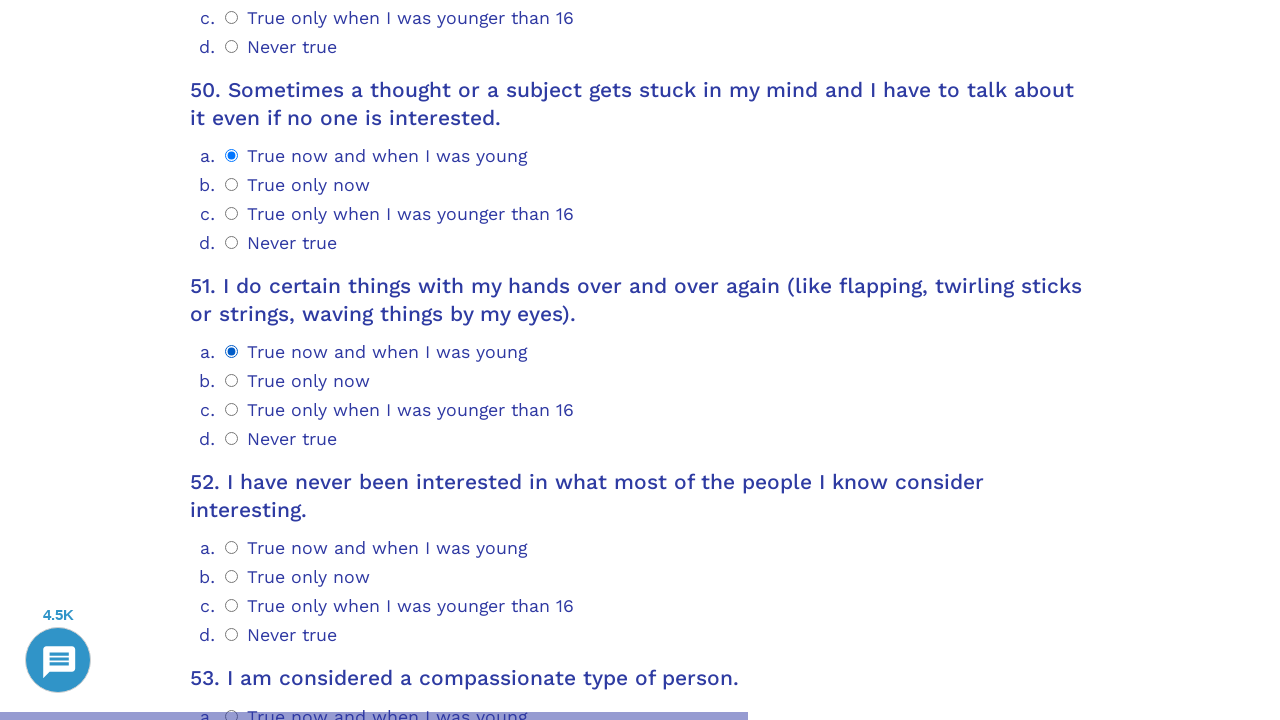

Scrolled to question 52
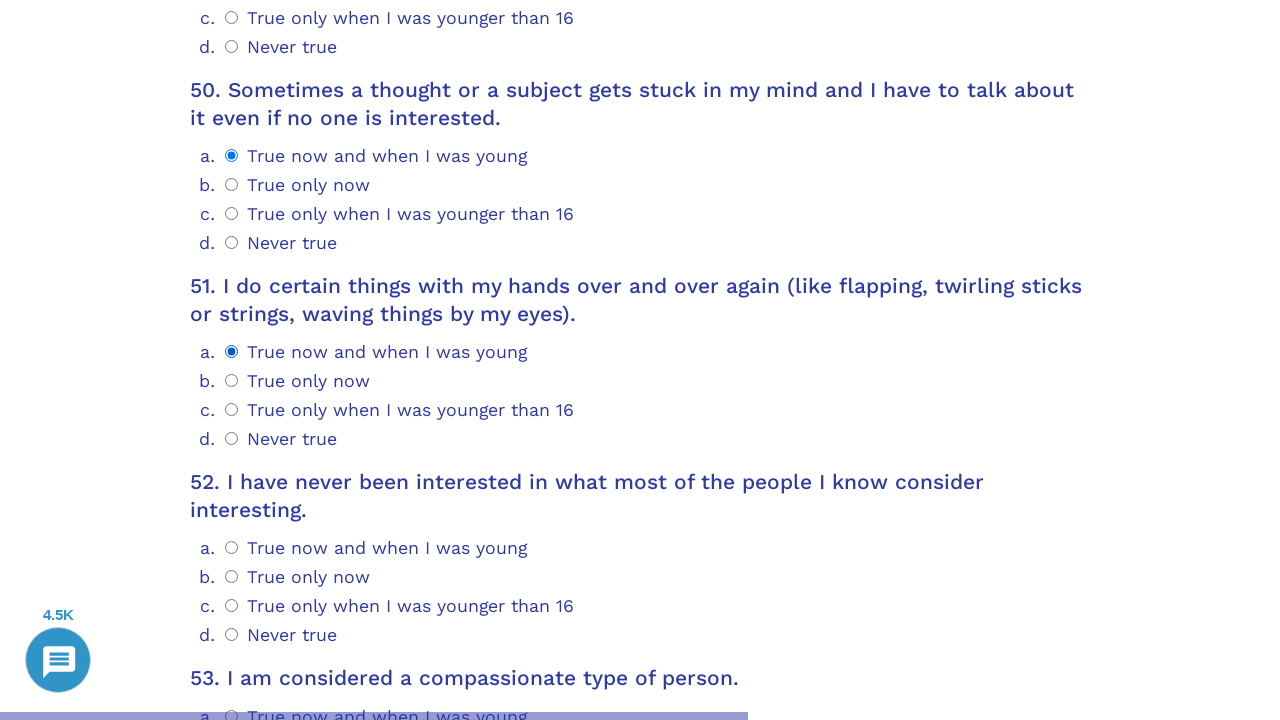

Selected answer option 0 for question 52 at (232, 548) on .psychometrics-items-container.item-52 >> .psychometrics-option-radio >> nth=0
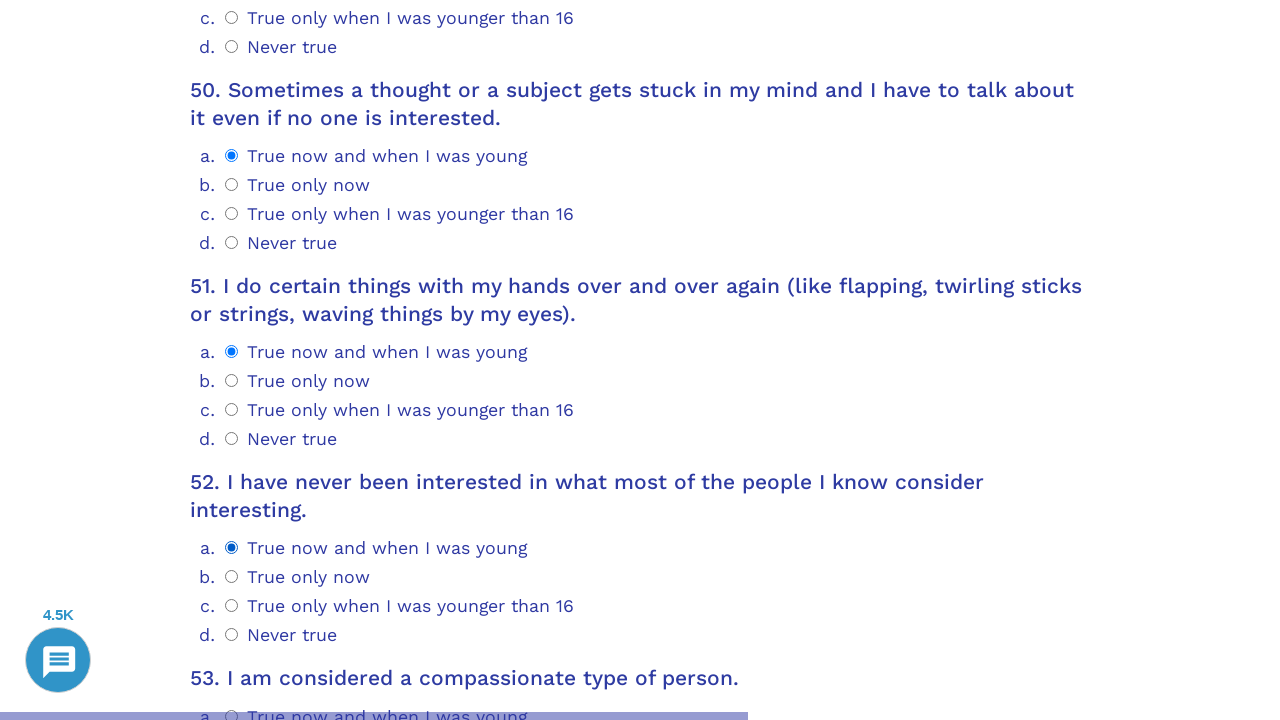

Question 53 container became visible
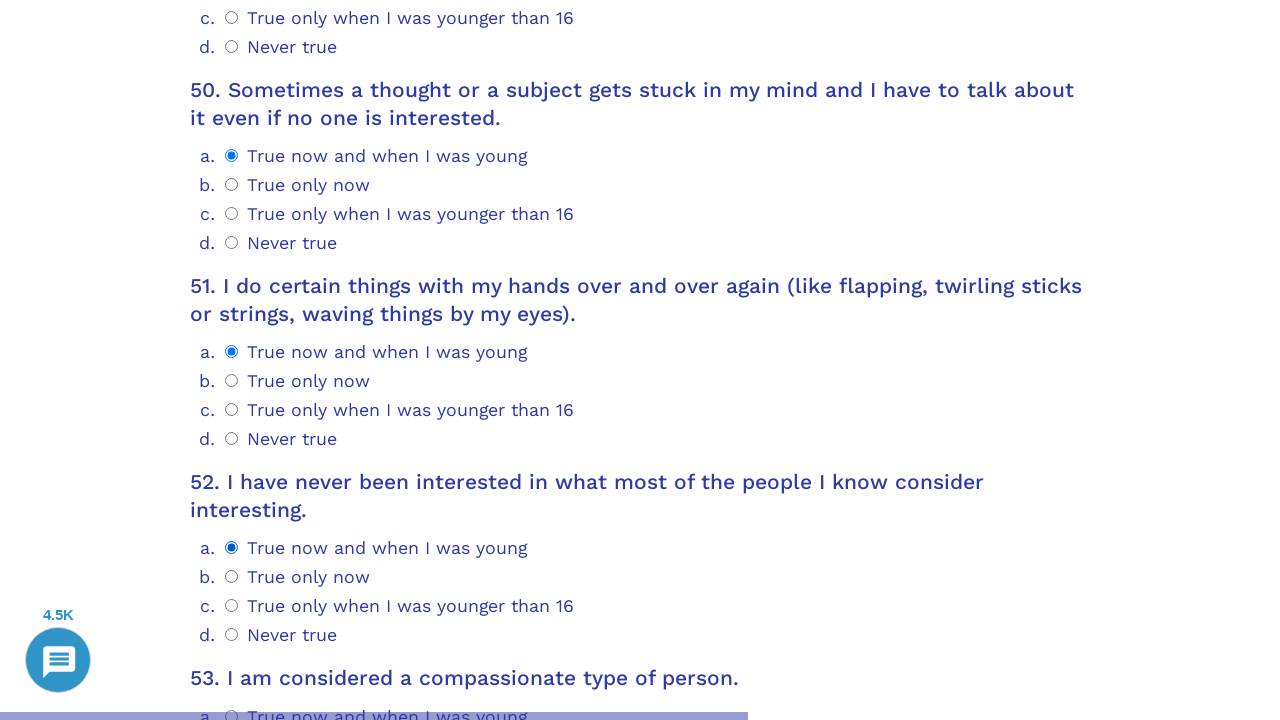

Scrolled to question 53
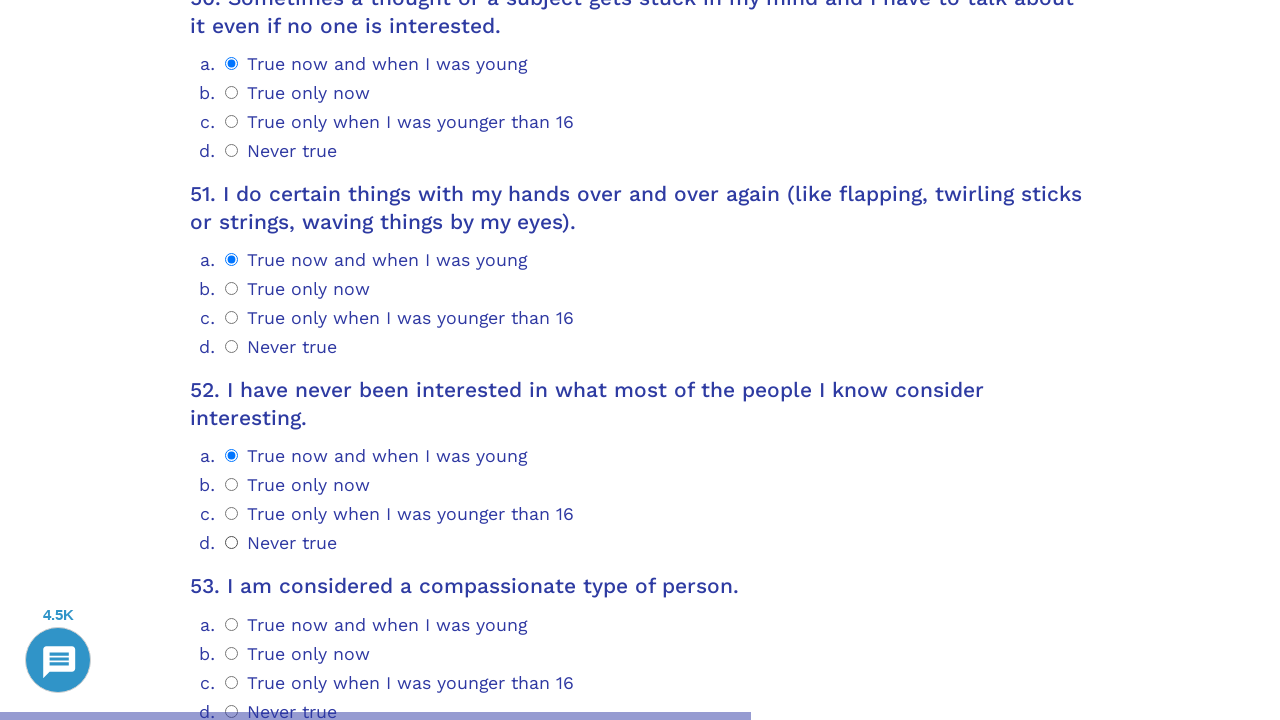

Selected answer option 0 for question 53 at (232, 624) on .psychometrics-items-container.item-53 >> .psychometrics-option-radio >> nth=0
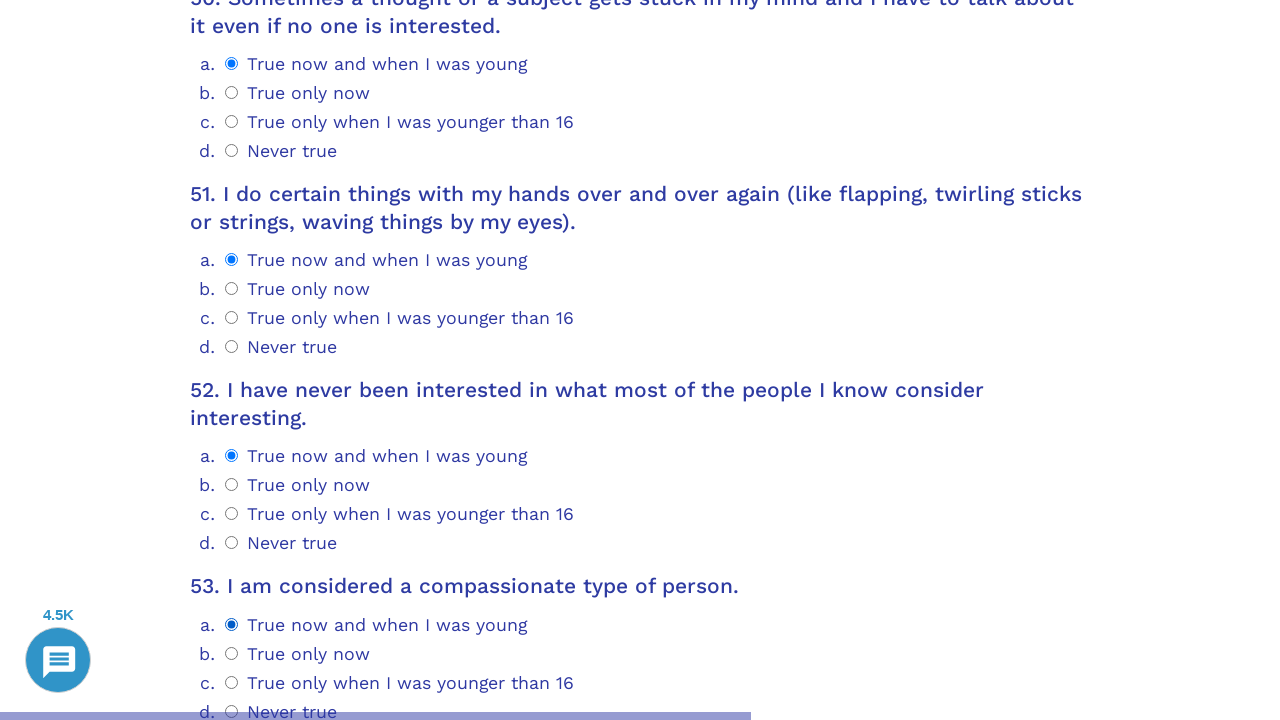

Question 54 container became visible
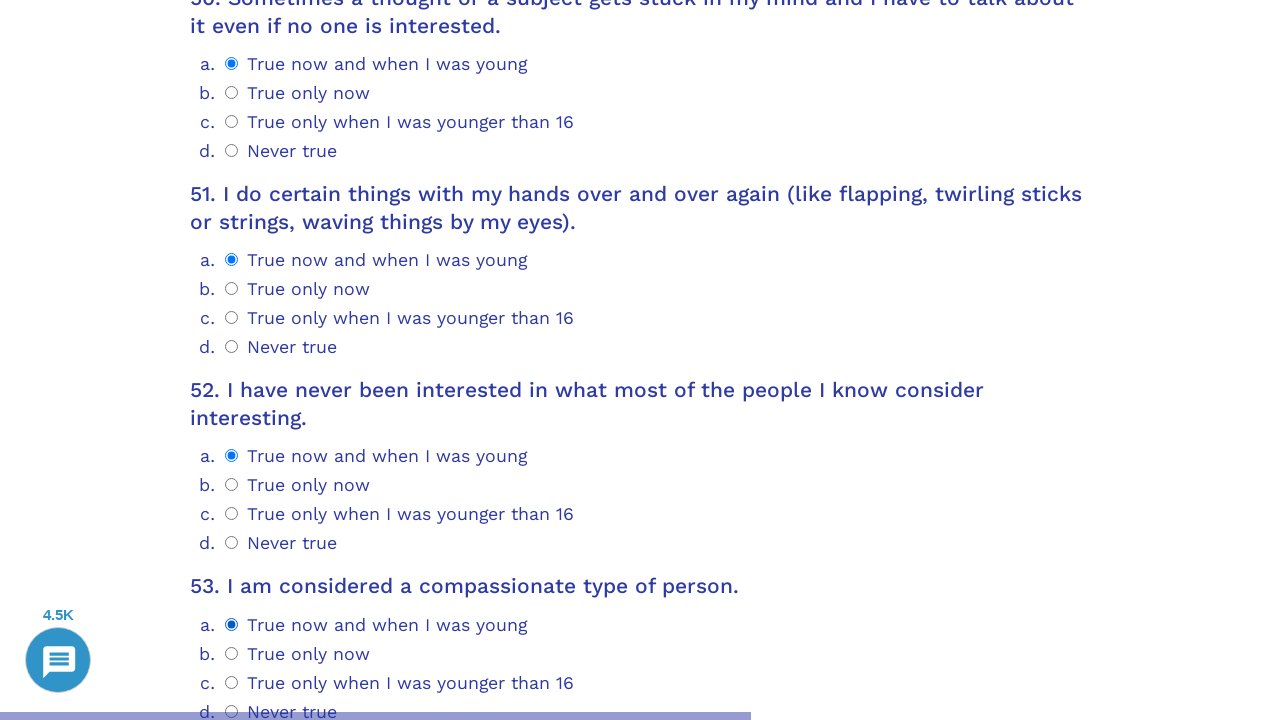

Scrolled to question 54
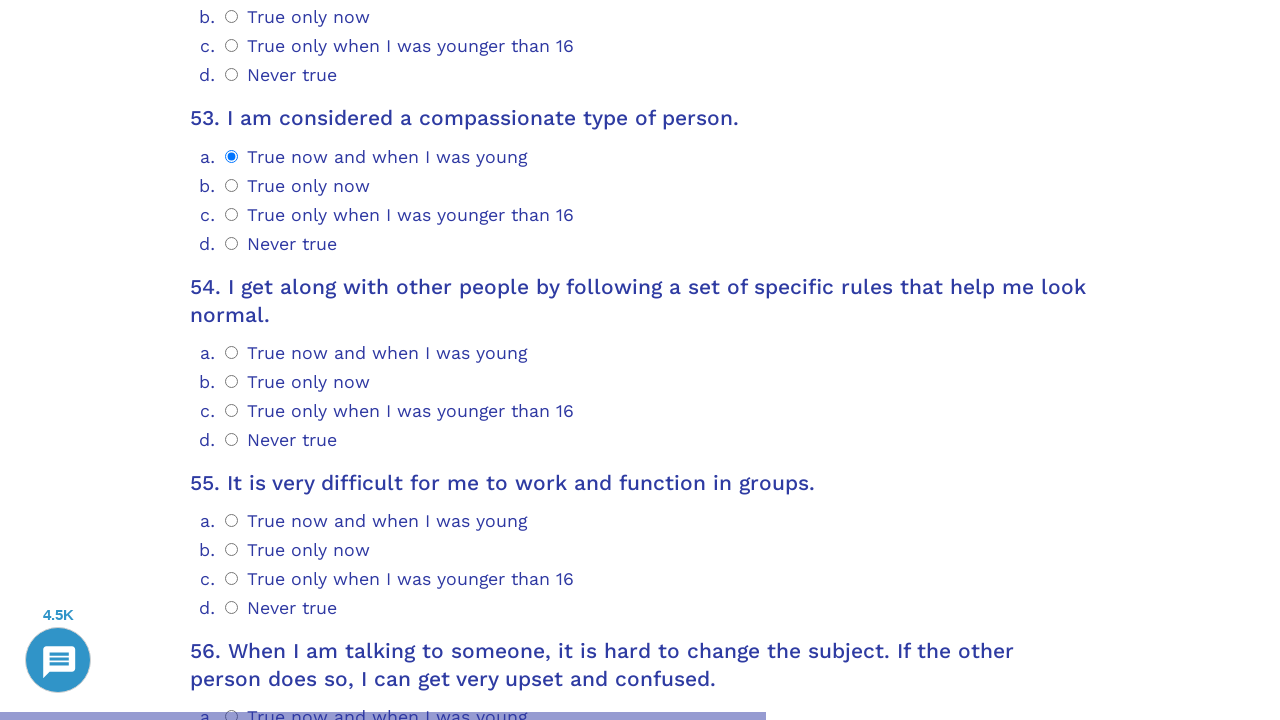

Selected answer option 0 for question 54 at (232, 352) on .psychometrics-items-container.item-54 >> .psychometrics-option-radio >> nth=0
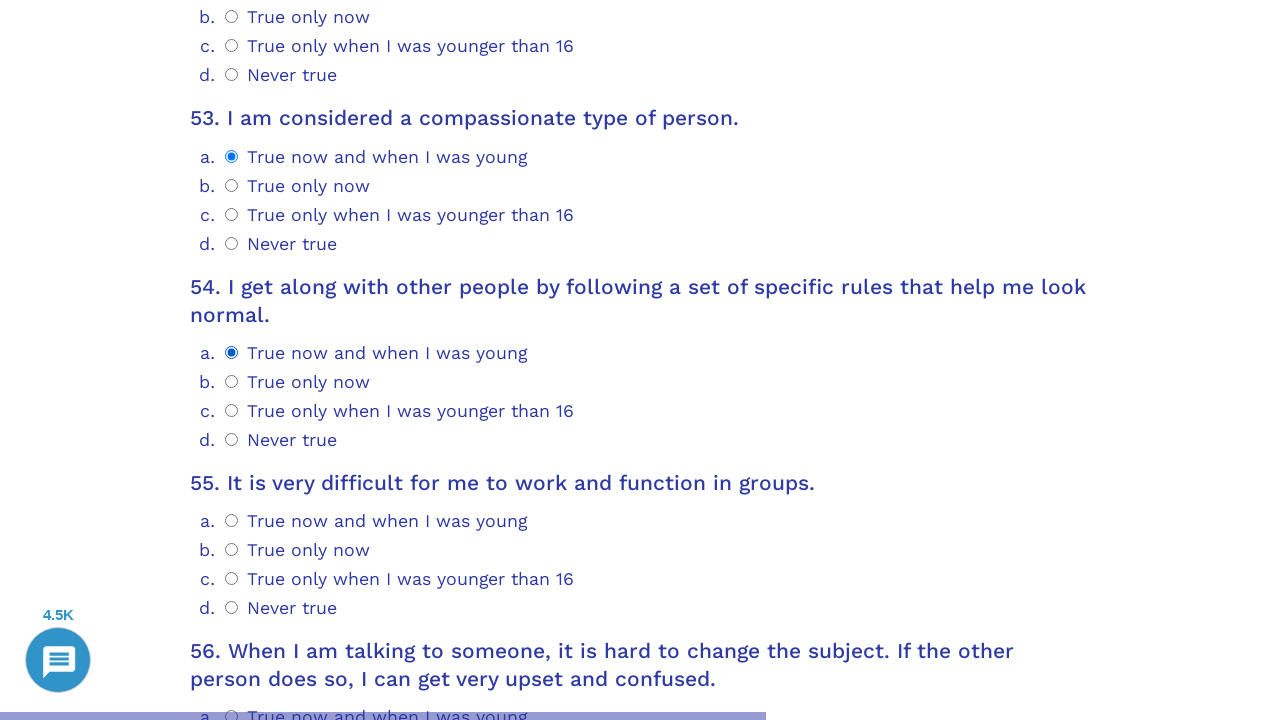

Question 55 container became visible
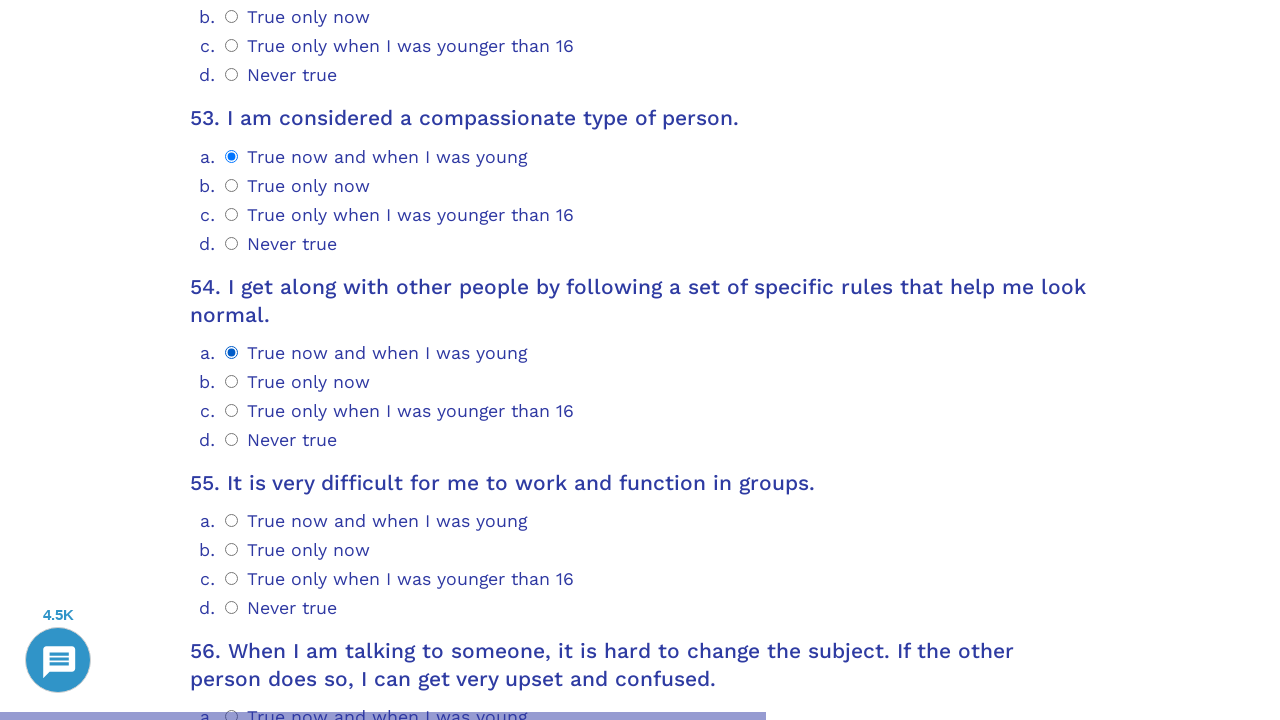

Scrolled to question 55
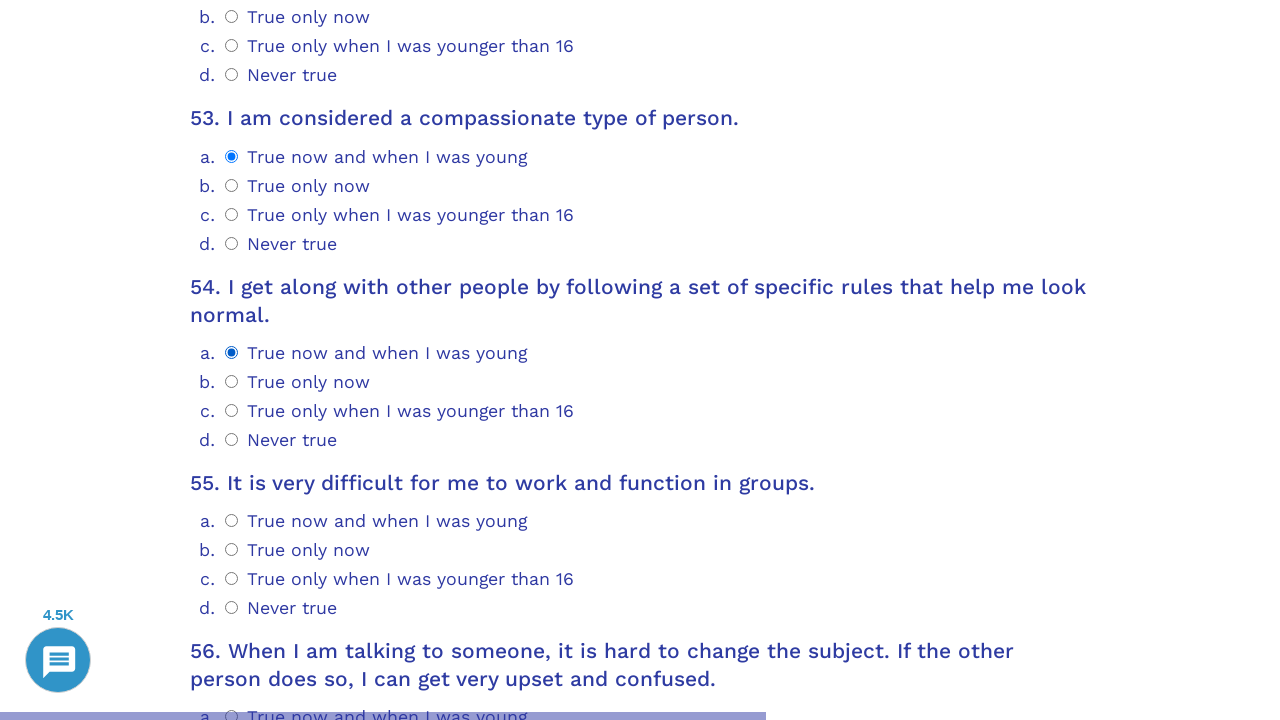

Selected answer option 0 for question 55 at (232, 521) on .psychometrics-items-container.item-55 >> .psychometrics-option-radio >> nth=0
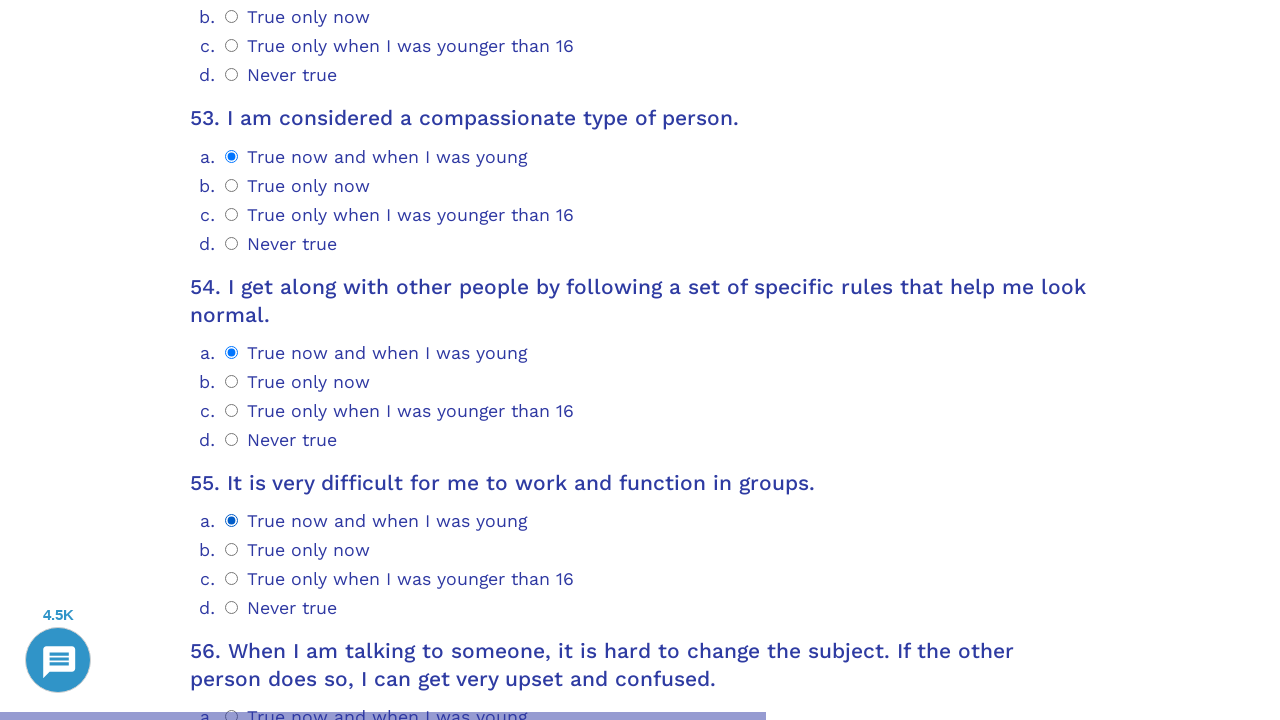

Question 56 container became visible
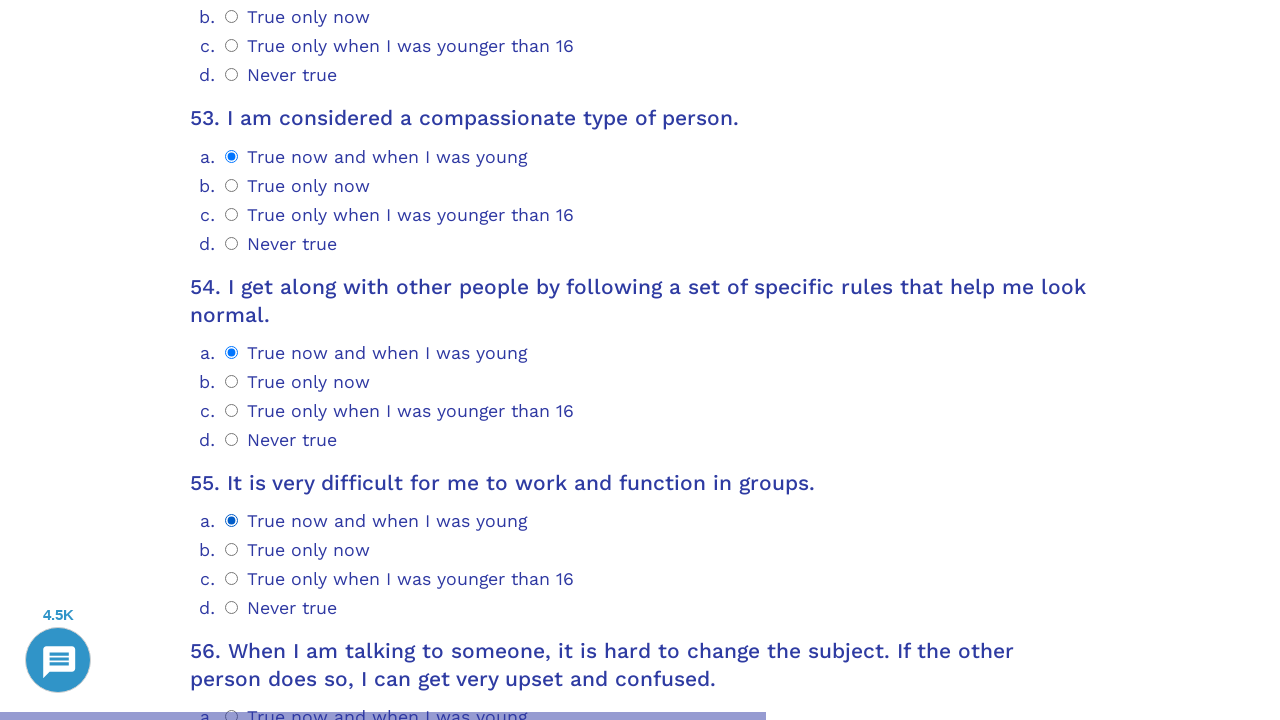

Scrolled to question 56
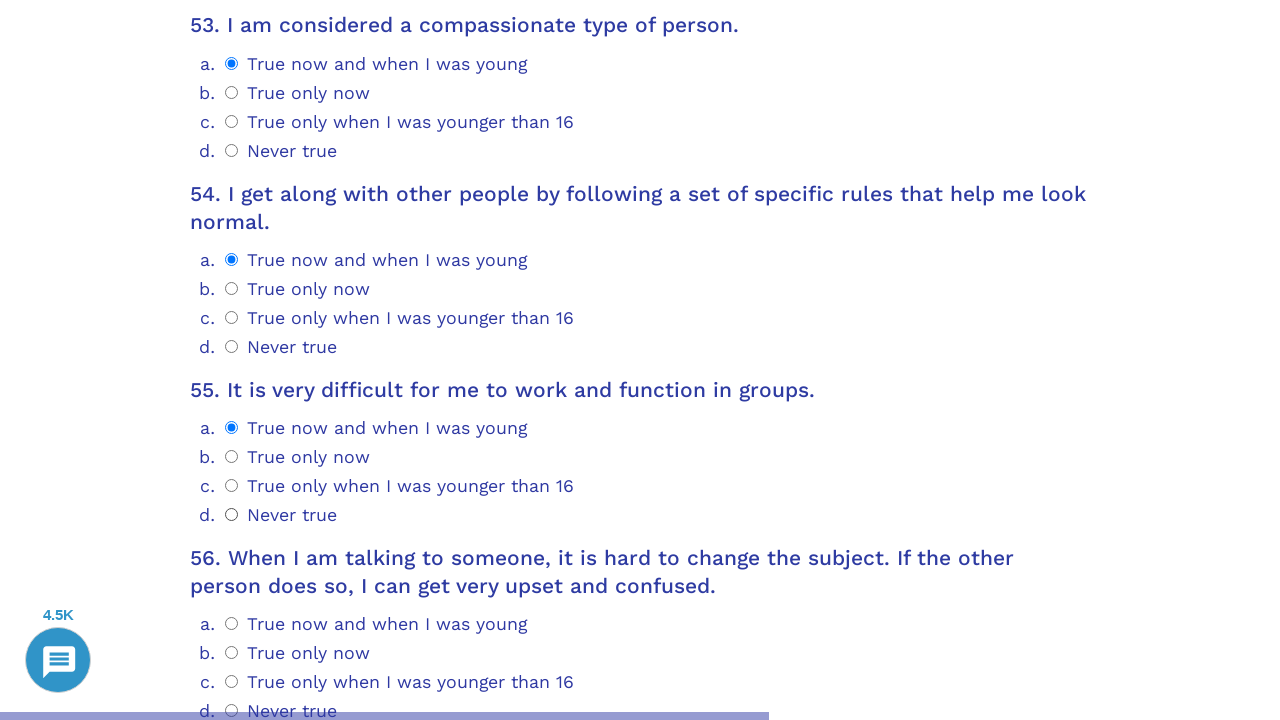

Selected answer option 0 for question 56 at (232, 624) on .psychometrics-items-container.item-56 >> .psychometrics-option-radio >> nth=0
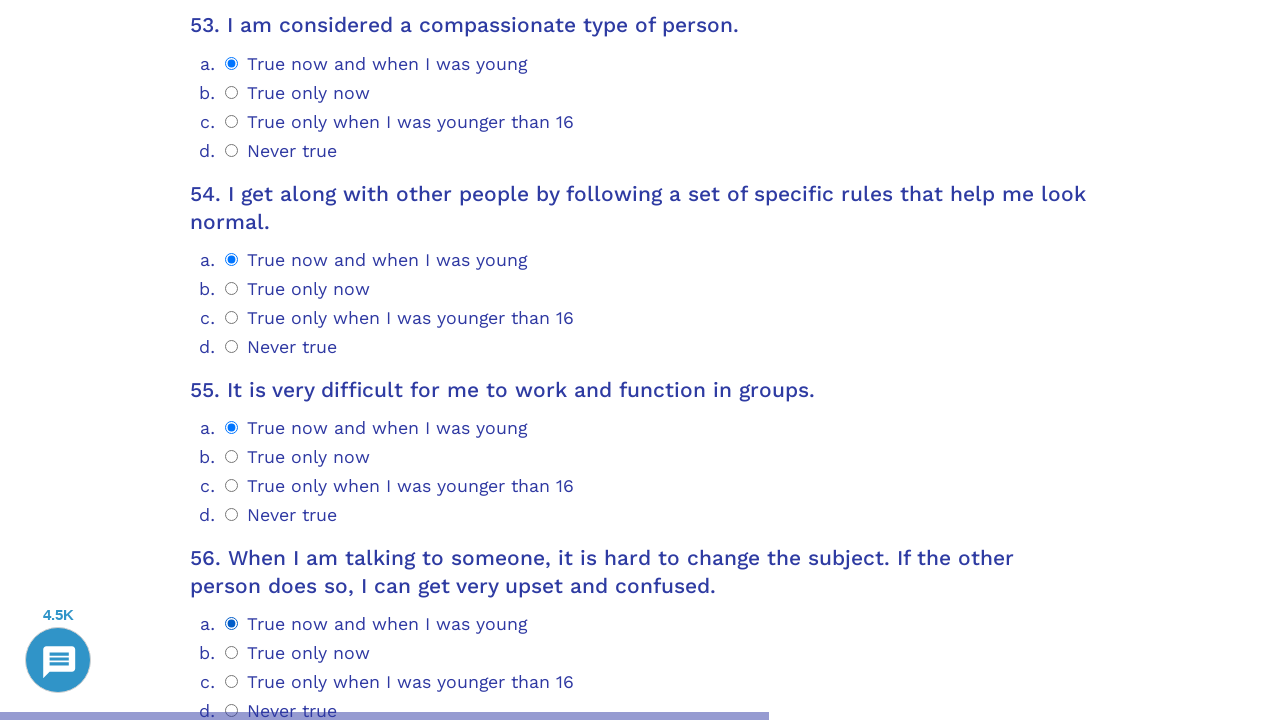

Question 57 container became visible
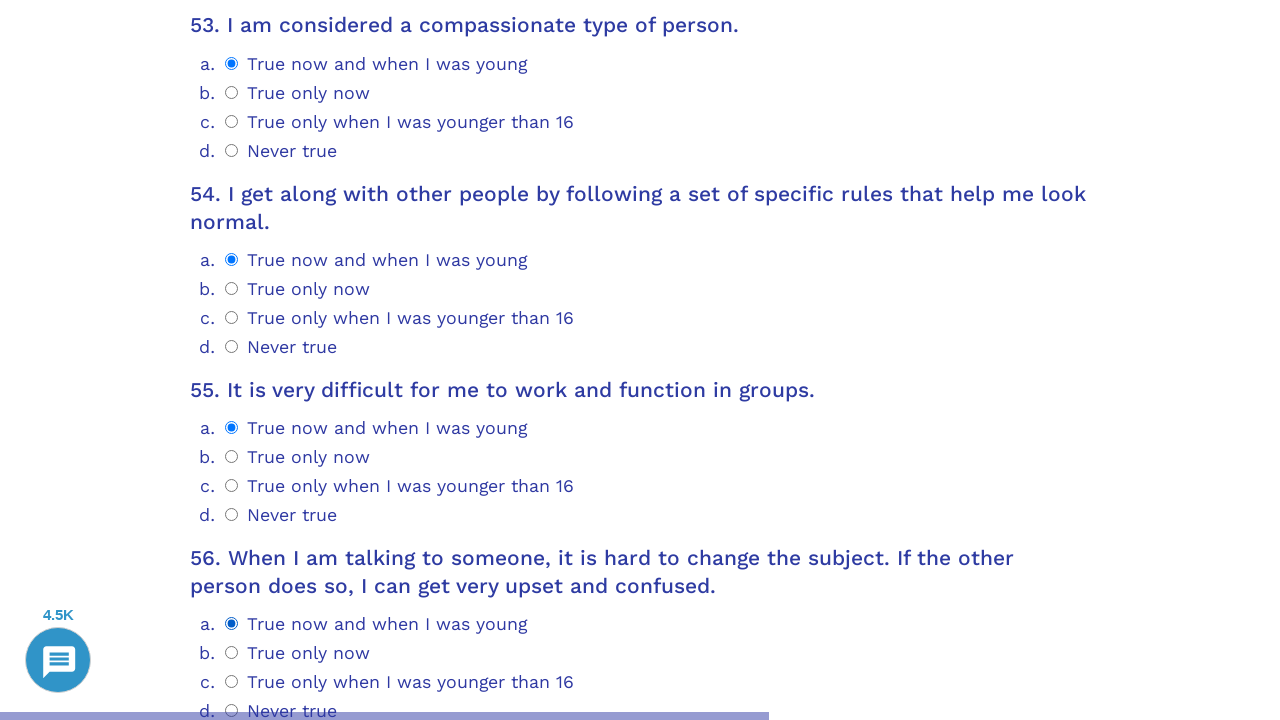

Scrolled to question 57
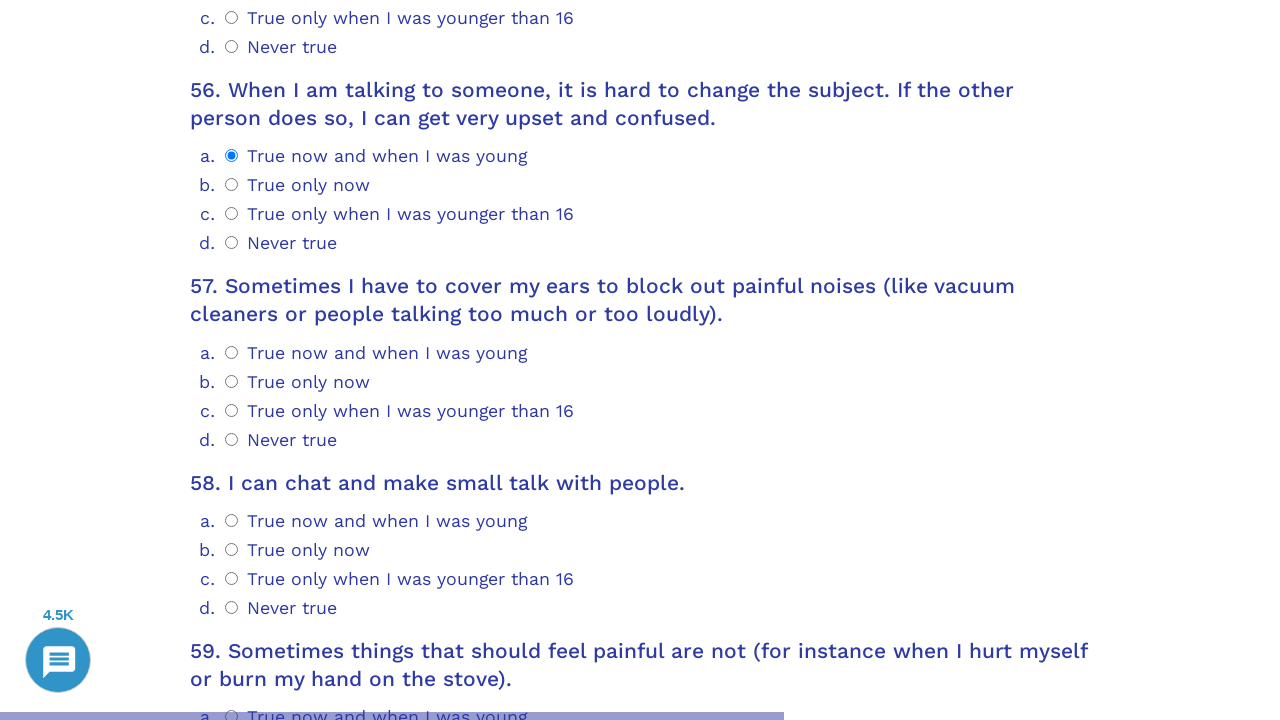

Selected answer option 3 for question 57 at (232, 439) on .psychometrics-items-container.item-57 >> .psychometrics-option-radio >> nth=3
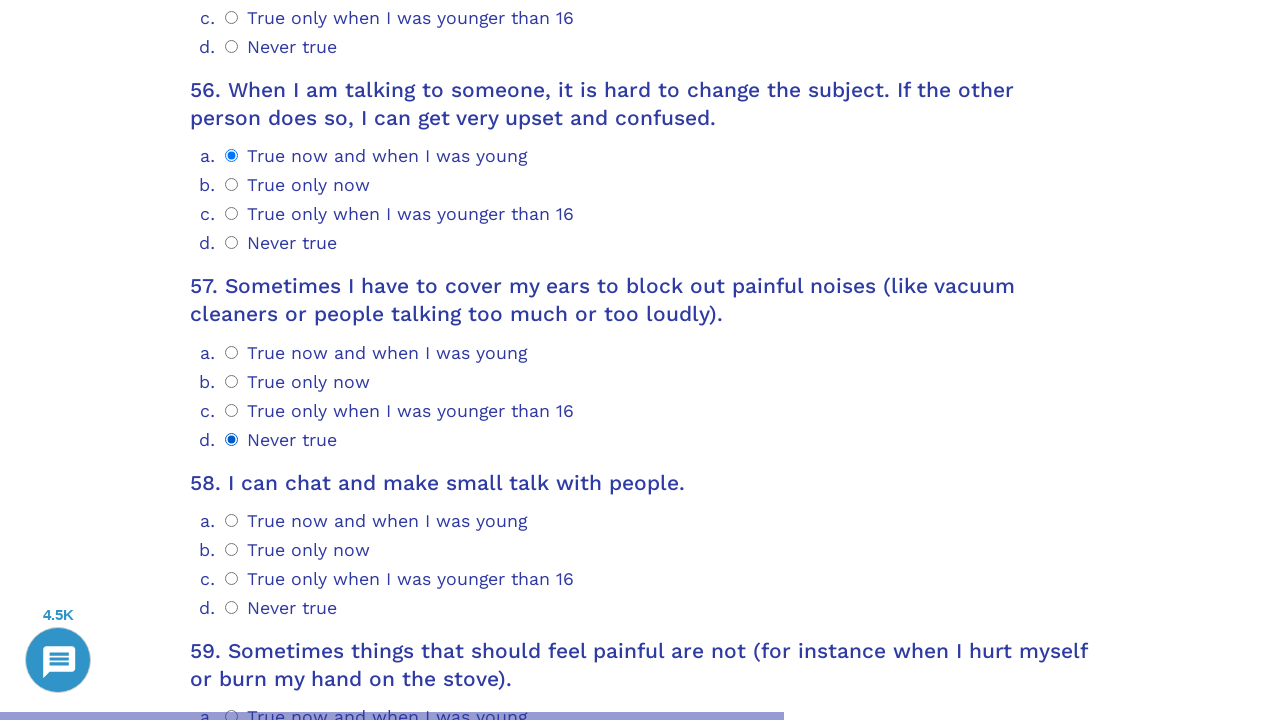

Question 58 container became visible
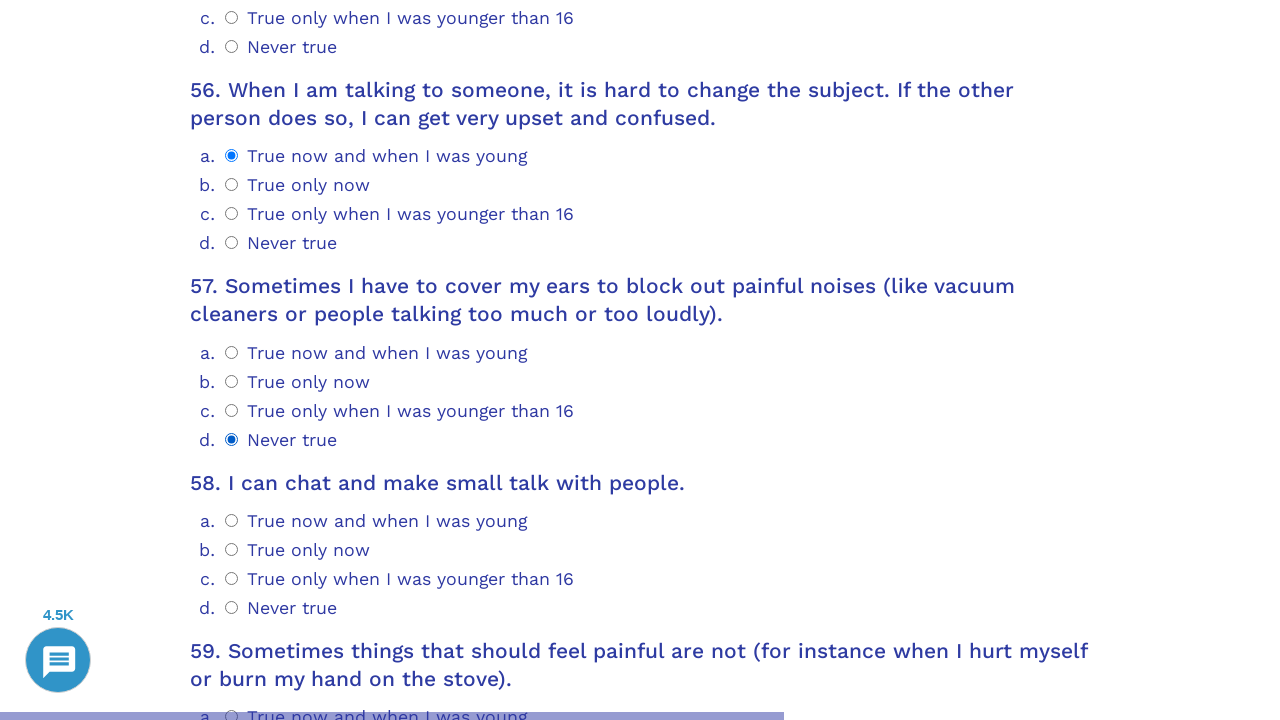

Scrolled to question 58
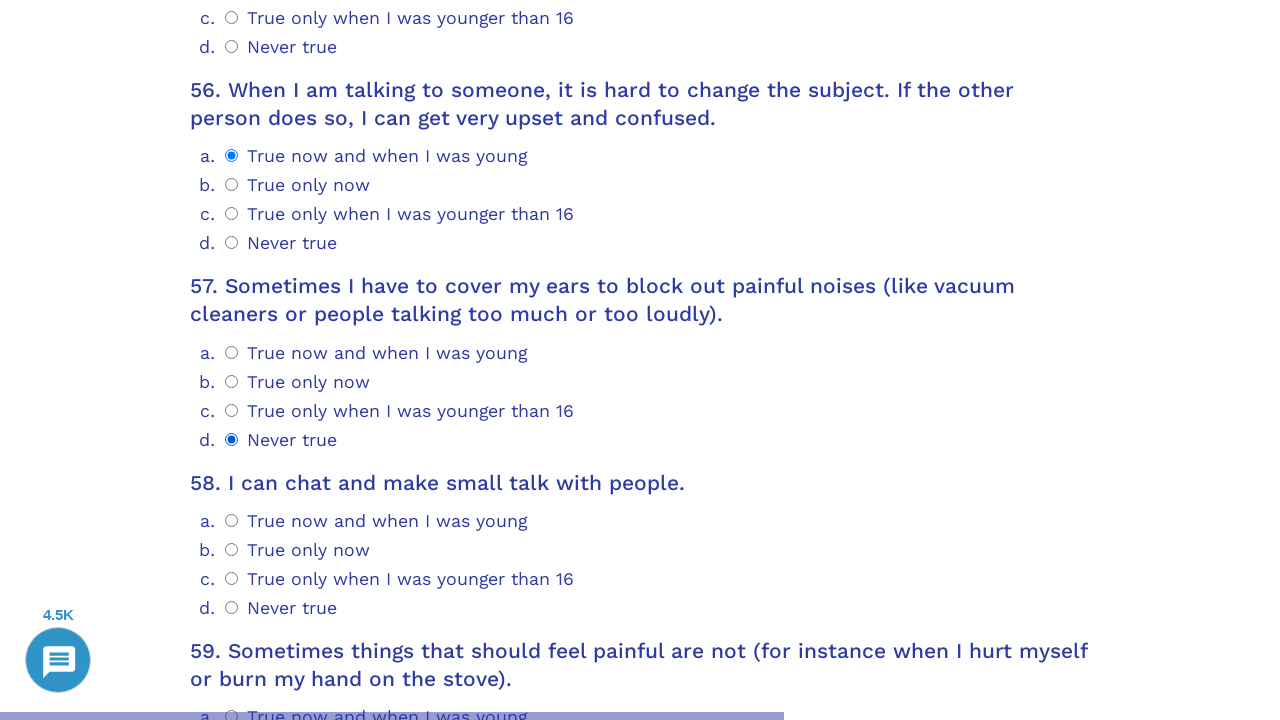

Selected answer option 3 for question 58 at (232, 607) on .psychometrics-items-container.item-58 >> .psychometrics-option-radio >> nth=3
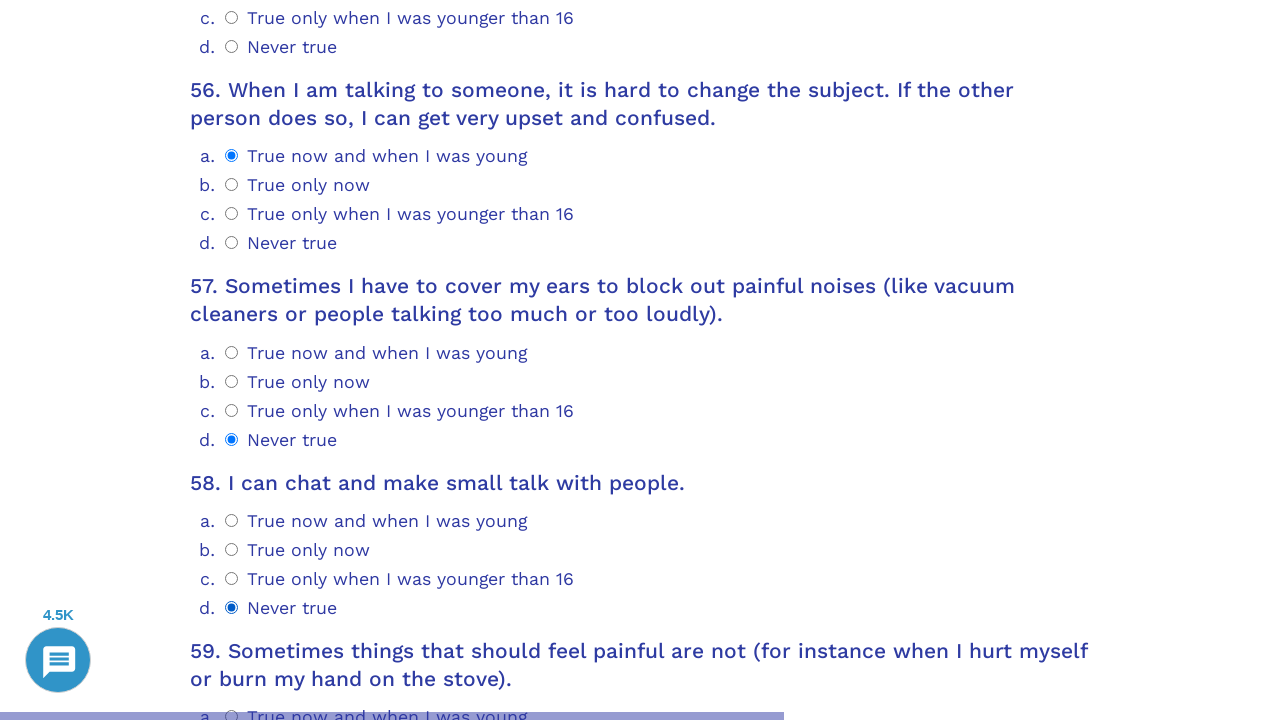

Question 59 container became visible
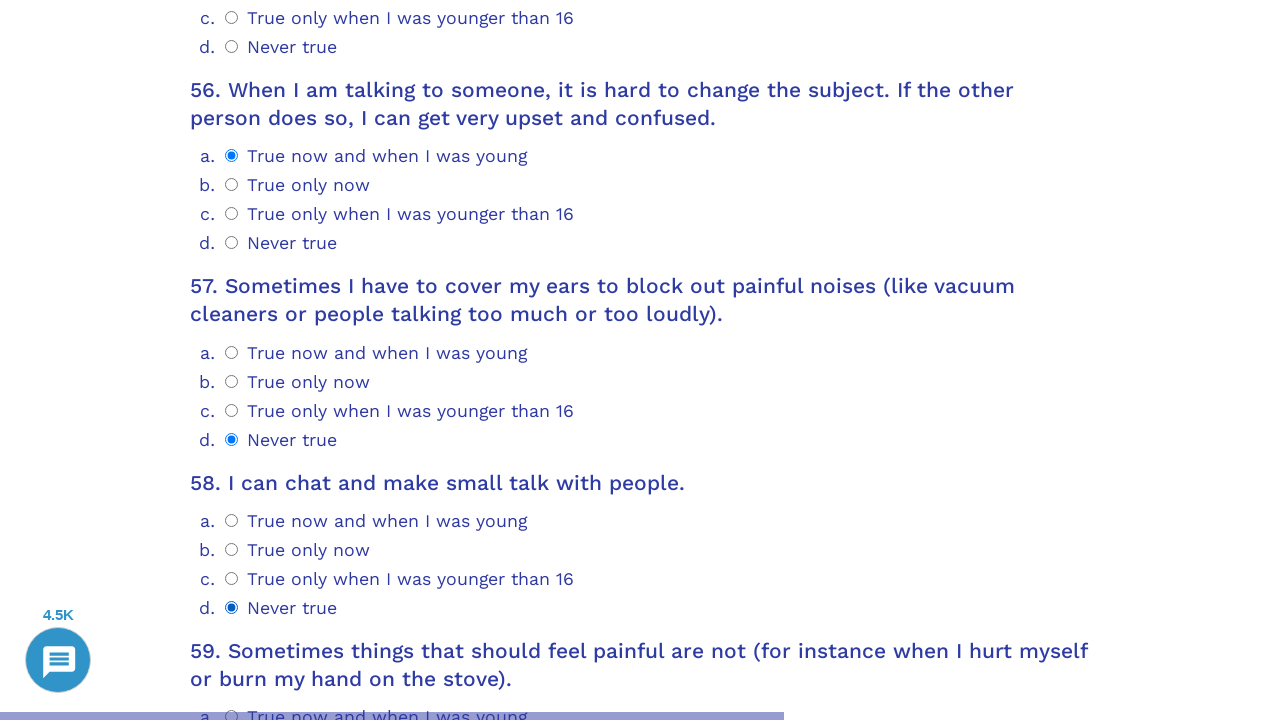

Scrolled to question 59
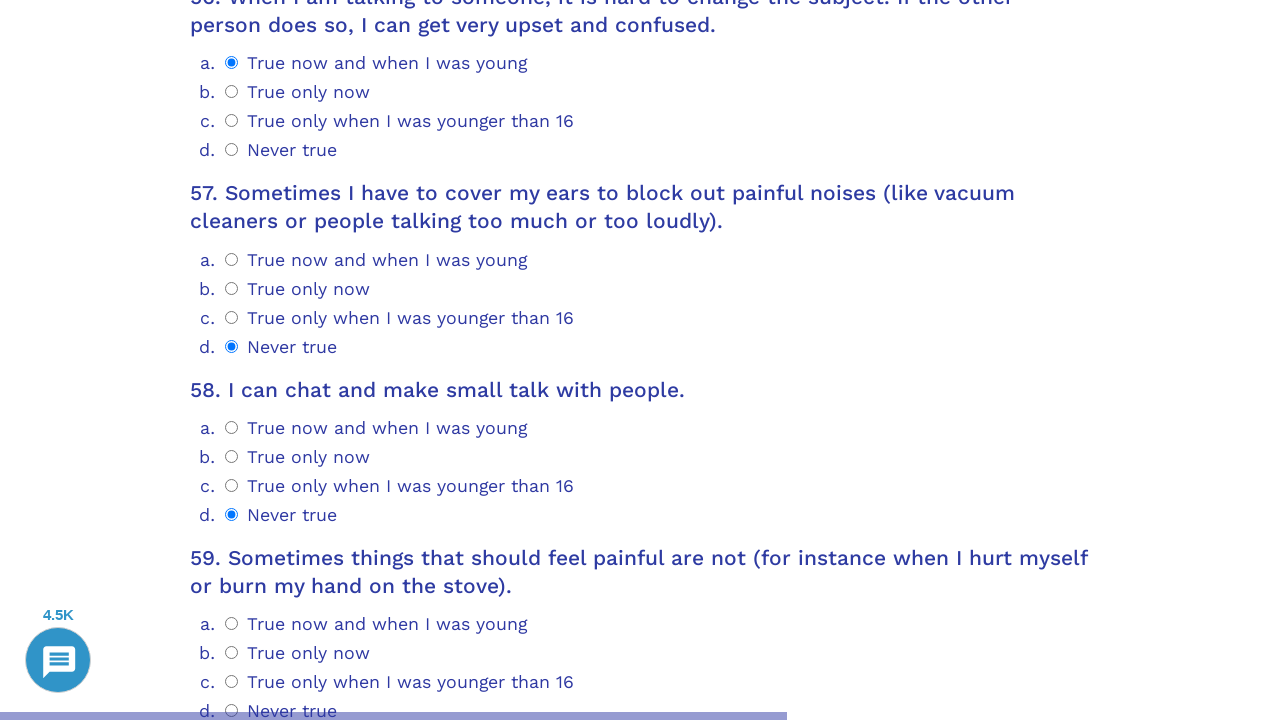

Selected answer option 3 for question 59 at (232, 711) on .psychometrics-items-container.item-59 >> .psychometrics-option-radio >> nth=3
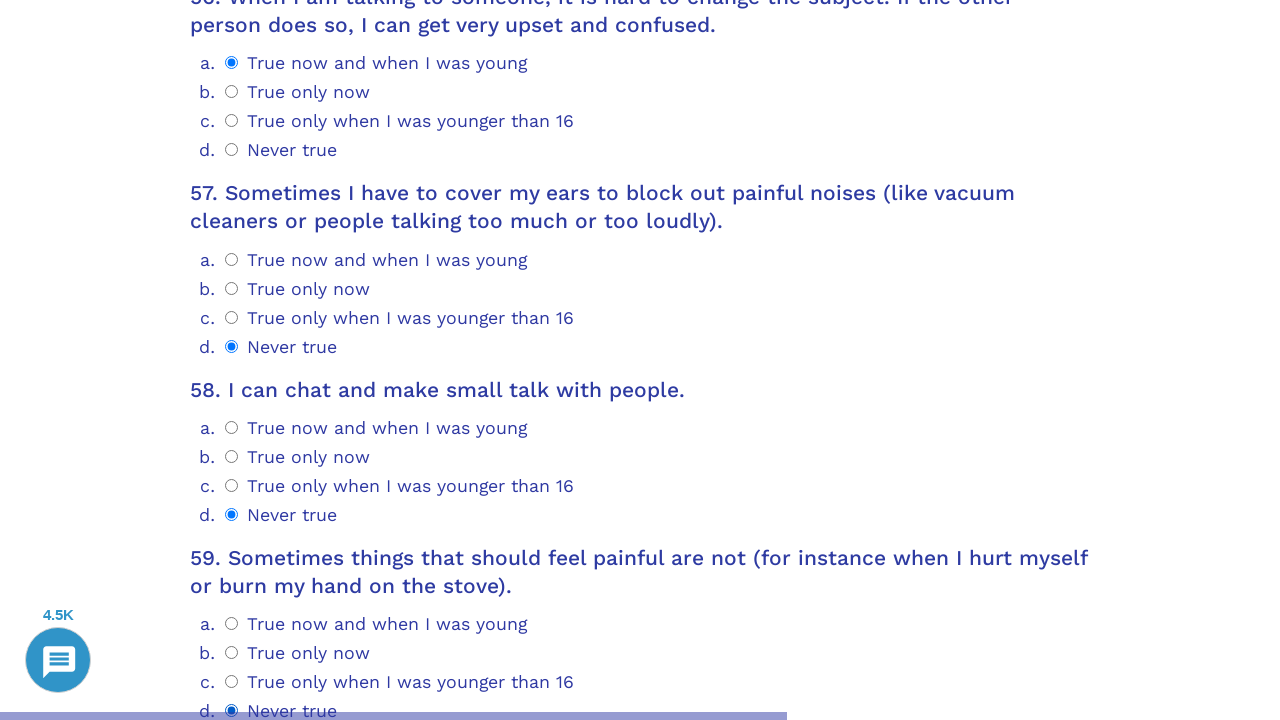

Question 60 container became visible
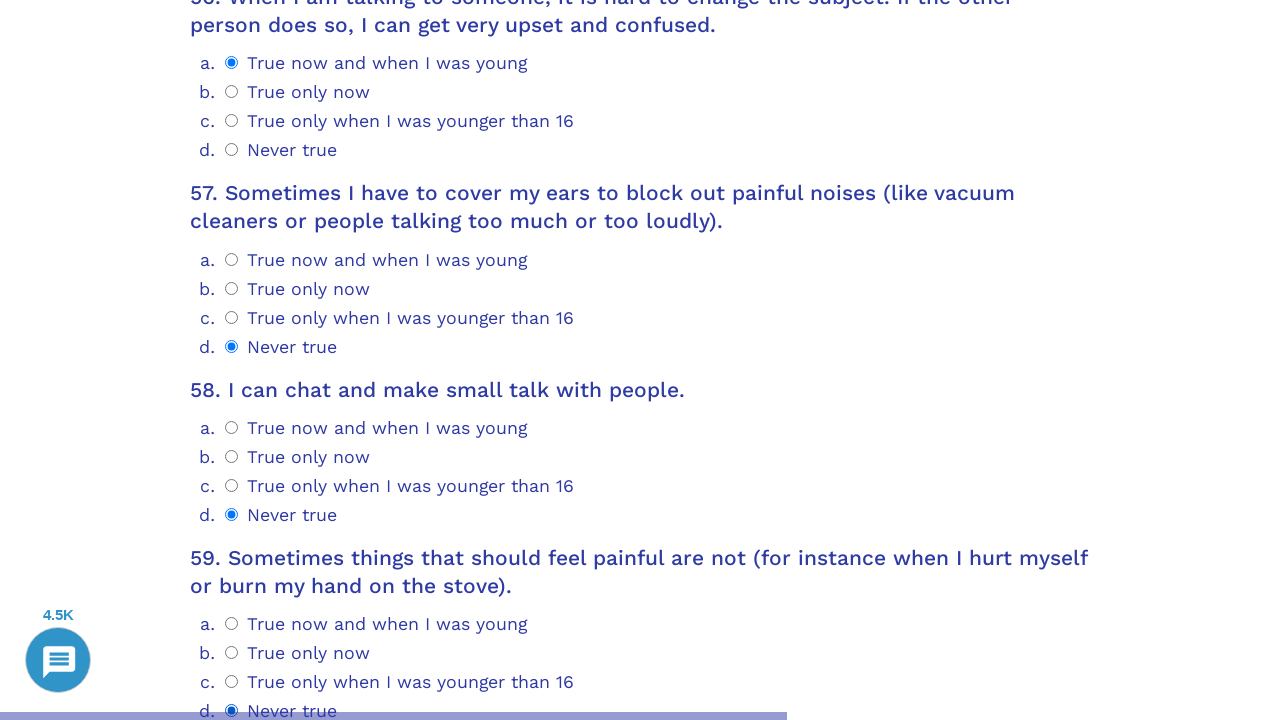

Scrolled to question 60
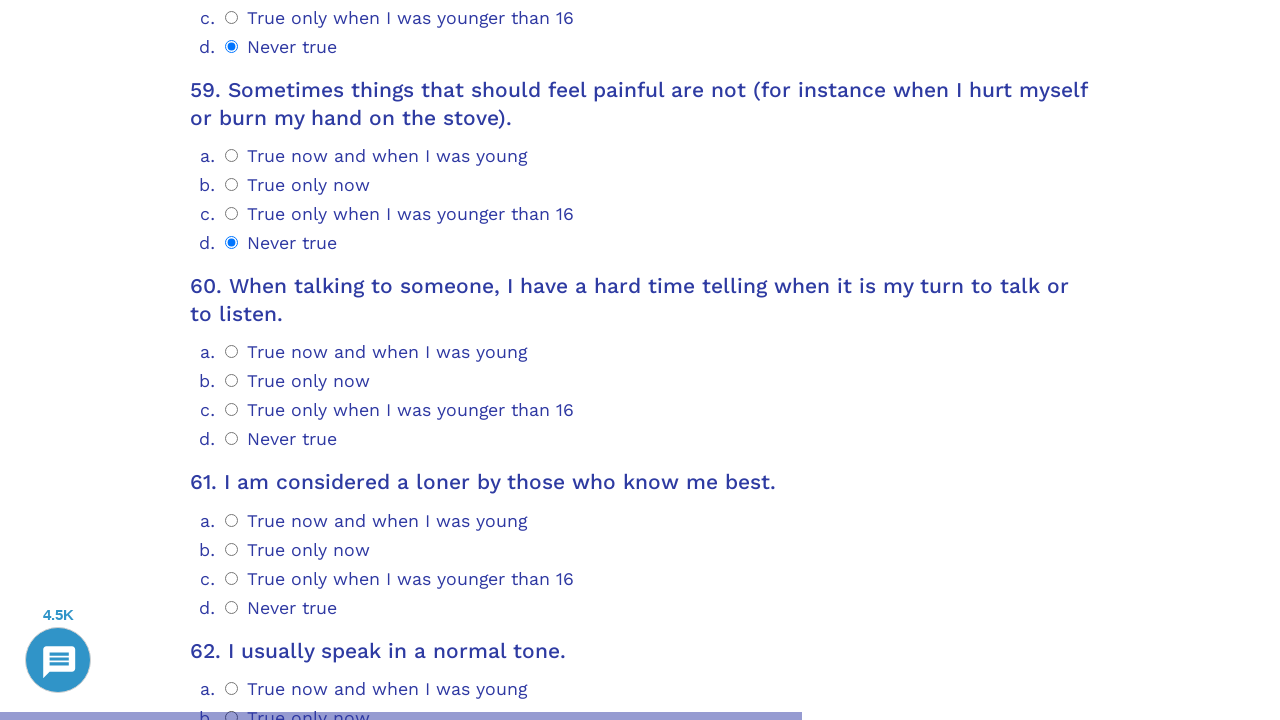

Selected answer option 3 for question 60 at (232, 439) on .psychometrics-items-container.item-60 >> .psychometrics-option-radio >> nth=3
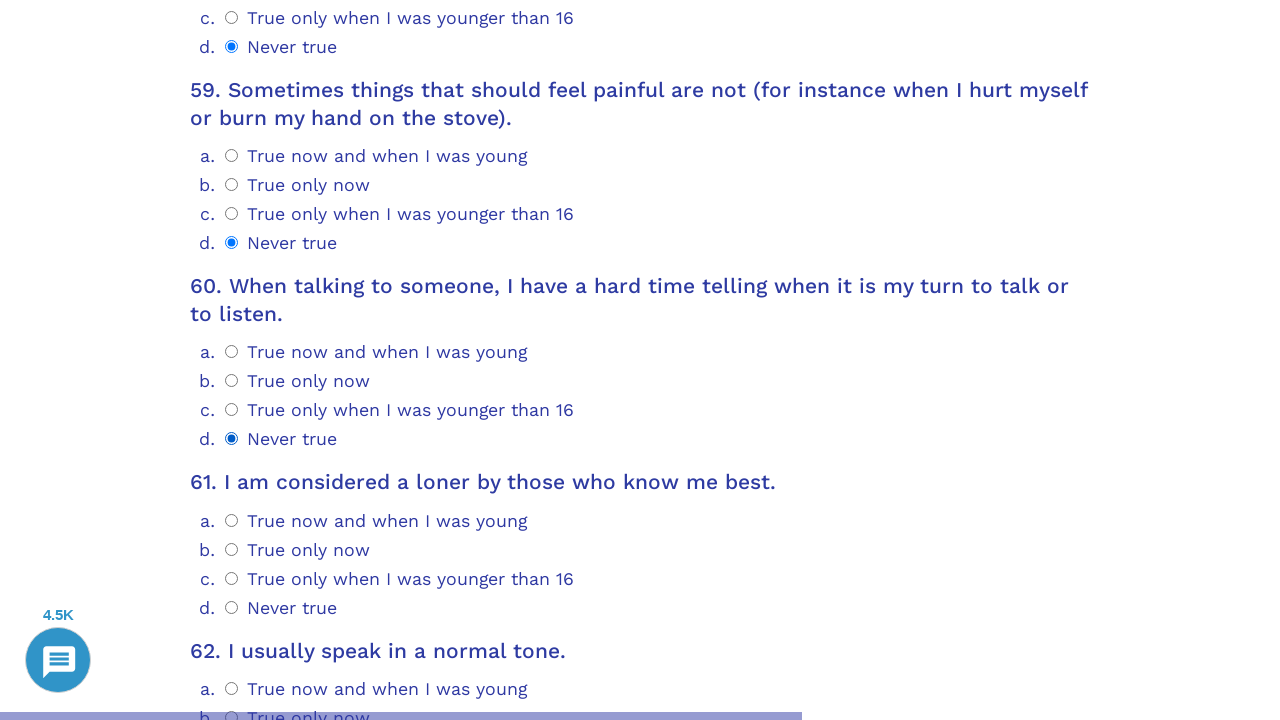

Question 61 container became visible
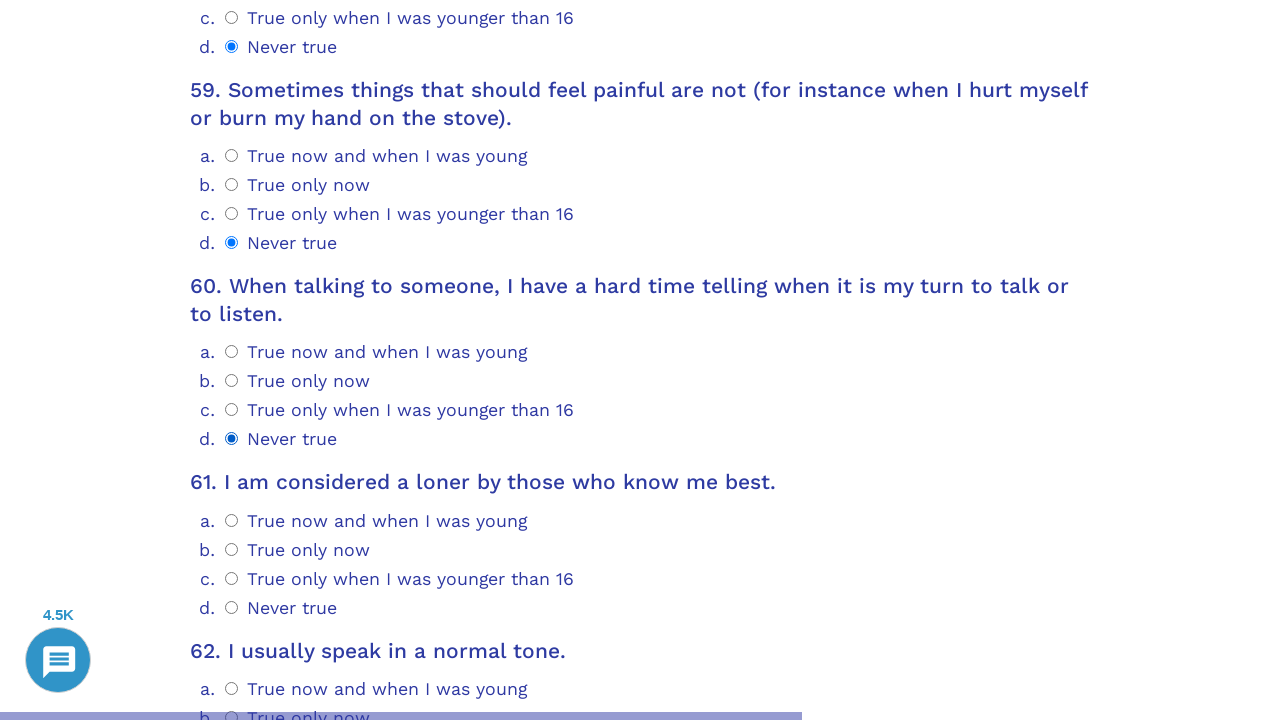

Scrolled to question 61
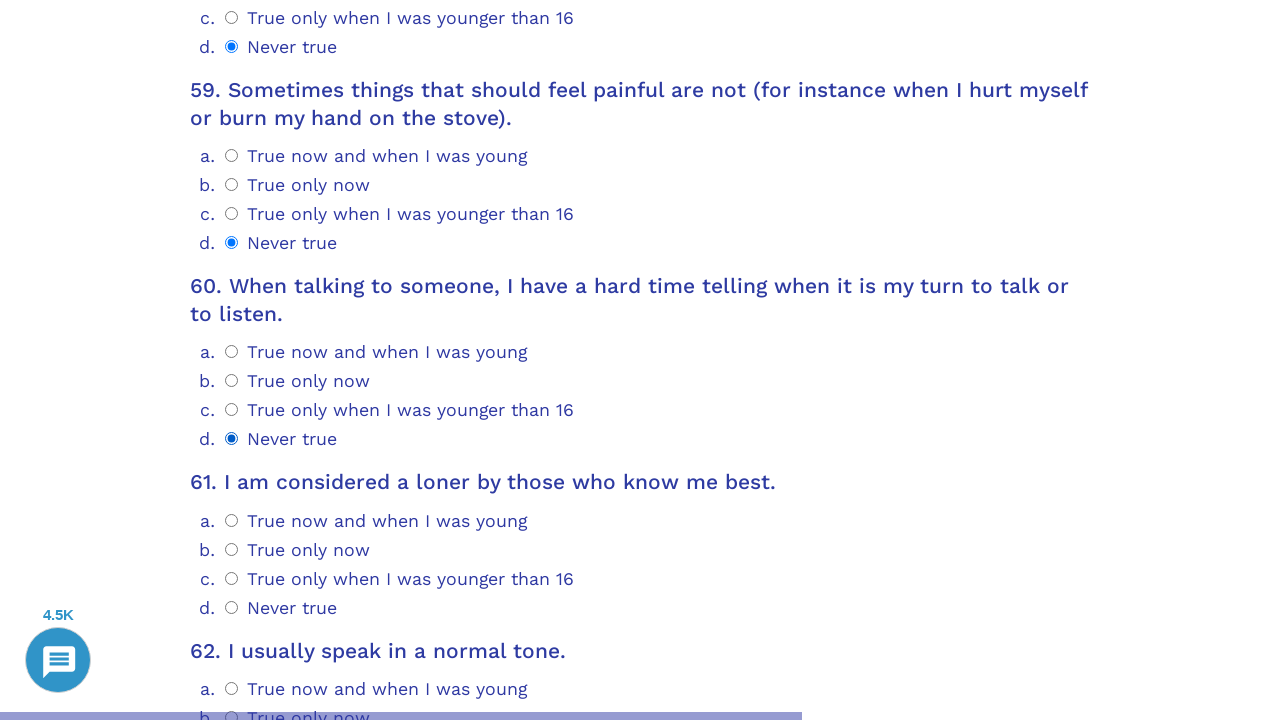

Selected answer option 3 for question 61 at (232, 607) on .psychometrics-items-container.item-61 >> .psychometrics-option-radio >> nth=3
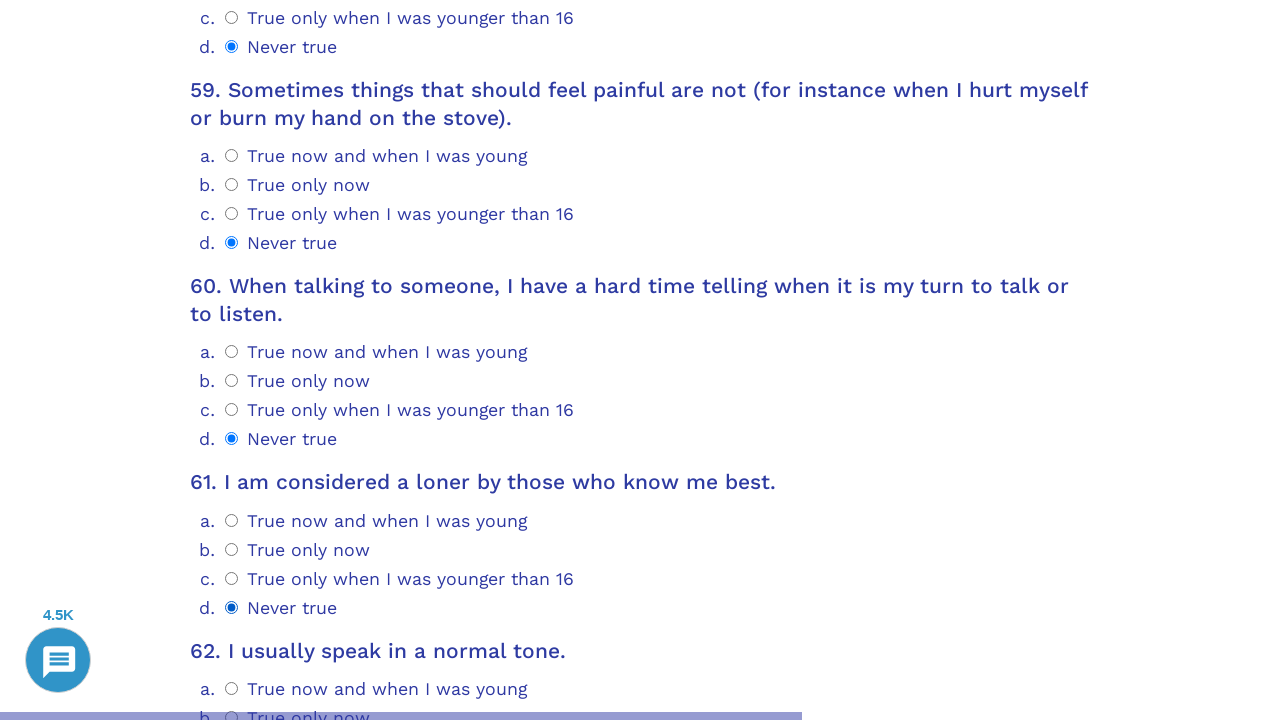

Question 62 container became visible
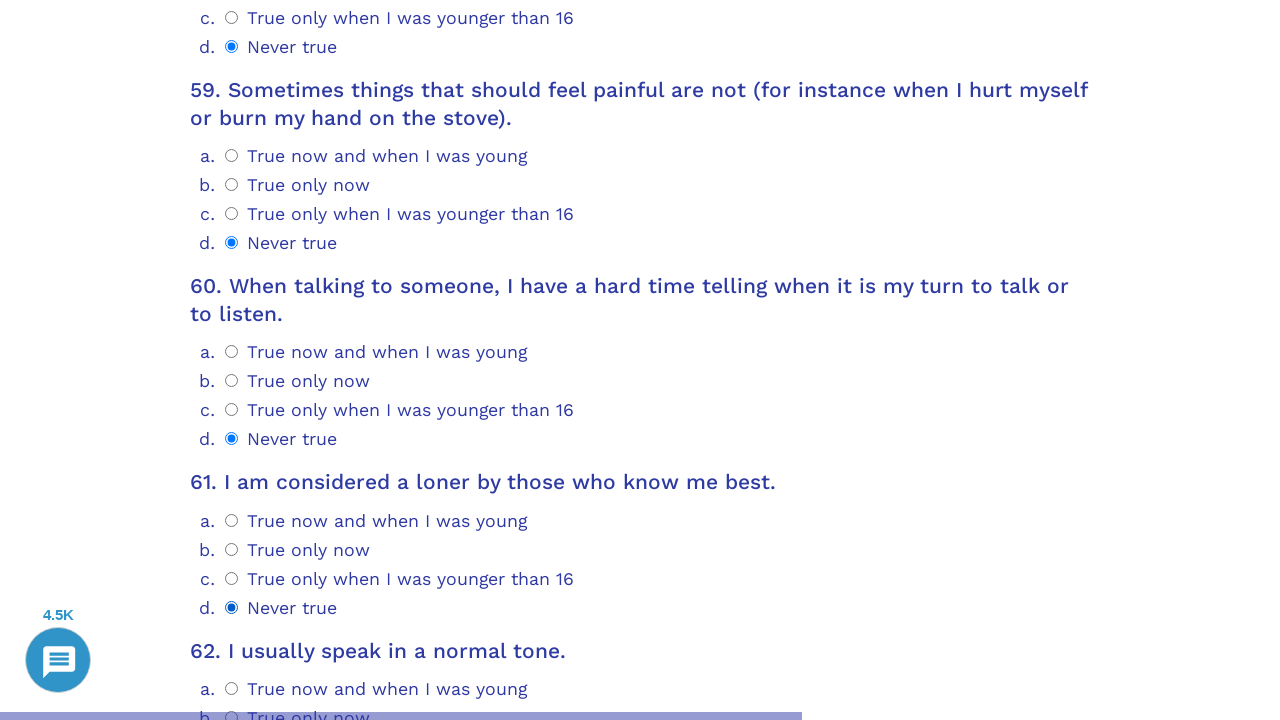

Scrolled to question 62
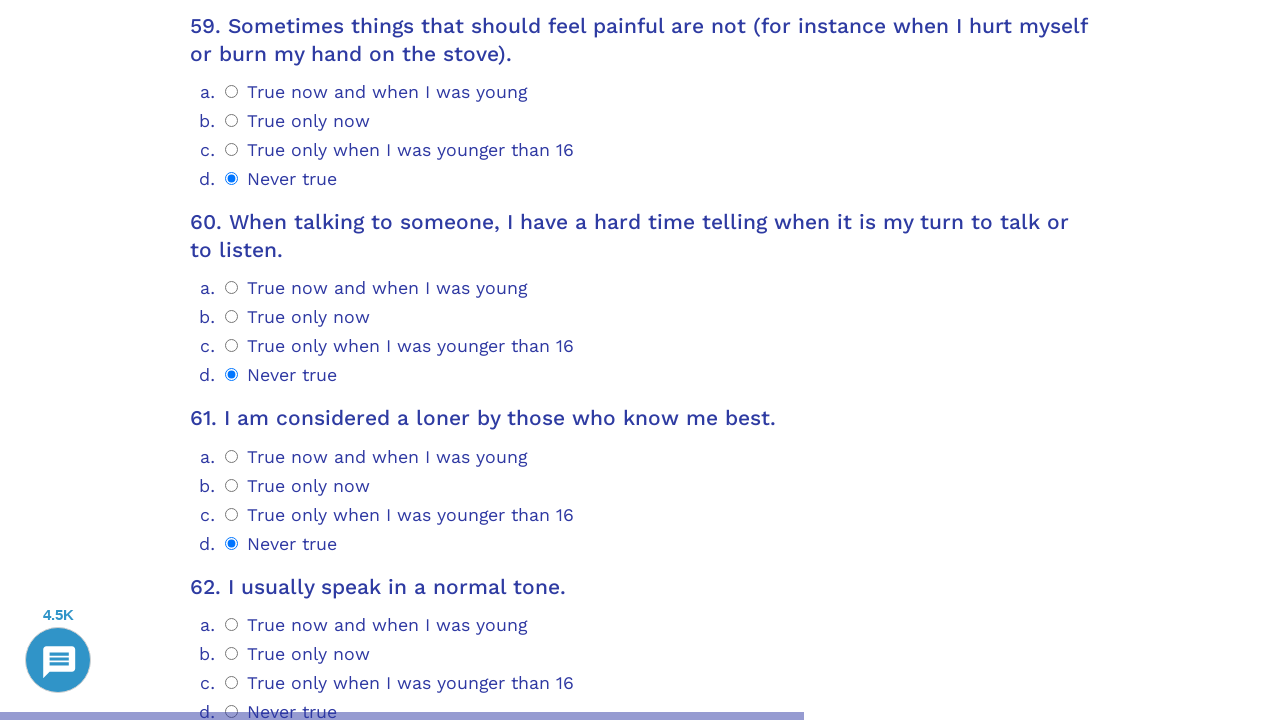

Selected answer option 3 for question 62 at (232, 360) on .psychometrics-items-container.item-62 >> .psychometrics-option-radio >> nth=3
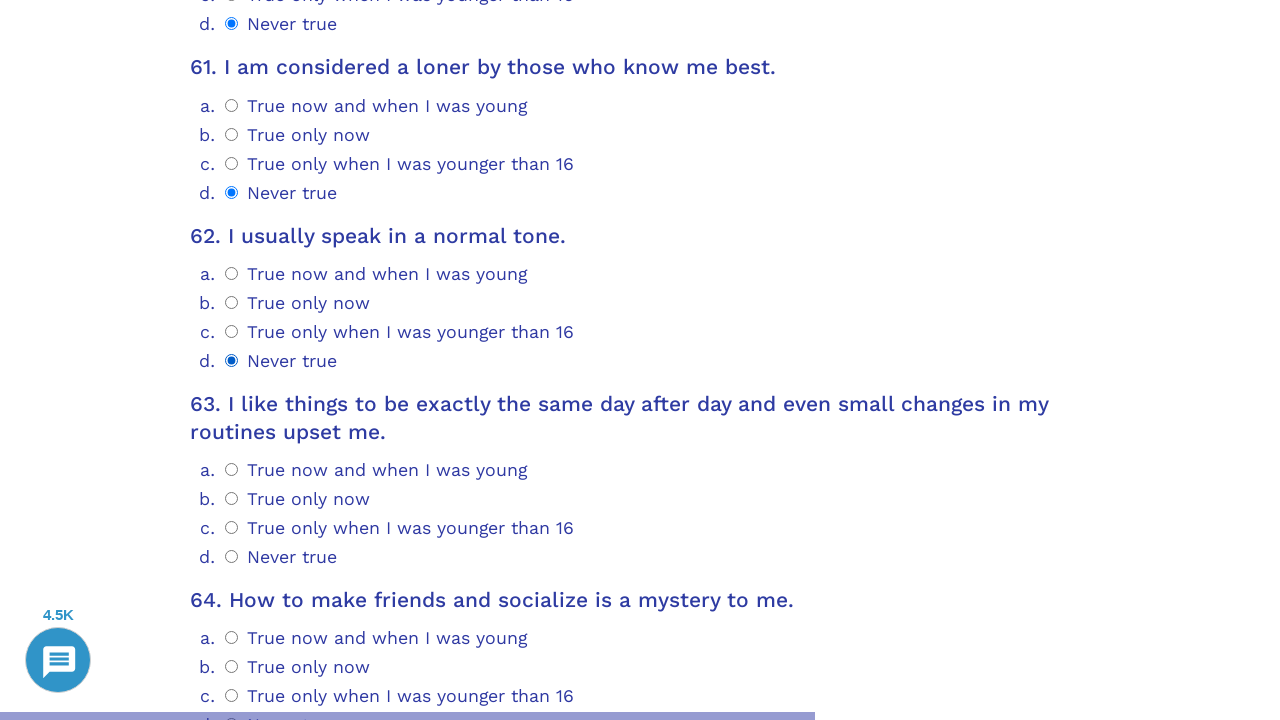

Question 63 container became visible
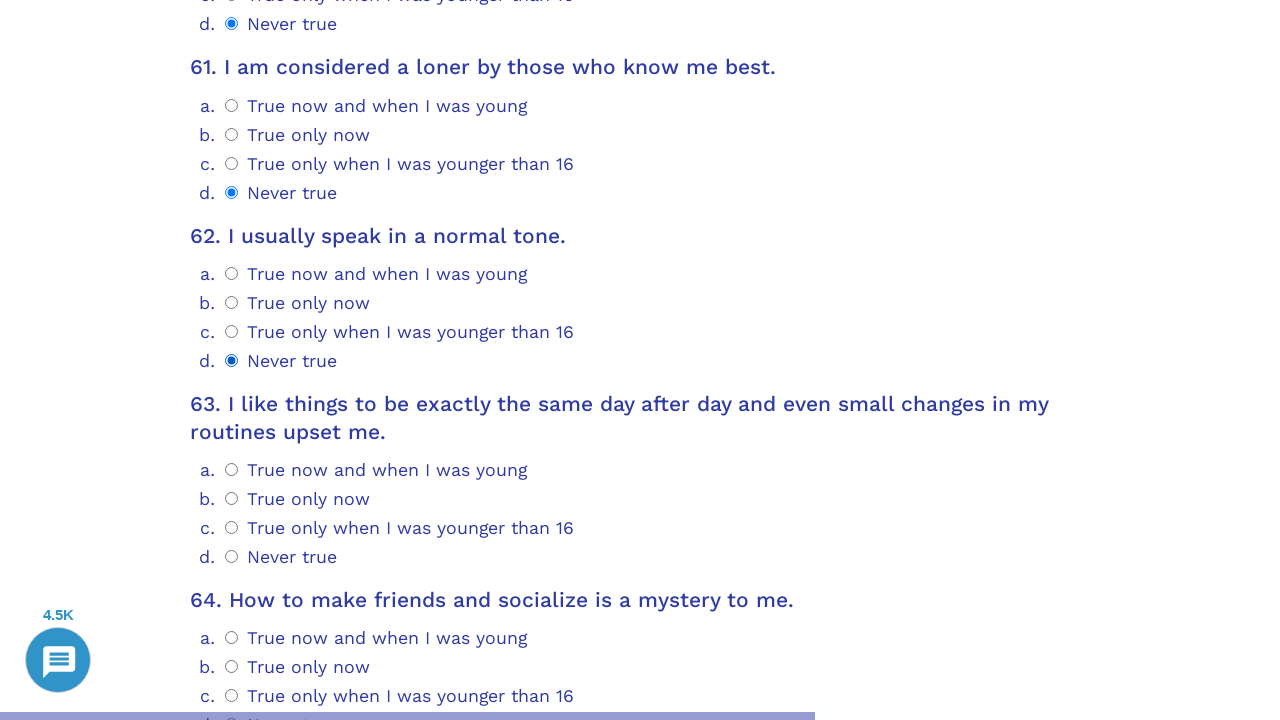

Scrolled to question 63
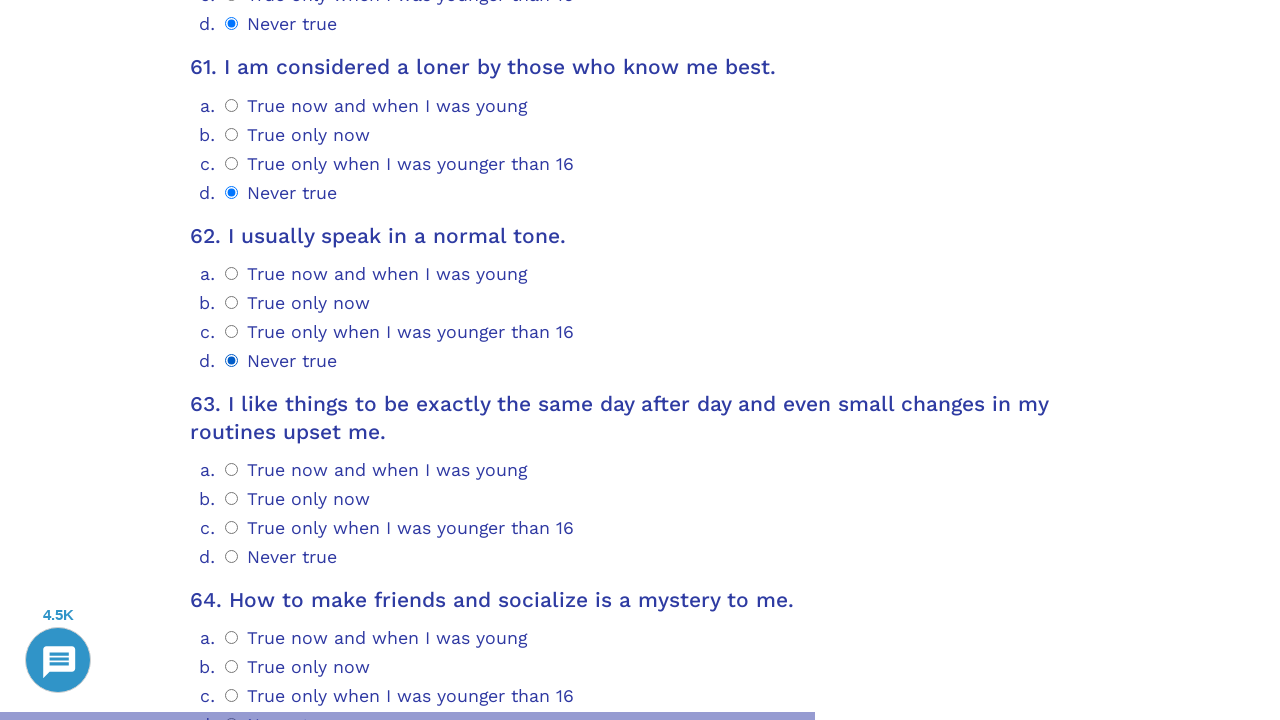

Selected answer option 3 for question 63 at (232, 557) on .psychometrics-items-container.item-63 >> .psychometrics-option-radio >> nth=3
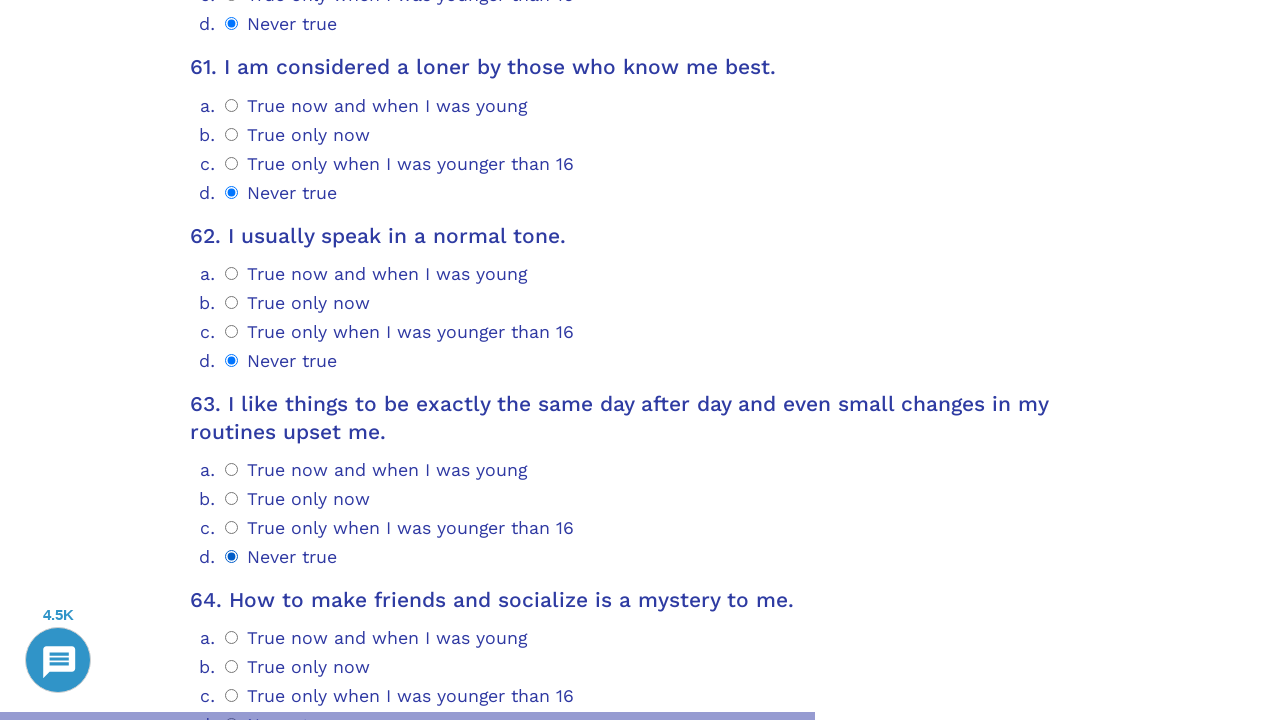

Question 64 container became visible
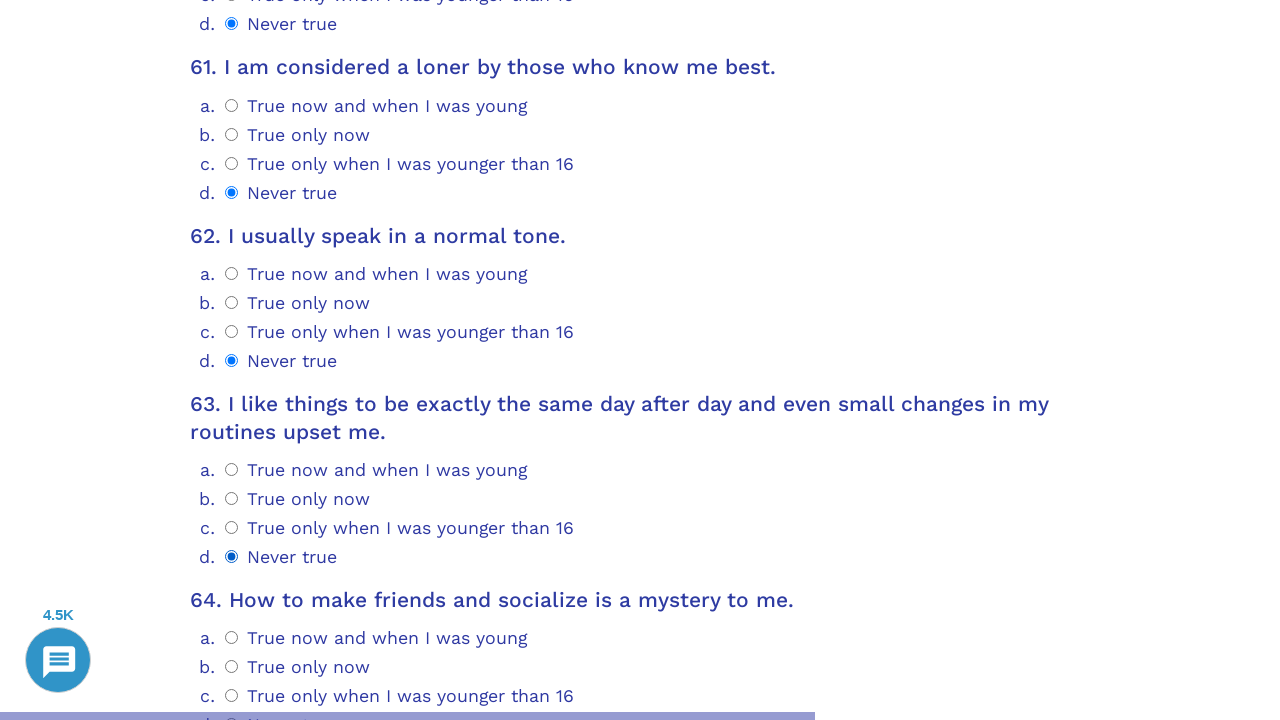

Scrolled to question 64
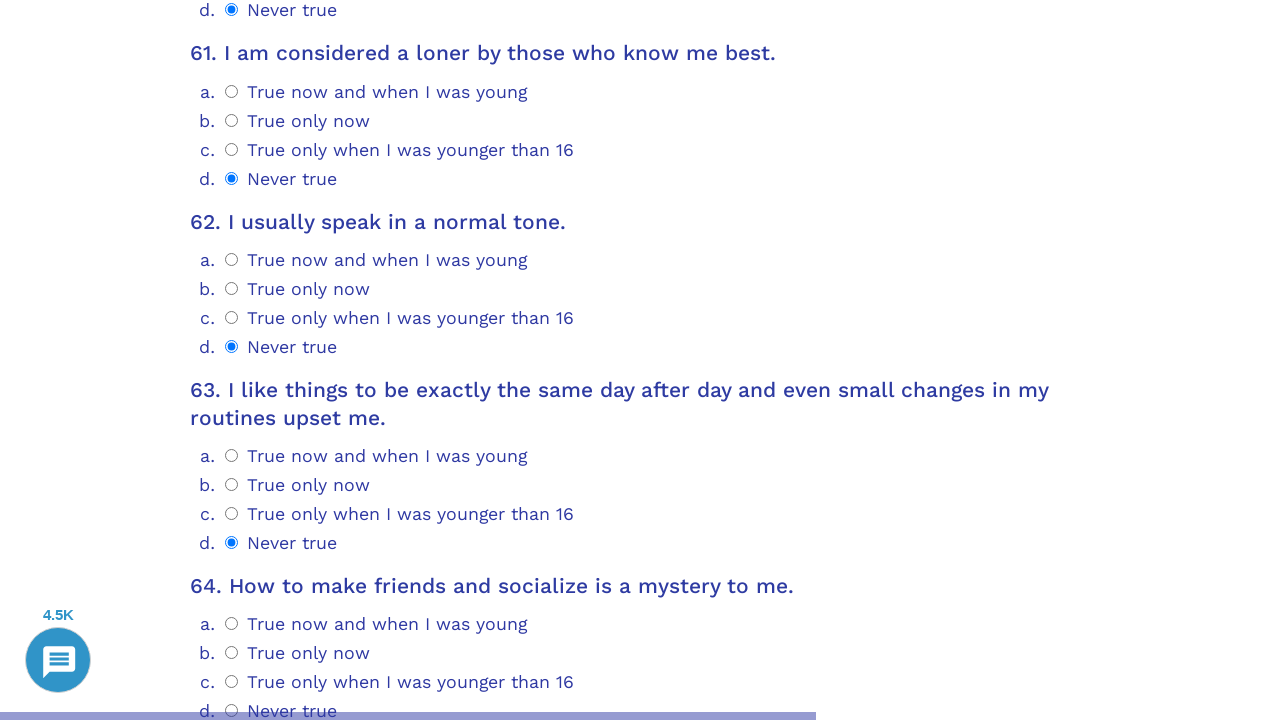

Selected answer option 3 for question 64 at (232, 711) on .psychometrics-items-container.item-64 >> .psychometrics-option-radio >> nth=3
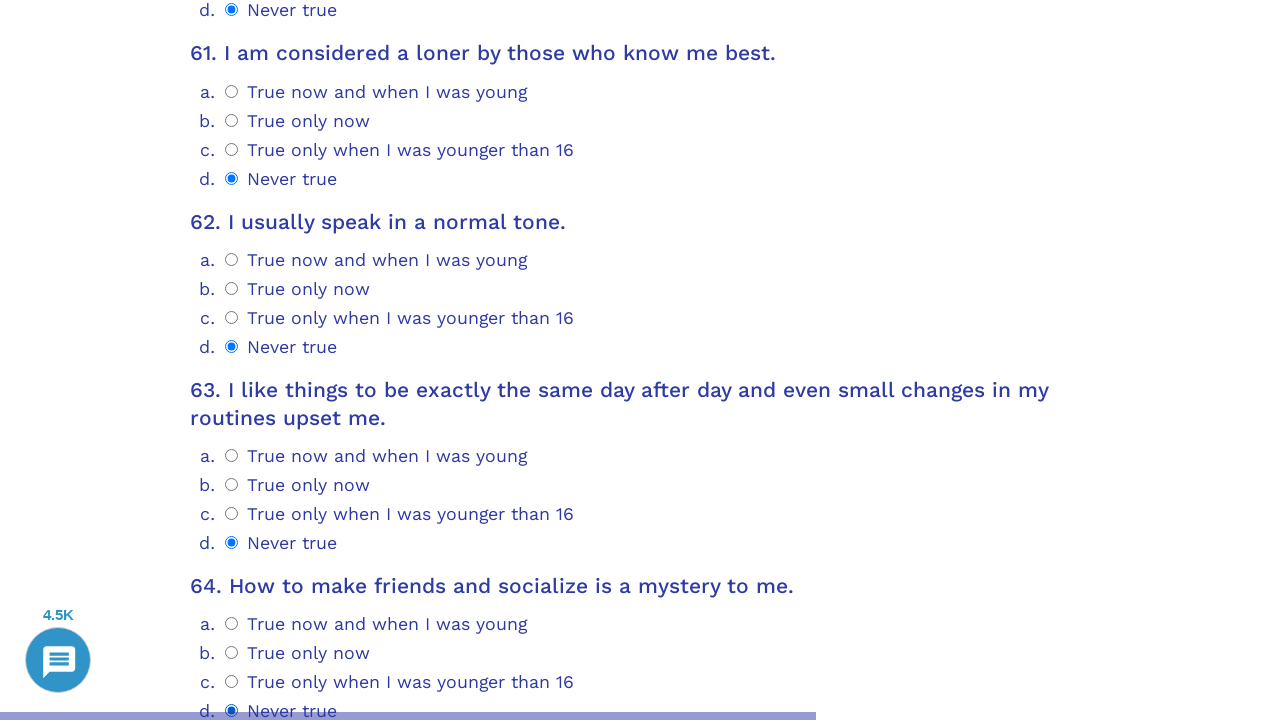

Question 65 container became visible
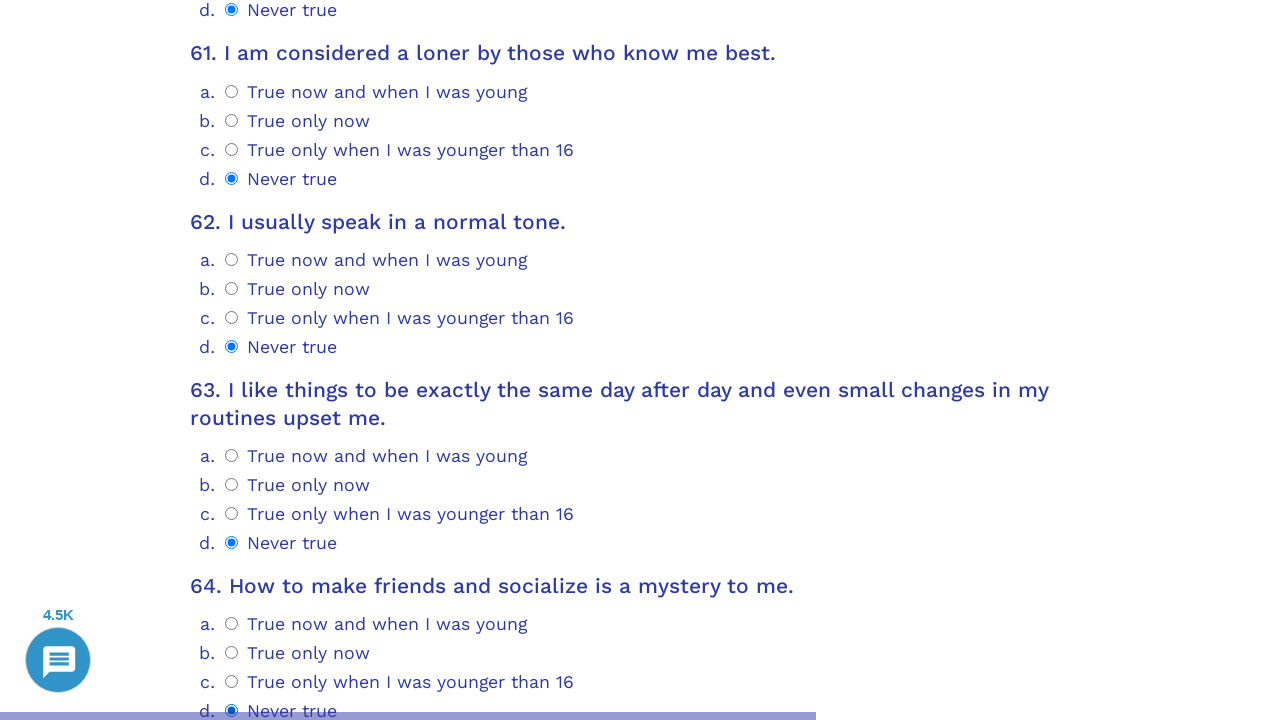

Scrolled to question 65
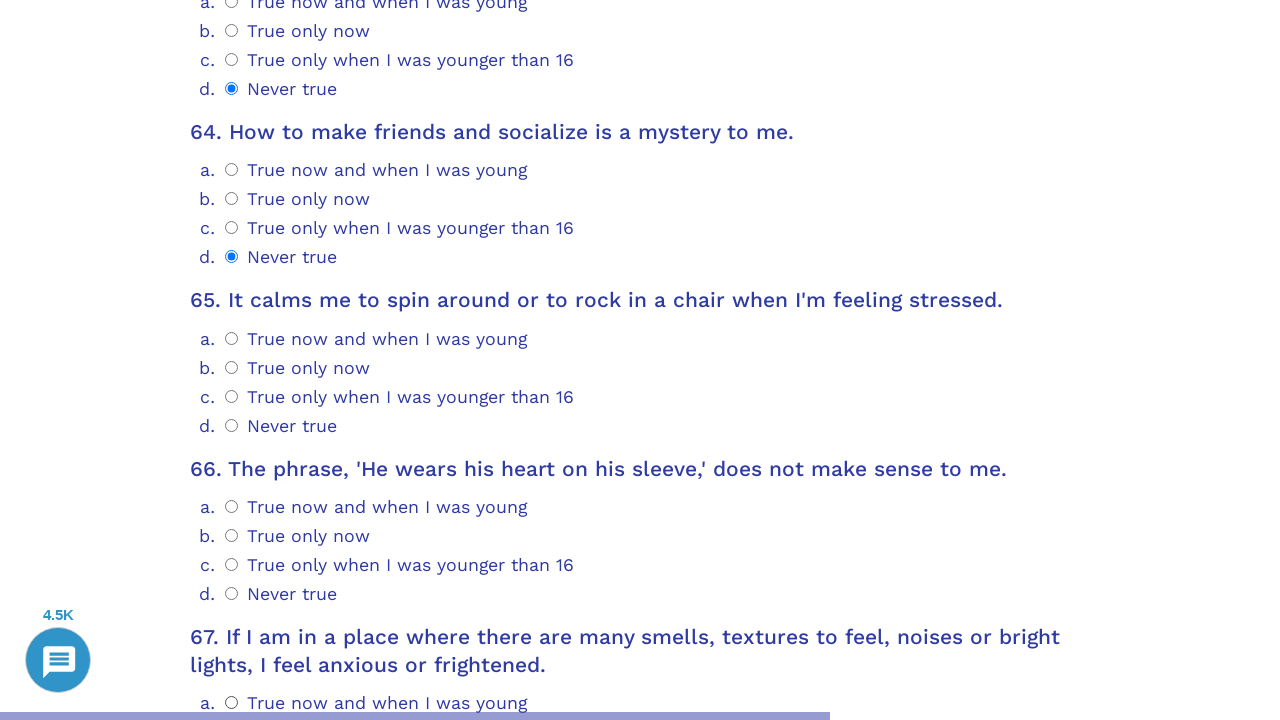

Selected answer option 0 for question 65 at (232, 338) on .psychometrics-items-container.item-65 >> .psychometrics-option-radio >> nth=0
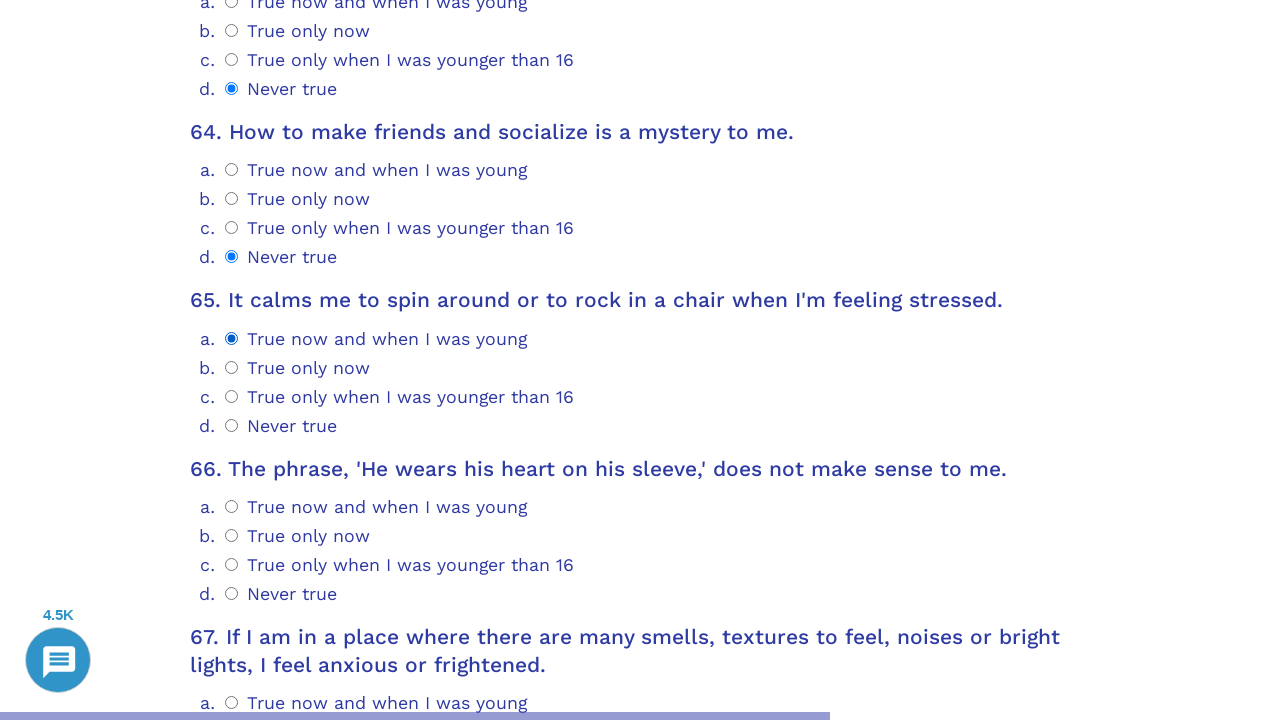

Question 66 container became visible
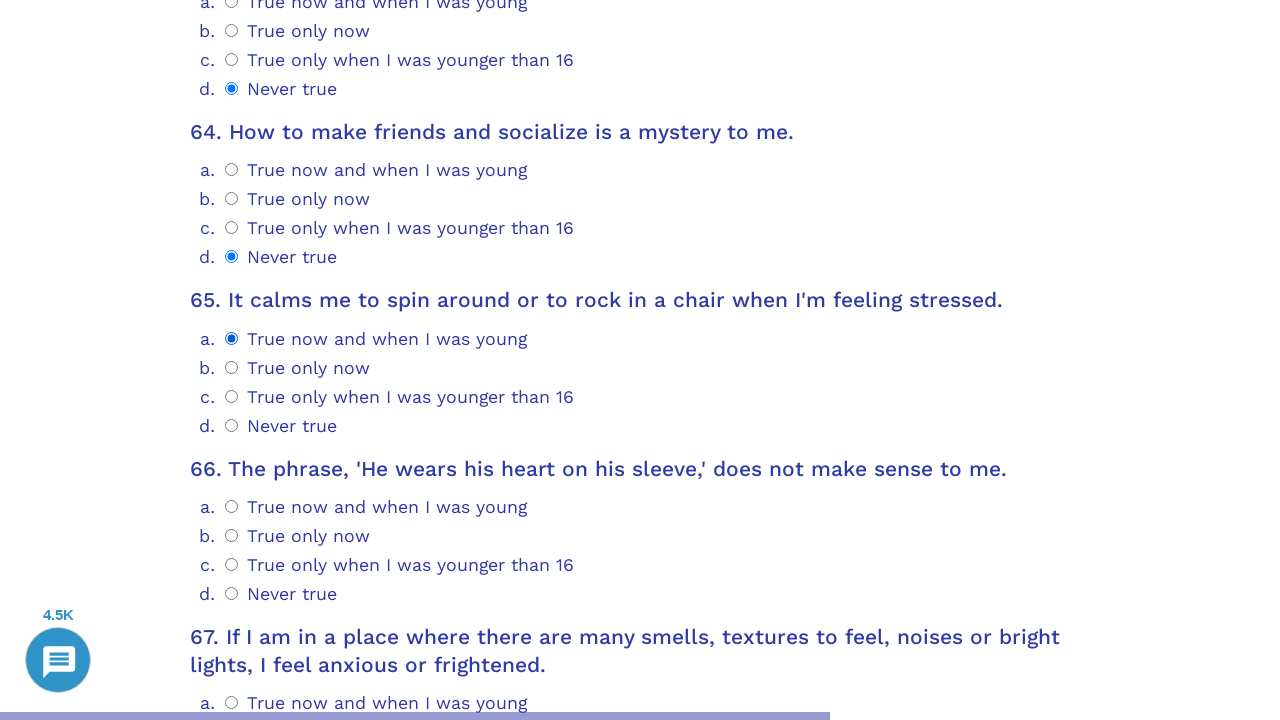

Scrolled to question 66
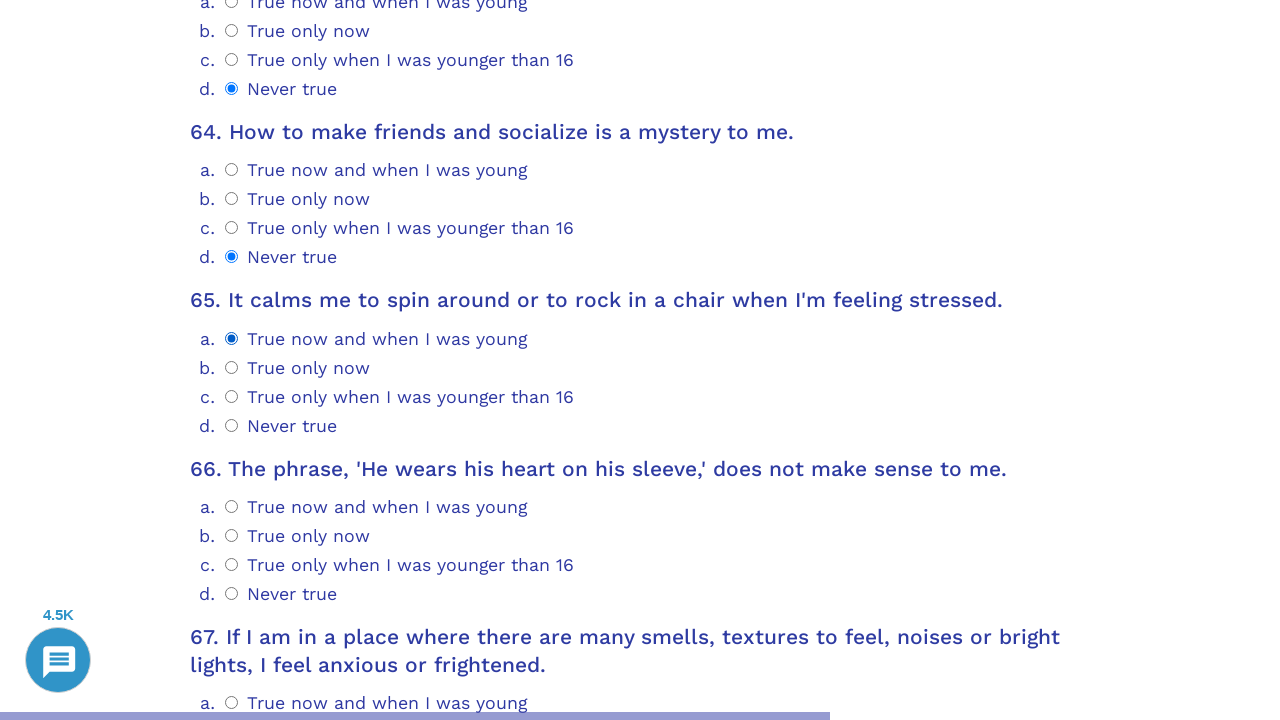

Selected answer option 0 for question 66 at (232, 506) on .psychometrics-items-container.item-66 >> .psychometrics-option-radio >> nth=0
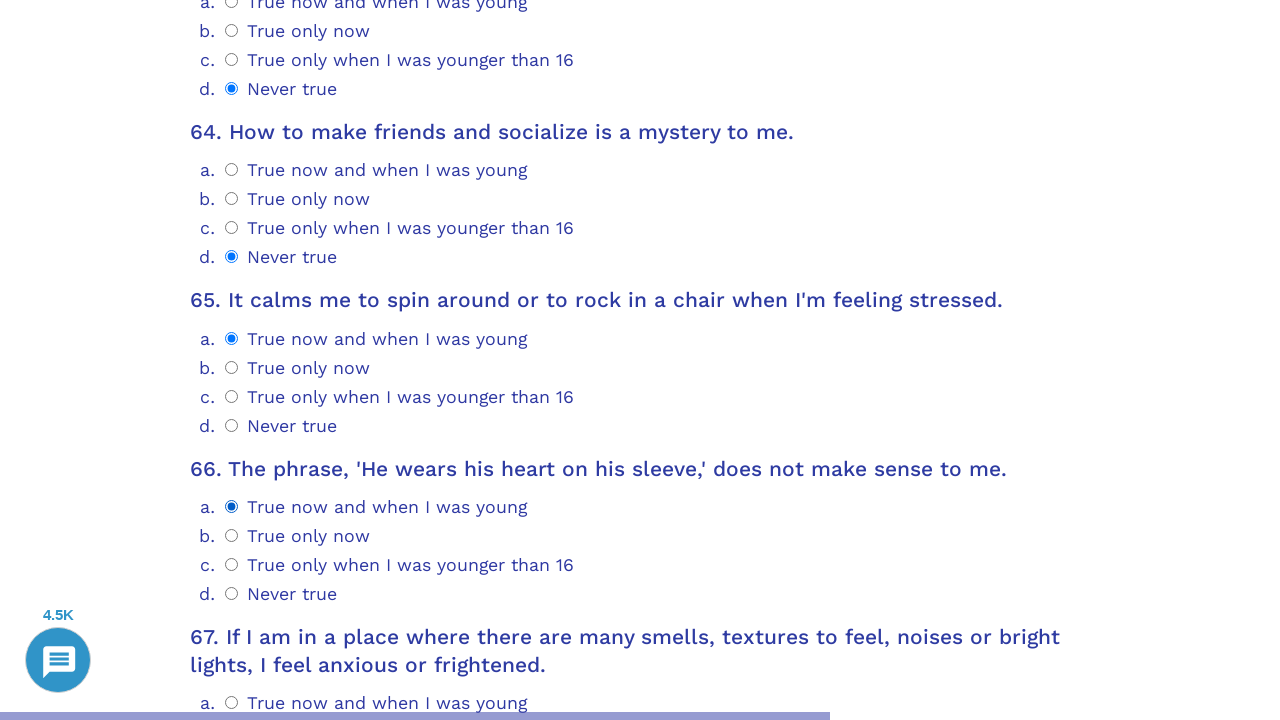

Question 67 container became visible
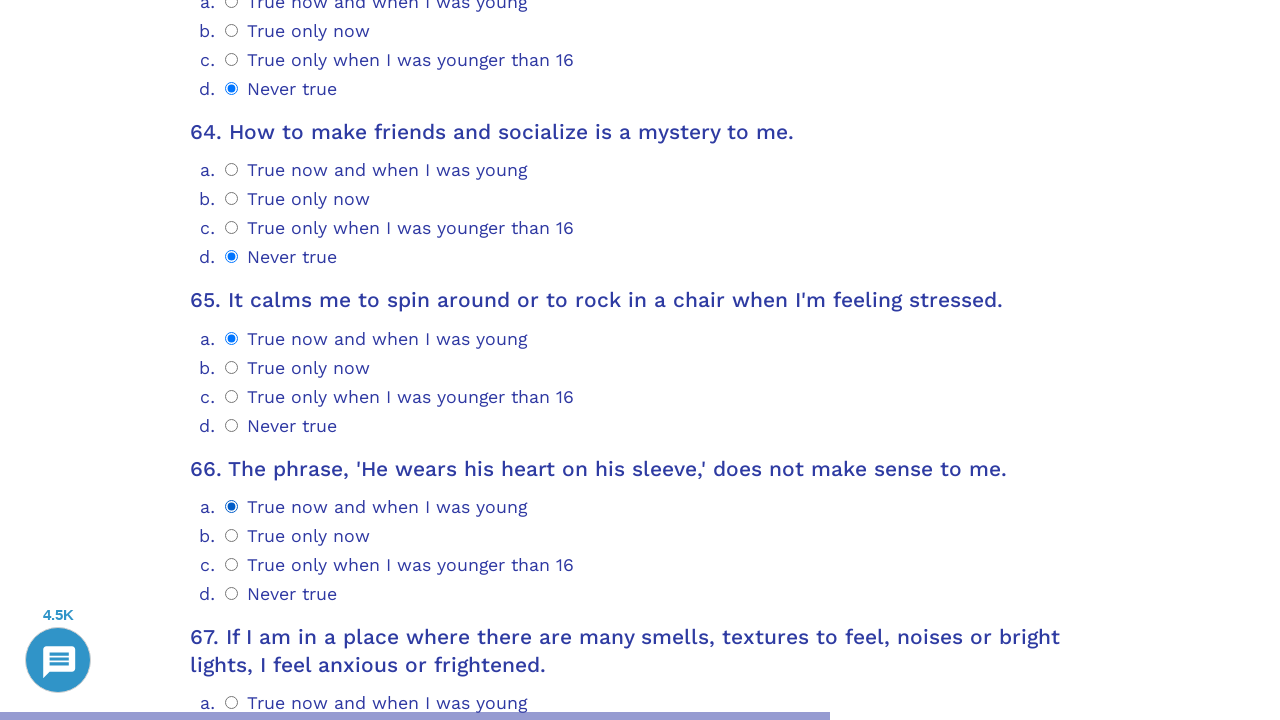

Scrolled to question 67
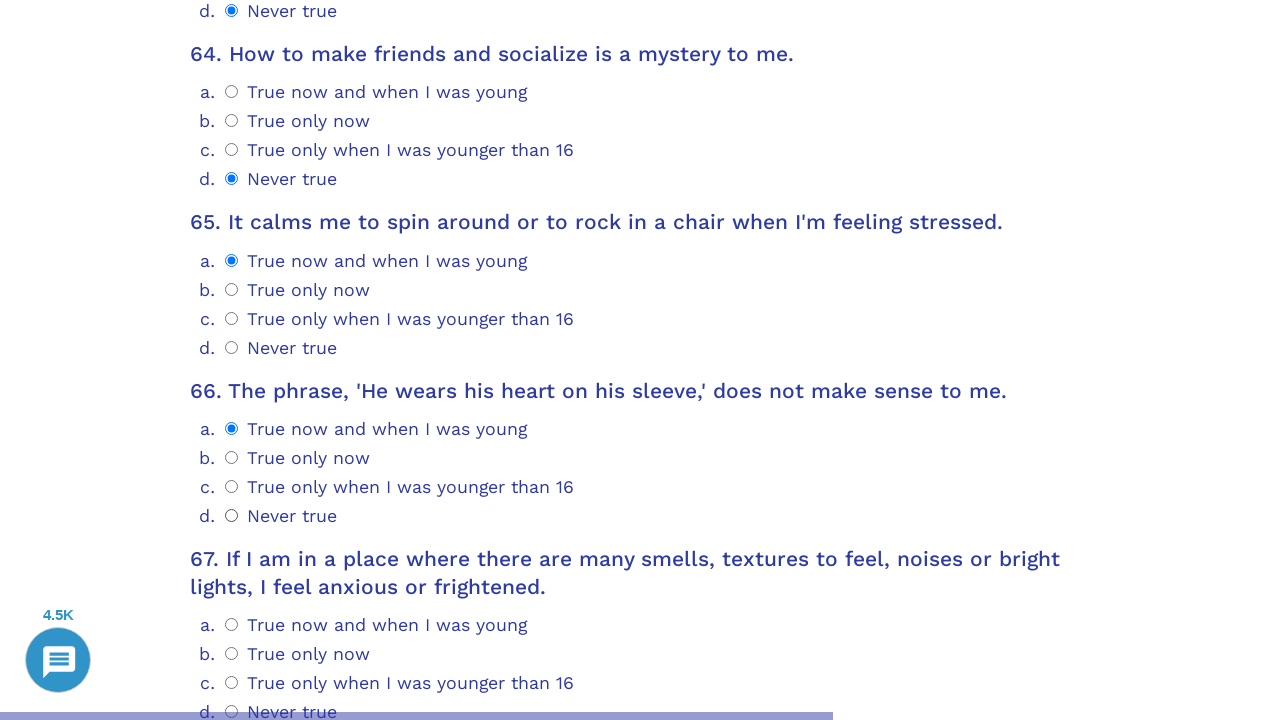

Selected answer option 0 for question 67 at (232, 624) on .psychometrics-items-container.item-67 >> .psychometrics-option-radio >> nth=0
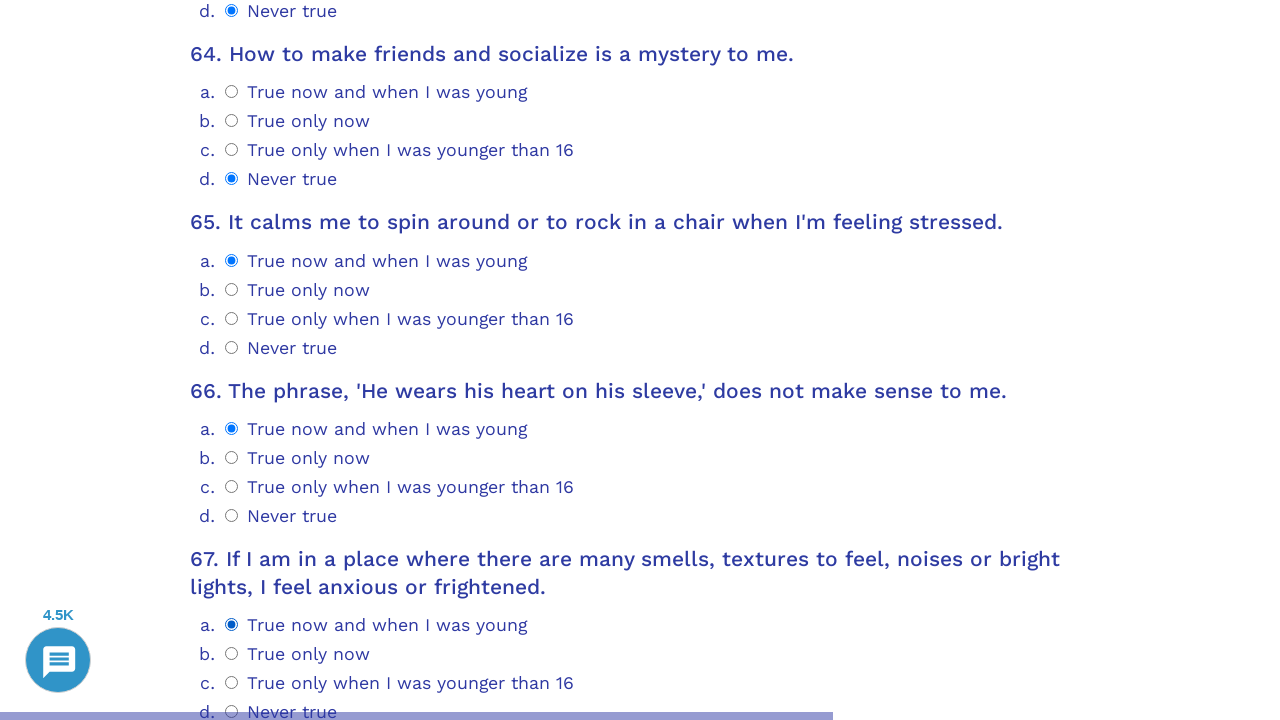

Question 68 container became visible
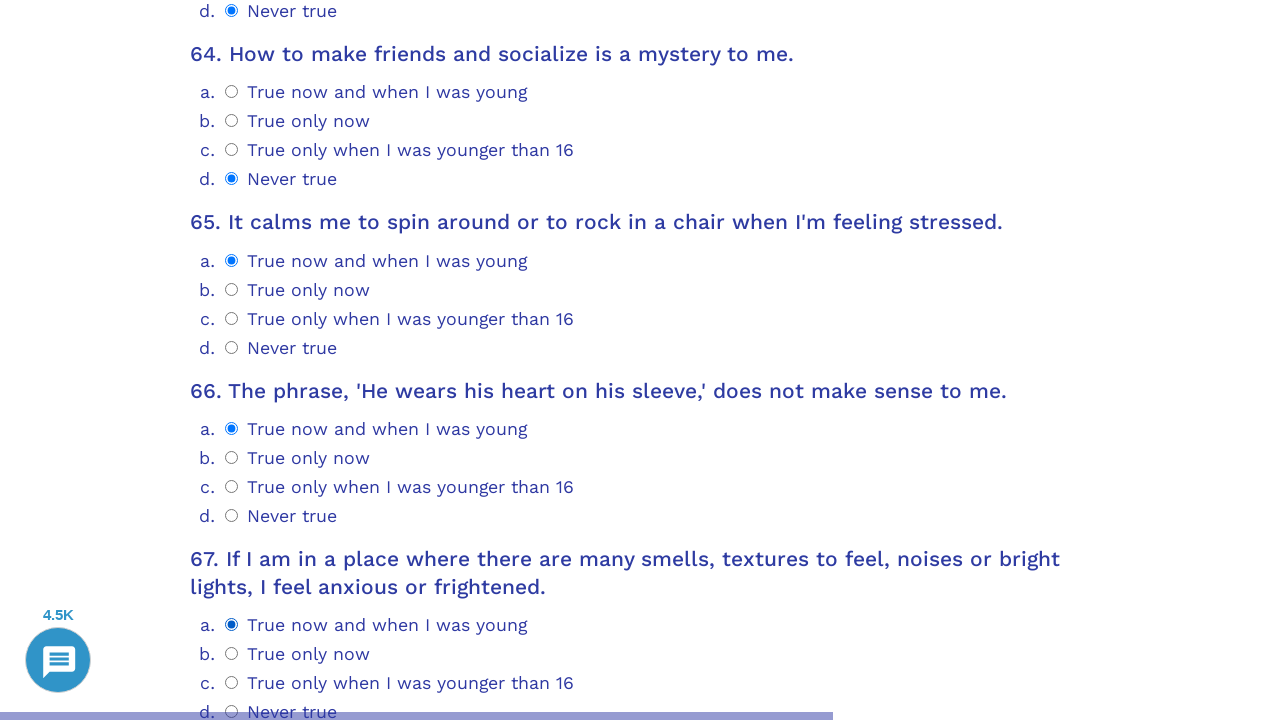

Scrolled to question 68
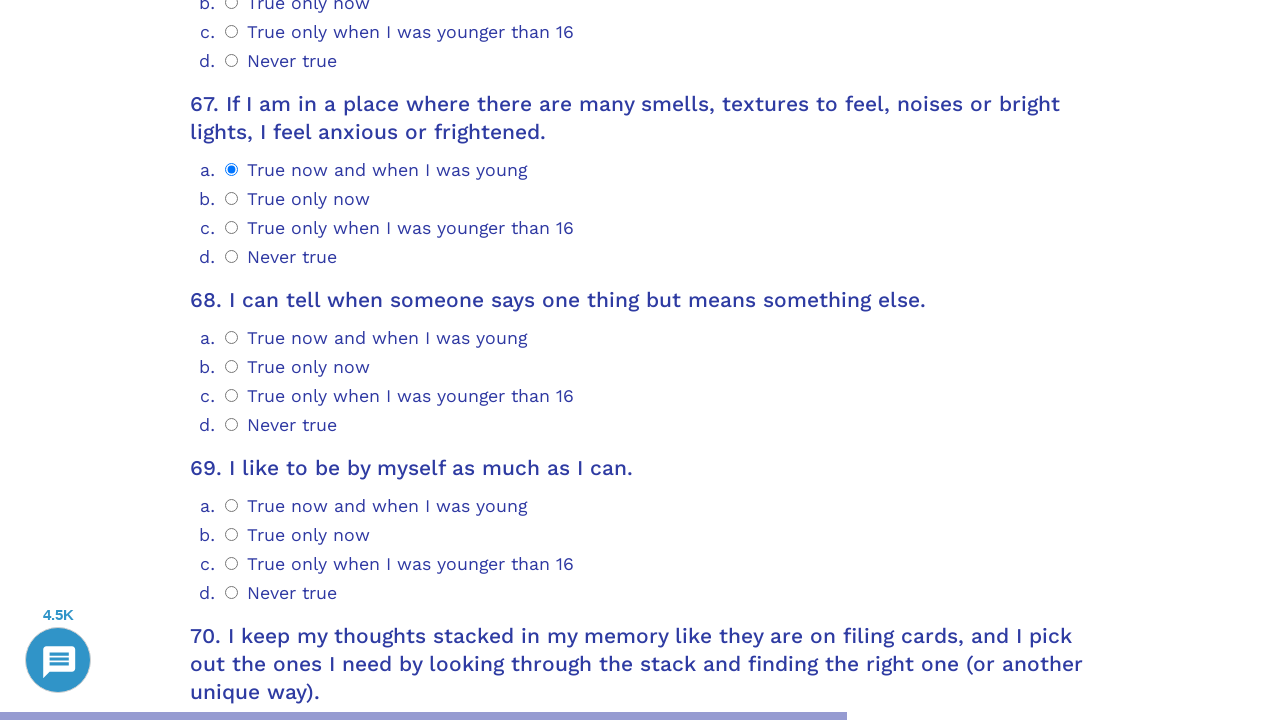

Selected answer option 0 for question 68 at (232, 338) on .psychometrics-items-container.item-68 >> .psychometrics-option-radio >> nth=0
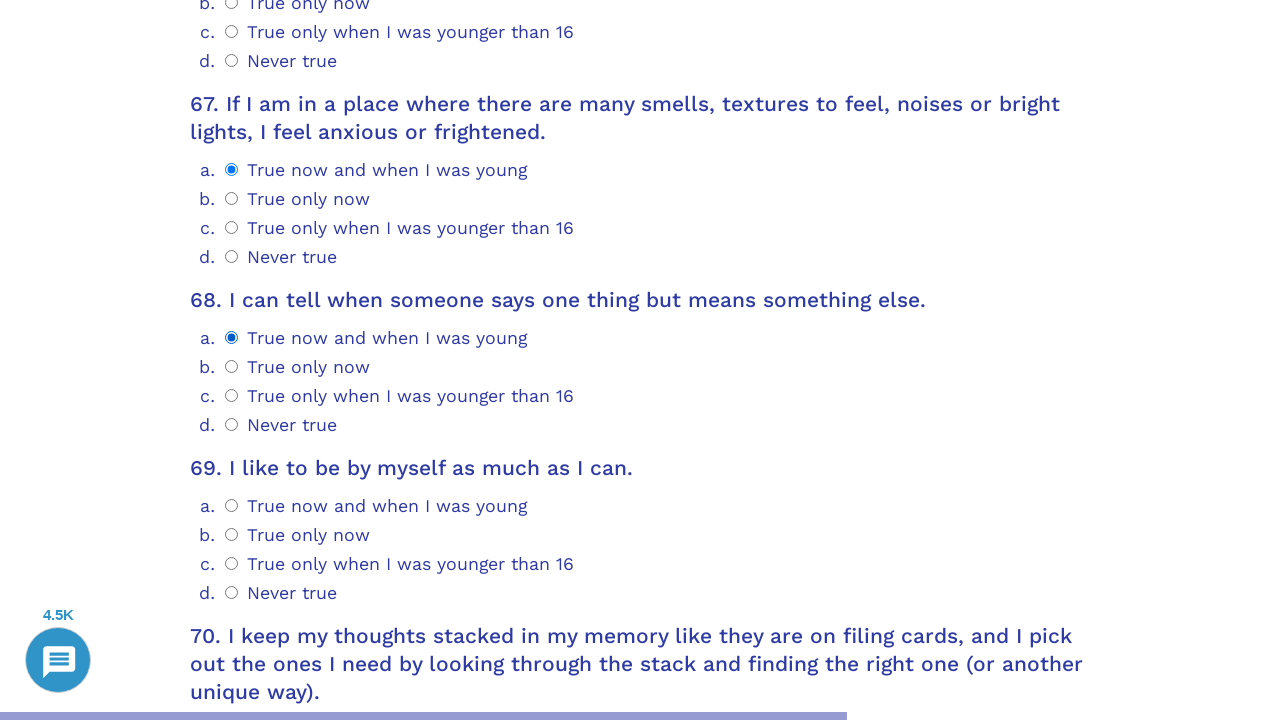

Question 69 container became visible
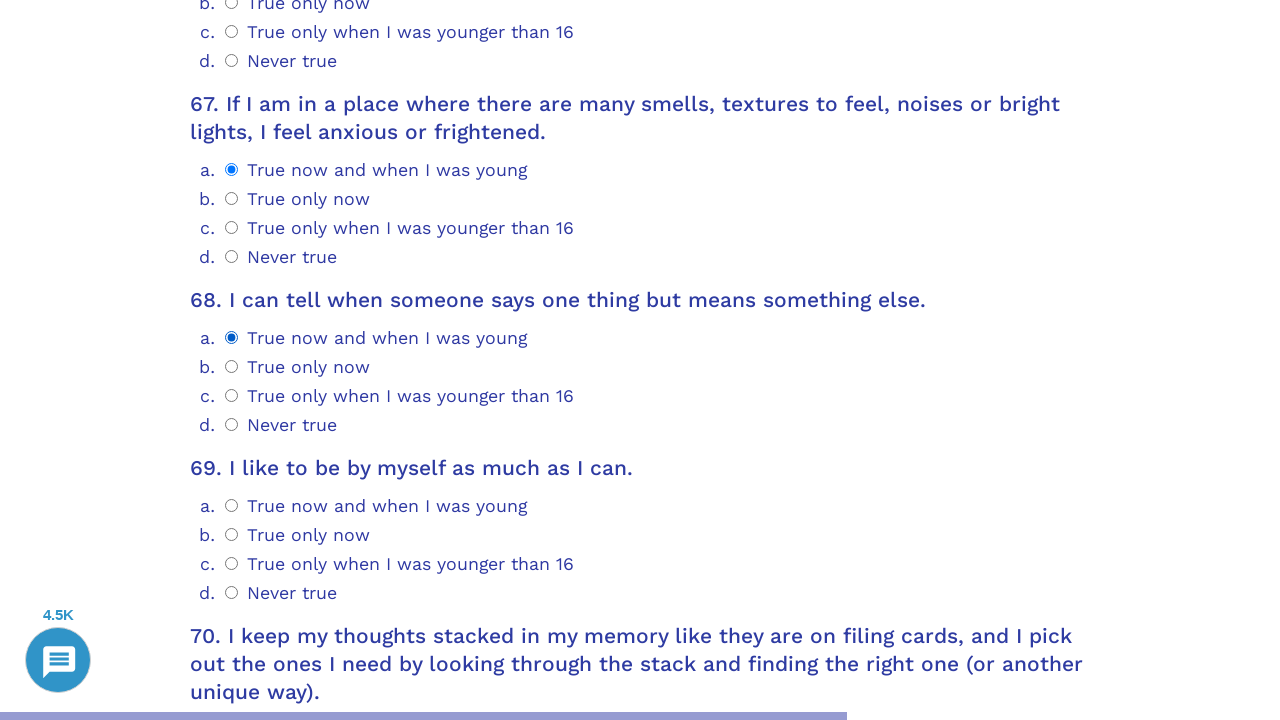

Scrolled to question 69
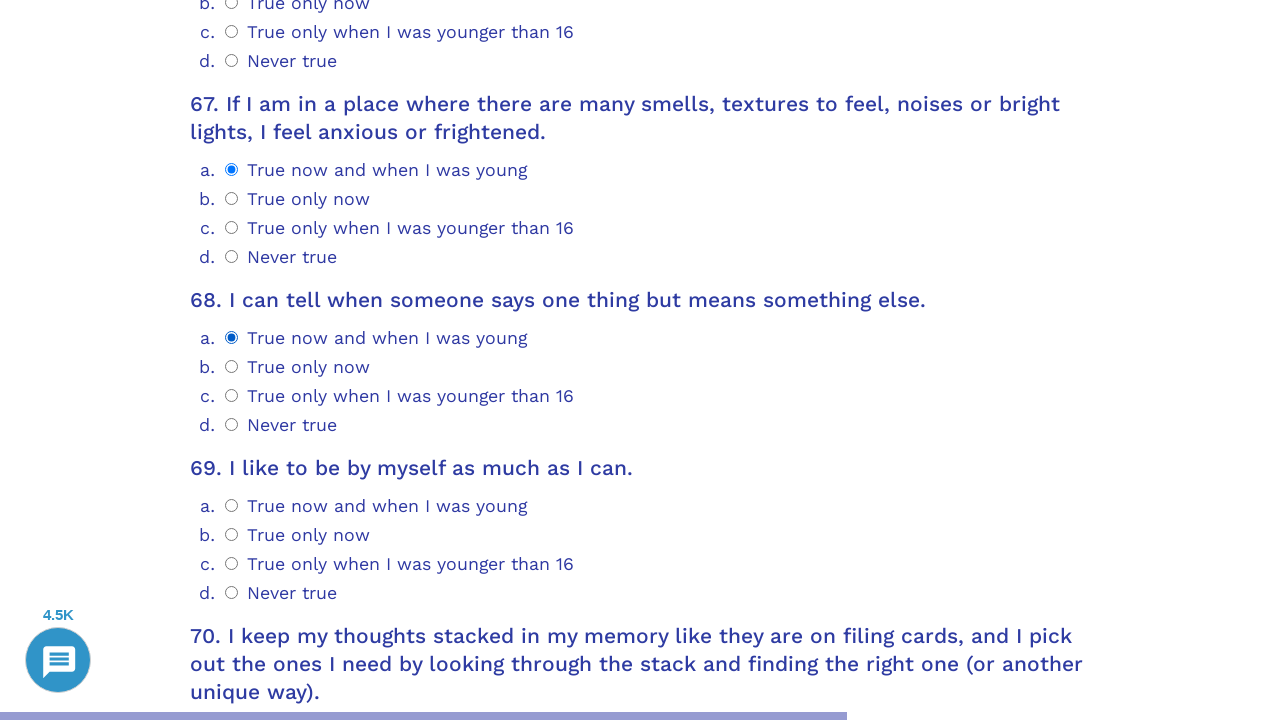

Selected answer option 0 for question 69 at (232, 506) on .psychometrics-items-container.item-69 >> .psychometrics-option-radio >> nth=0
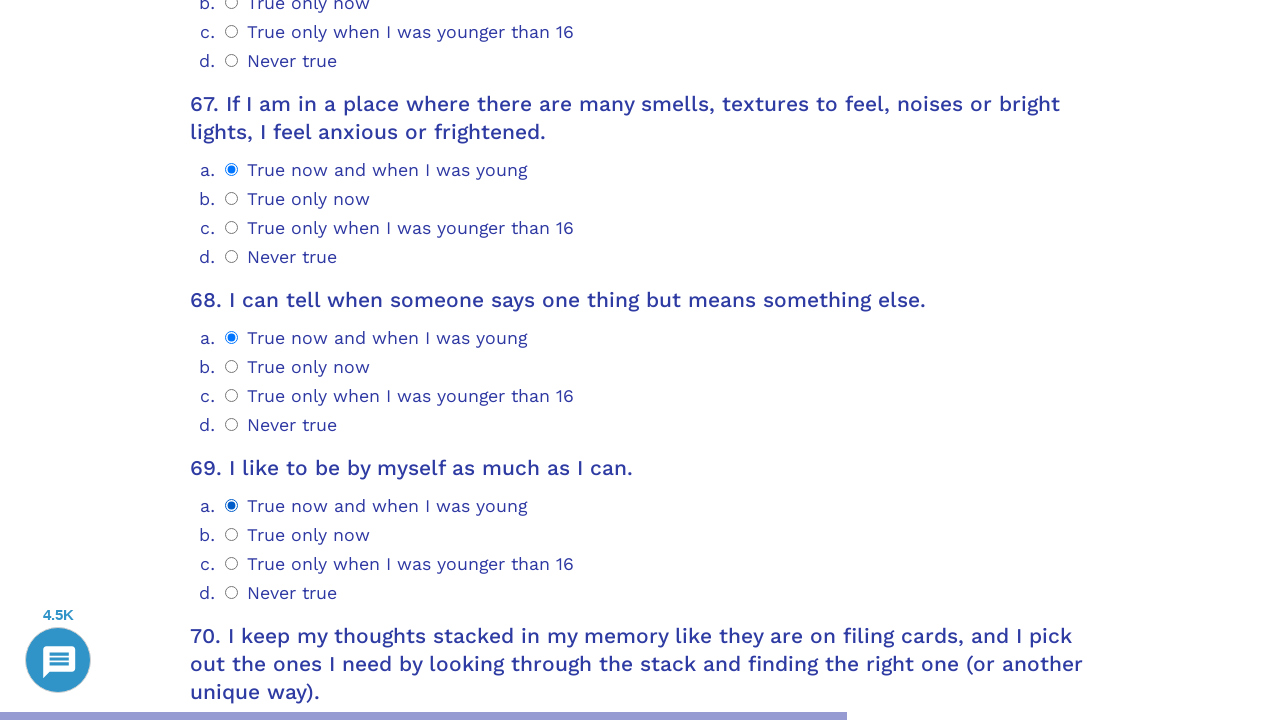

Question 70 container became visible
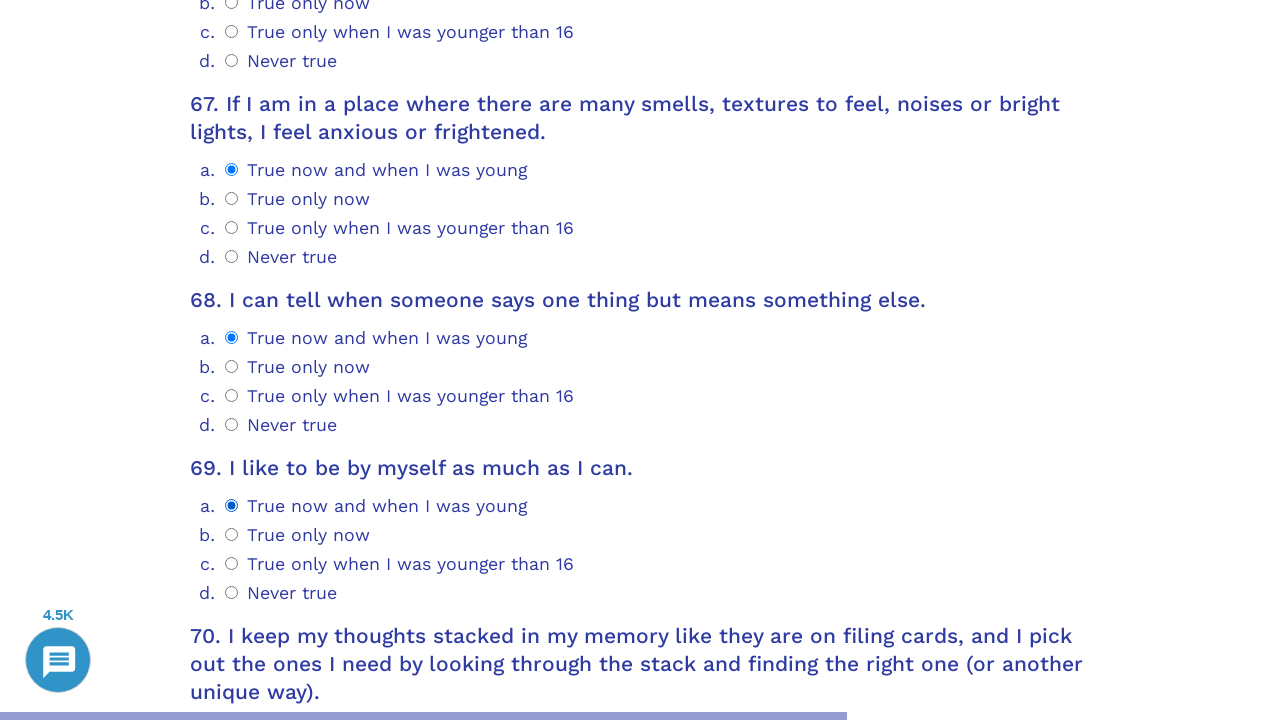

Scrolled to question 70
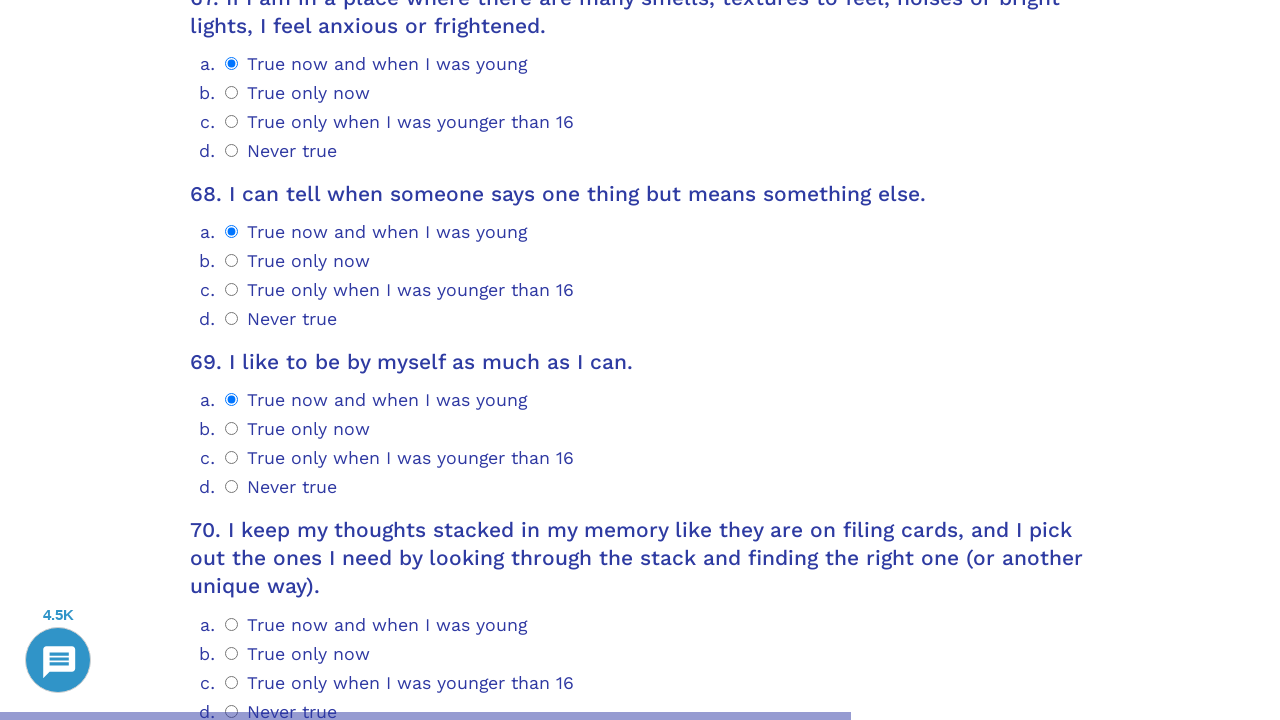

Selected answer option 0 for question 70 at (232, 624) on .psychometrics-items-container.item-70 >> .psychometrics-option-radio >> nth=0
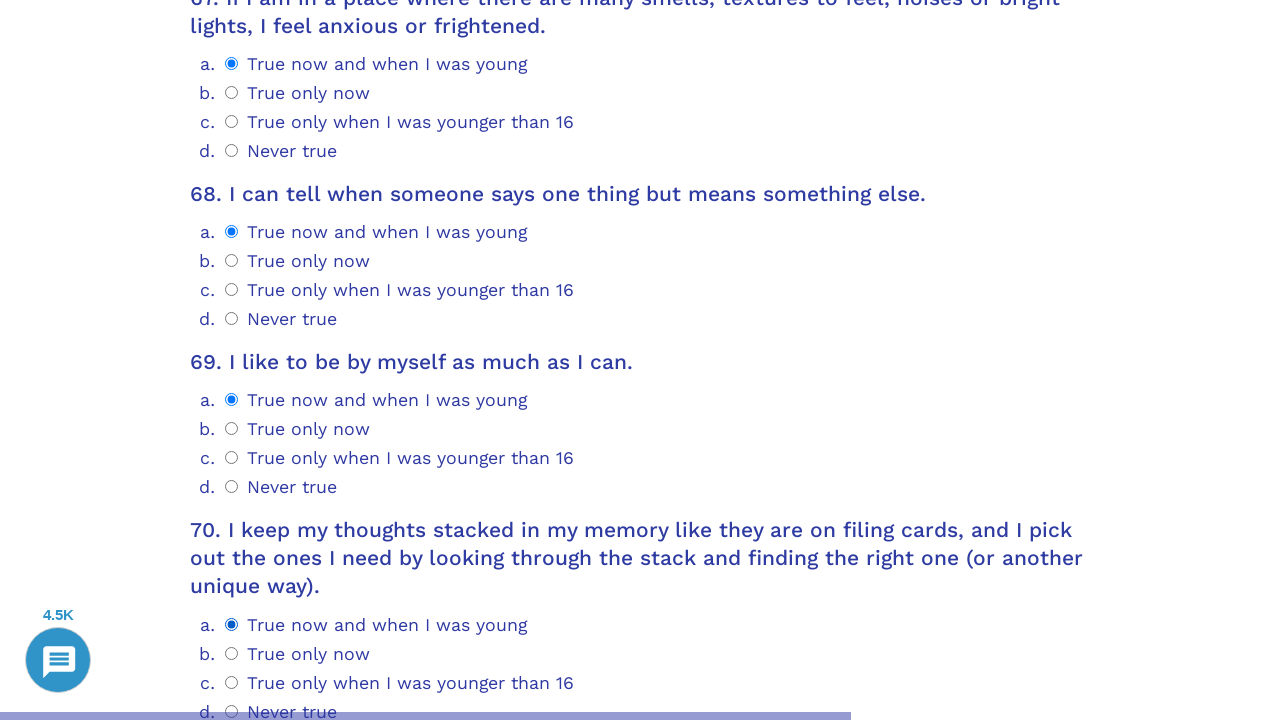

Question 71 container became visible
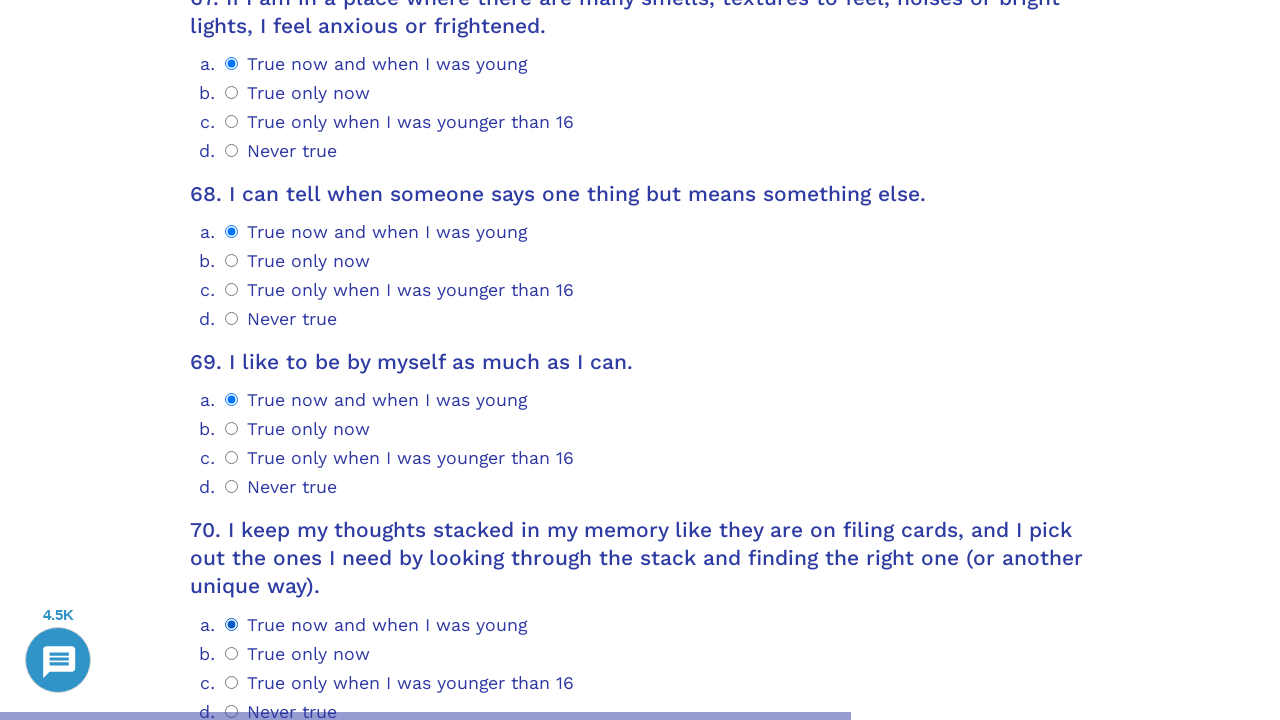

Scrolled to question 71
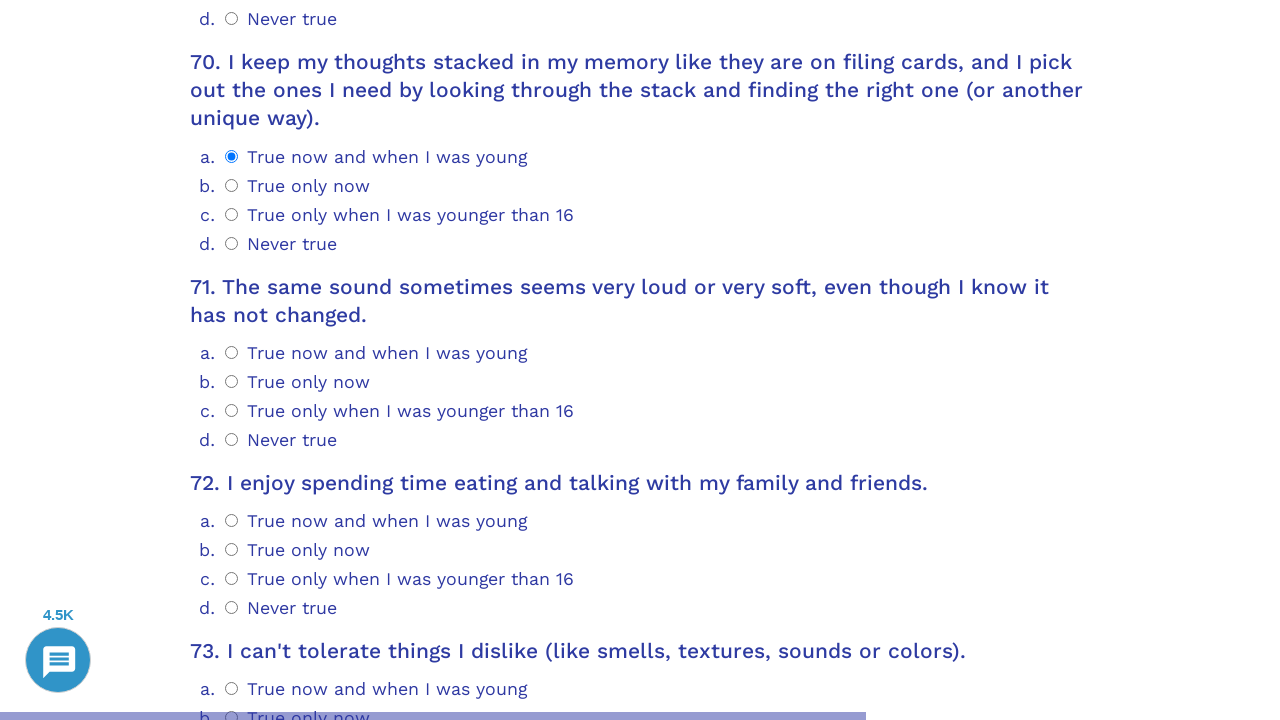

Selected answer option 0 for question 71 at (232, 352) on .psychometrics-items-container.item-71 >> .psychometrics-option-radio >> nth=0
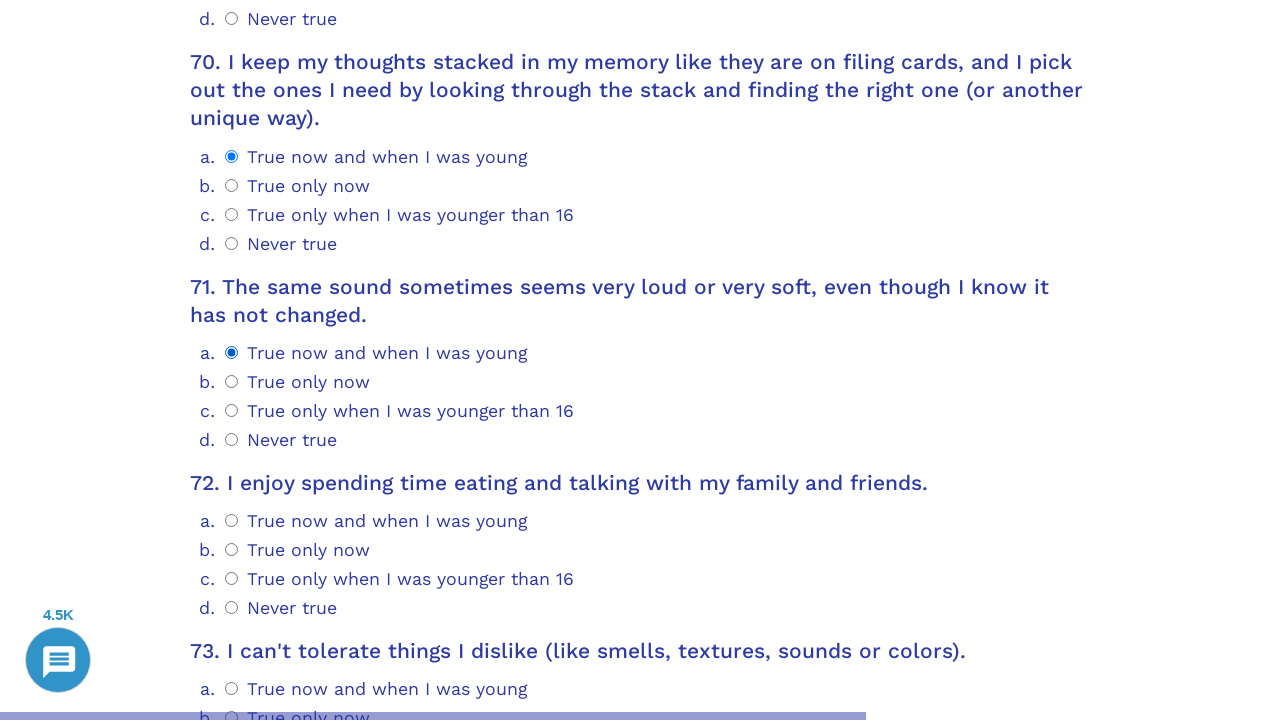

Question 72 container became visible
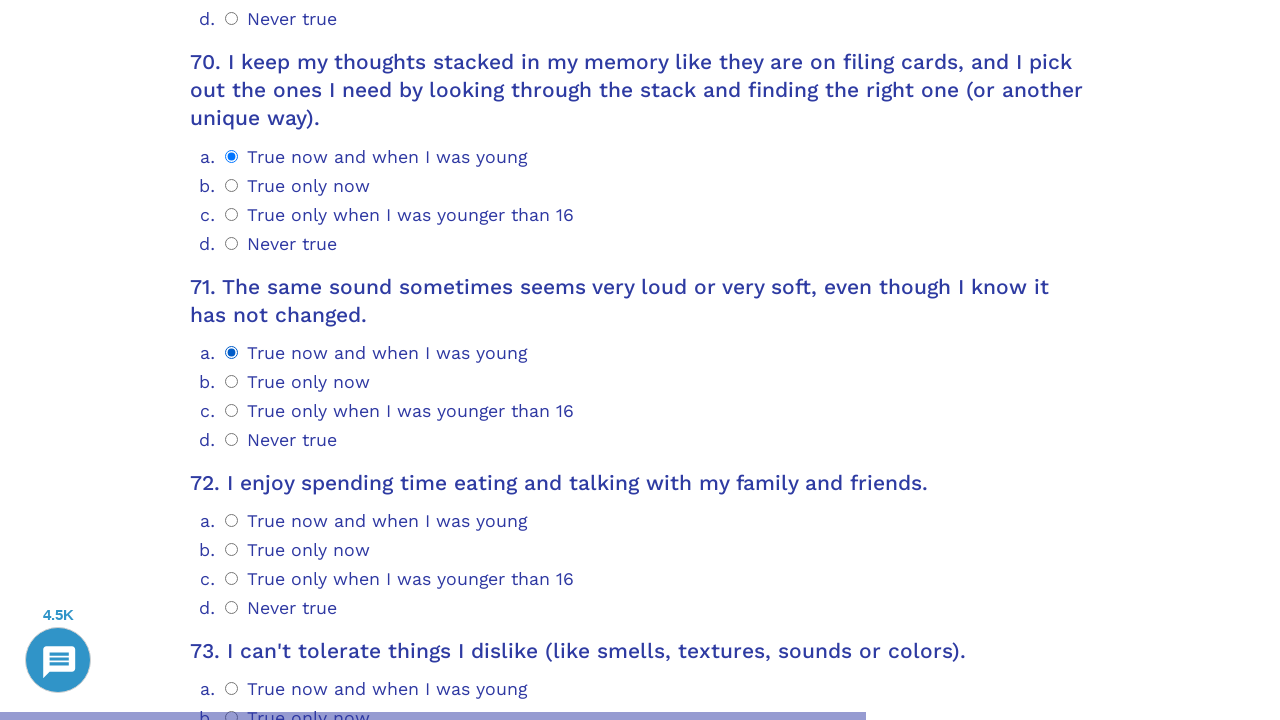

Scrolled to question 72
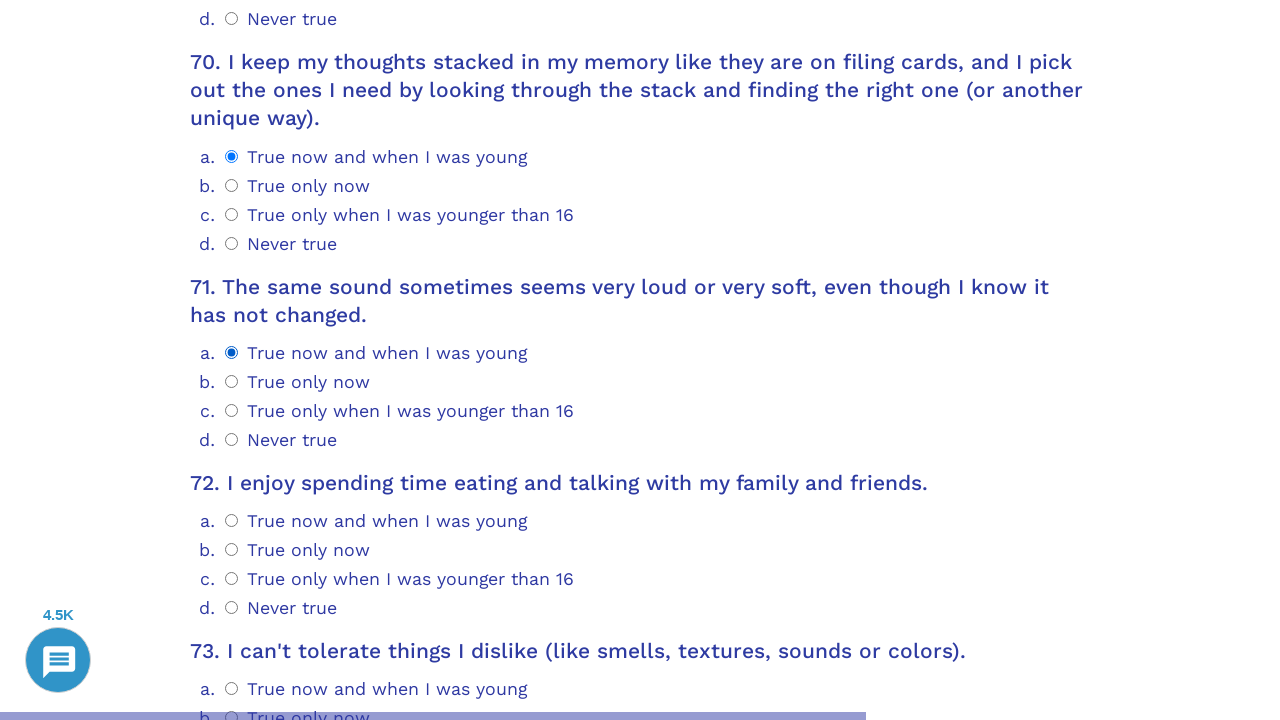

Selected answer option 0 for question 72 at (232, 521) on .psychometrics-items-container.item-72 >> .psychometrics-option-radio >> nth=0
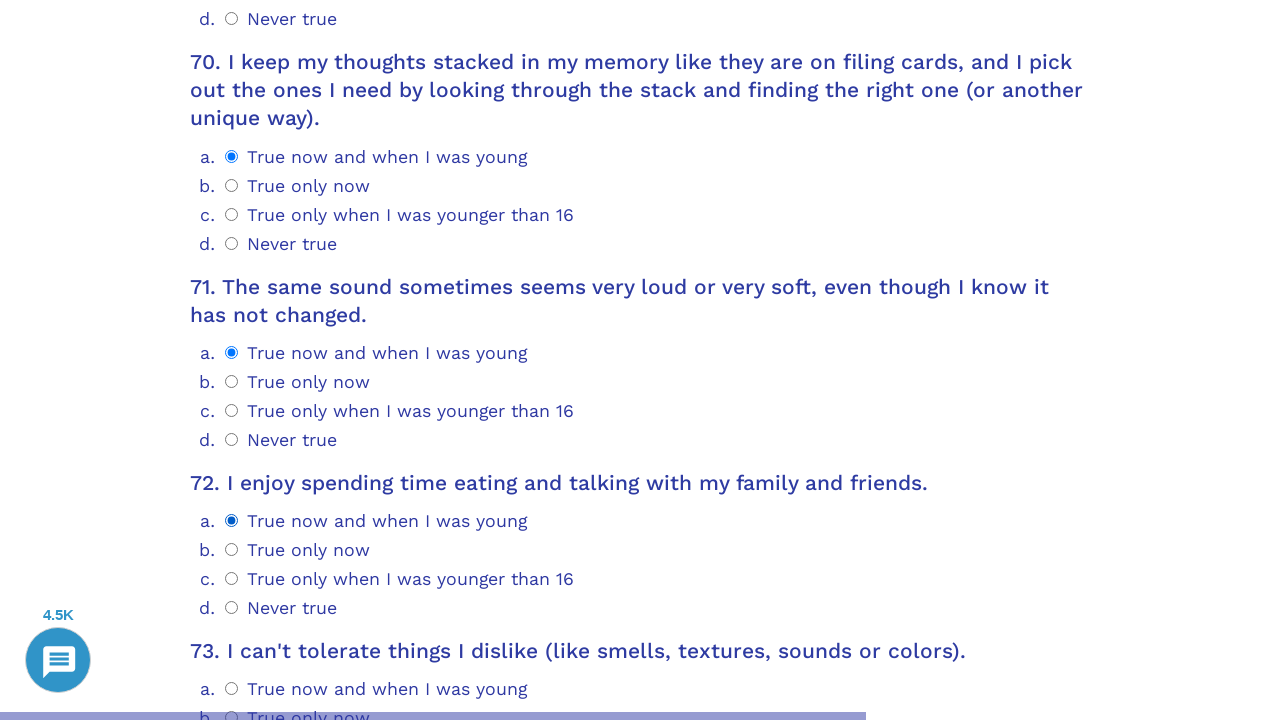

Question 73 container became visible
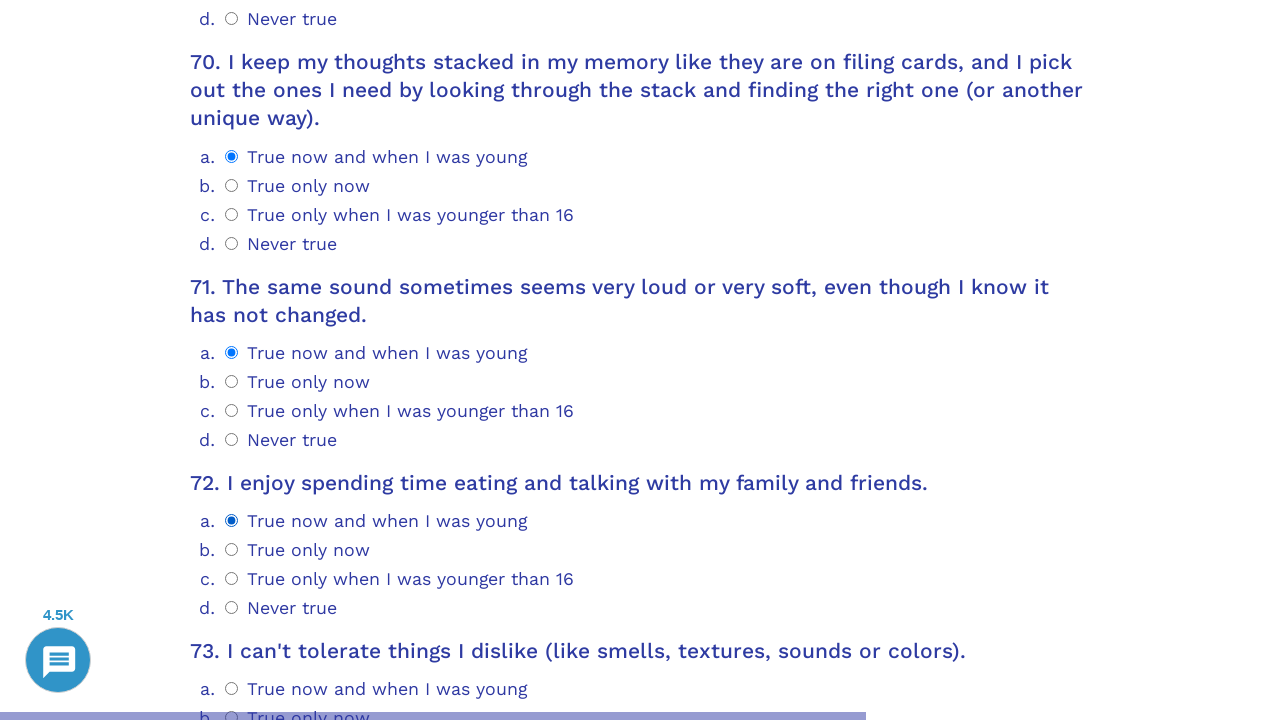

Scrolled to question 73
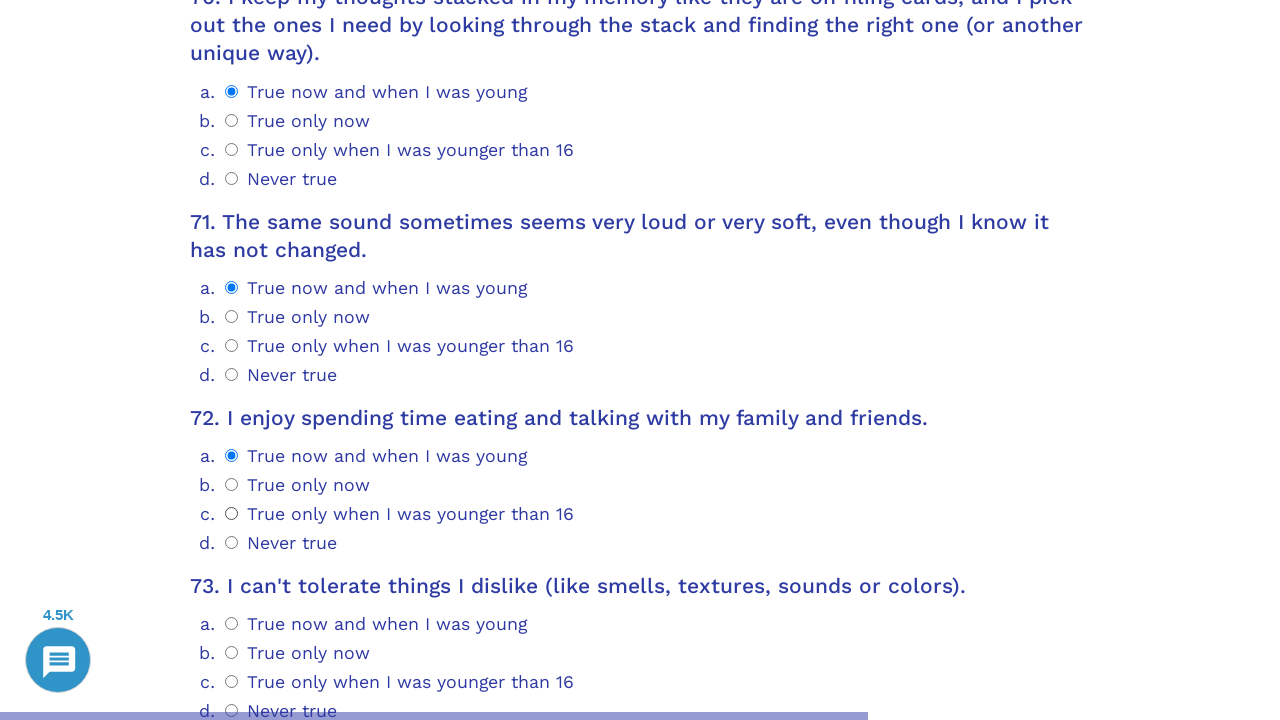

Selected answer option 3 for question 73 at (232, 711) on .psychometrics-items-container.item-73 >> .psychometrics-option-radio >> nth=3
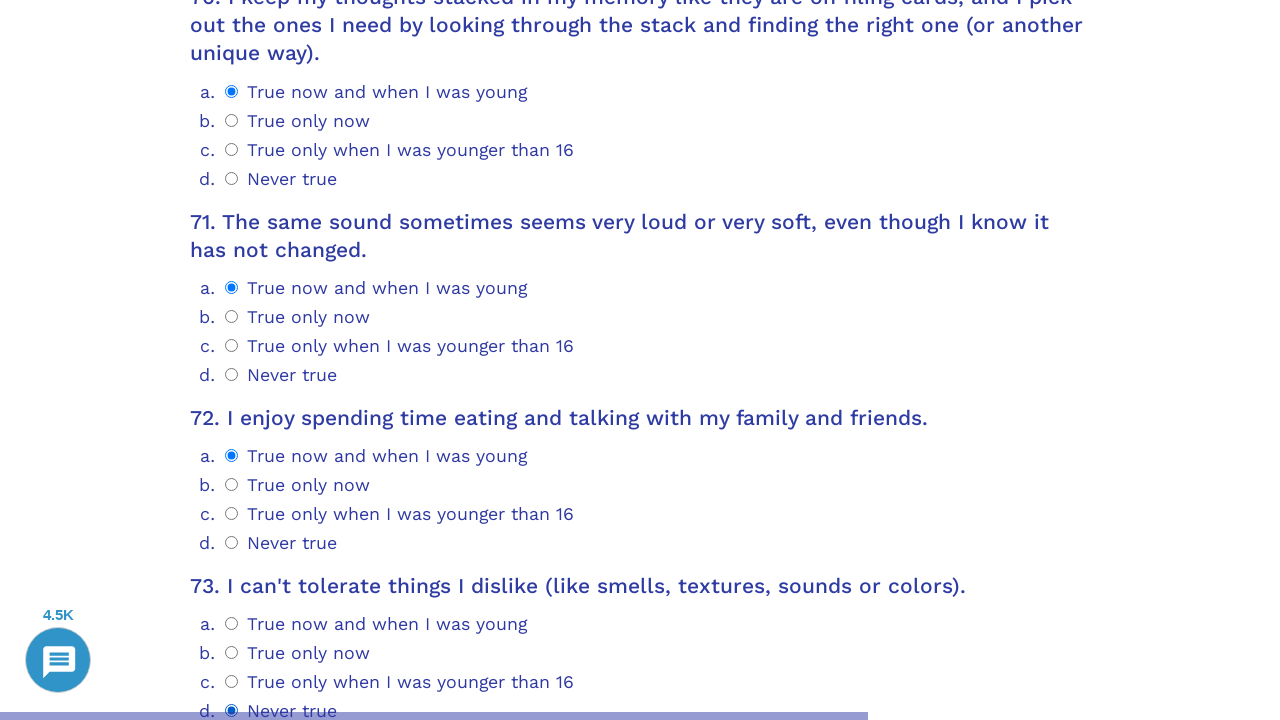

Question 74 container became visible
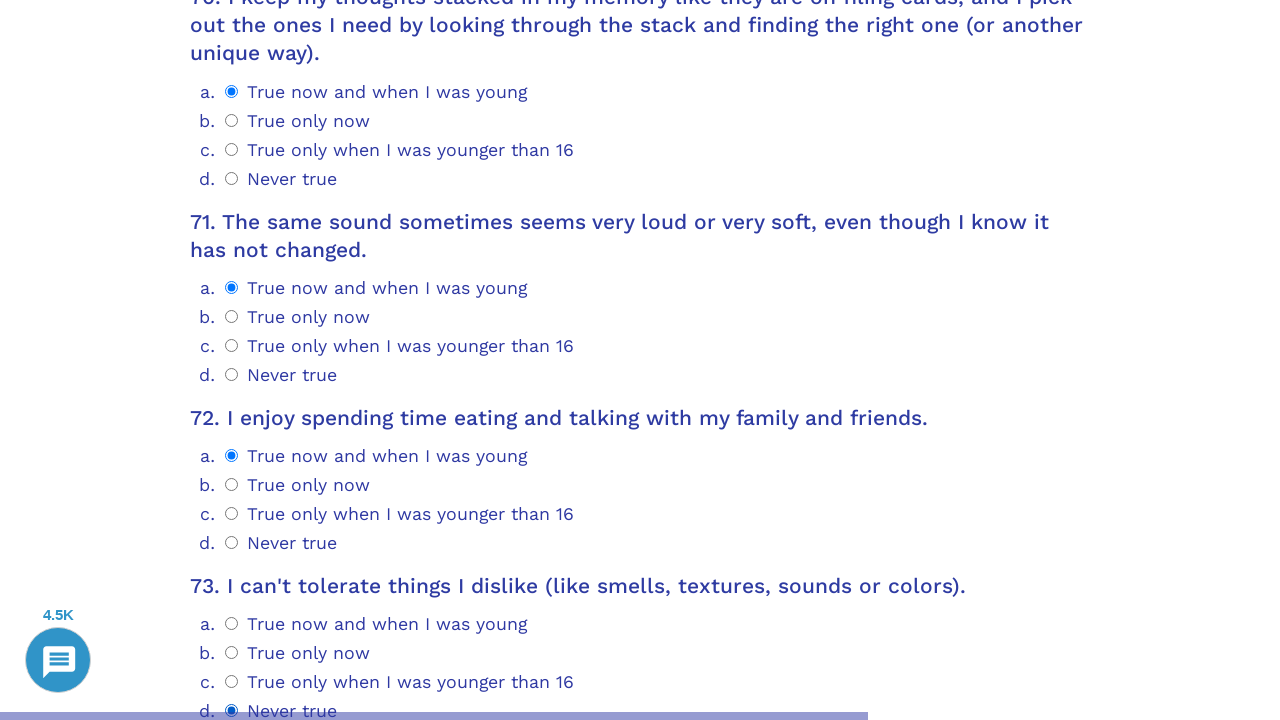

Scrolled to question 74
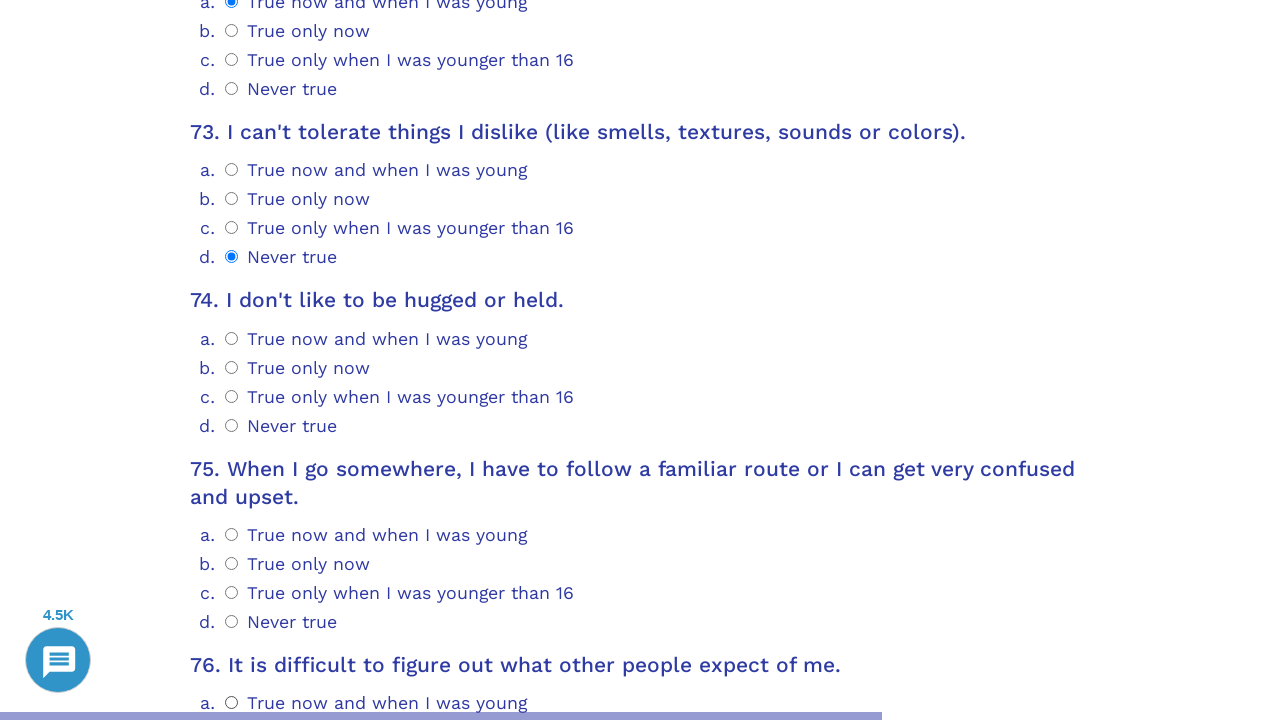

Selected answer option 3 for question 74 at (232, 425) on .psychometrics-items-container.item-74 >> .psychometrics-option-radio >> nth=3
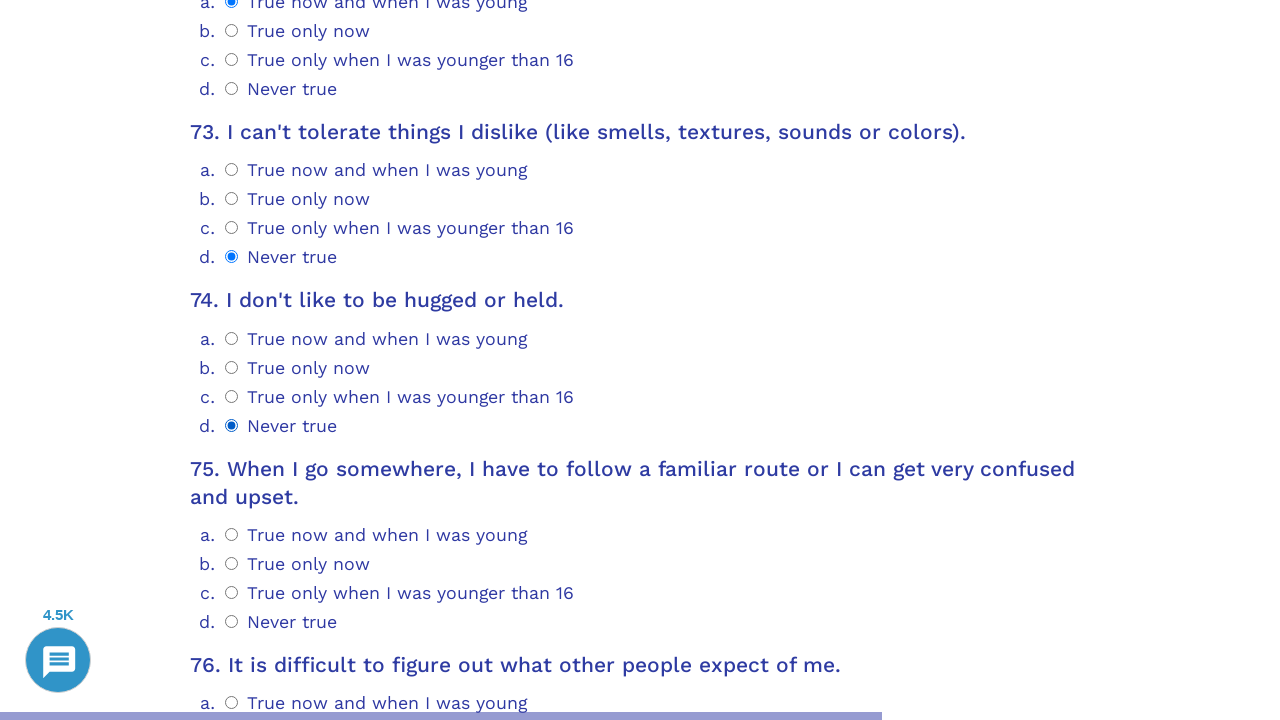

Question 75 container became visible
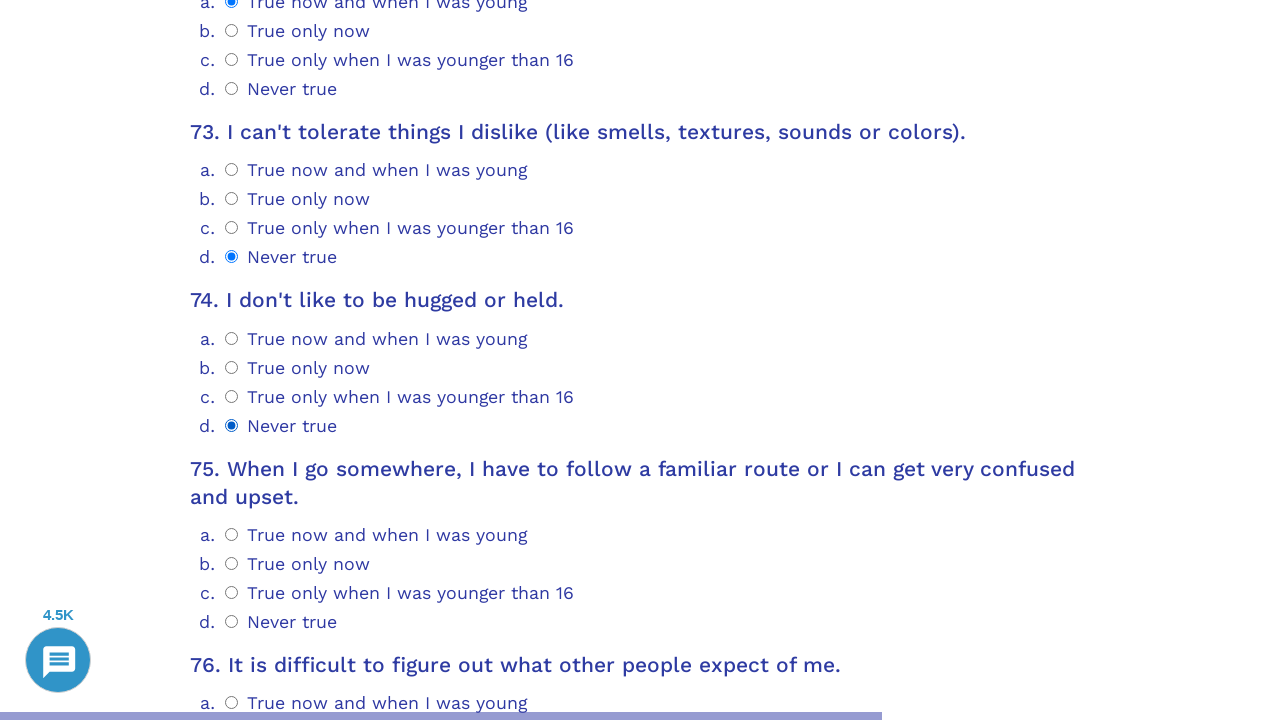

Scrolled to question 75
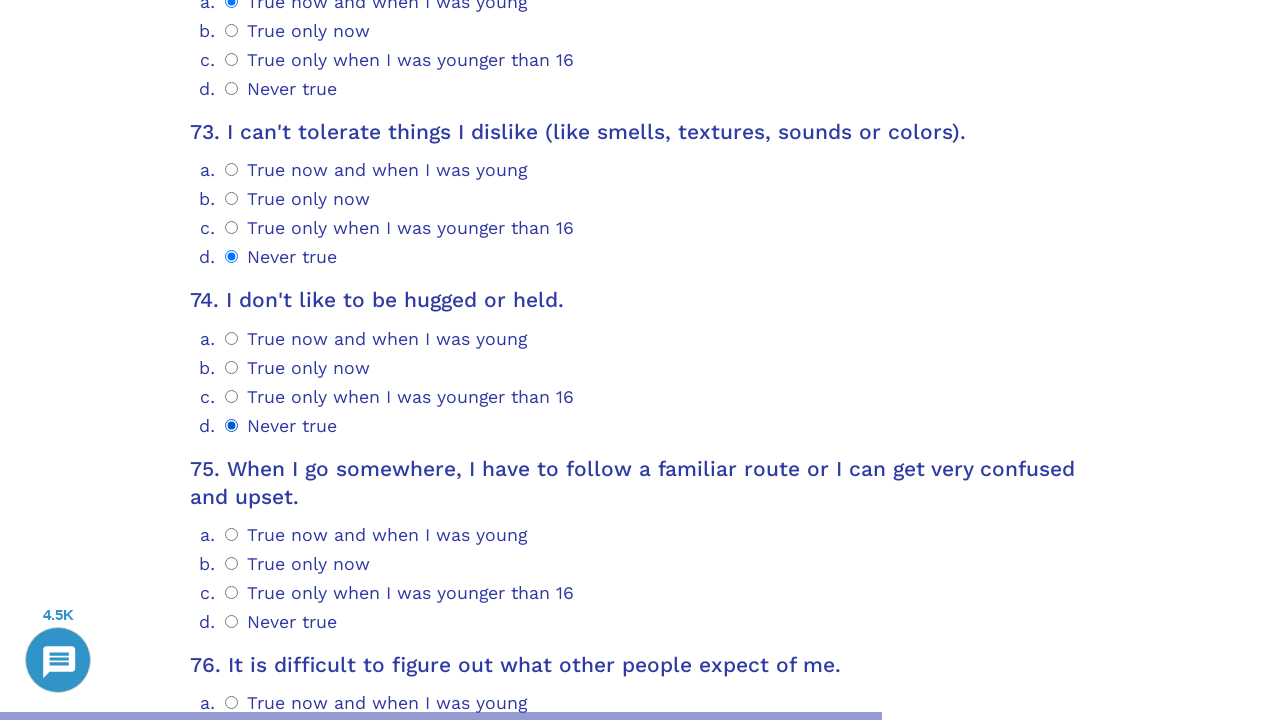

Selected answer option 3 for question 75 at (232, 621) on .psychometrics-items-container.item-75 >> .psychometrics-option-radio >> nth=3
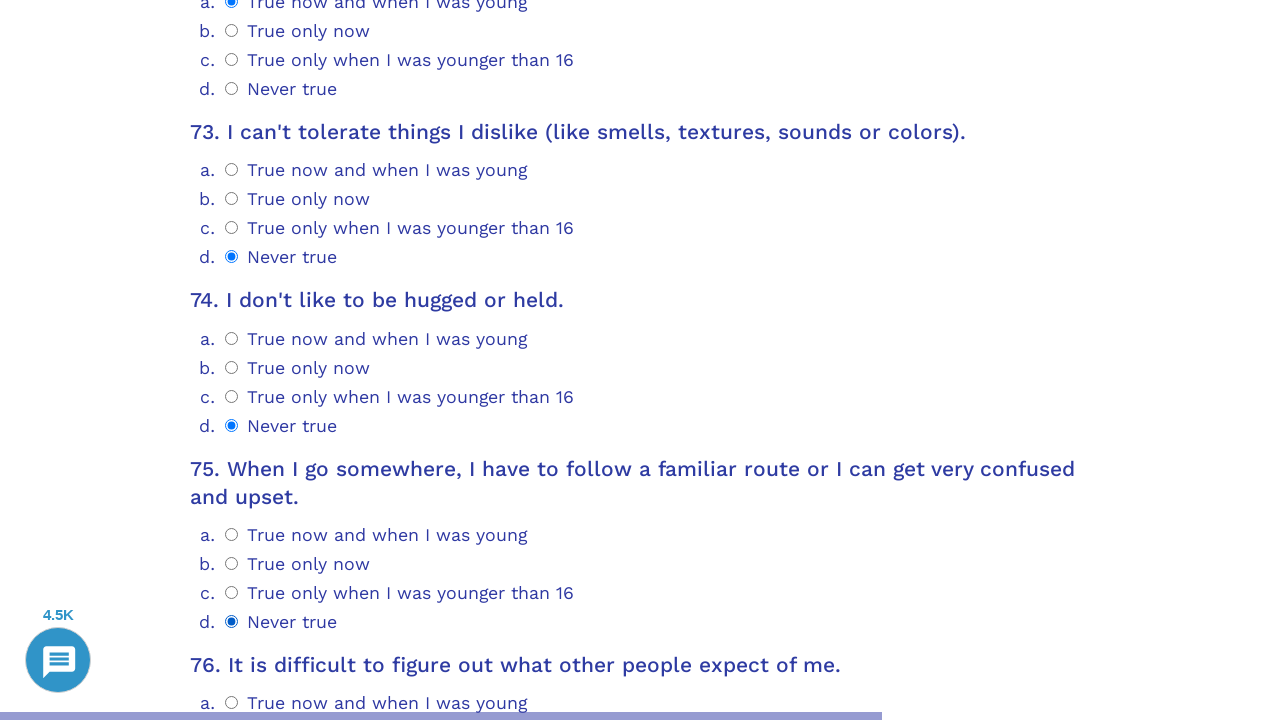

Question 76 container became visible
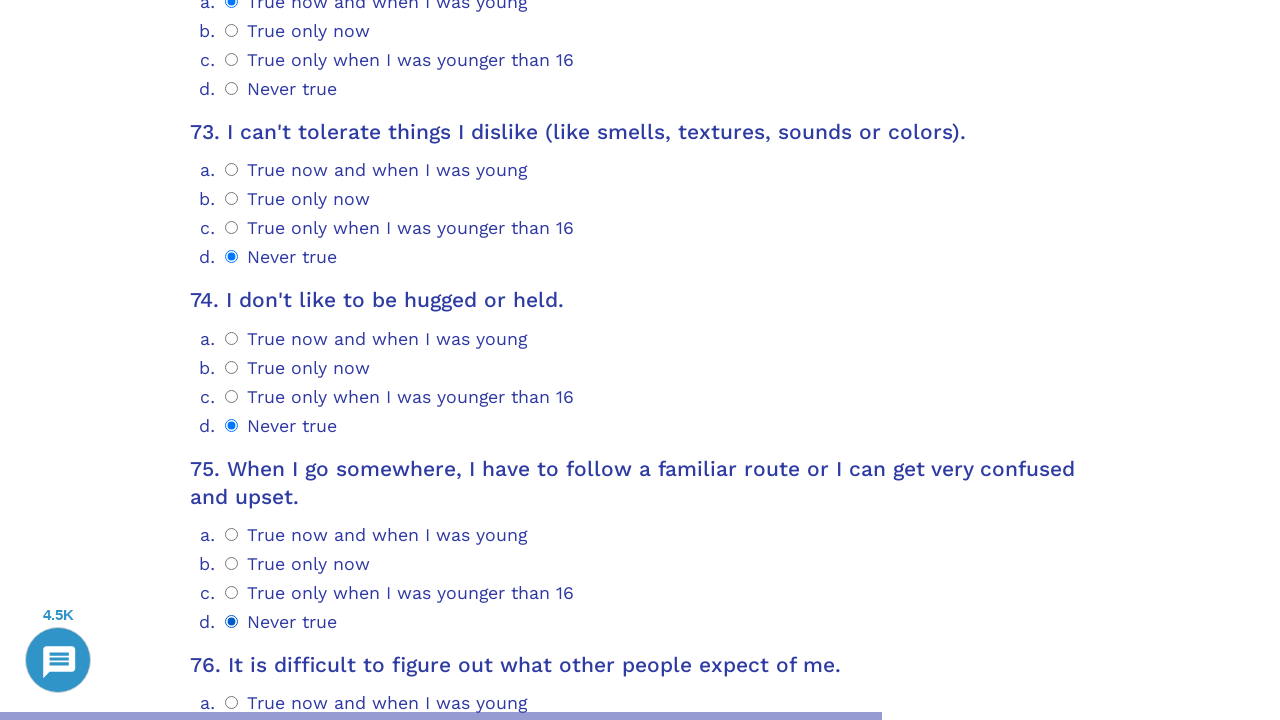

Scrolled to question 76
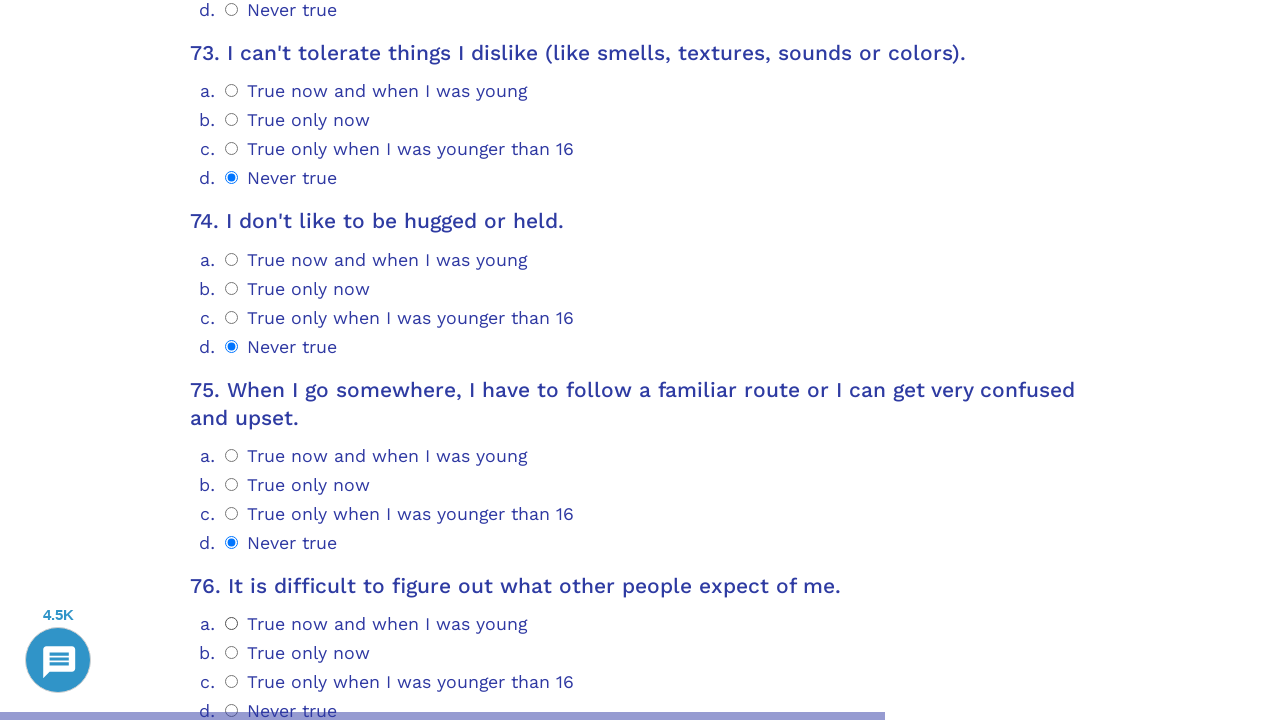

Selected answer option 3 for question 76 at (232, 711) on .psychometrics-items-container.item-76 >> .psychometrics-option-radio >> nth=3
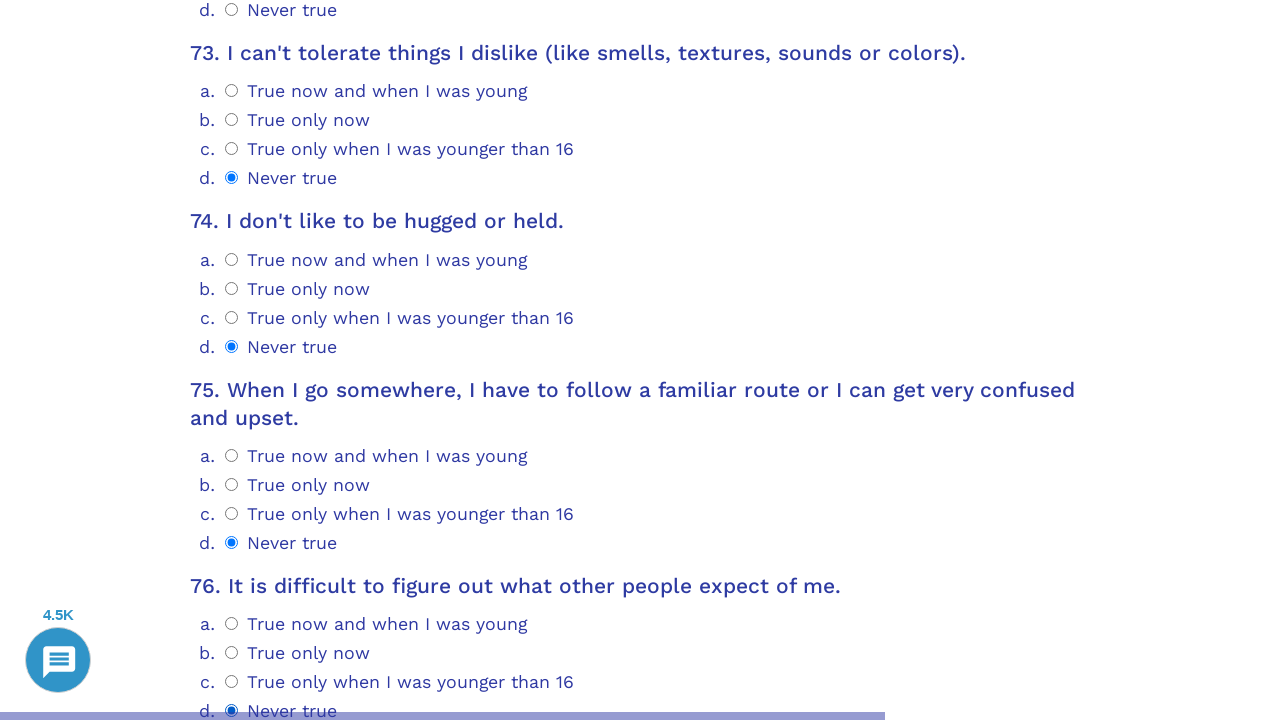

Question 77 container became visible
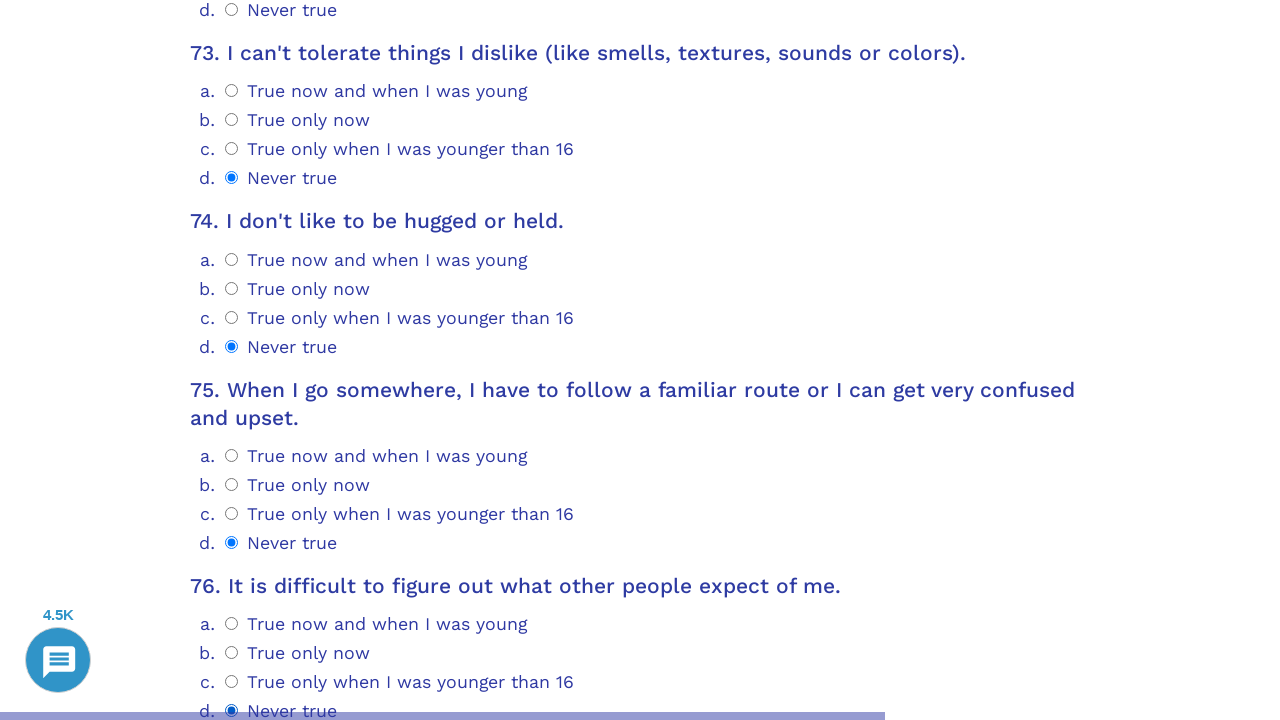

Scrolled to question 77
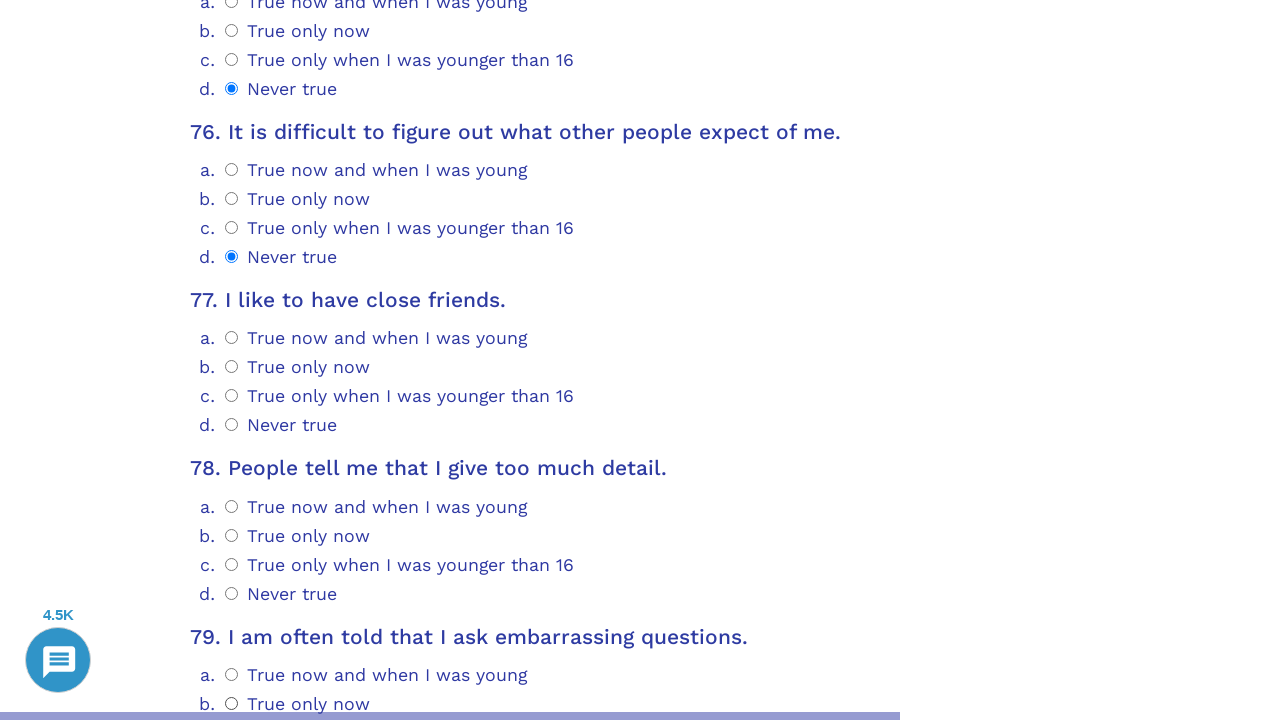

Selected answer option 3 for question 77 at (232, 425) on .psychometrics-items-container.item-77 >> .psychometrics-option-radio >> nth=3
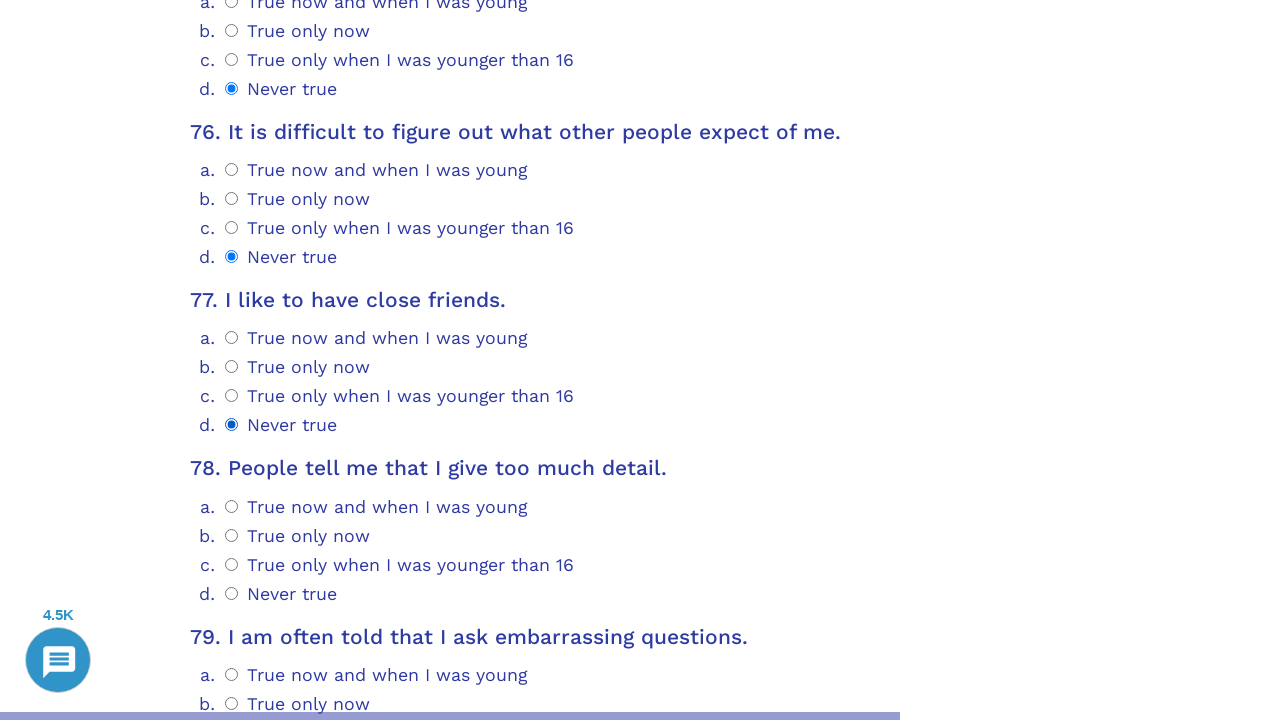

Question 78 container became visible
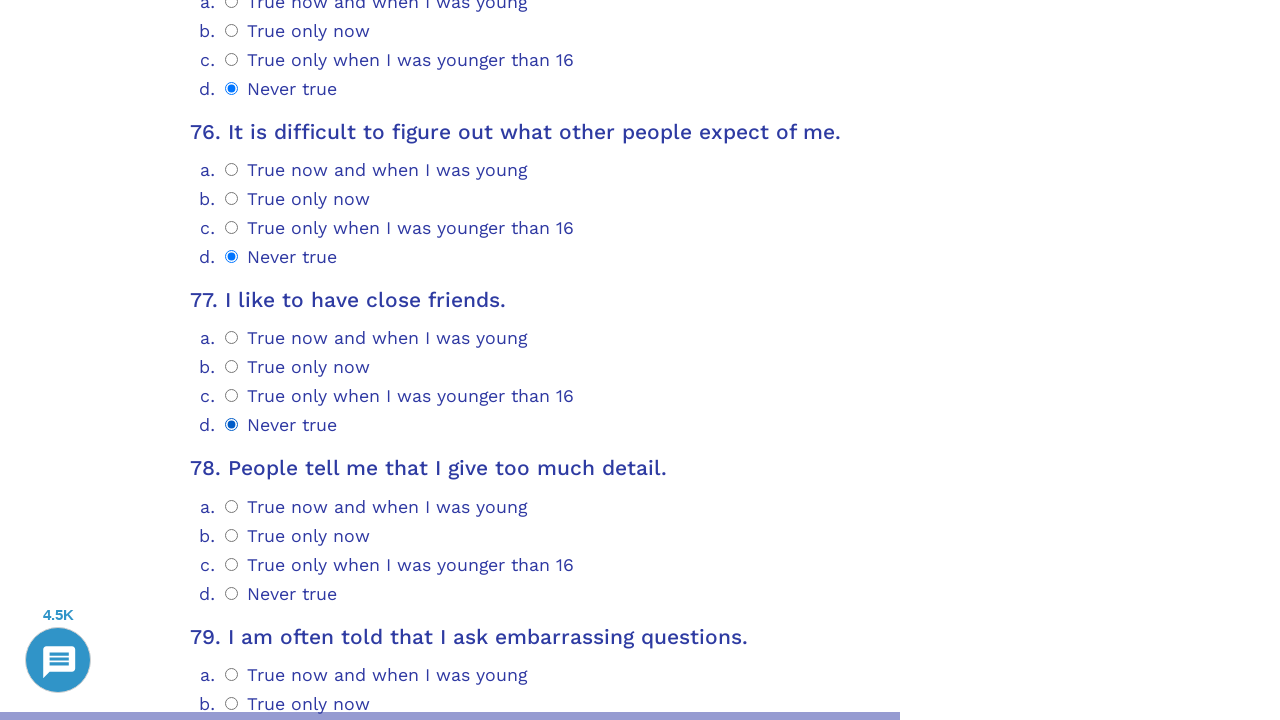

Scrolled to question 78
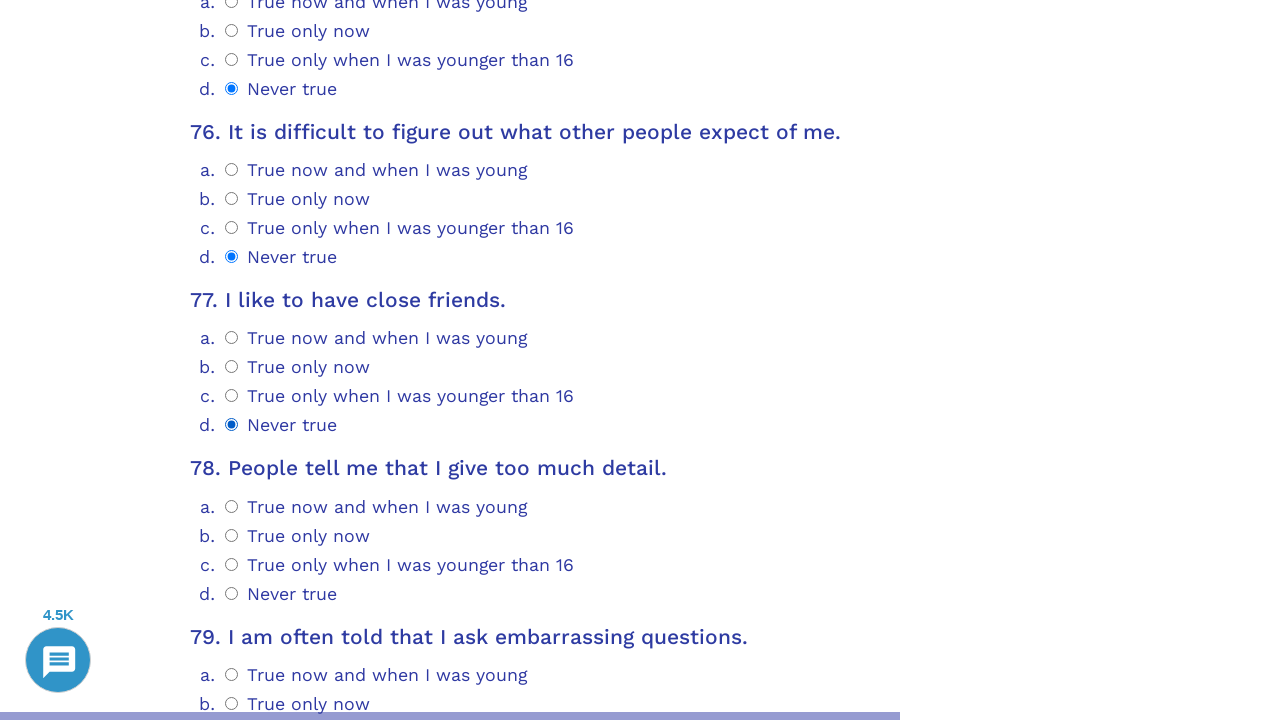

Selected answer option 3 for question 78 at (232, 593) on .psychometrics-items-container.item-78 >> .psychometrics-option-radio >> nth=3
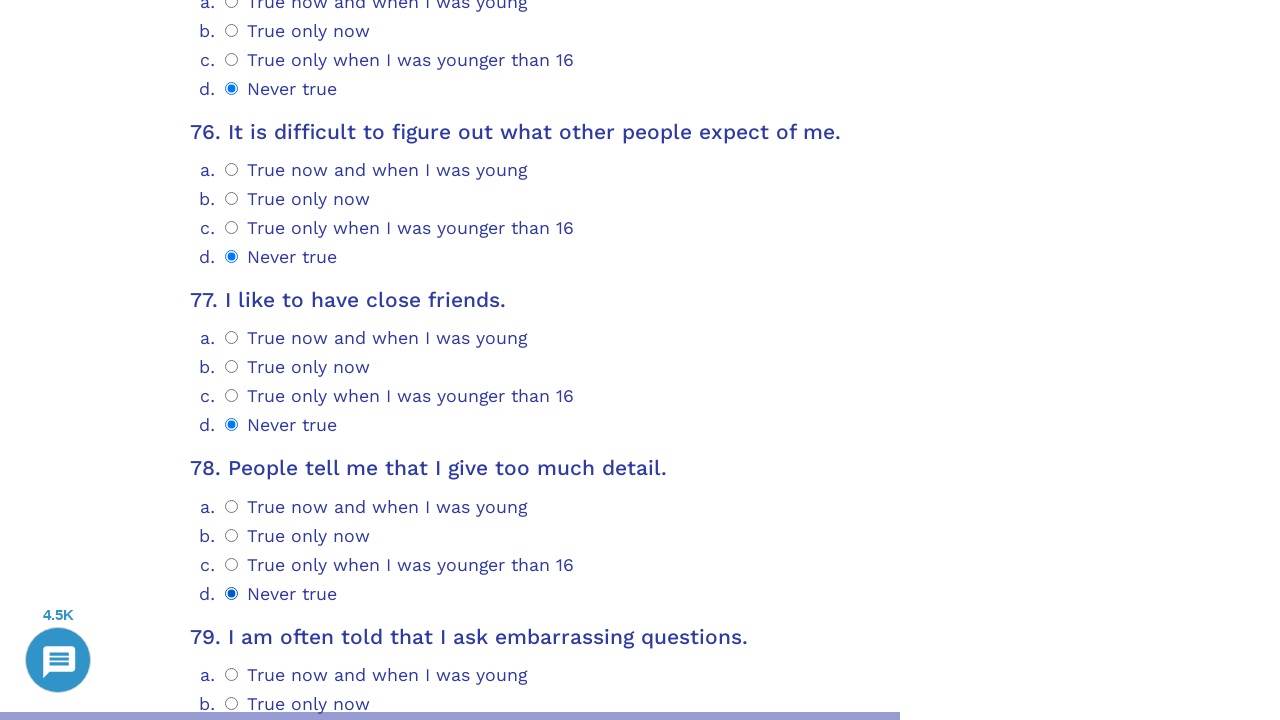

Question 79 container became visible
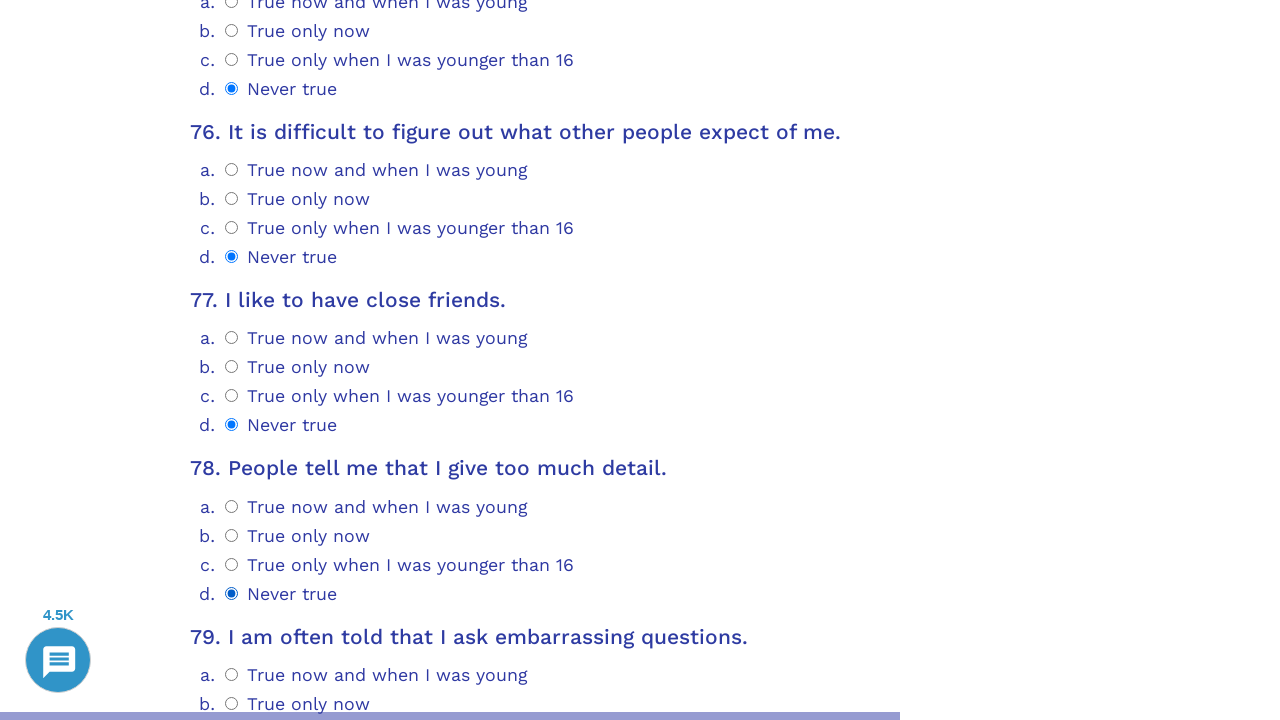

Scrolled to question 79
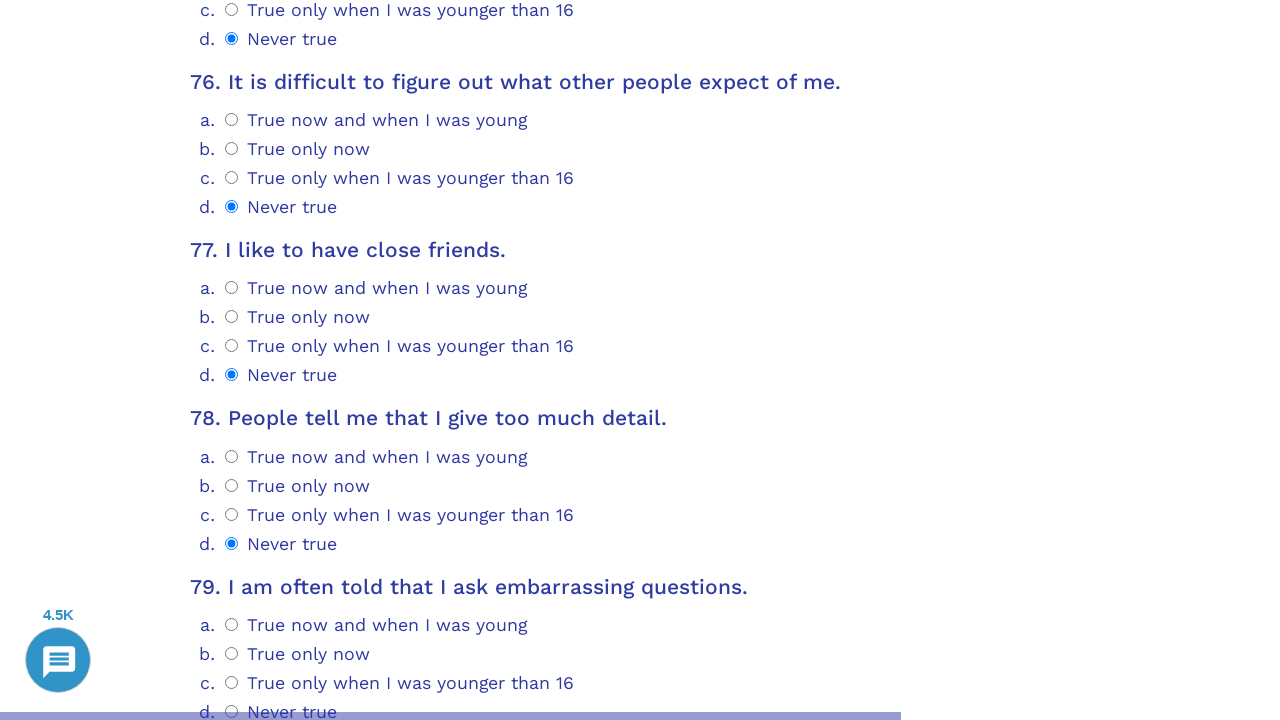

Selected answer option 3 for question 79 at (232, 360) on .psychometrics-items-container.item-79 >> .psychometrics-option-radio >> nth=3
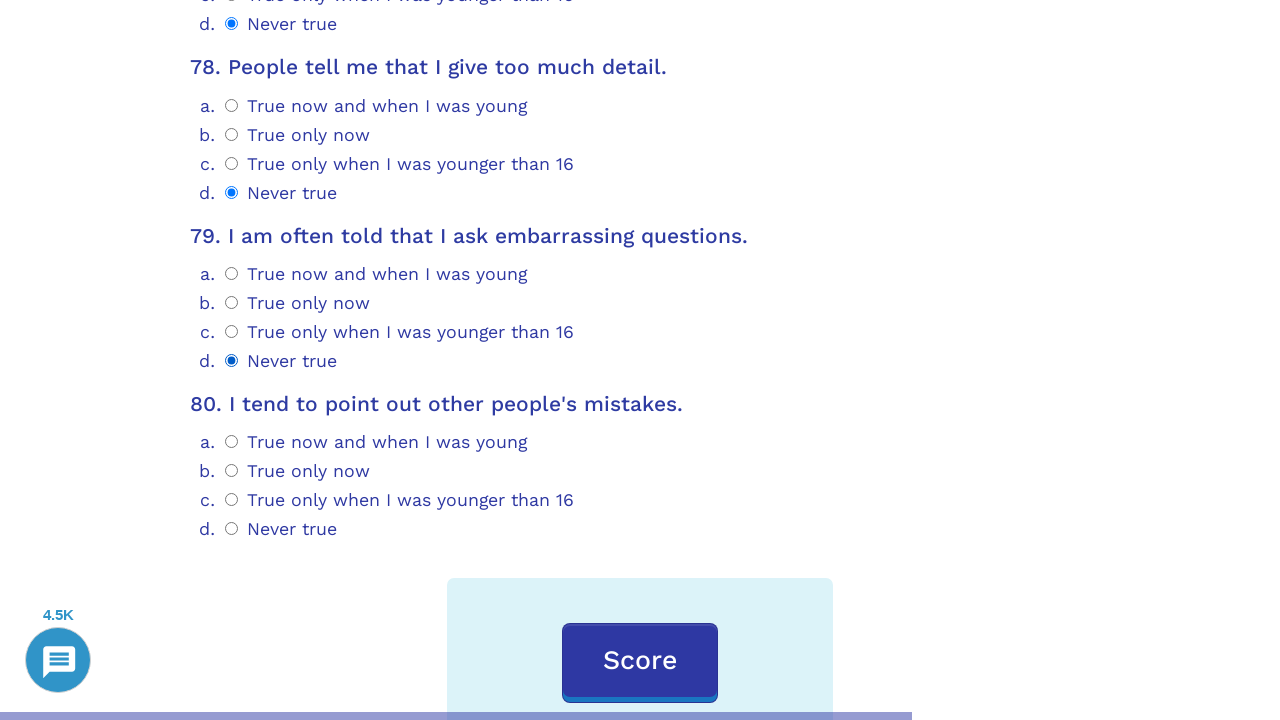

Question 80 container became visible
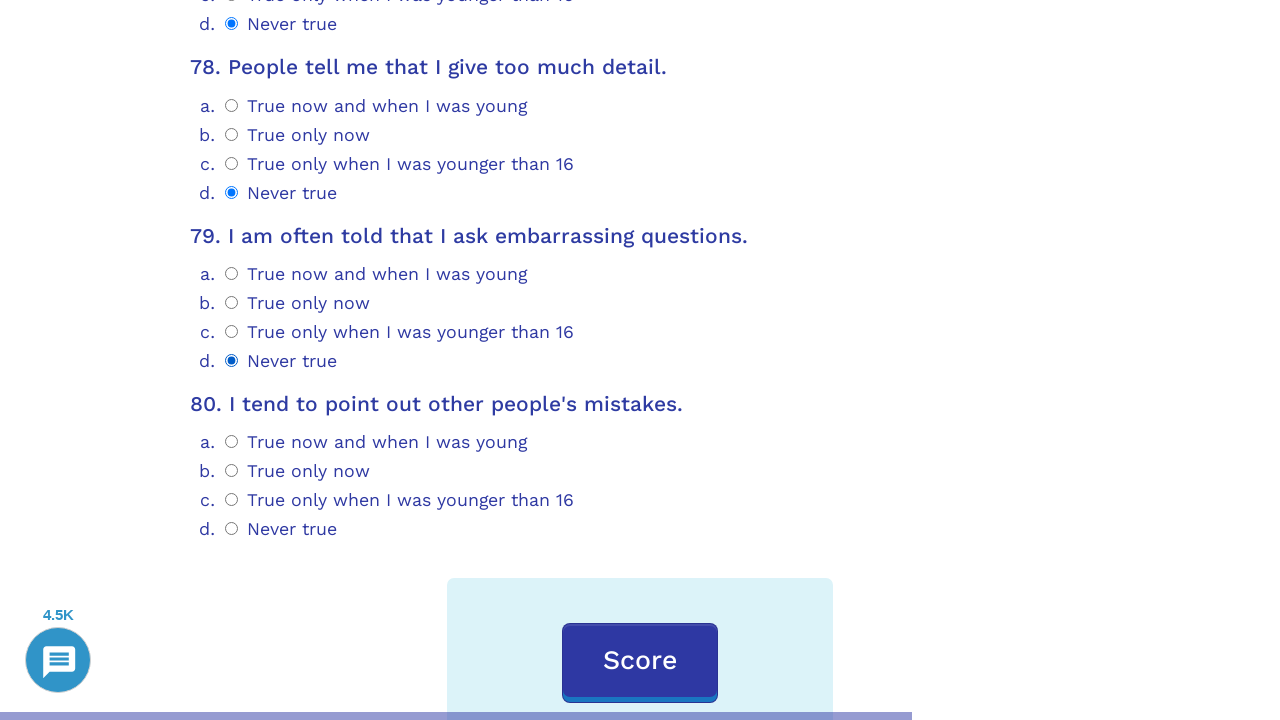

Scrolled to question 80
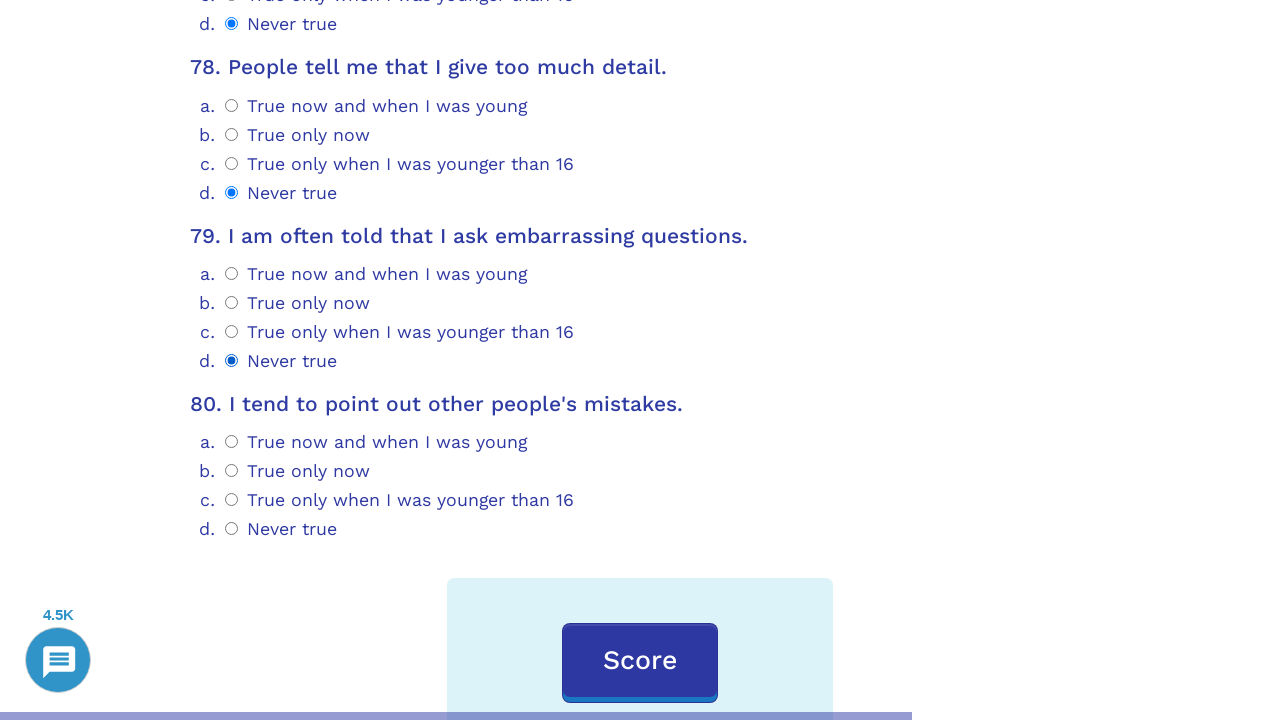

Selected answer option 3 for question 80 at (232, 529) on .psychometrics-items-container.item-80 >> .psychometrics-option-radio >> nth=3
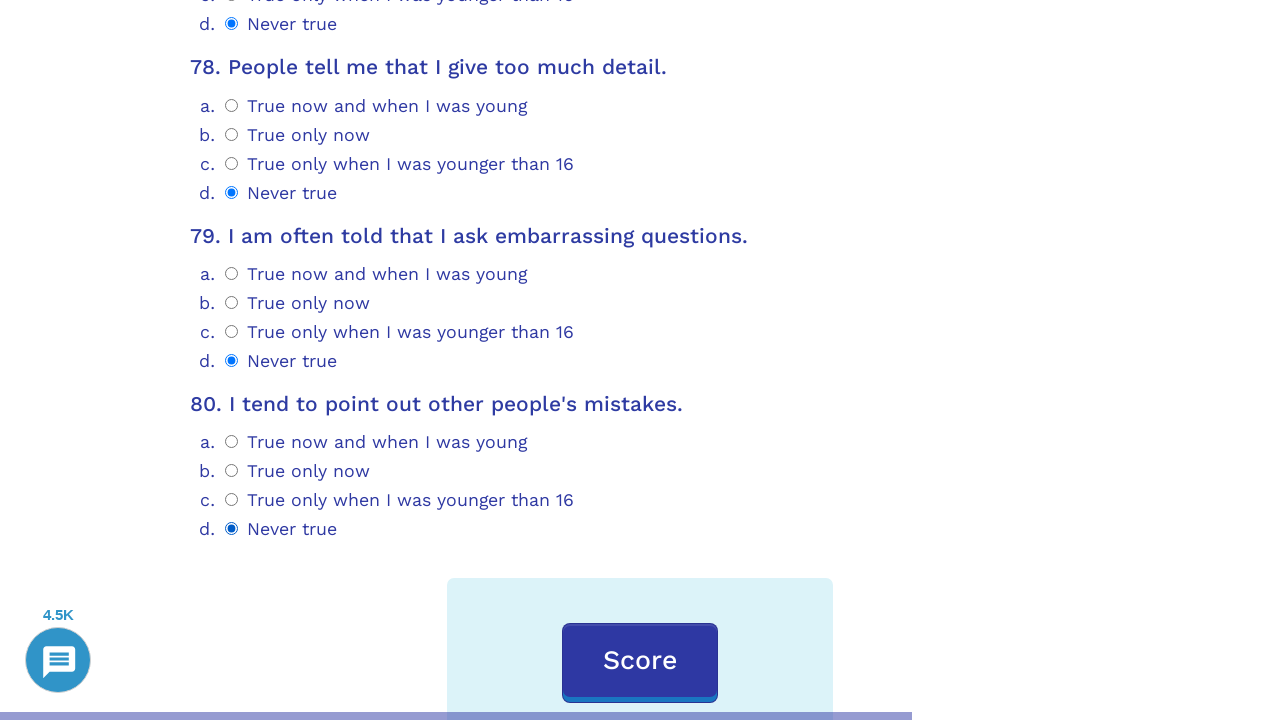

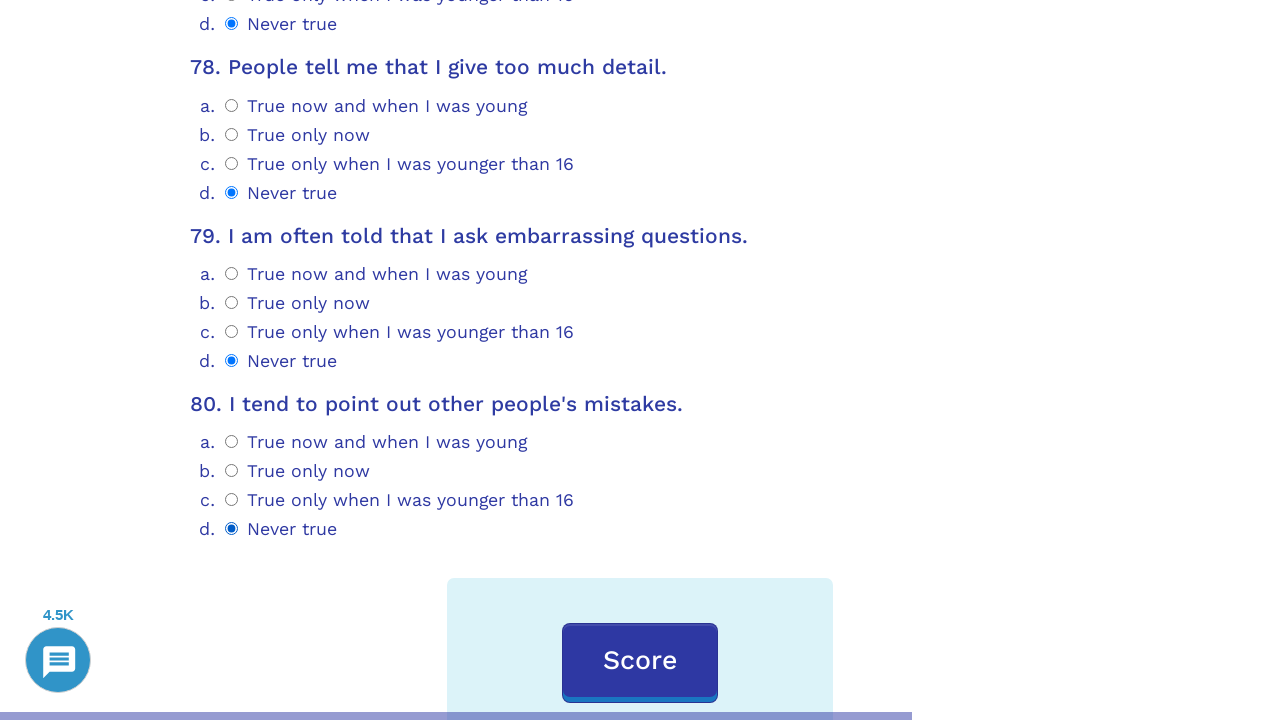